Tests all links on a Selenium WebDriver practice page by clicking each link and navigating back to verify they are functional.

Starting URL: https://bonigarcia.dev/selenium-webdriver-java/

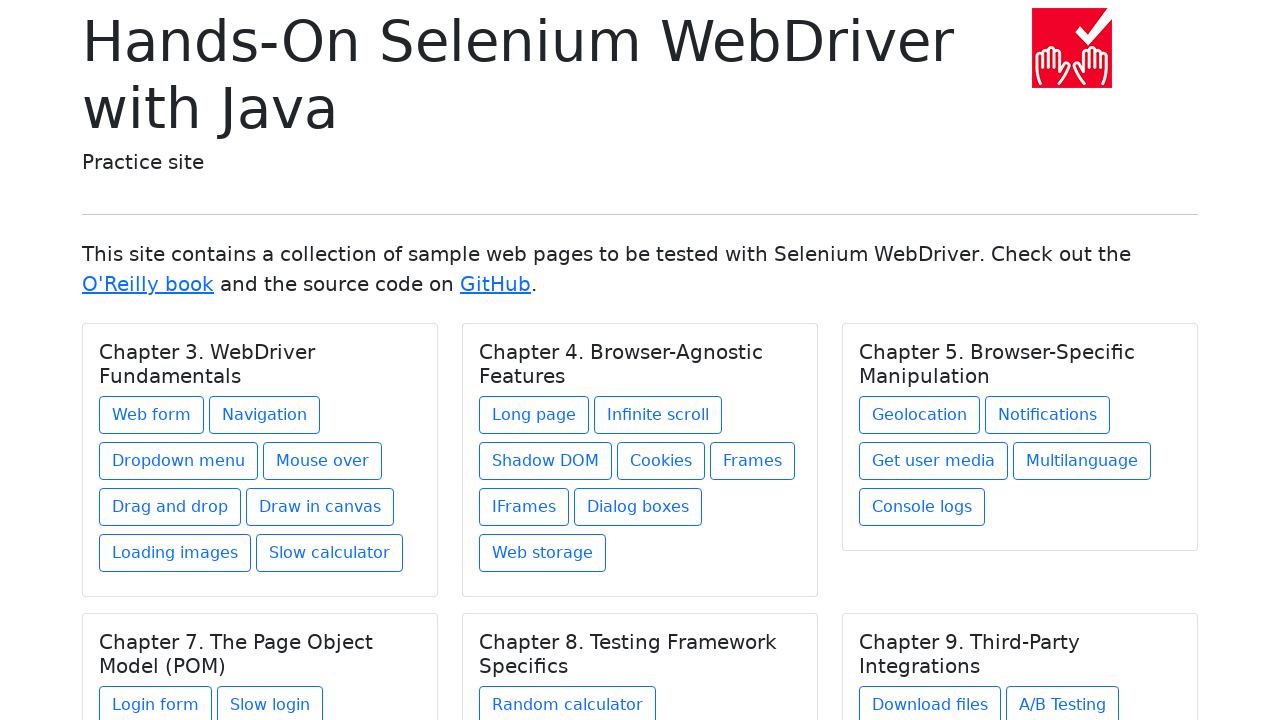

Waited for page to load (domcontentloaded)
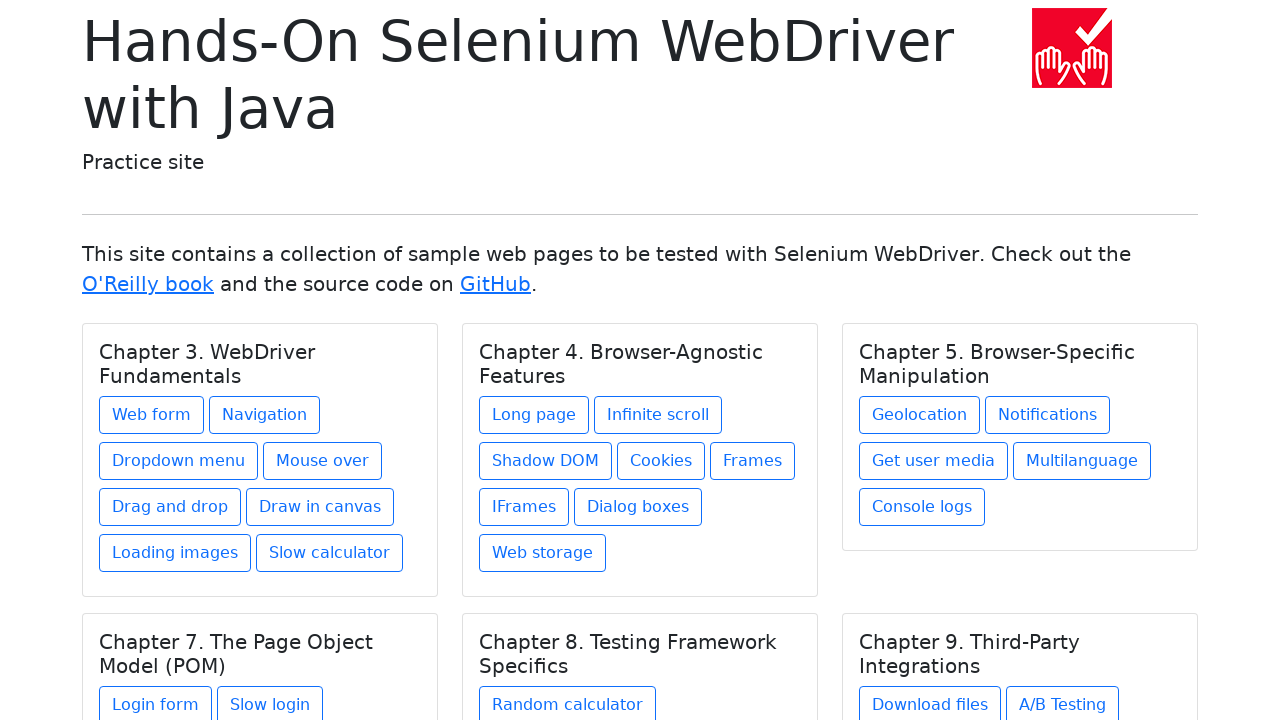

Retrieved all links on the page
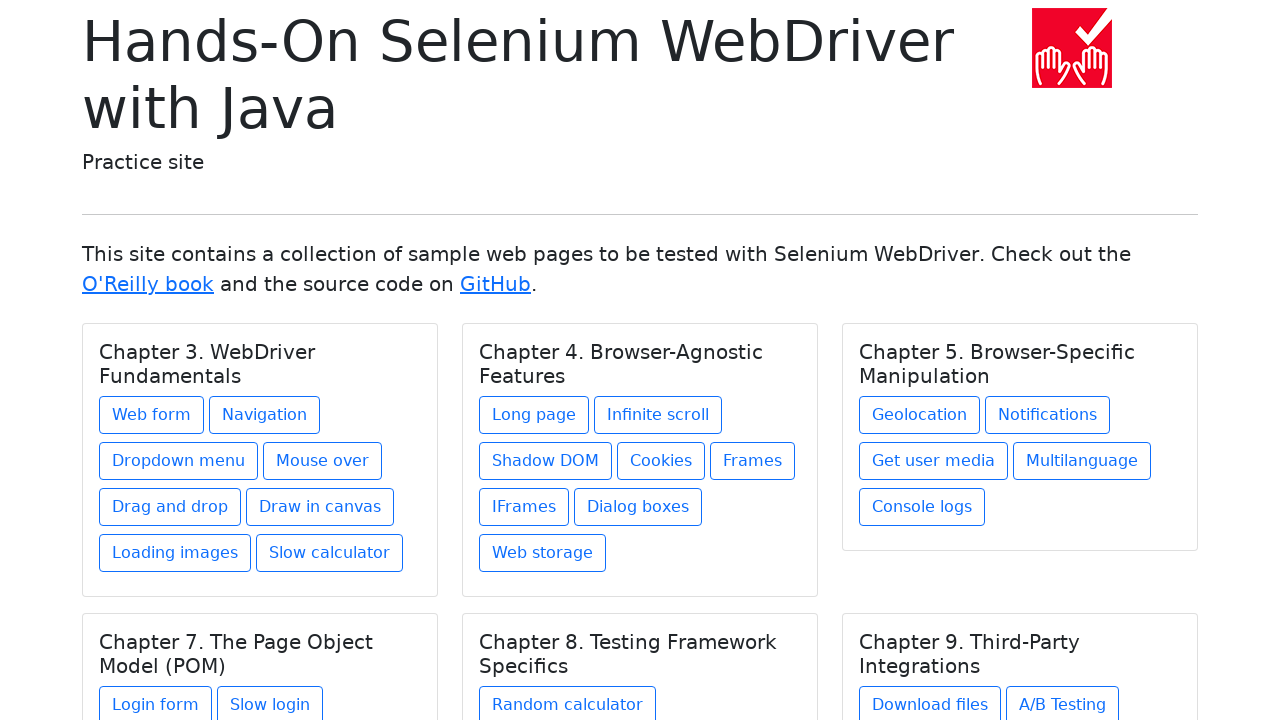

Found 31 links to test
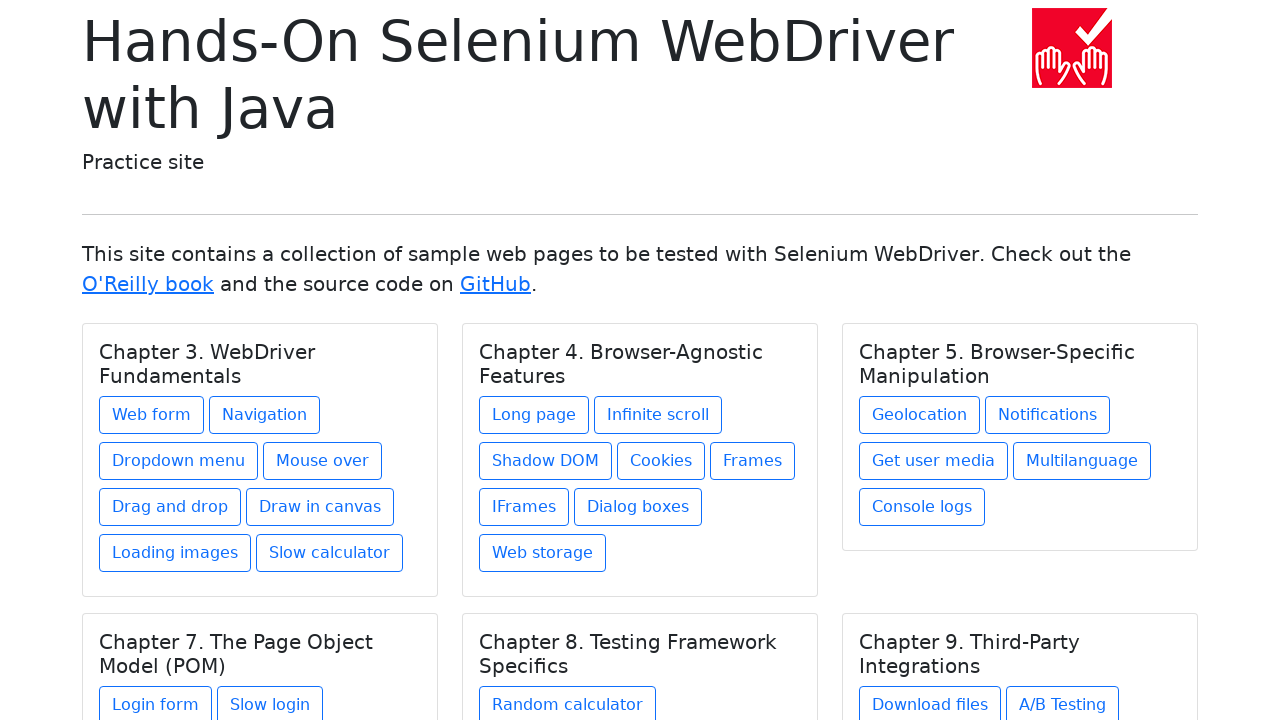

Re-queried links for iteration 1
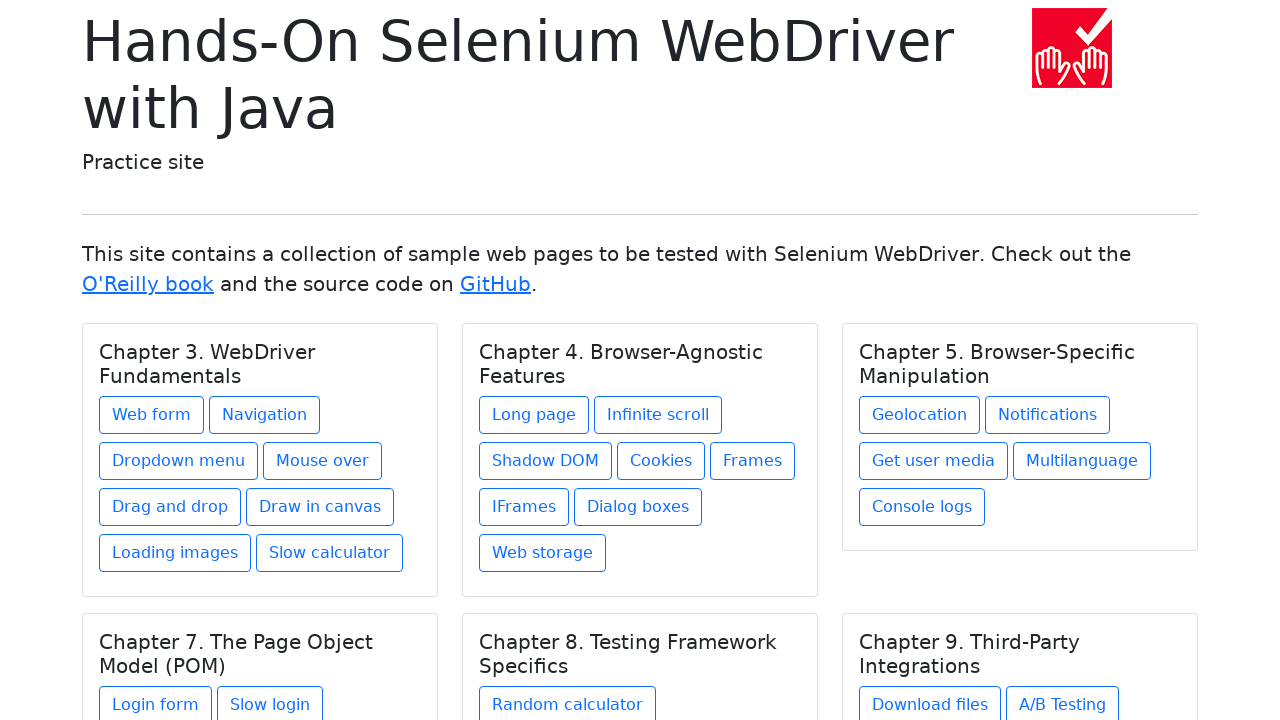

Clicked link #1 at (1072, 48) on a >> nth=0
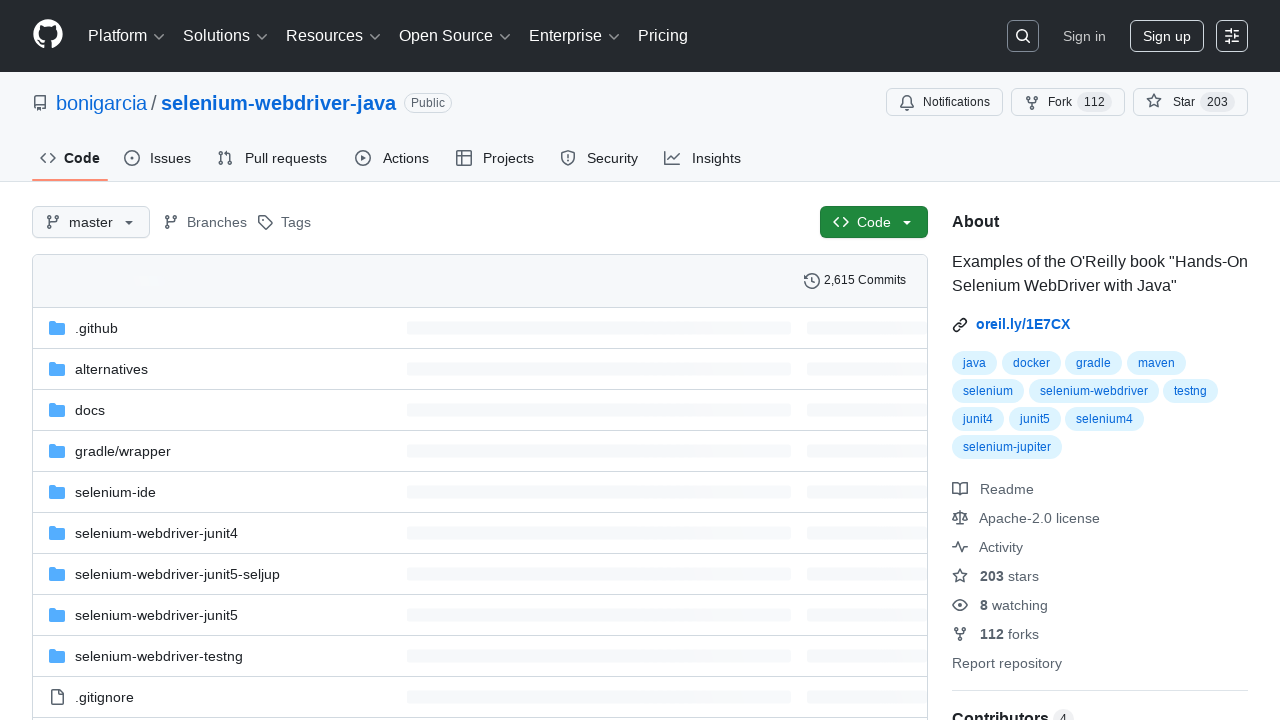

Waited for page to load after clicking link #1
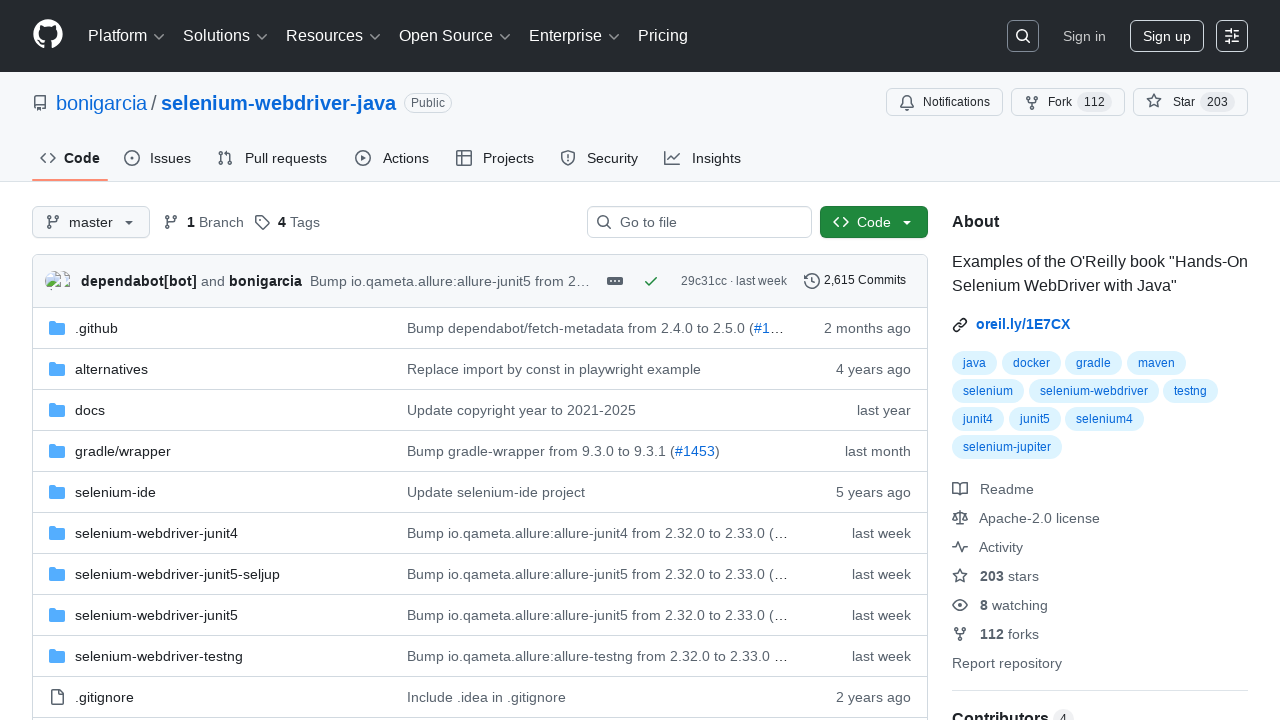

Navigated back to main page from link #1
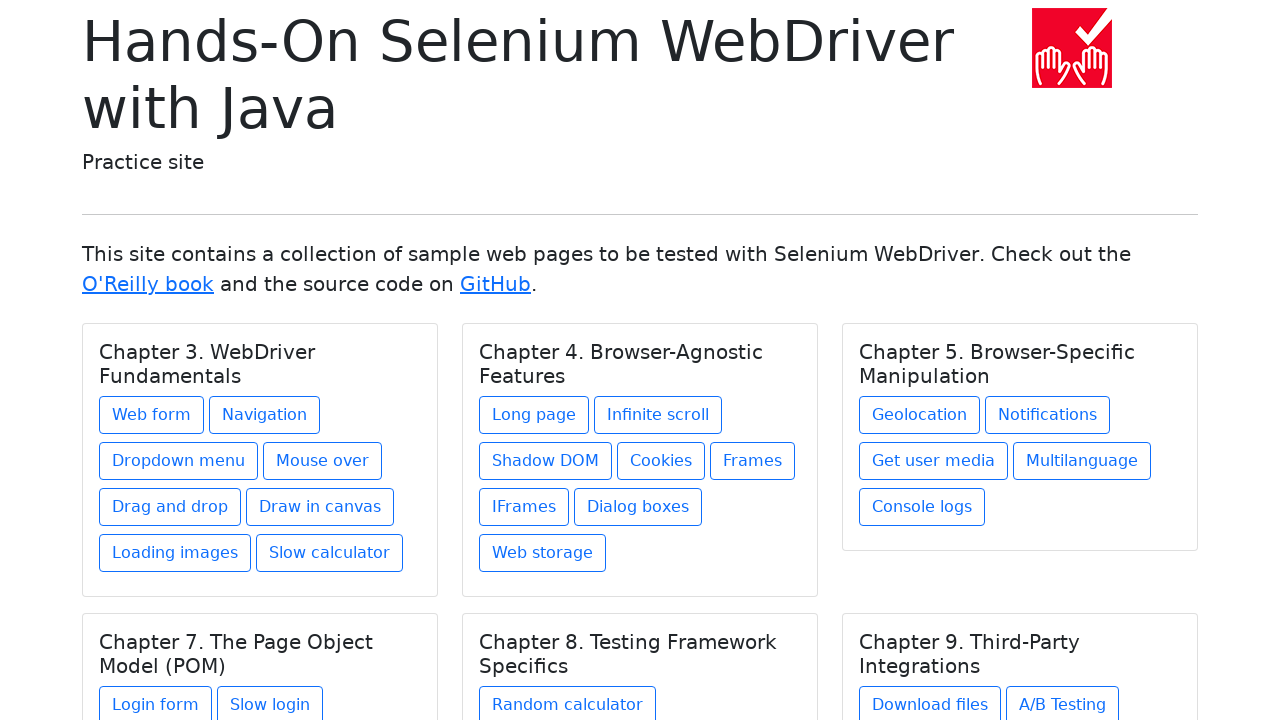

Waited for main page to load after navigating back
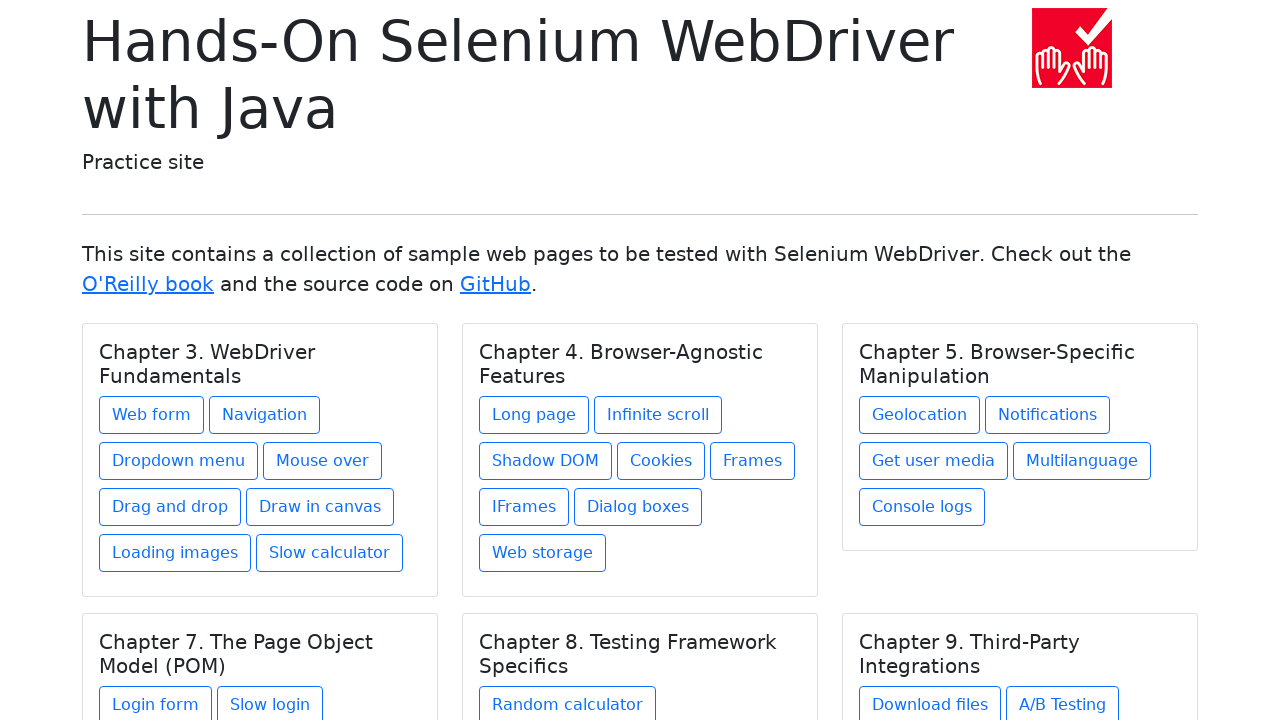

Re-queried links for iteration 2
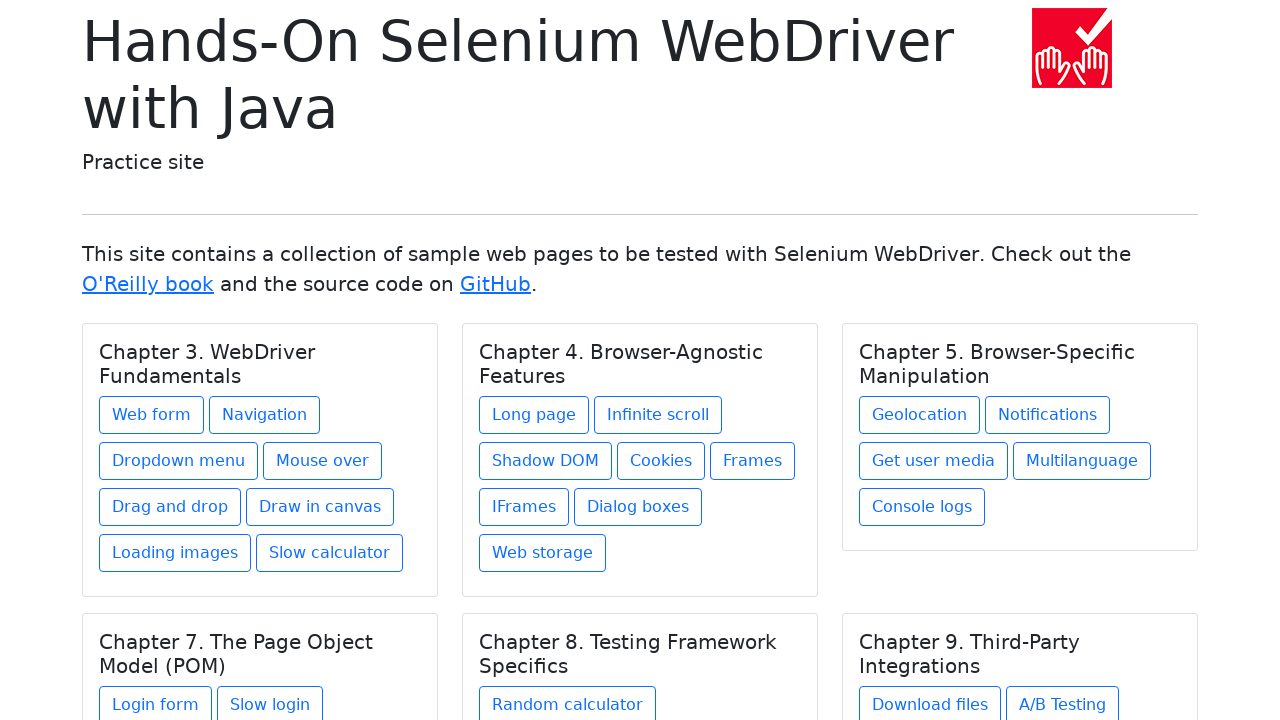

Clicked link #2 at (148, 284) on a >> nth=1
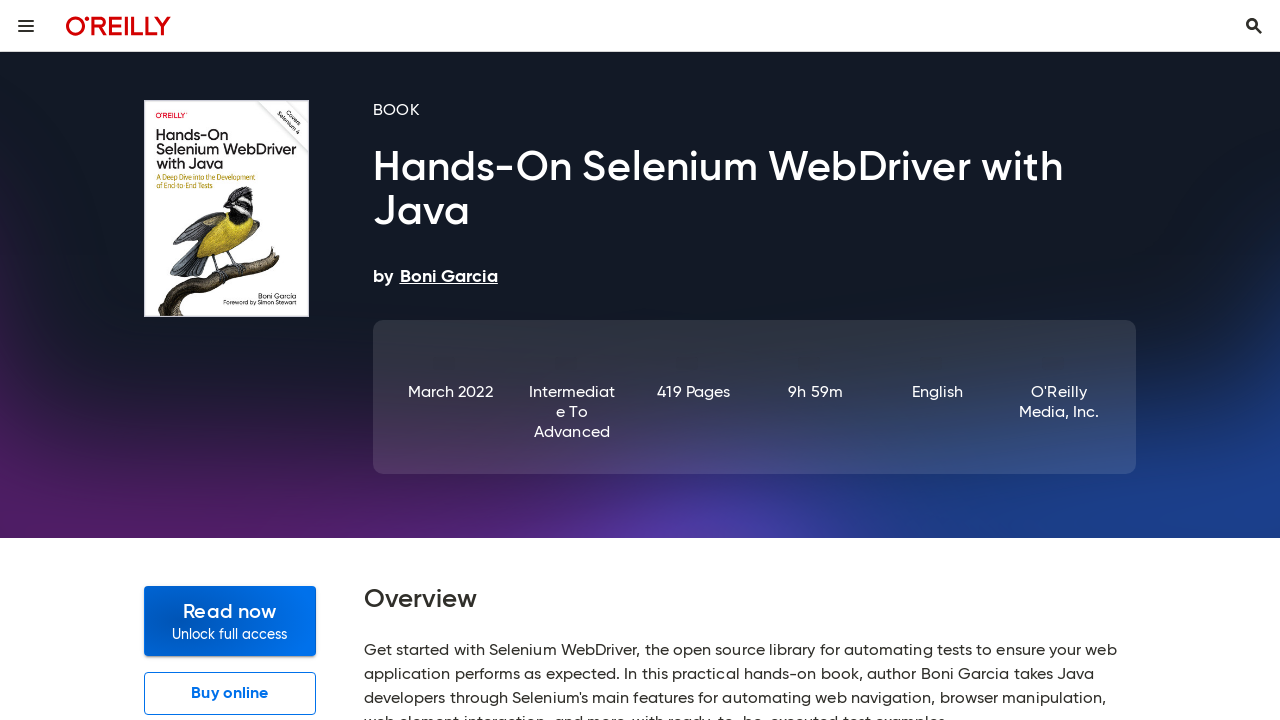

Waited for page to load after clicking link #2
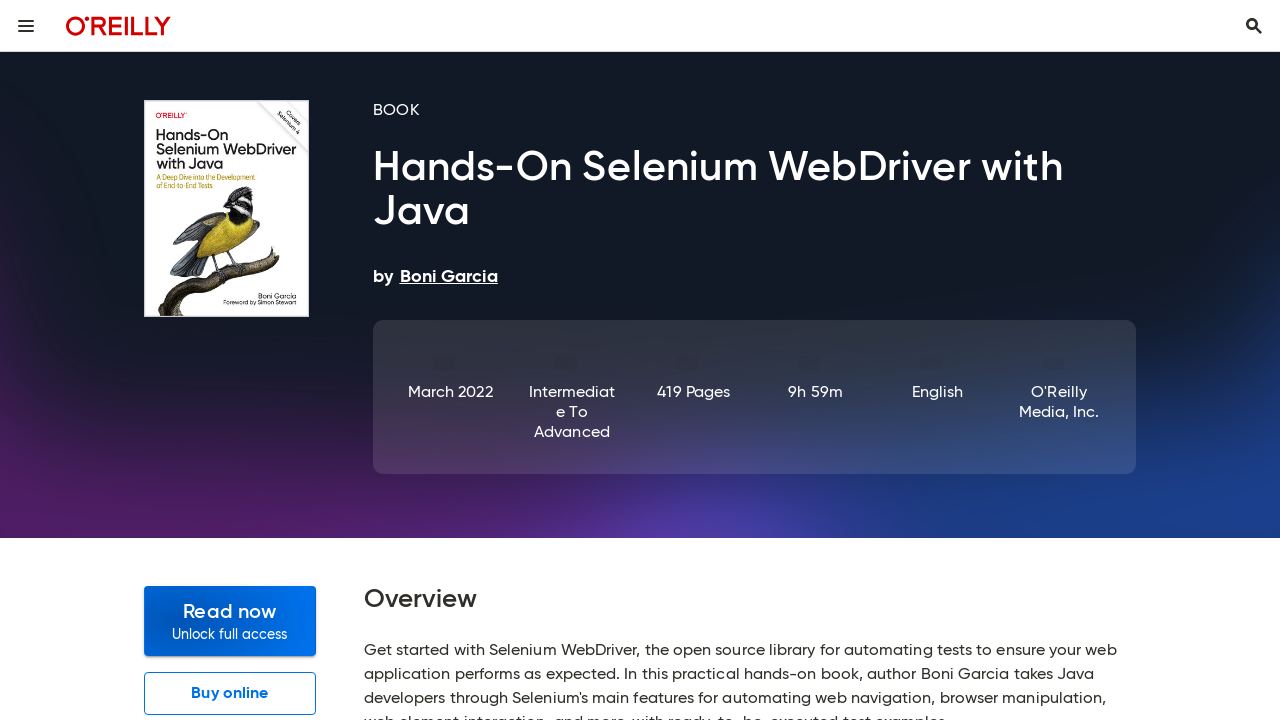

Navigated back to main page from link #2
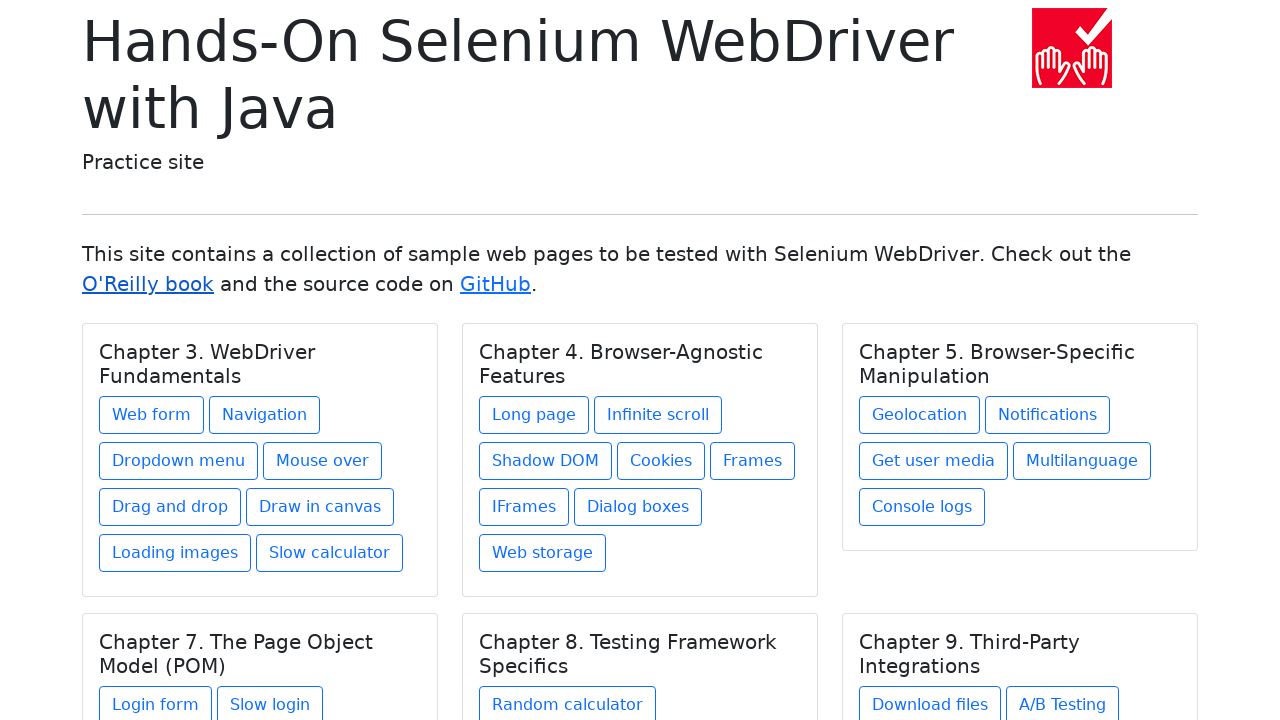

Waited for main page to load after navigating back
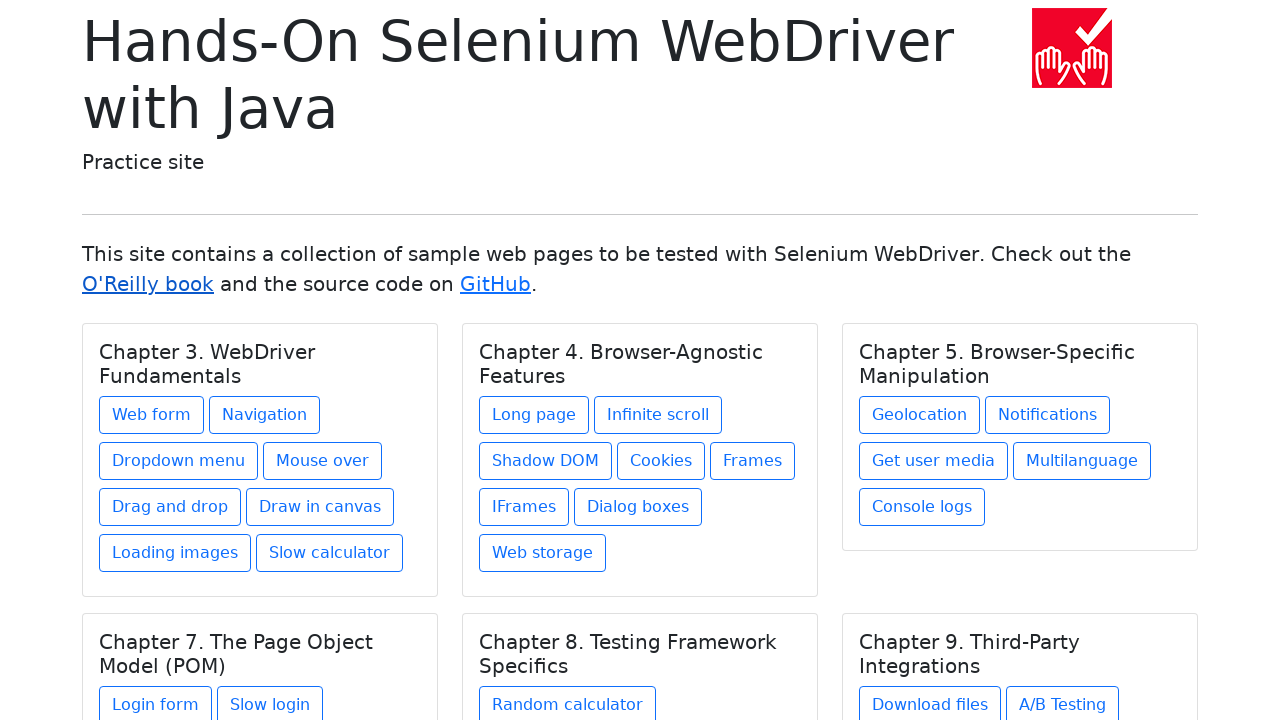

Re-queried links for iteration 3
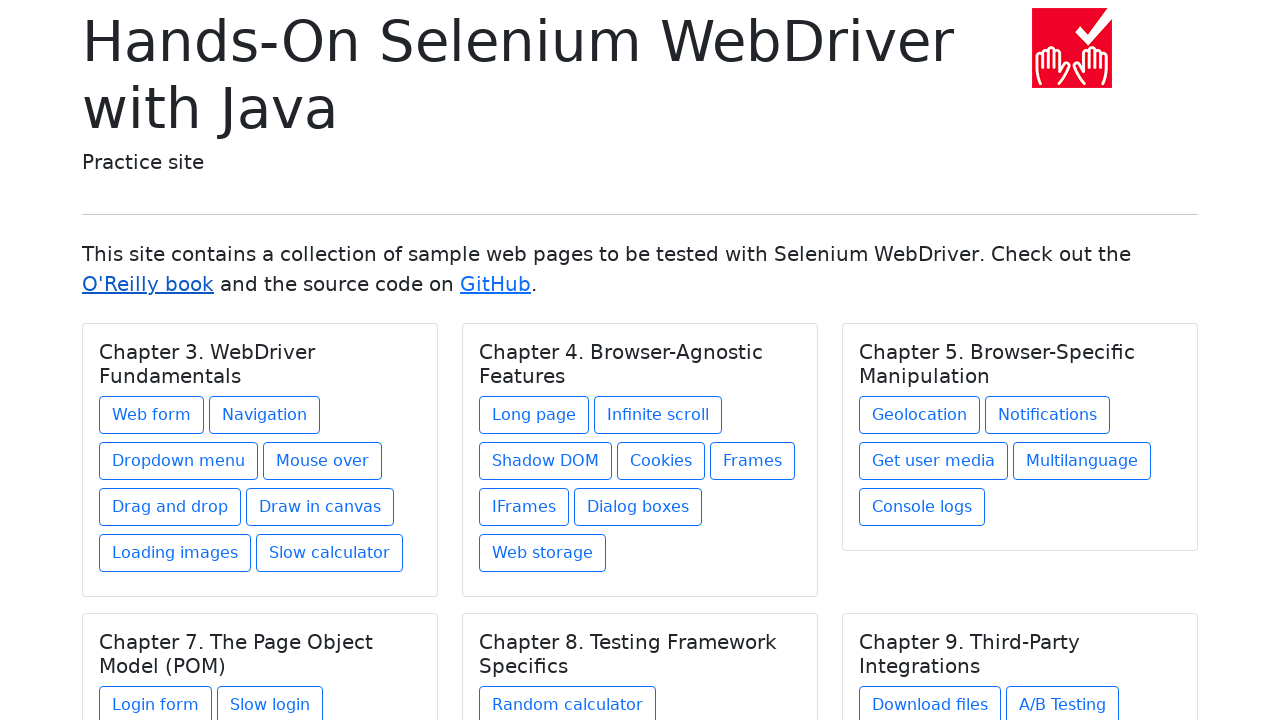

Clicked link #3 at (496, 284) on a >> nth=2
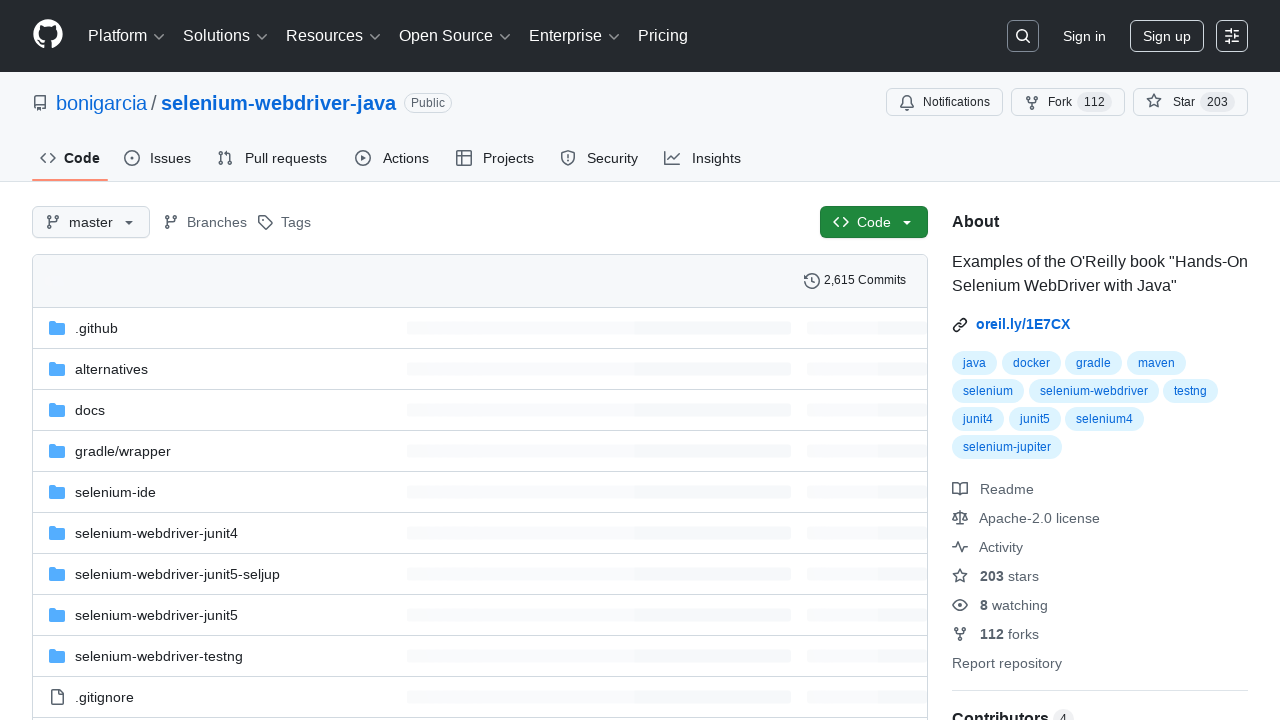

Waited for page to load after clicking link #3
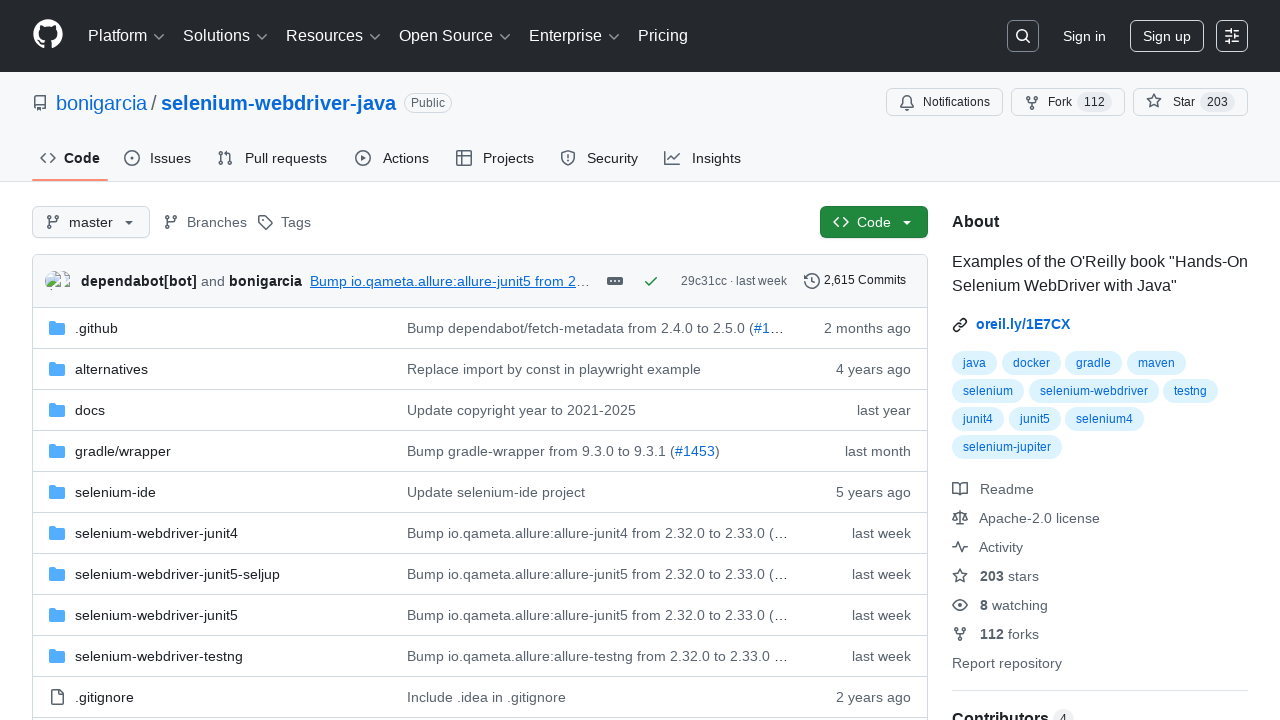

Navigated back to main page from link #3
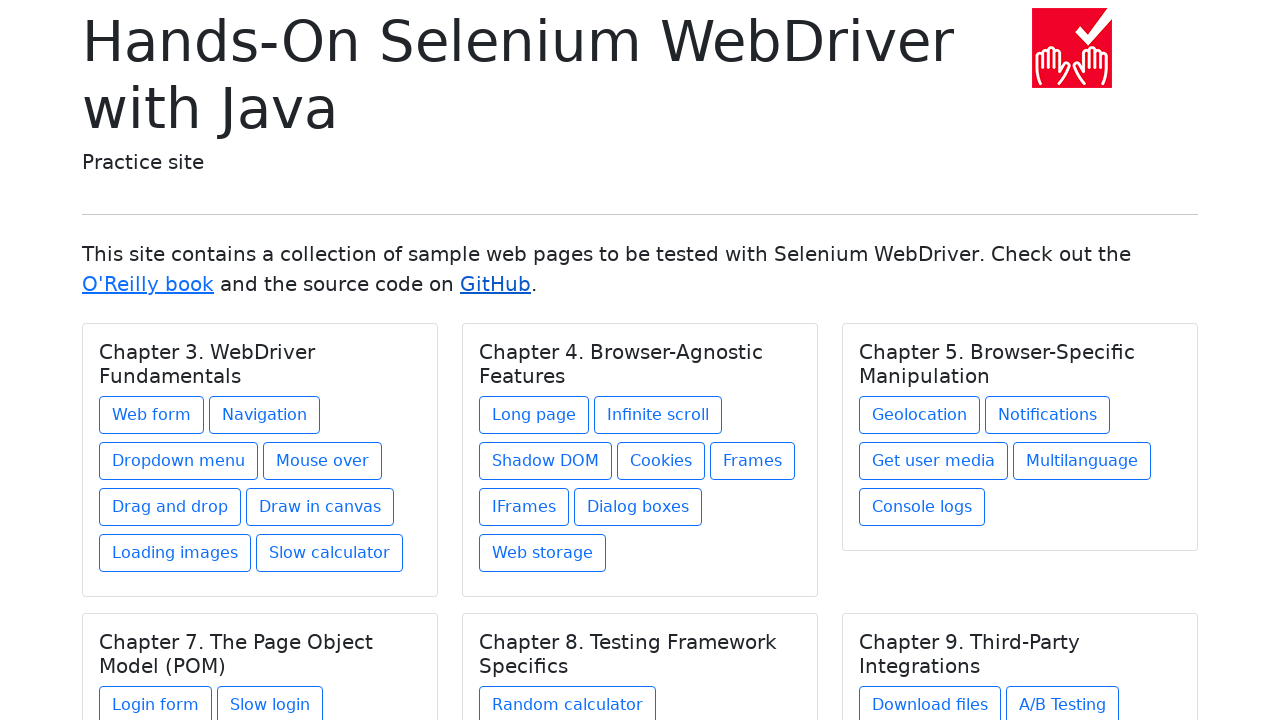

Waited for main page to load after navigating back
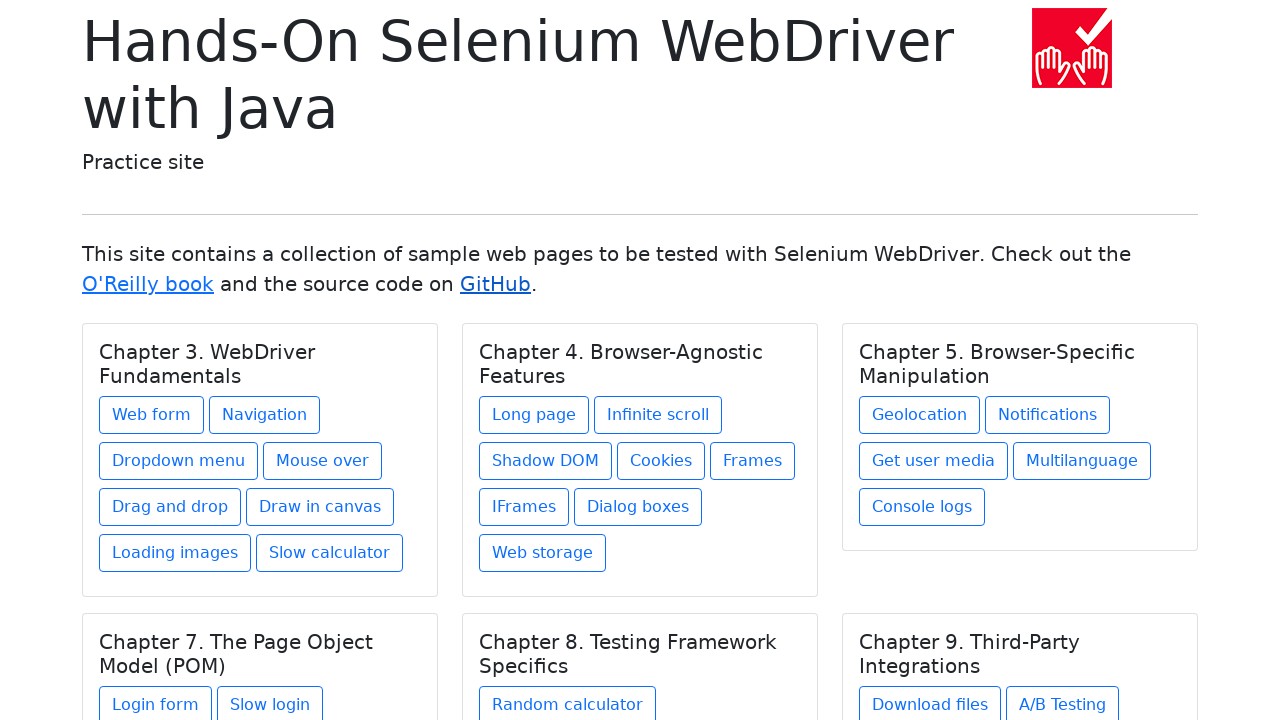

Re-queried links for iteration 4
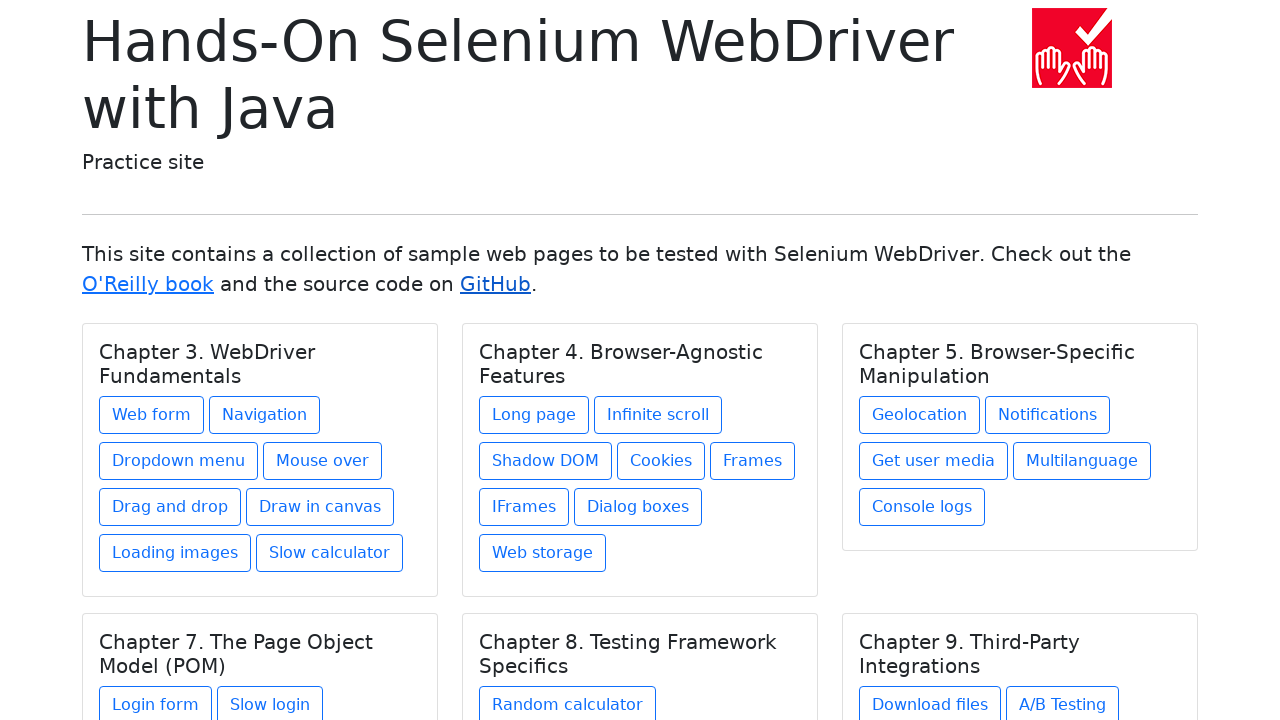

Clicked link #4 at (152, 415) on a >> nth=3
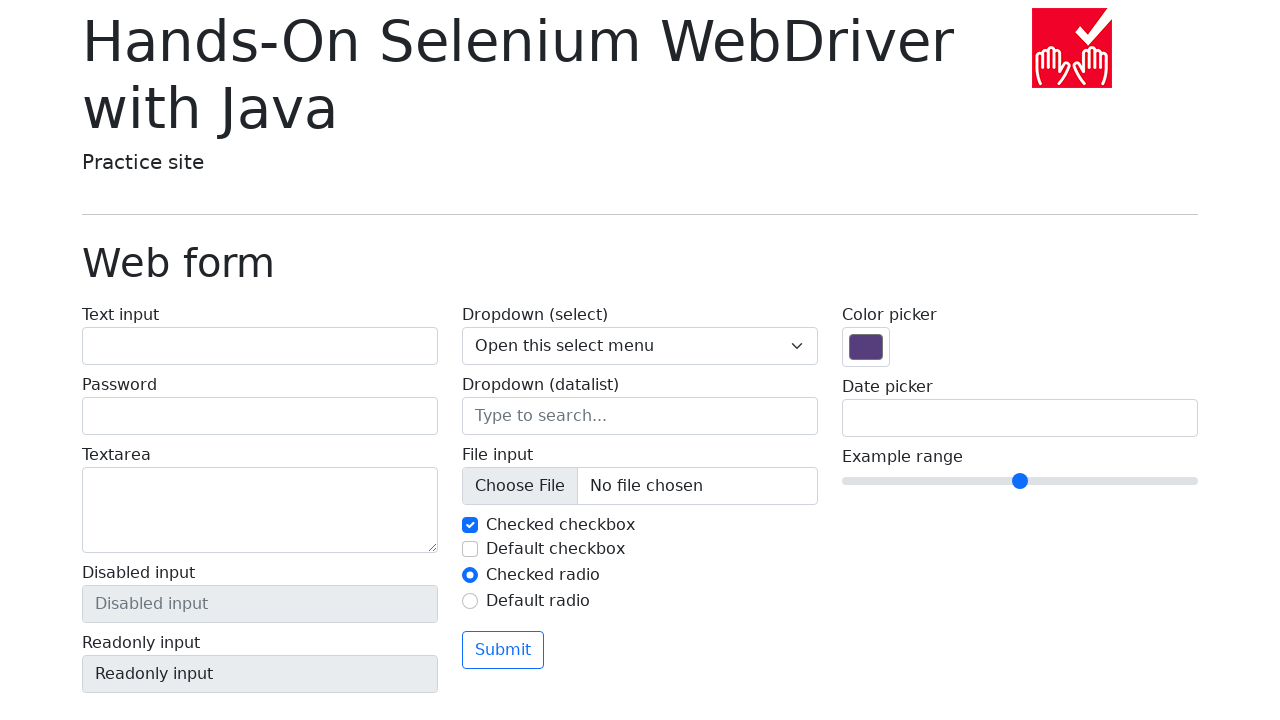

Waited for page to load after clicking link #4
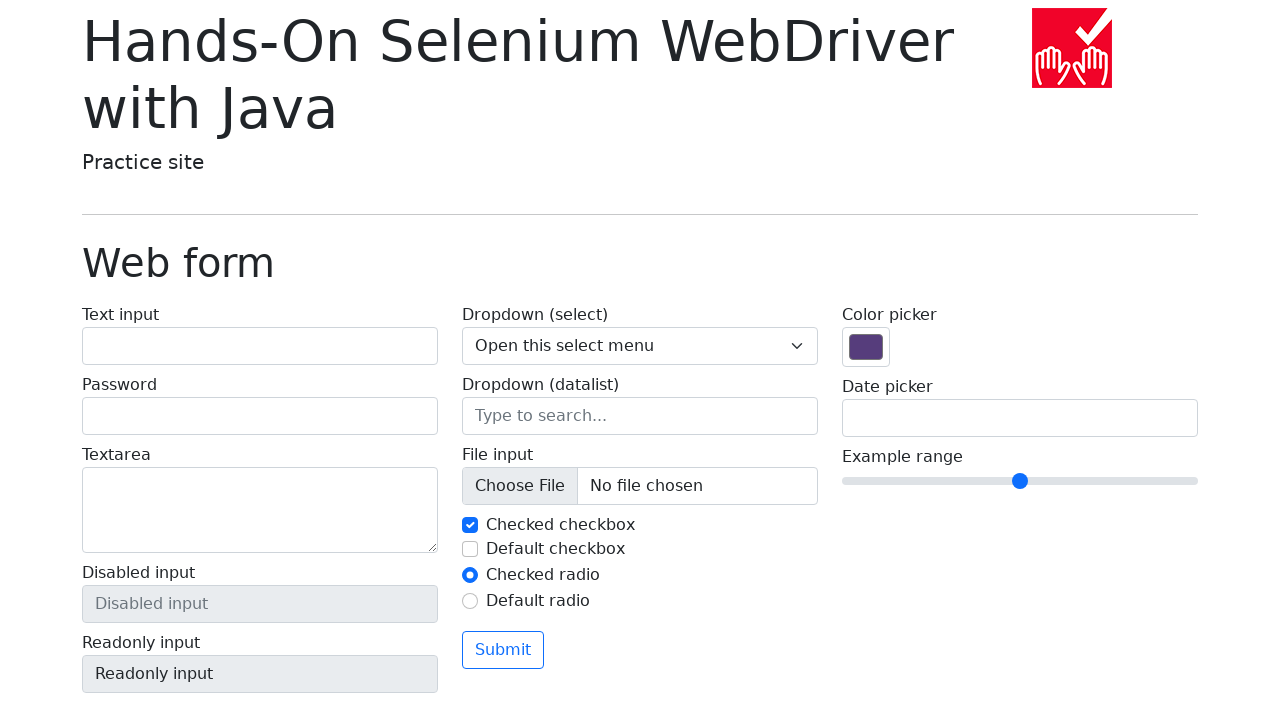

Navigated back to main page from link #4
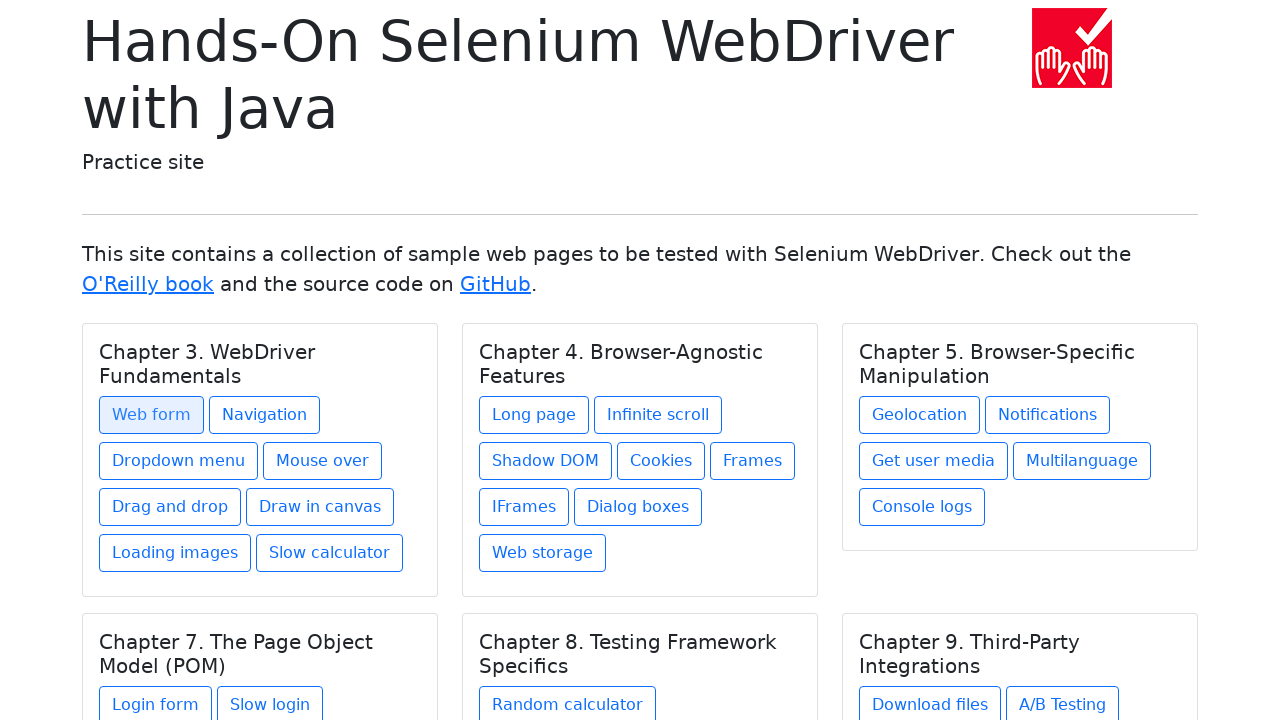

Waited for main page to load after navigating back
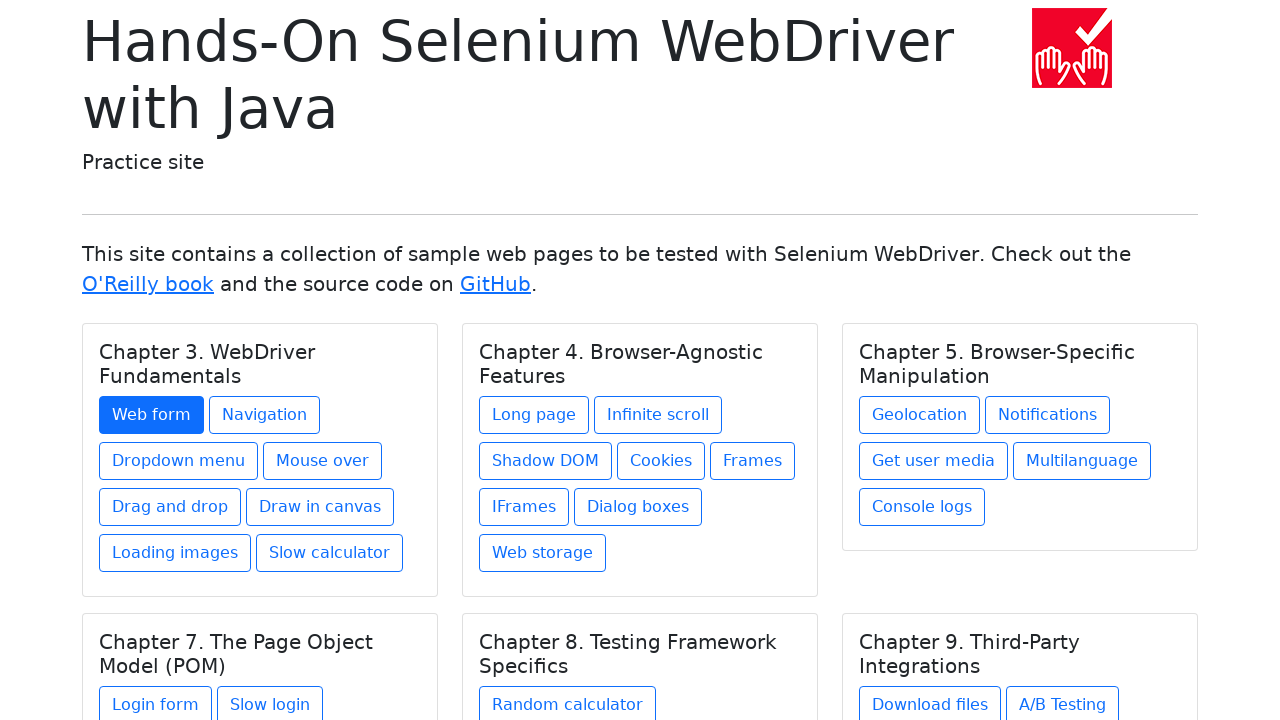

Re-queried links for iteration 5
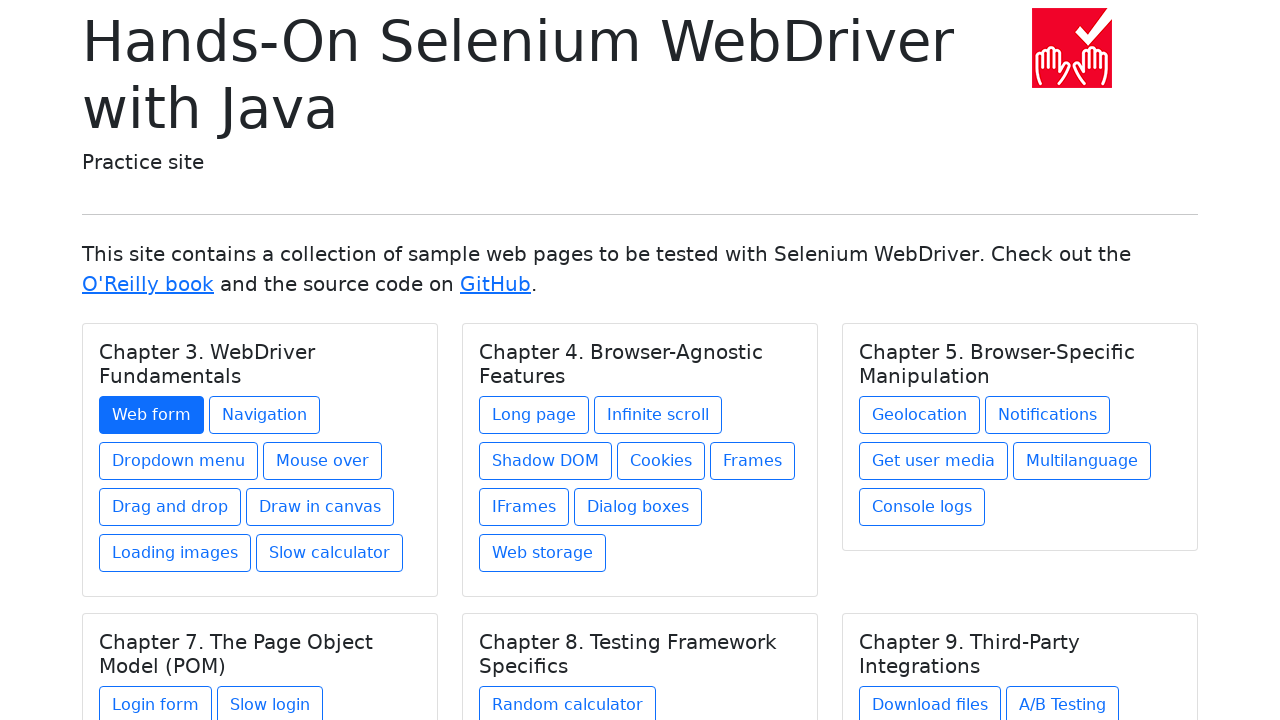

Clicked link #5 at (264, 415) on a >> nth=4
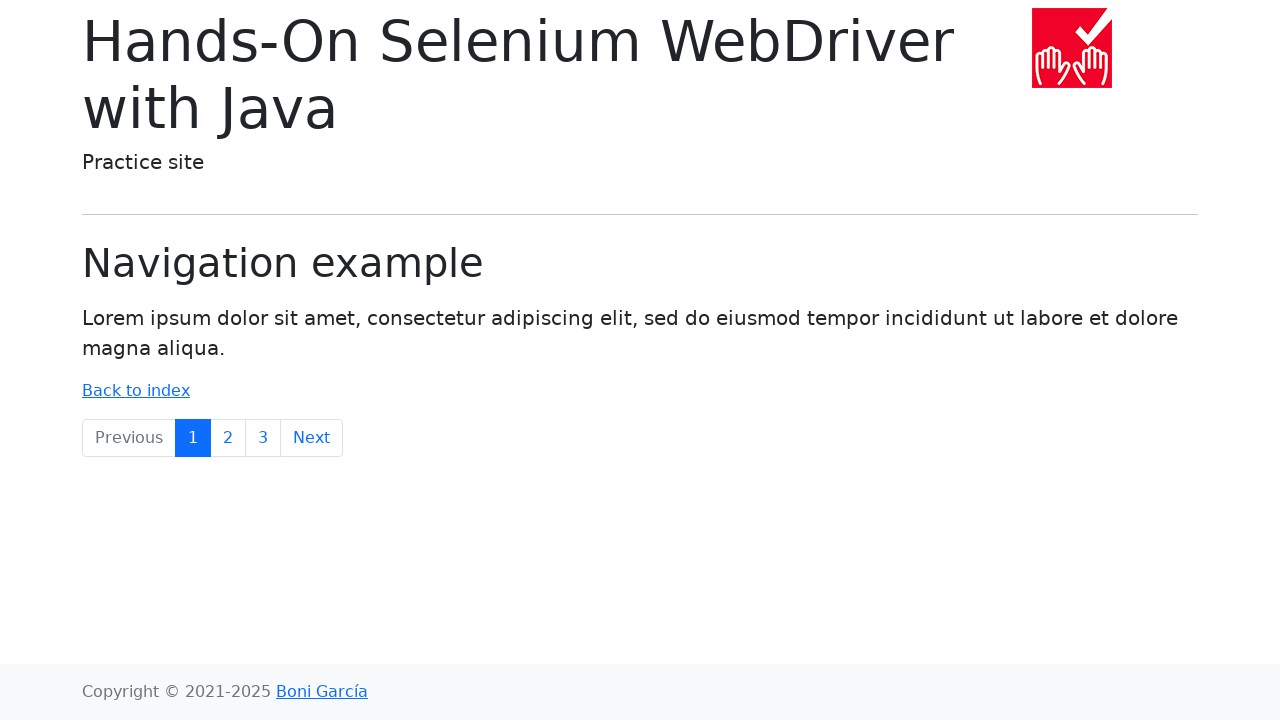

Waited for page to load after clicking link #5
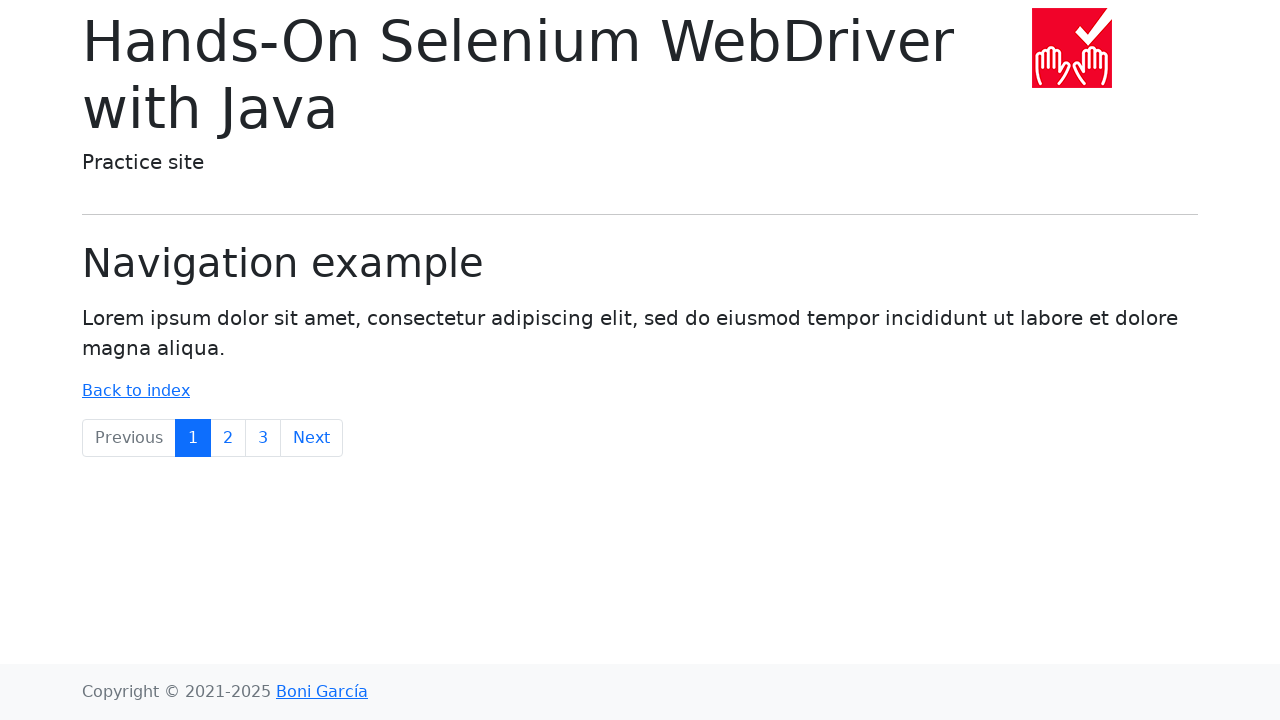

Navigated back to main page from link #5
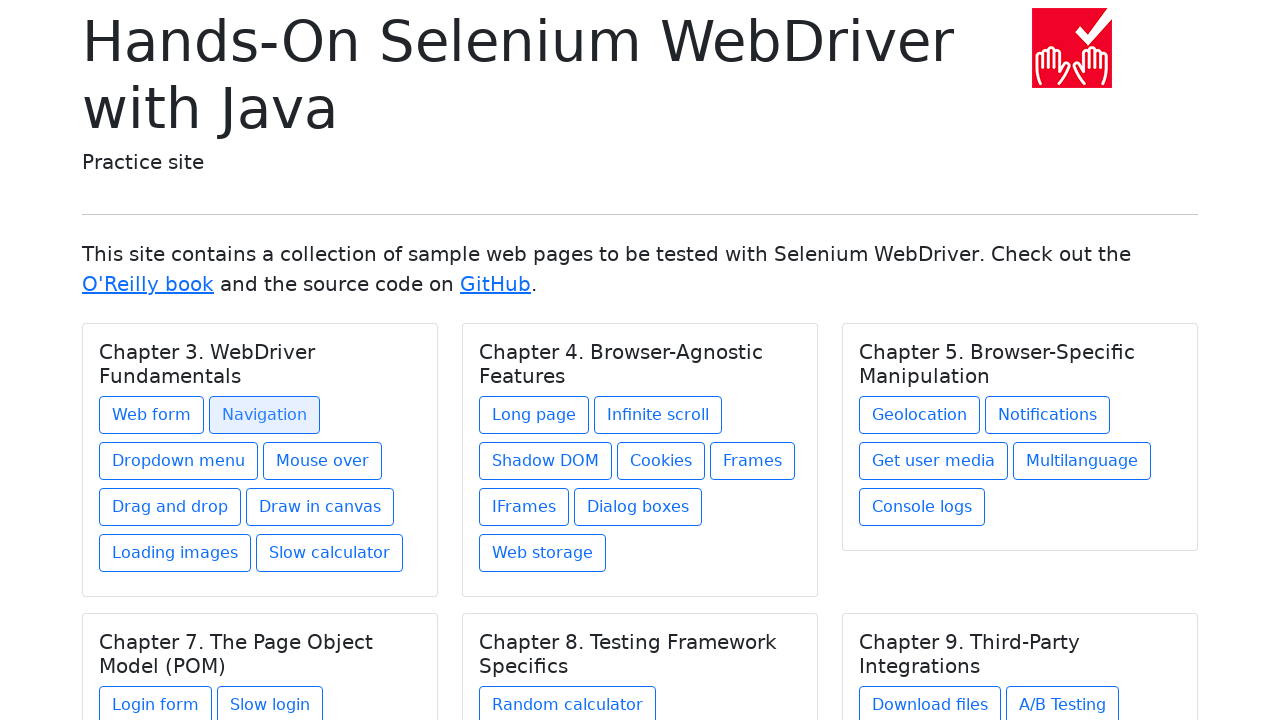

Waited for main page to load after navigating back
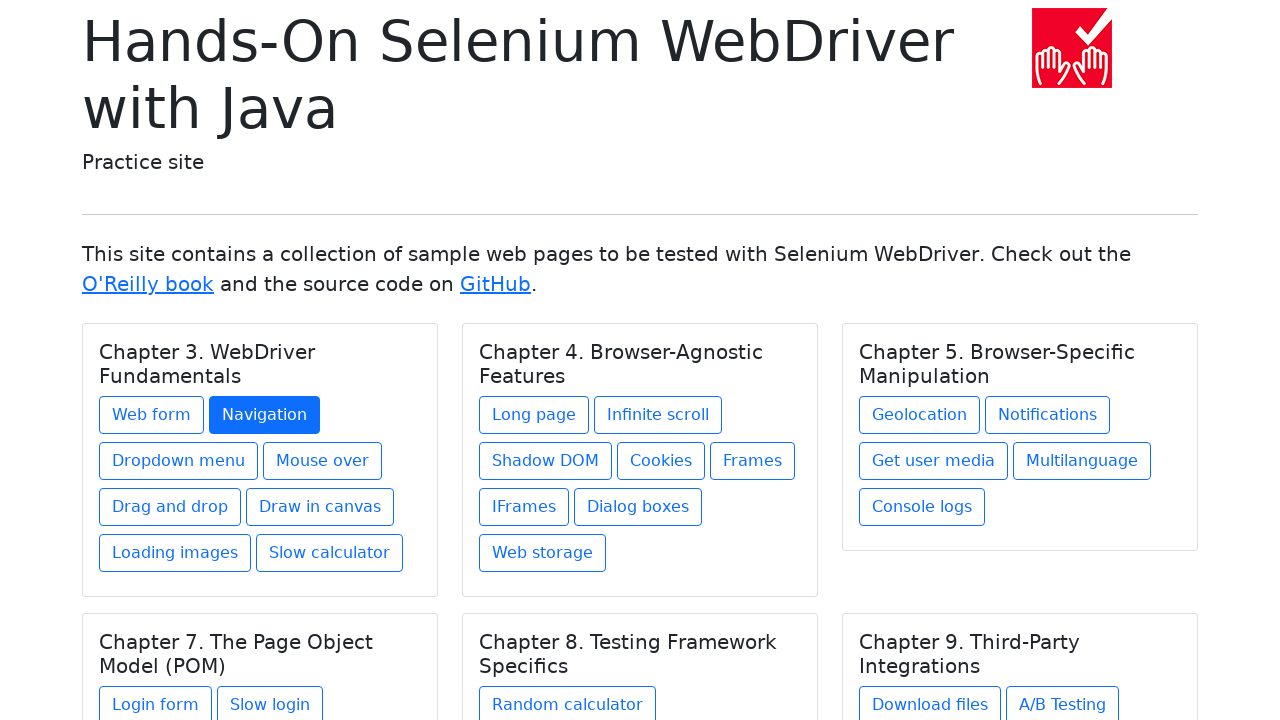

Re-queried links for iteration 6
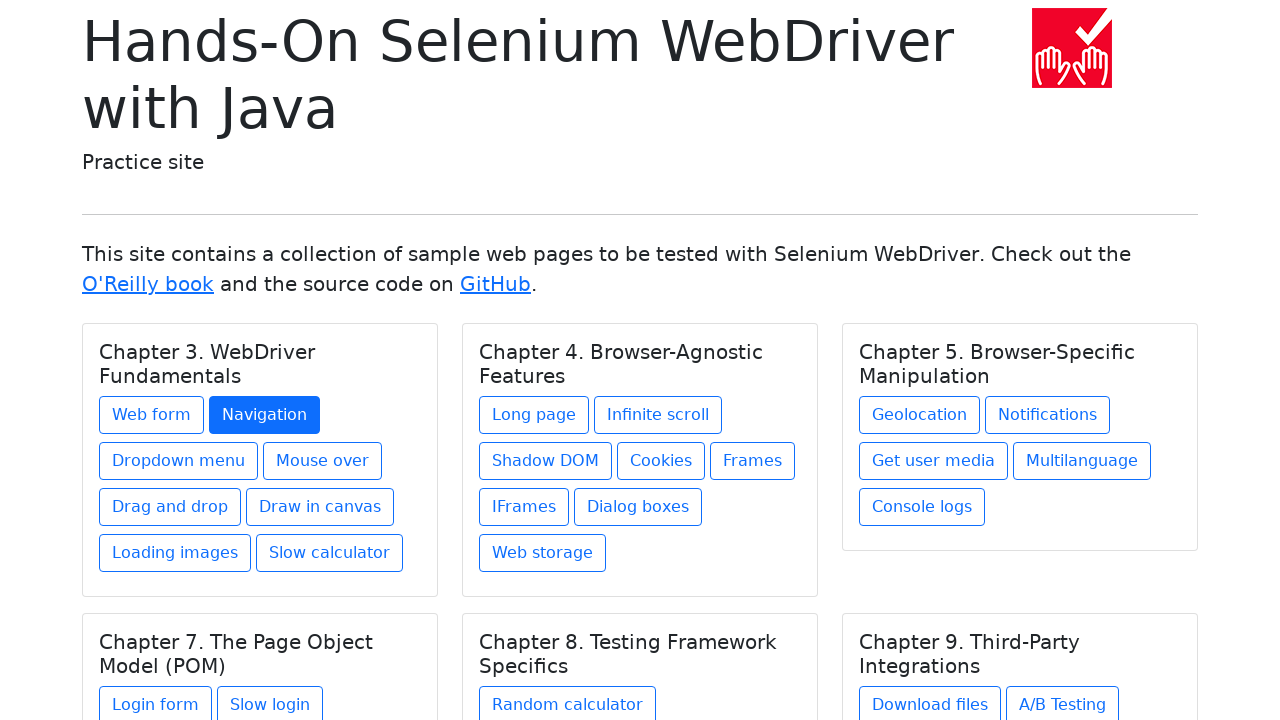

Clicked link #6 at (178, 461) on a >> nth=5
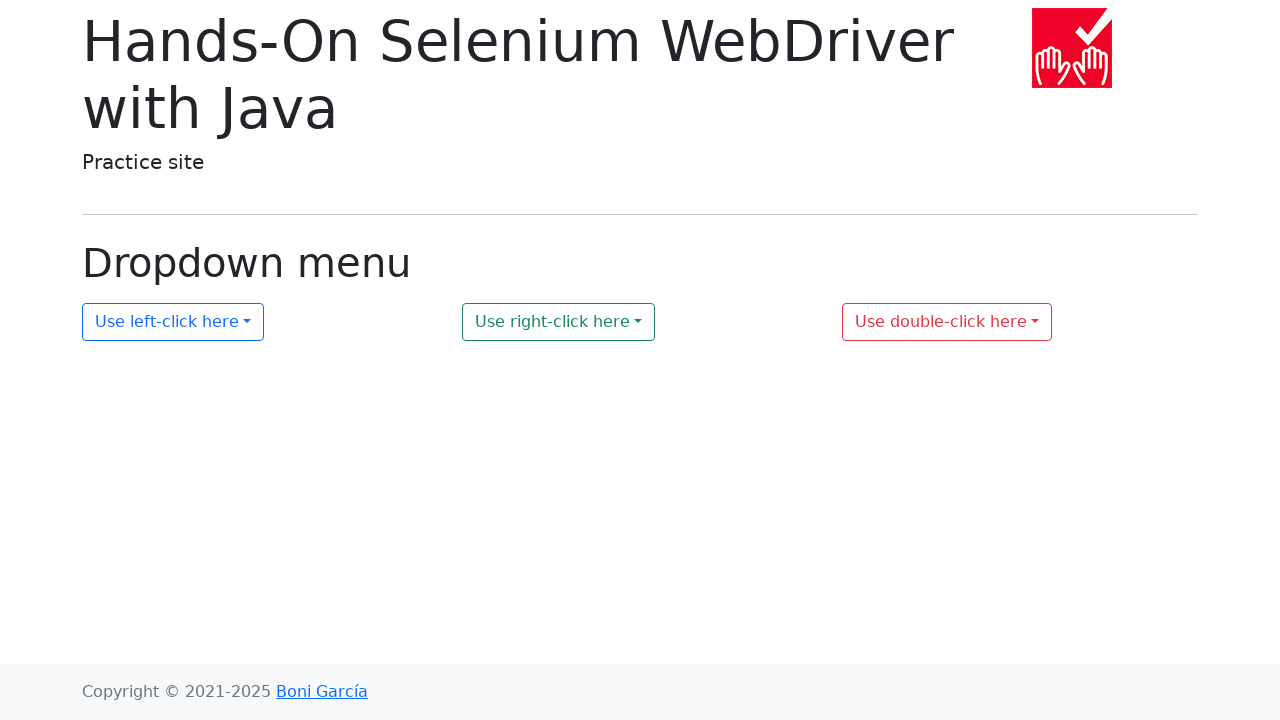

Waited for page to load after clicking link #6
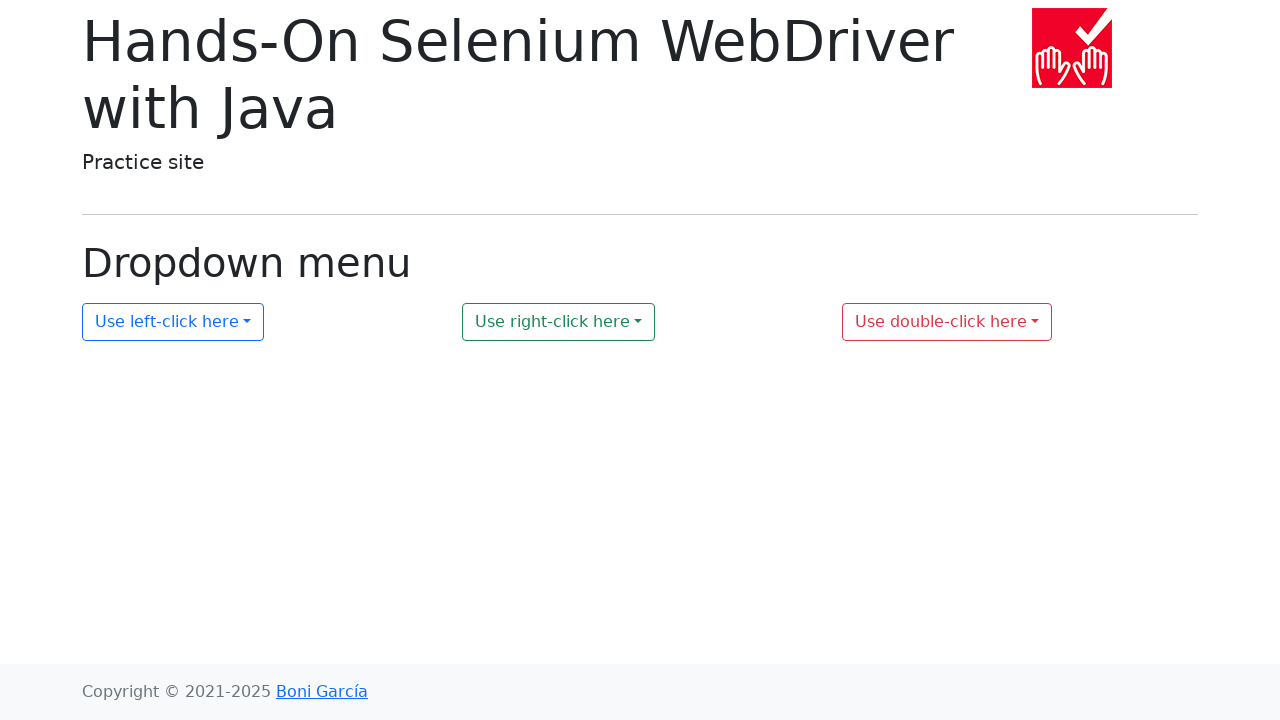

Navigated back to main page from link #6
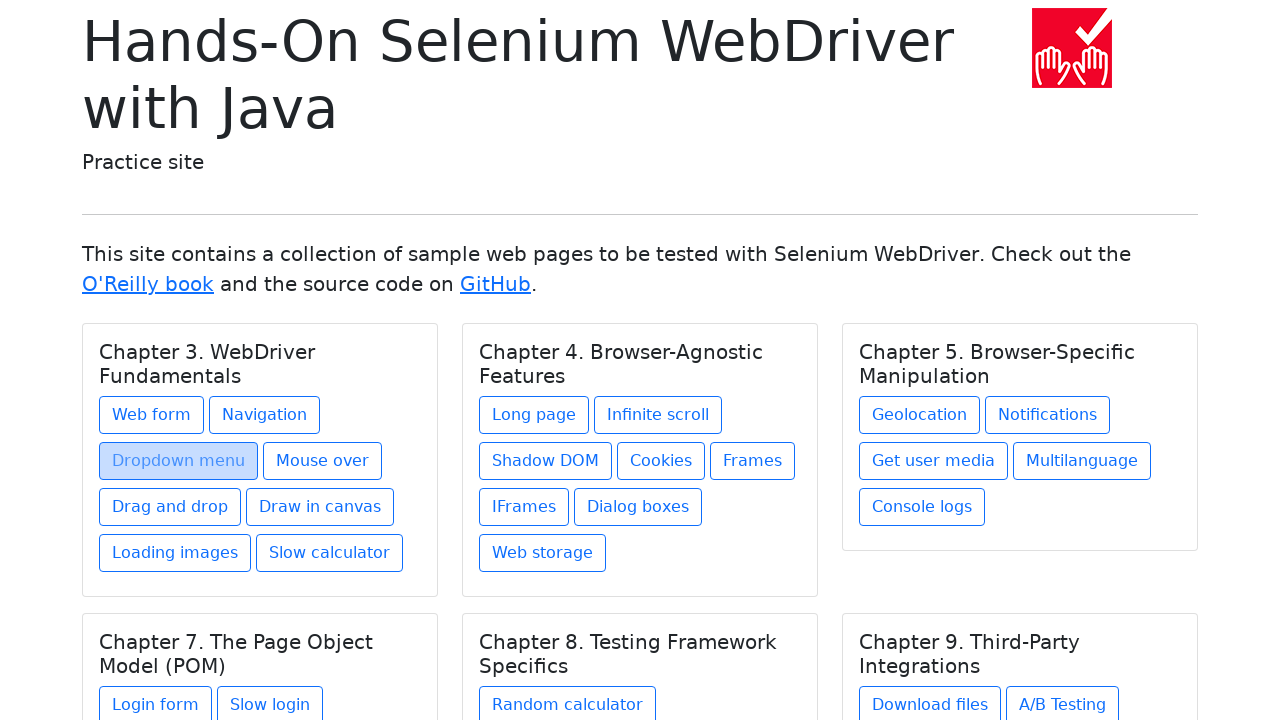

Waited for main page to load after navigating back
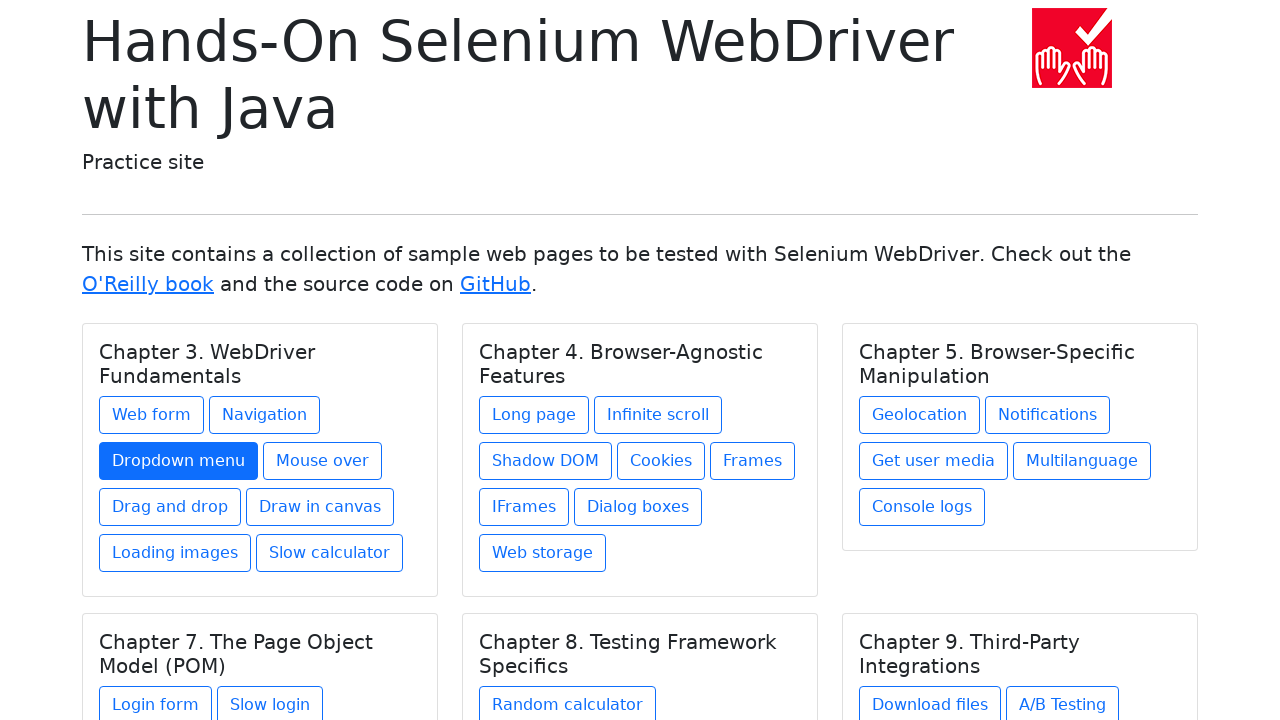

Re-queried links for iteration 7
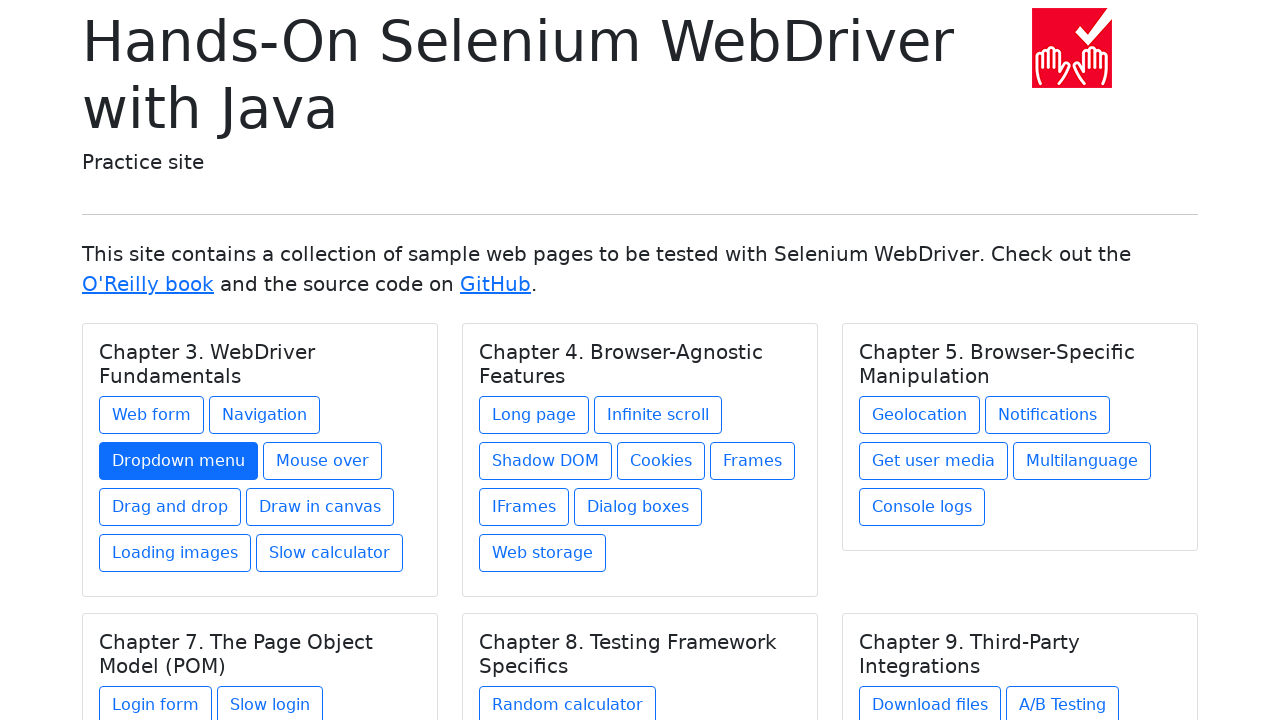

Clicked link #7 at (322, 461) on a >> nth=6
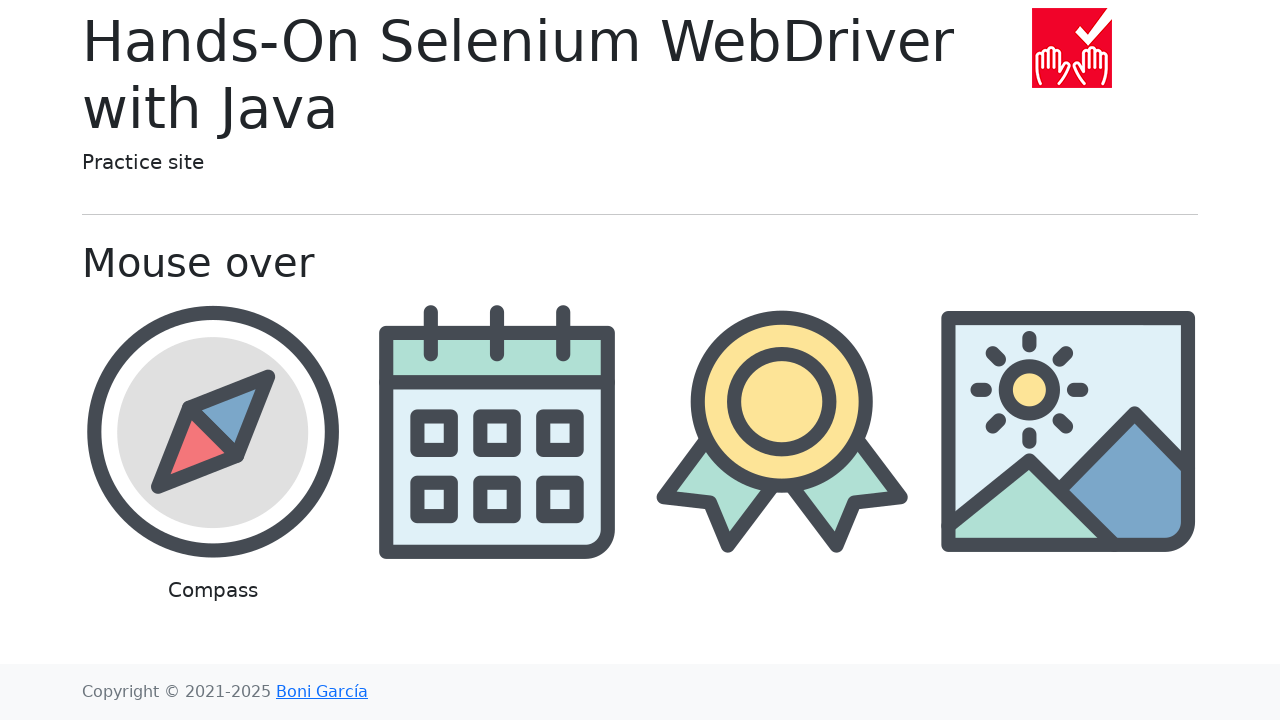

Waited for page to load after clicking link #7
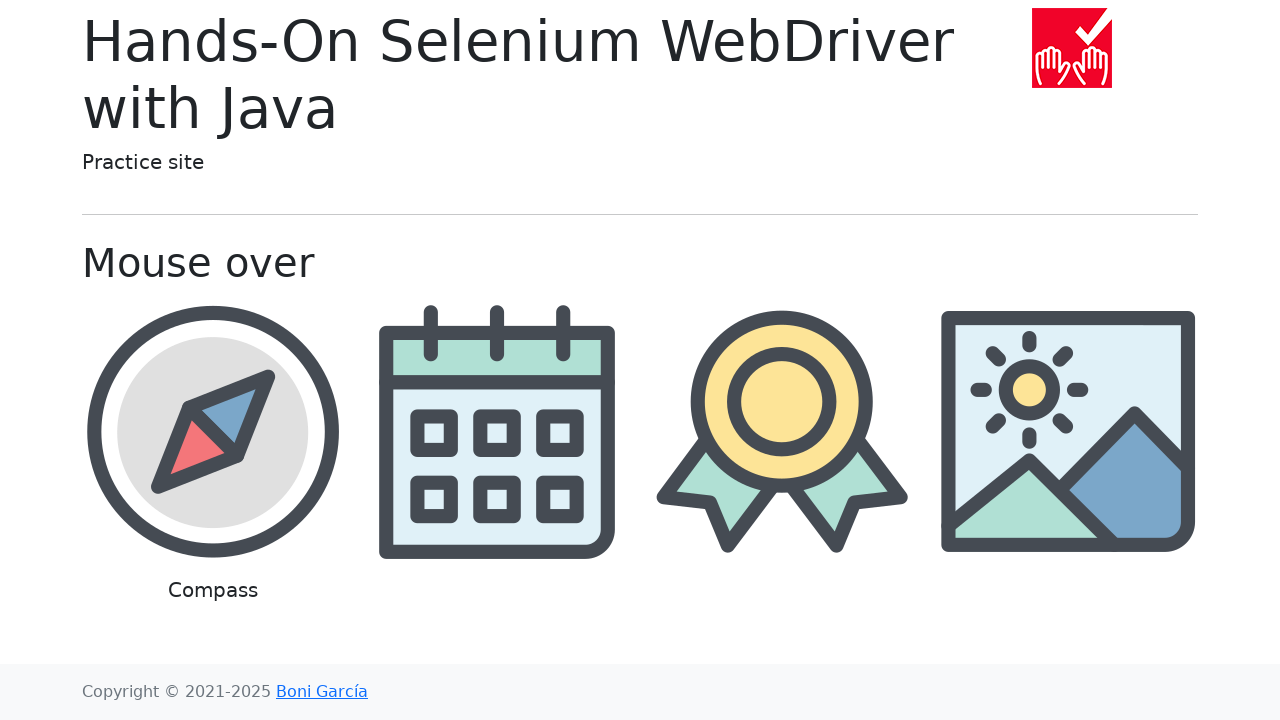

Navigated back to main page from link #7
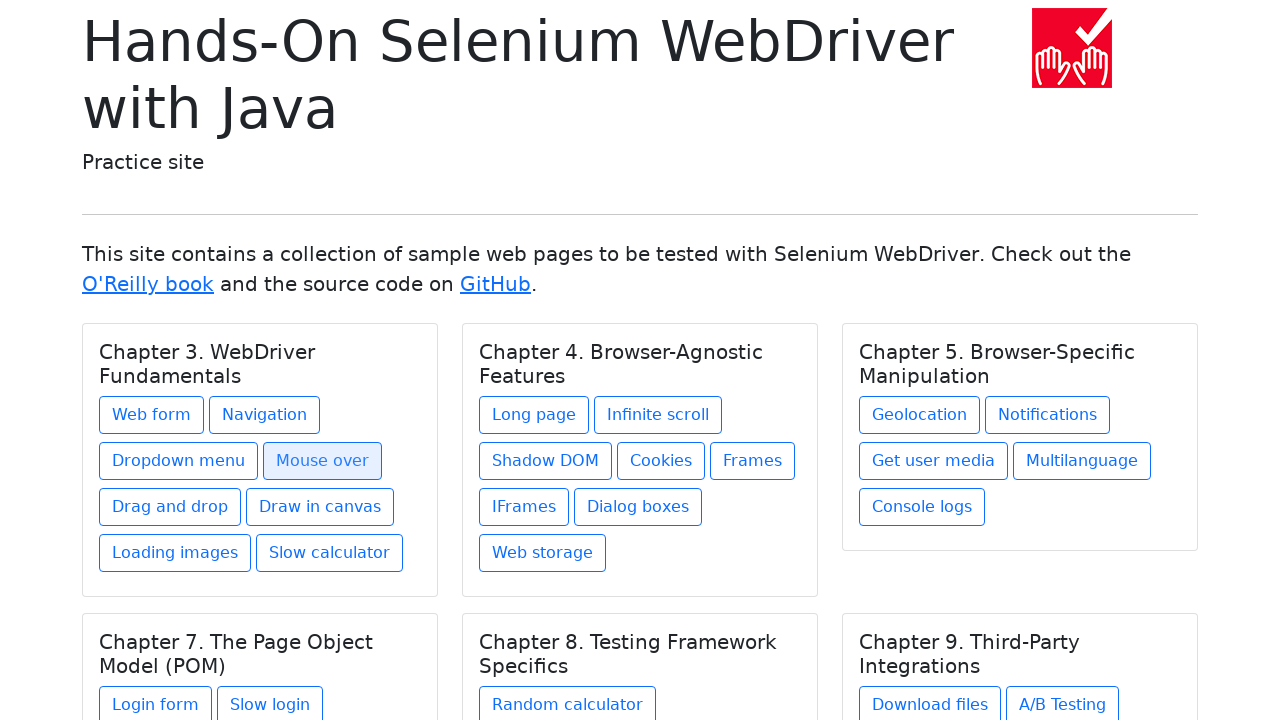

Waited for main page to load after navigating back
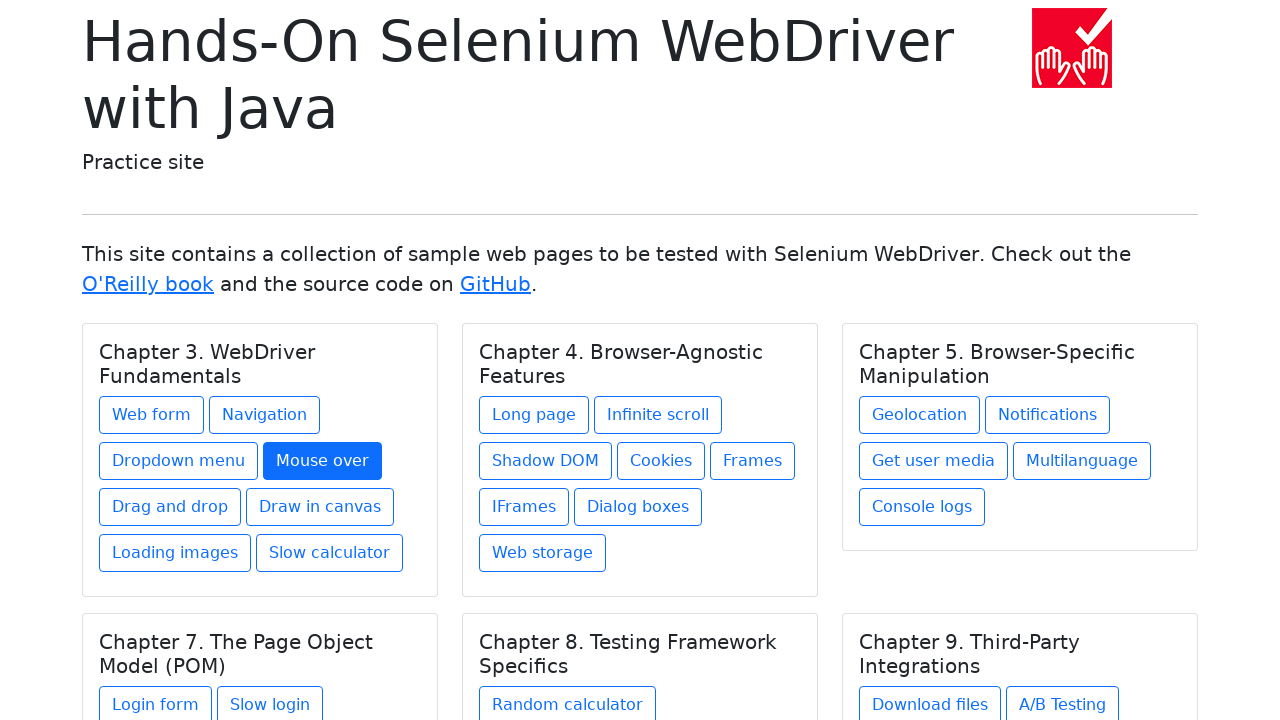

Re-queried links for iteration 8
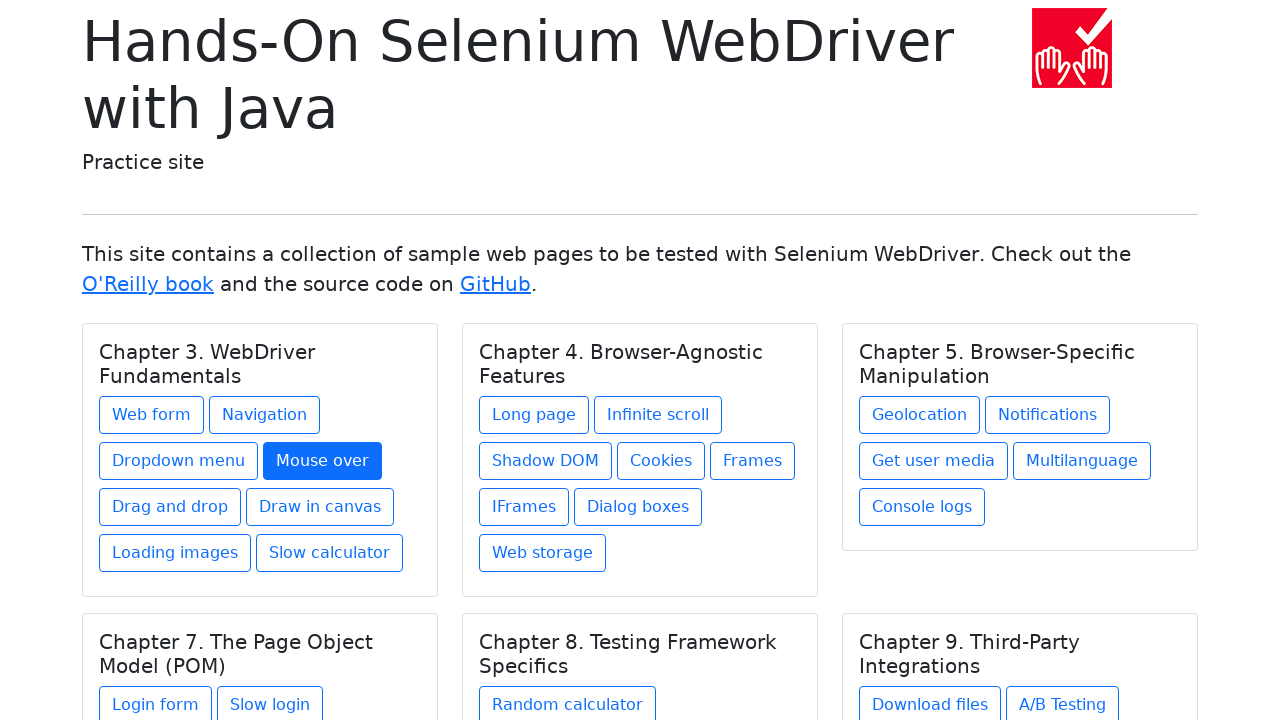

Clicked link #8 at (170, 507) on a >> nth=7
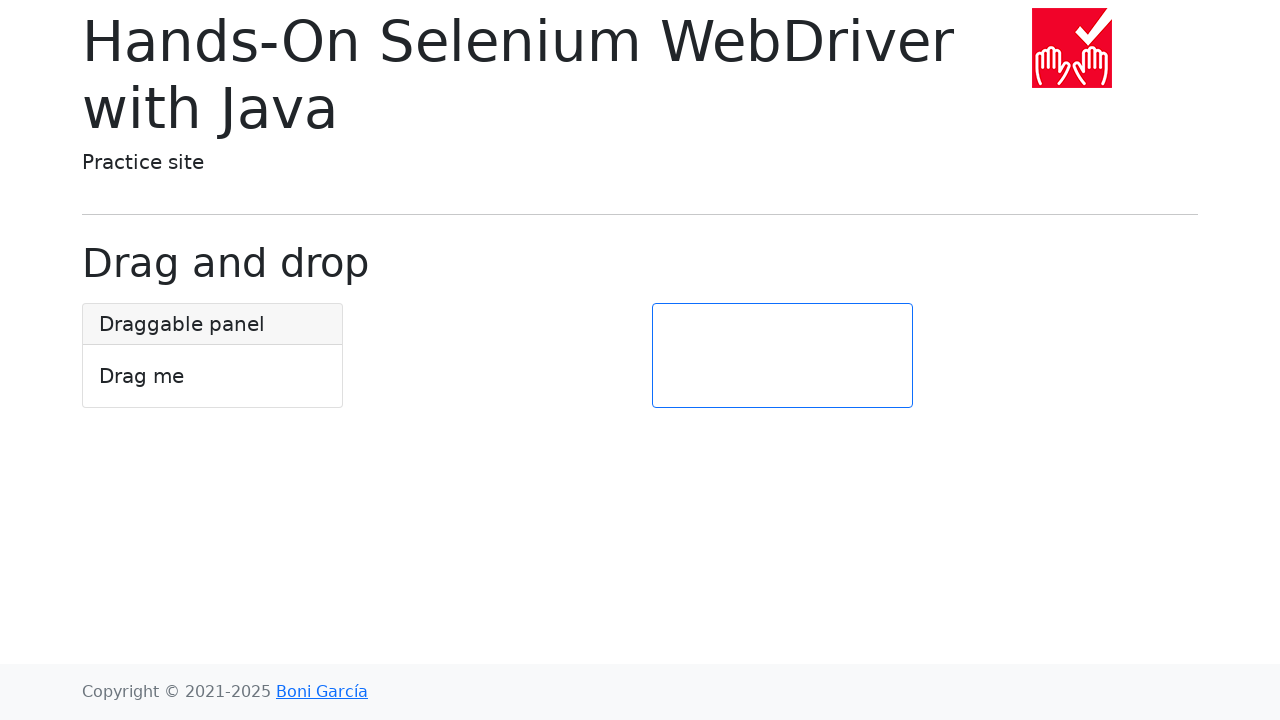

Waited for page to load after clicking link #8
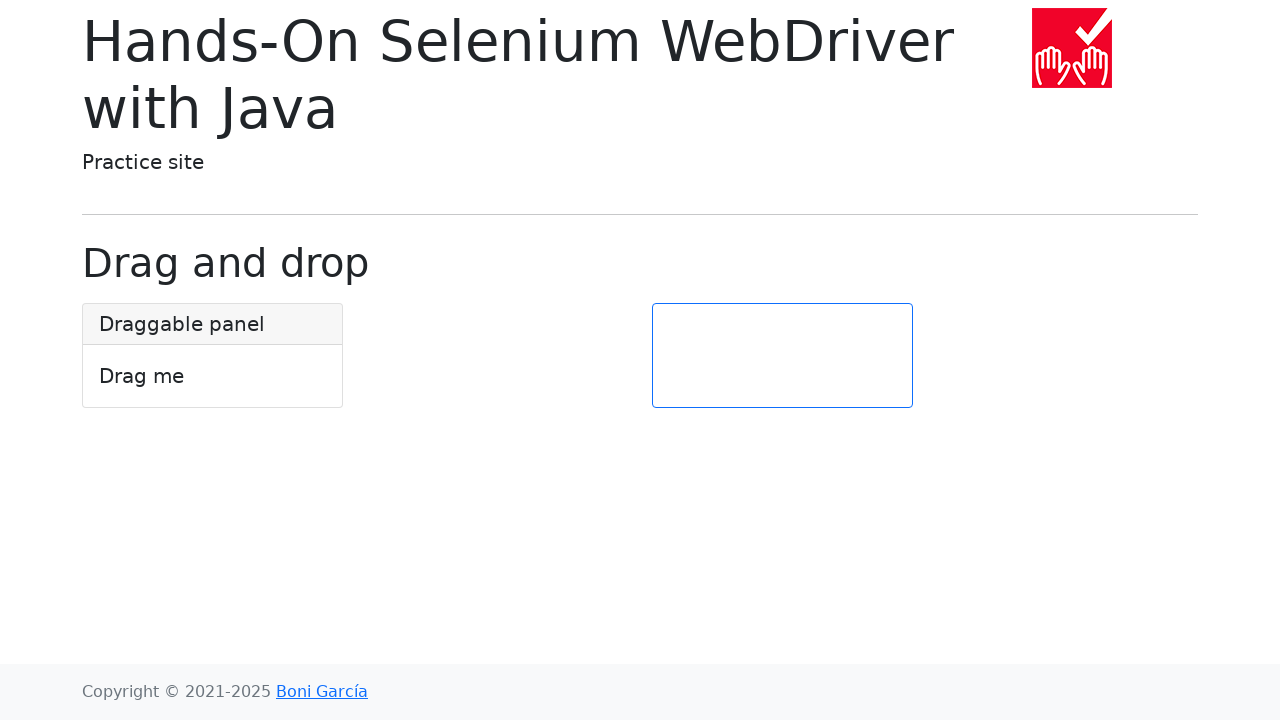

Navigated back to main page from link #8
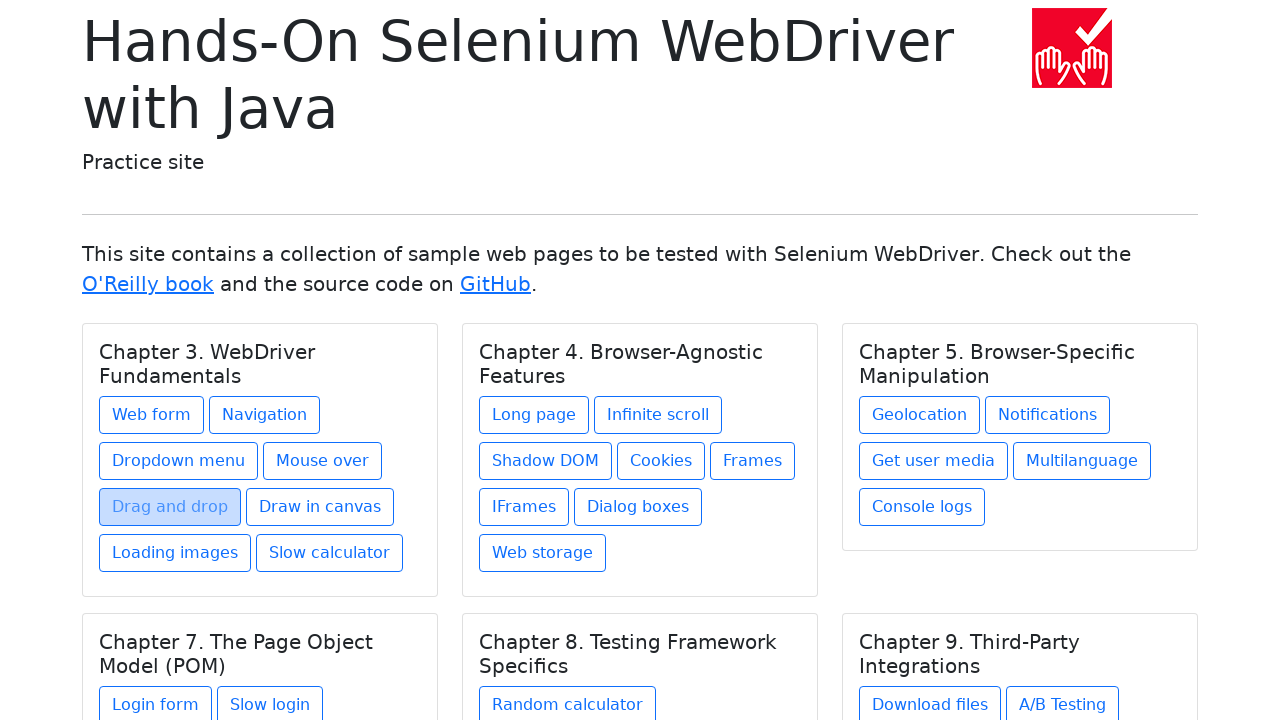

Waited for main page to load after navigating back
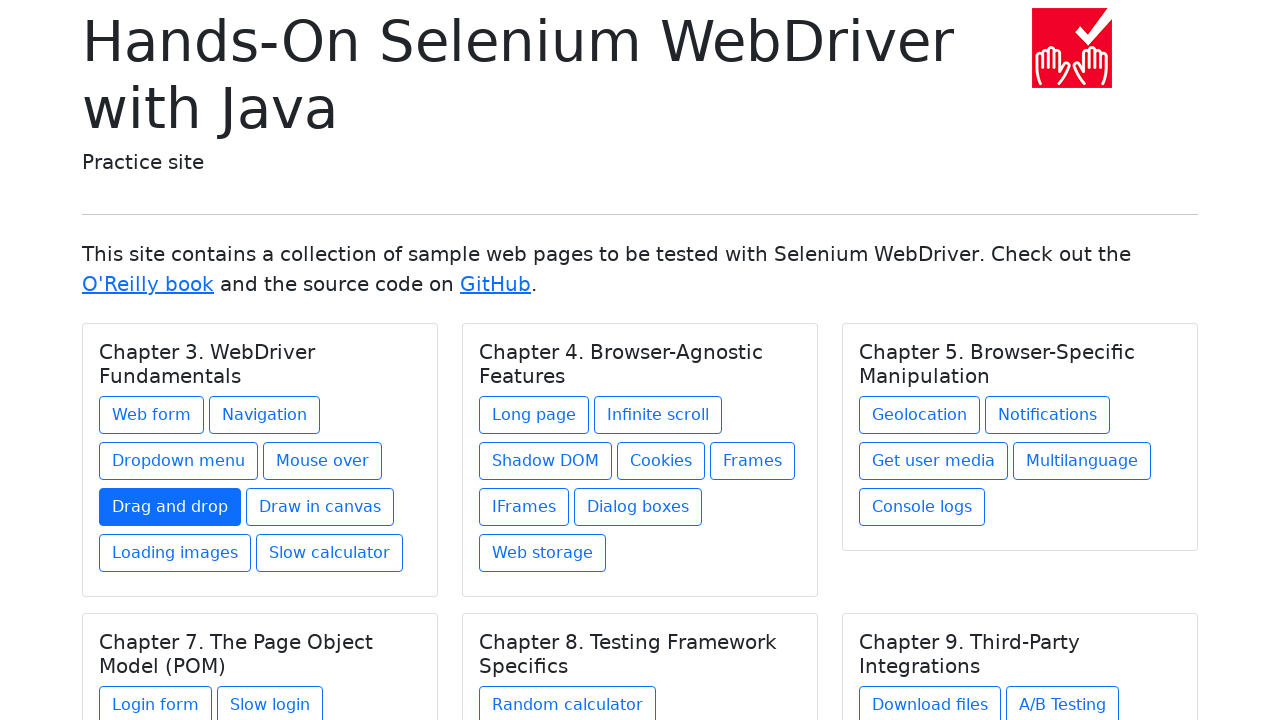

Re-queried links for iteration 9
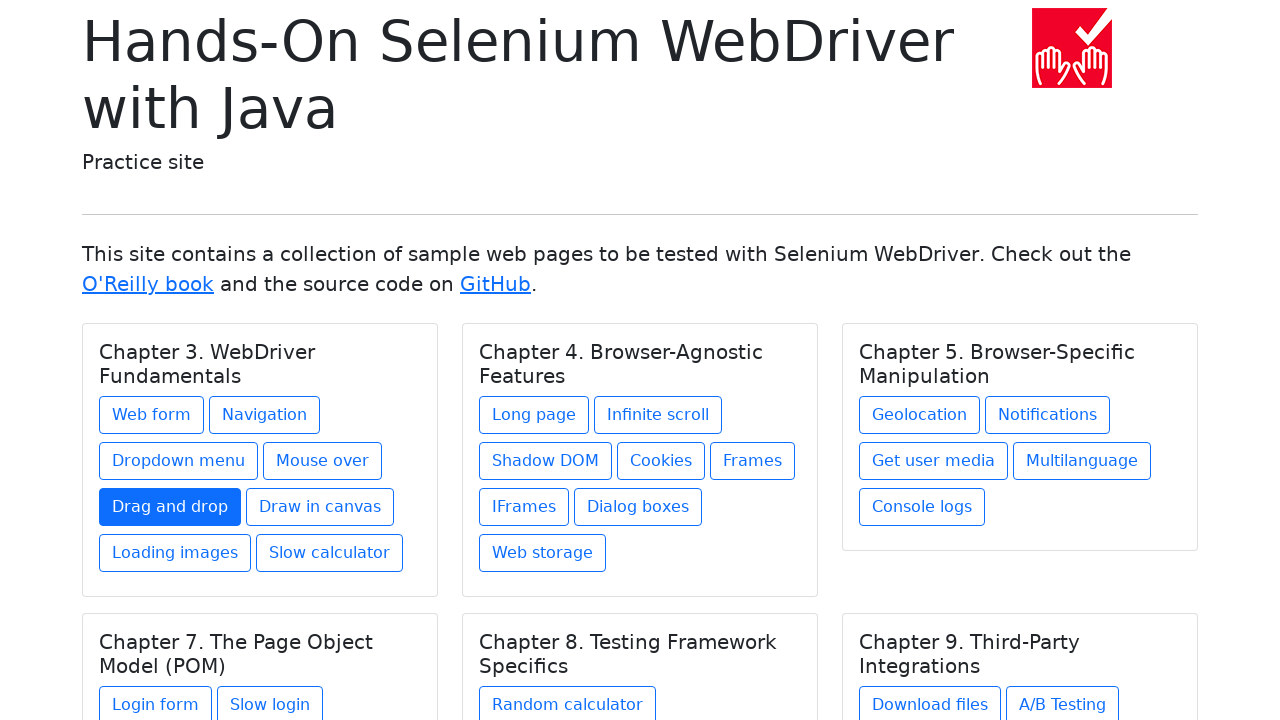

Clicked link #9 at (320, 507) on a >> nth=8
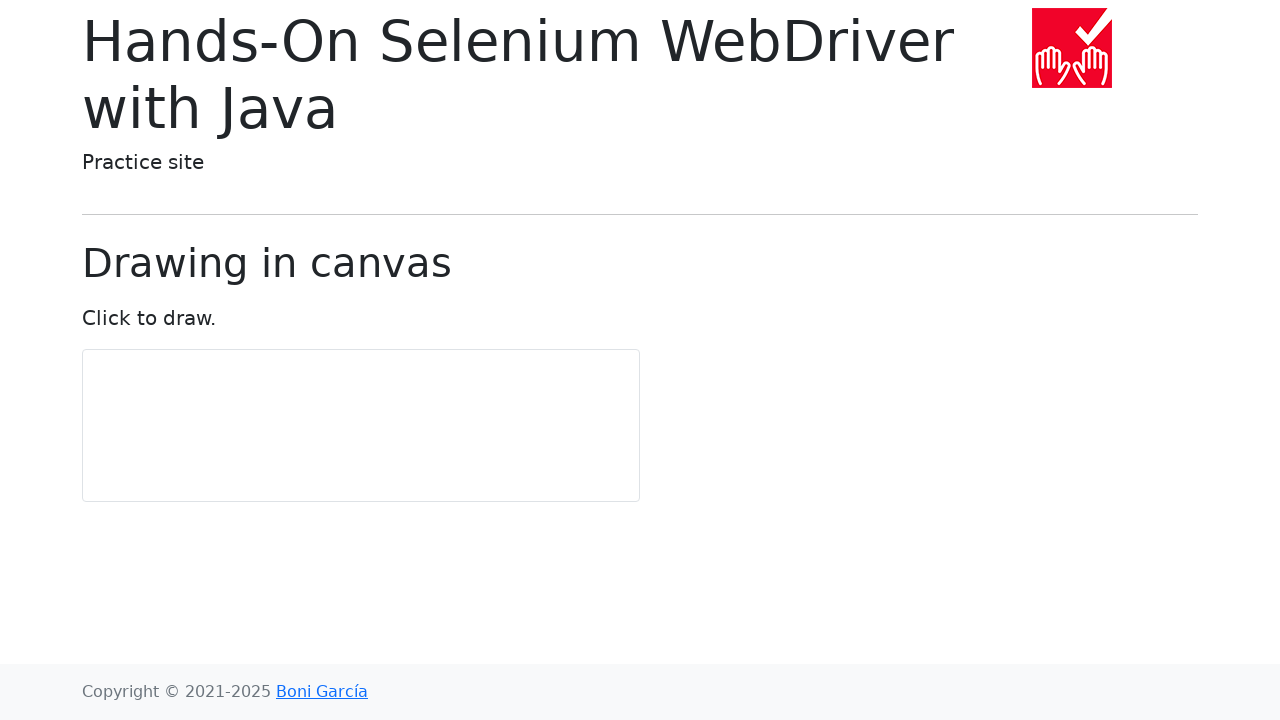

Waited for page to load after clicking link #9
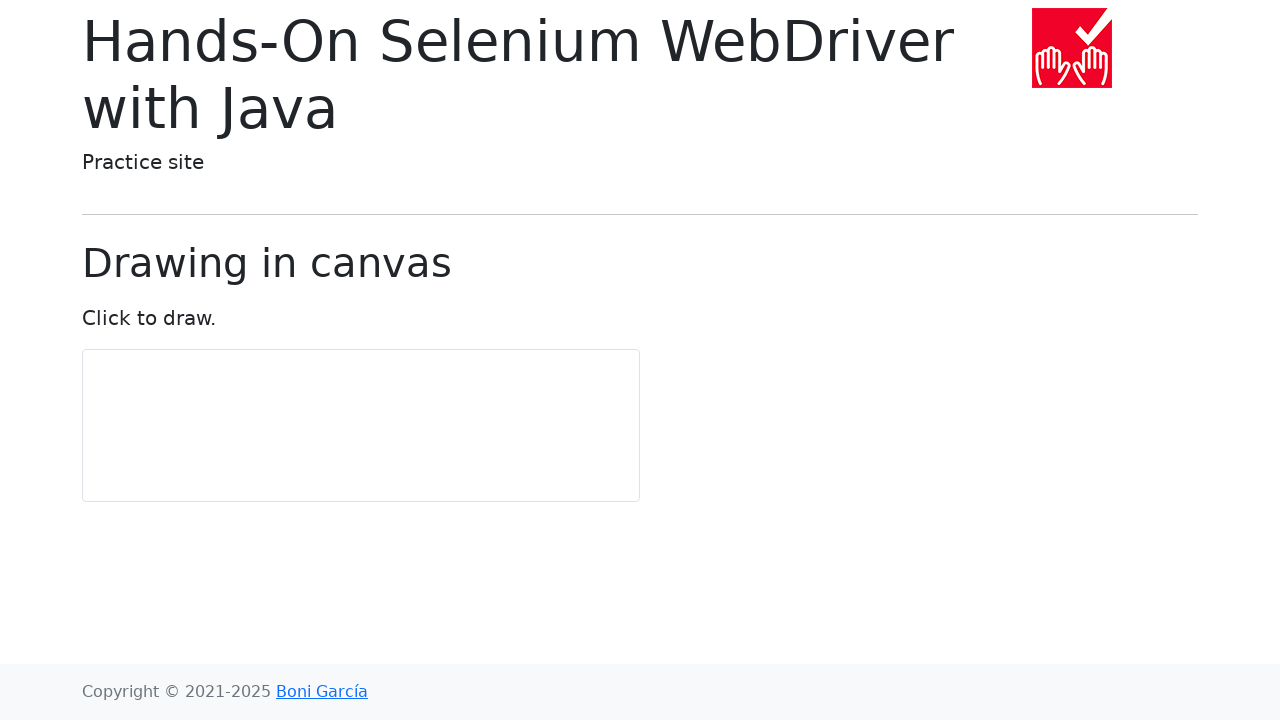

Navigated back to main page from link #9
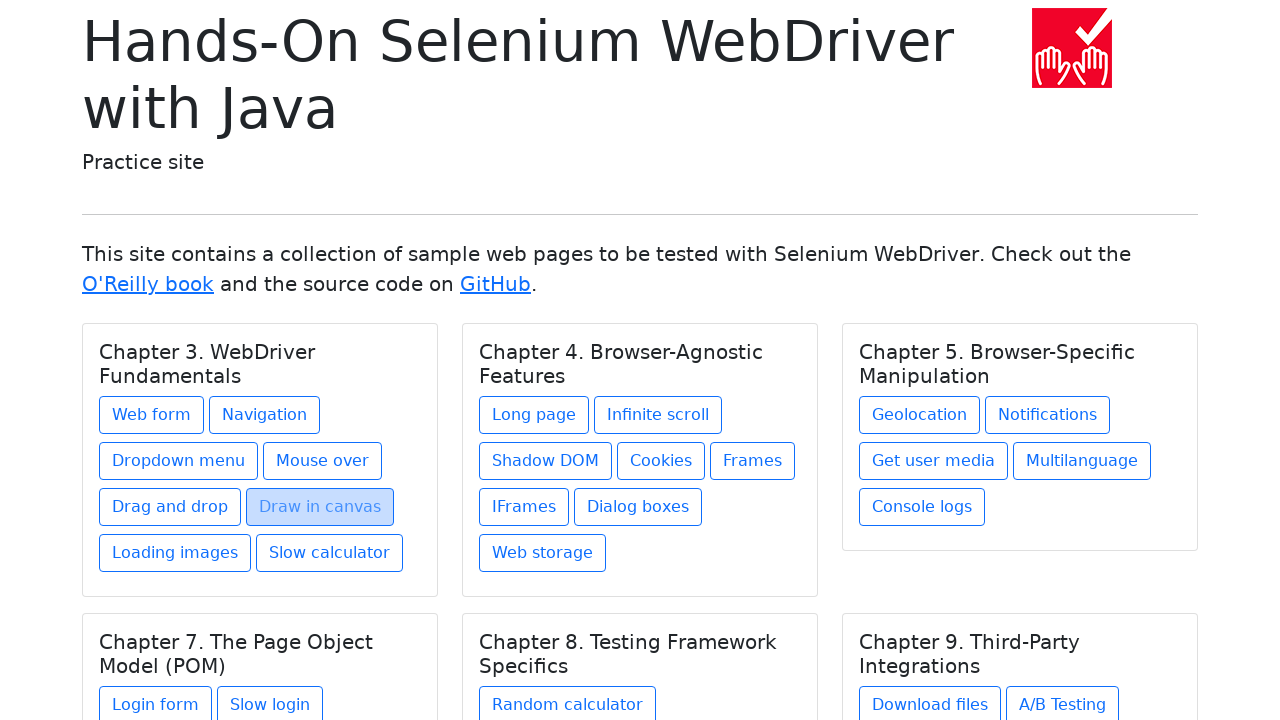

Waited for main page to load after navigating back
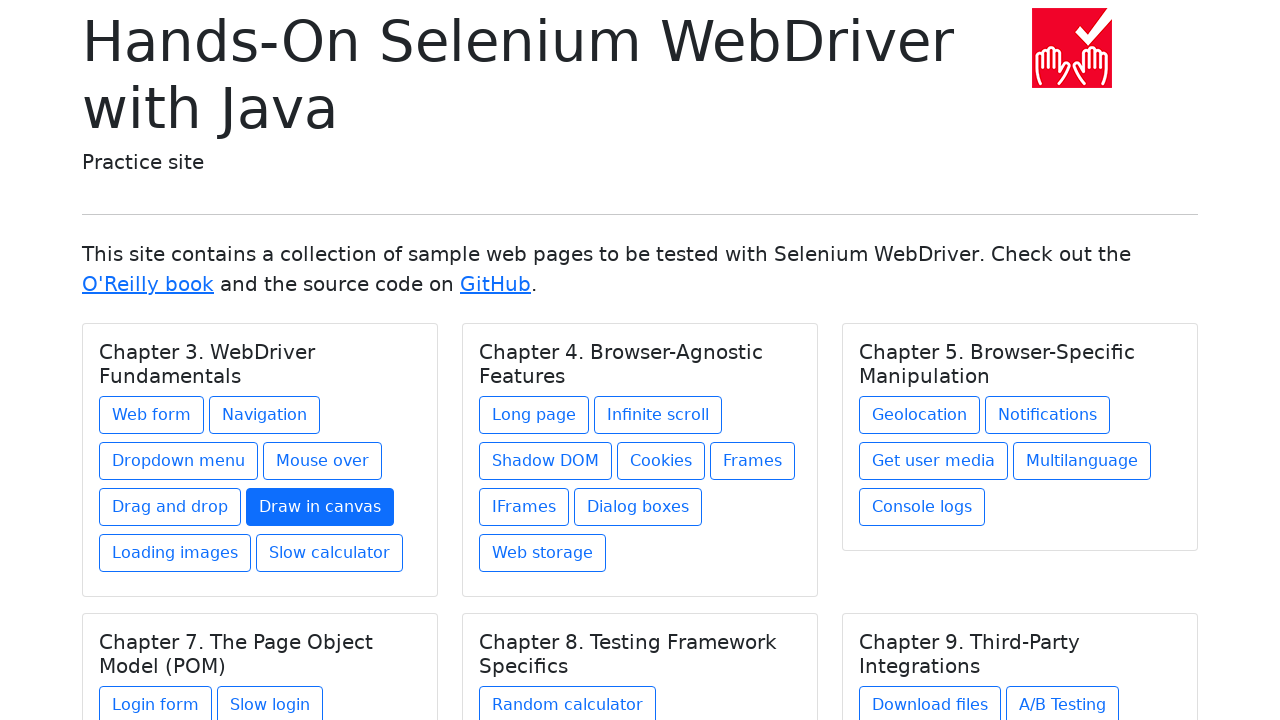

Re-queried links for iteration 10
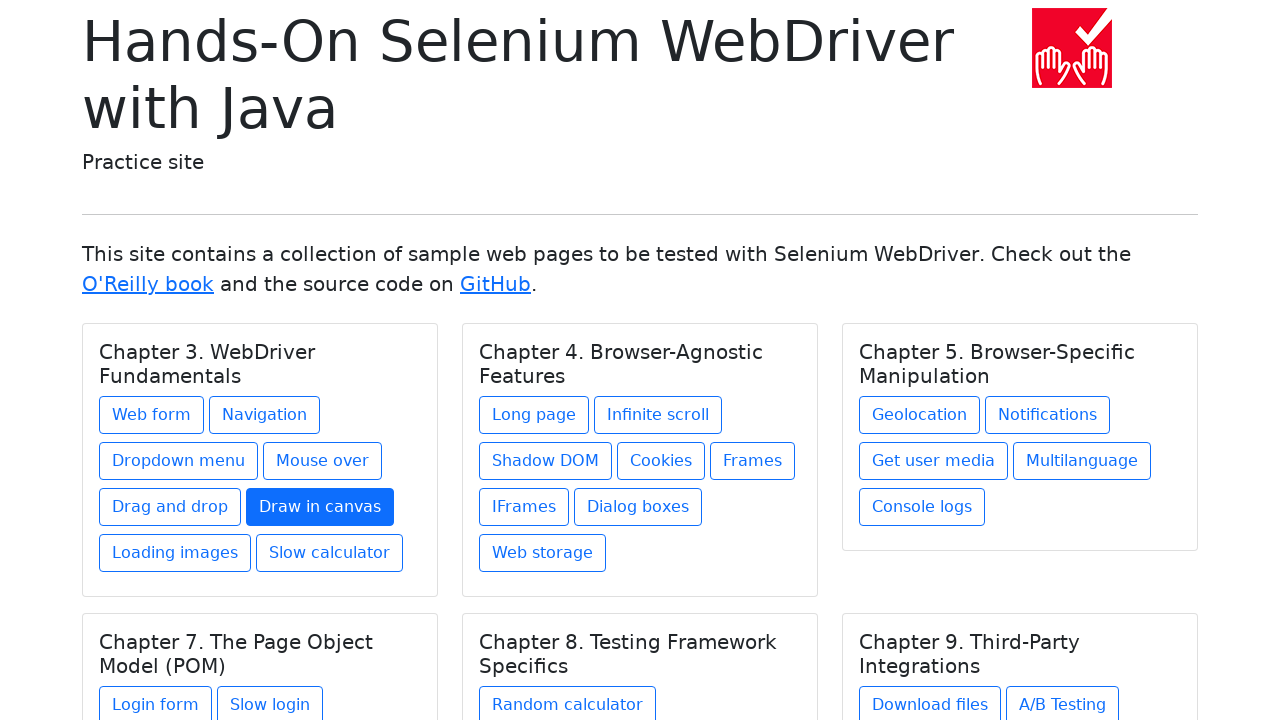

Clicked link #10 at (175, 553) on a >> nth=9
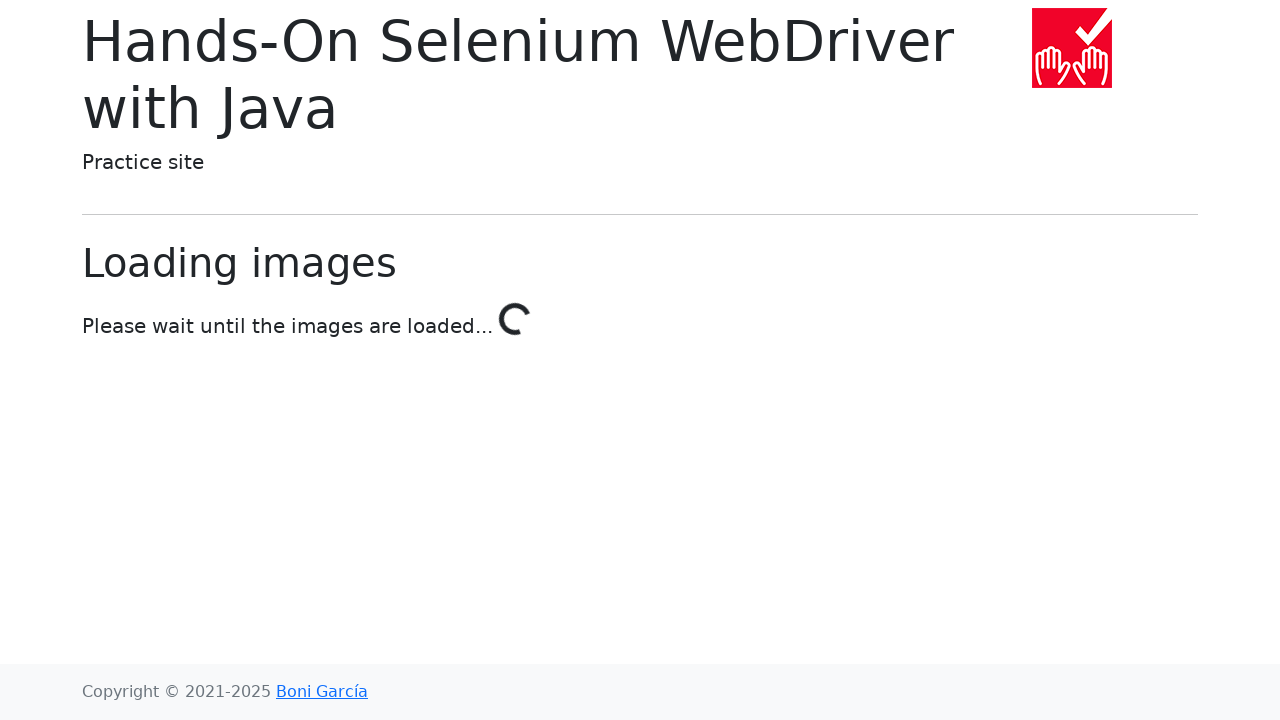

Waited for page to load after clicking link #10
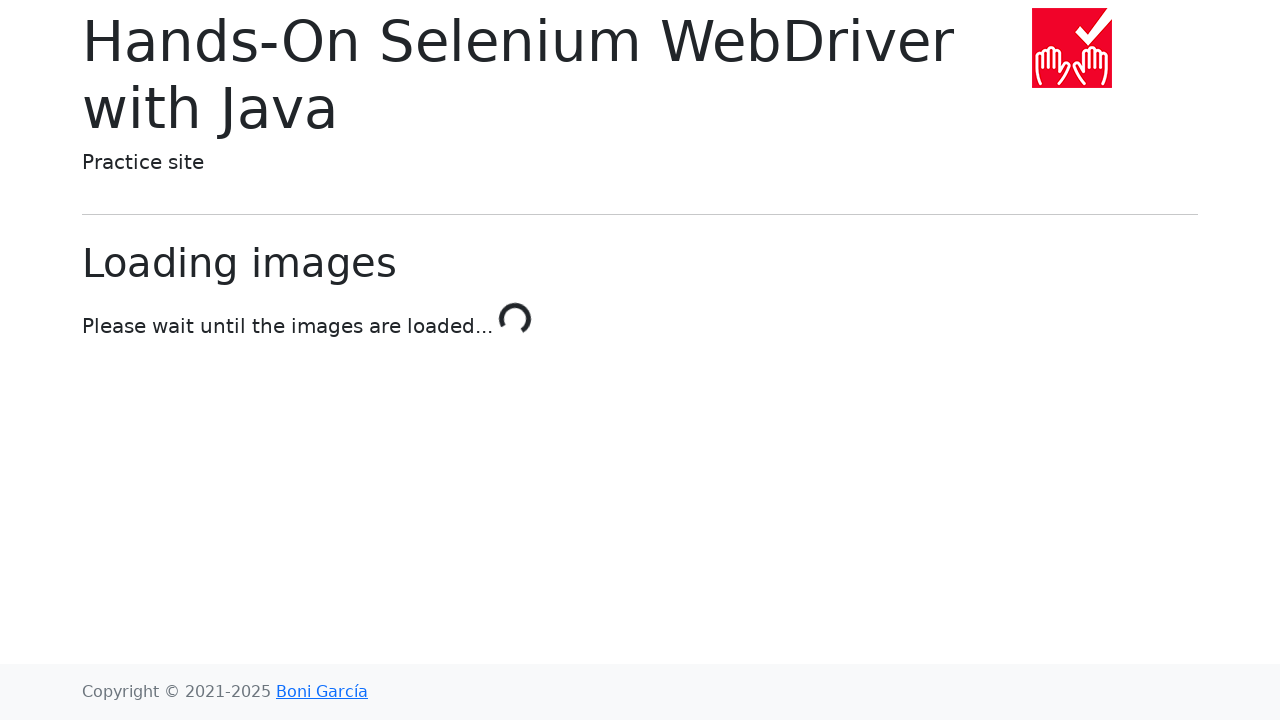

Navigated back to main page from link #10
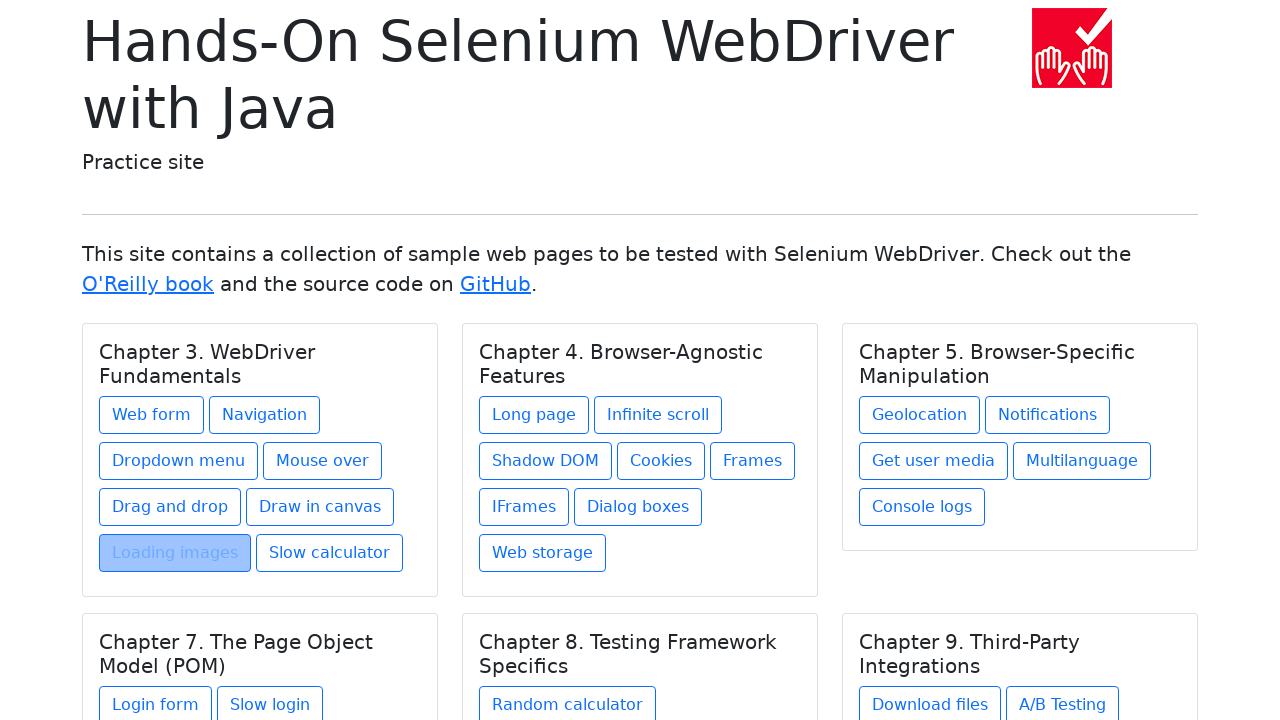

Waited for main page to load after navigating back
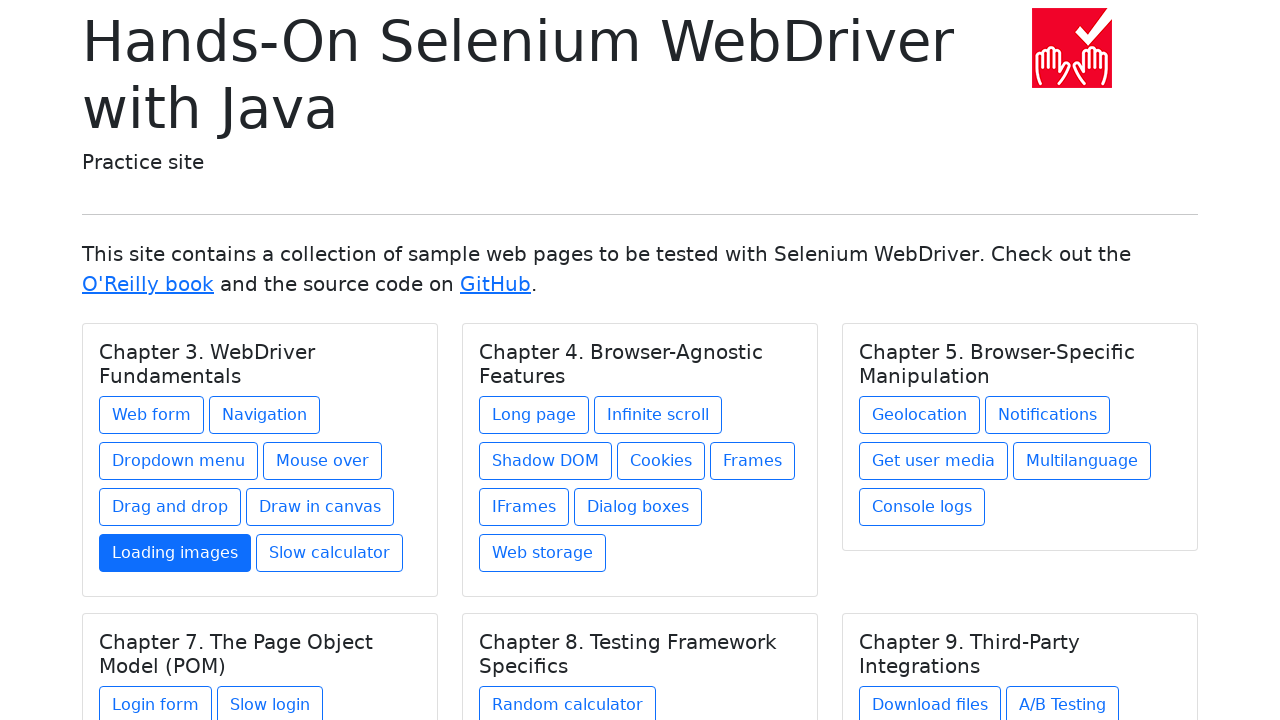

Re-queried links for iteration 11
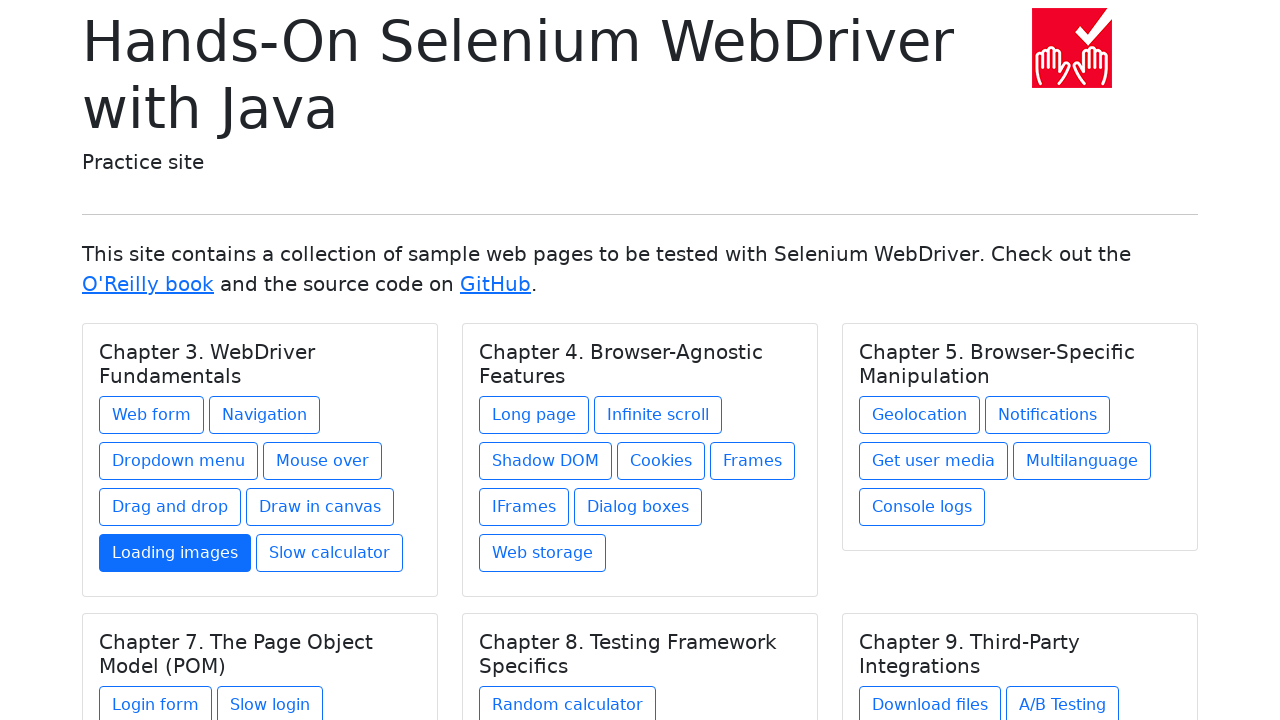

Clicked link #11 at (330, 553) on a >> nth=10
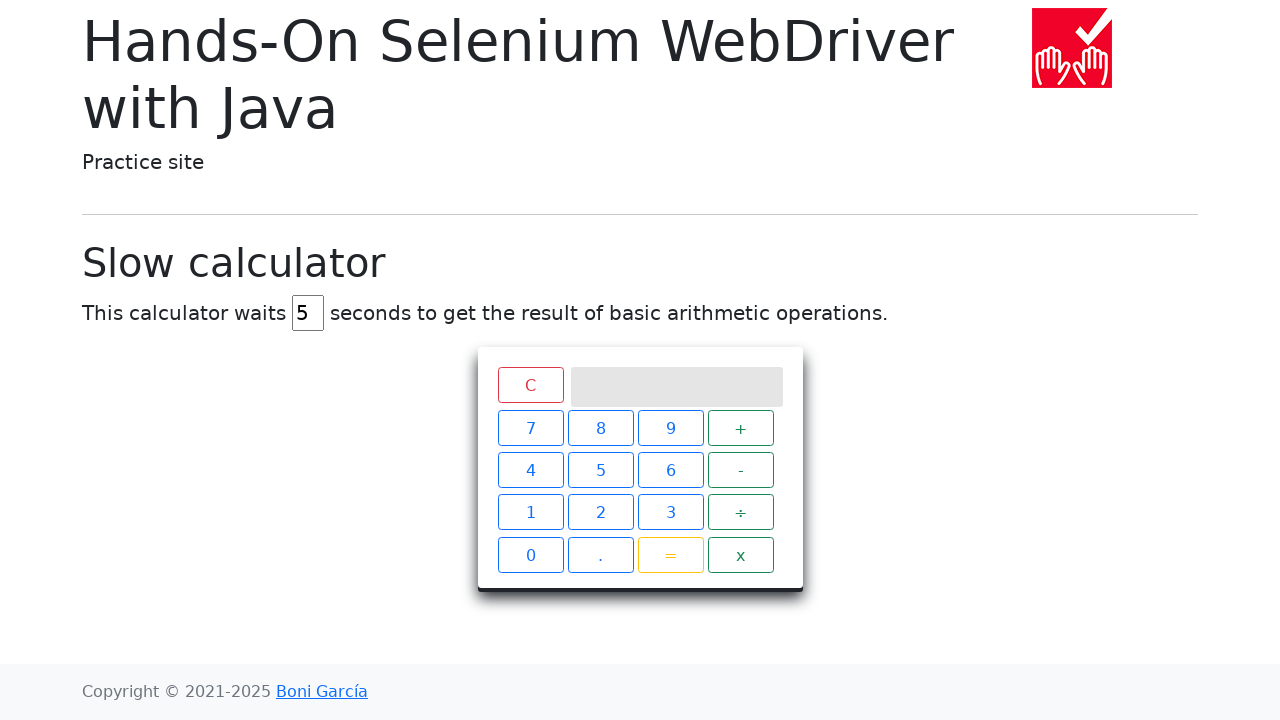

Waited for page to load after clicking link #11
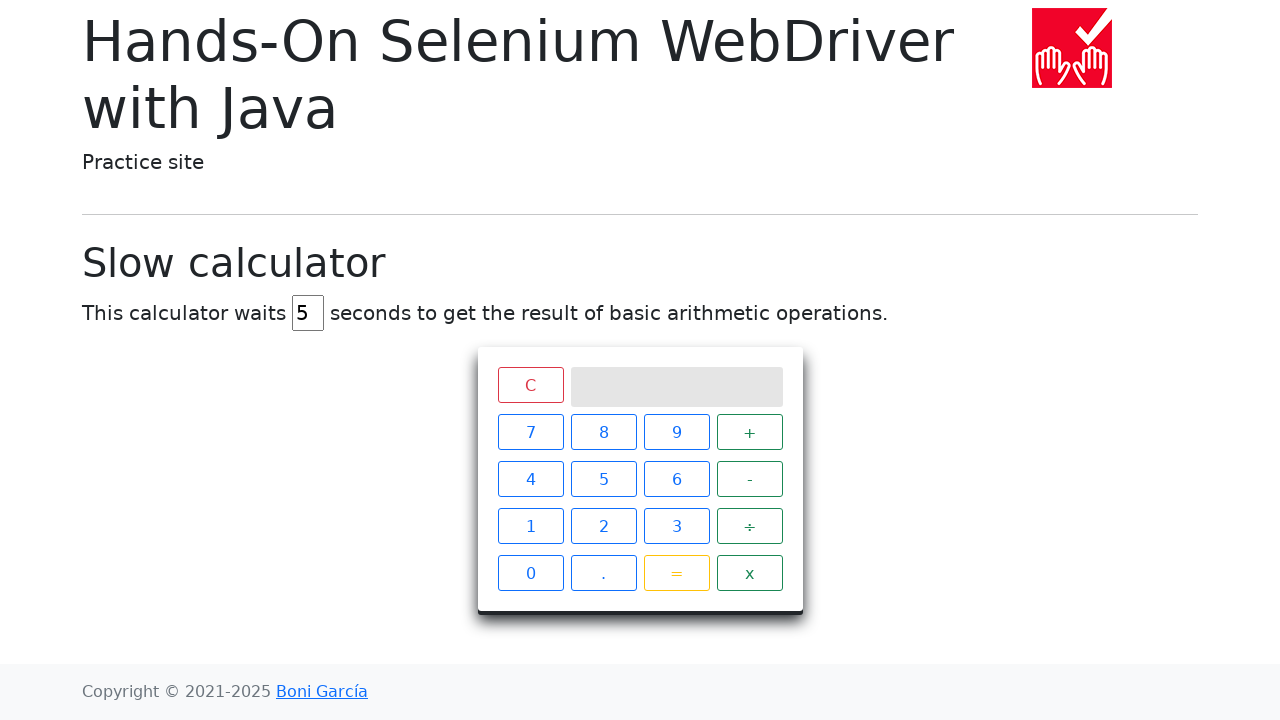

Navigated back to main page from link #11
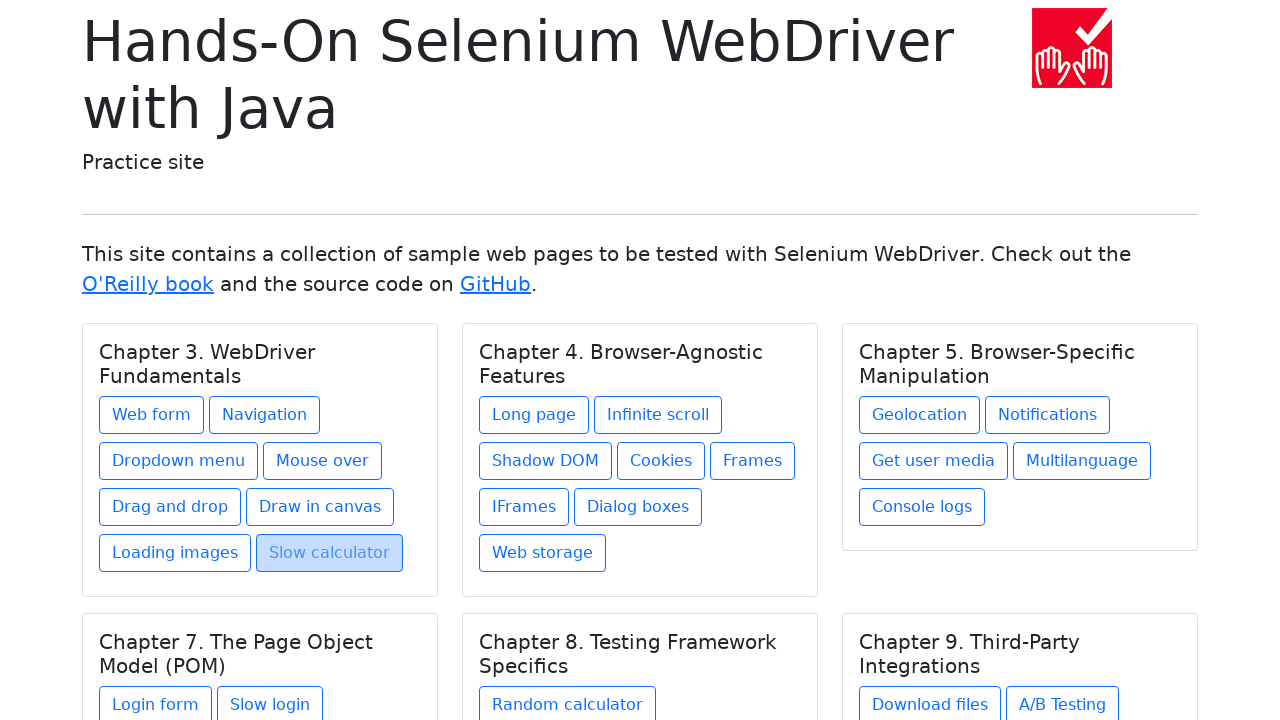

Waited for main page to load after navigating back
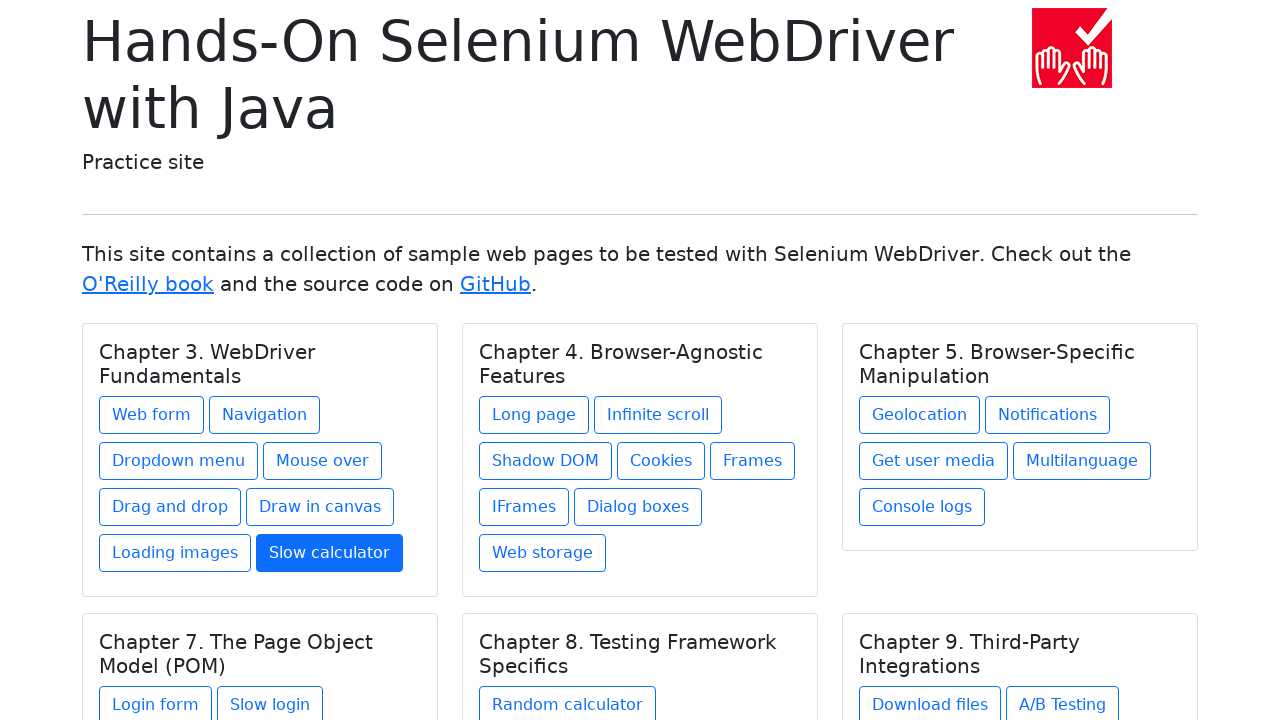

Re-queried links for iteration 12
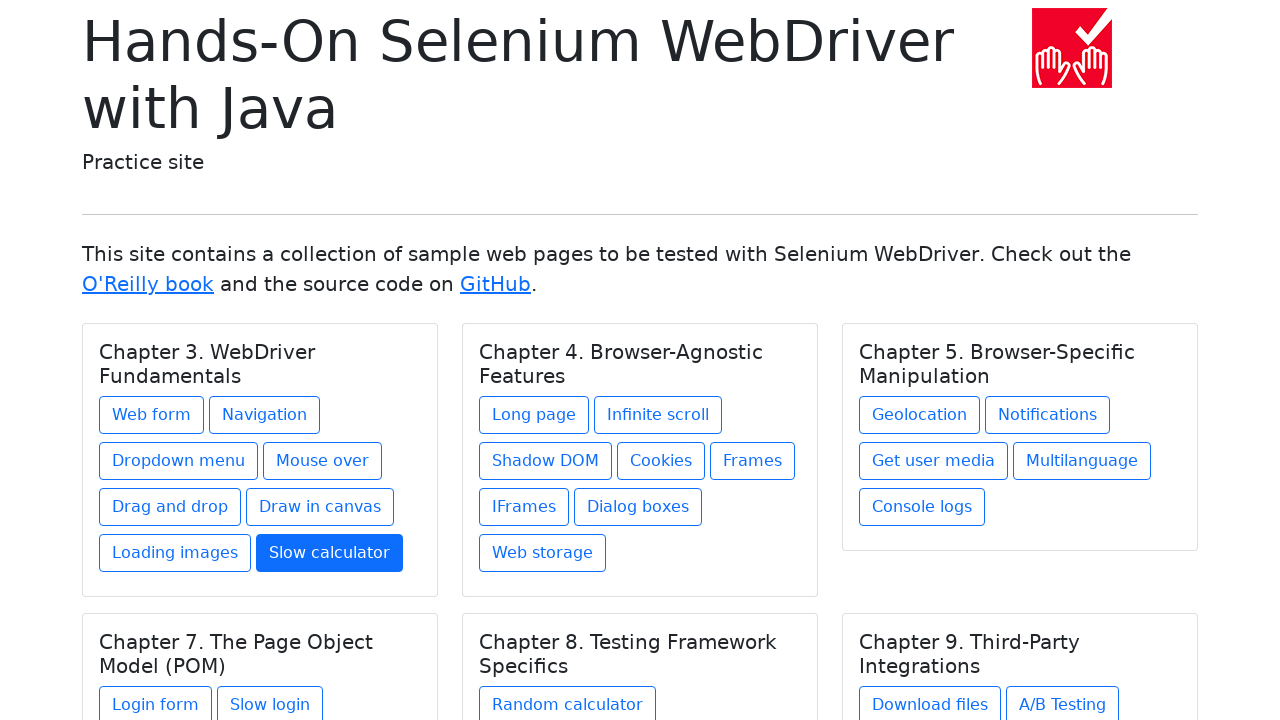

Clicked link #12 at (534, 415) on a >> nth=11
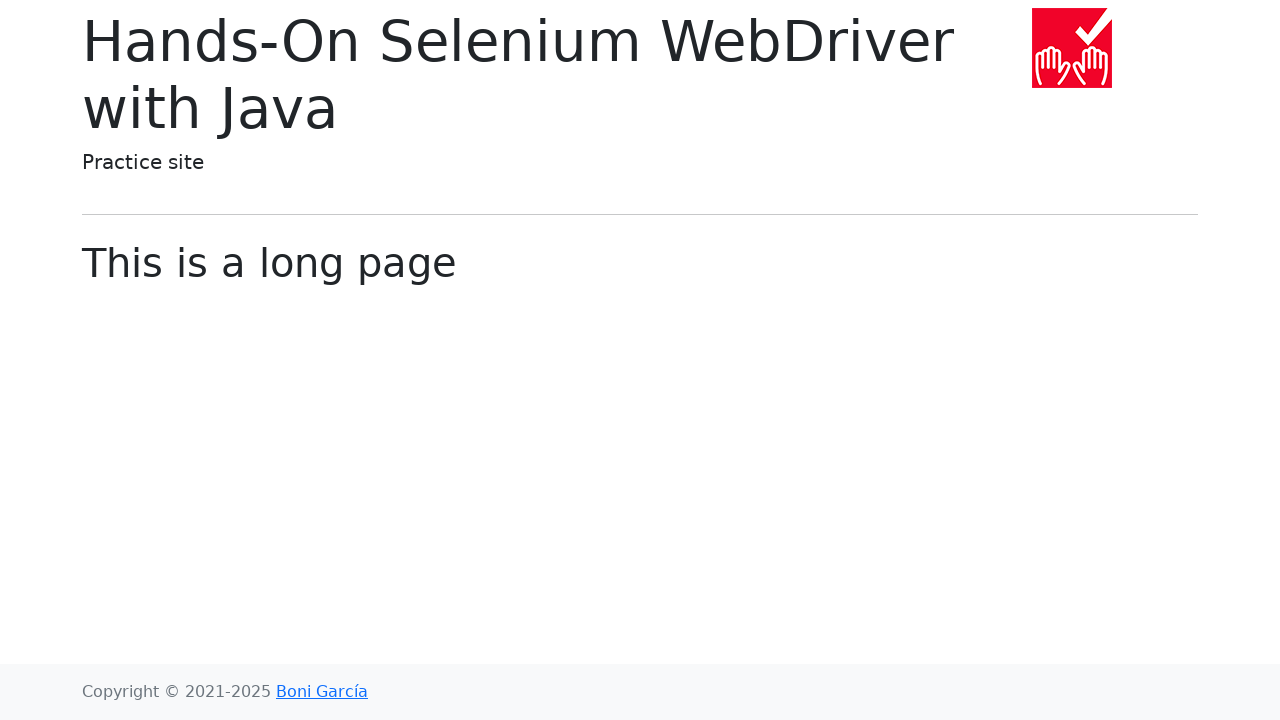

Waited for page to load after clicking link #12
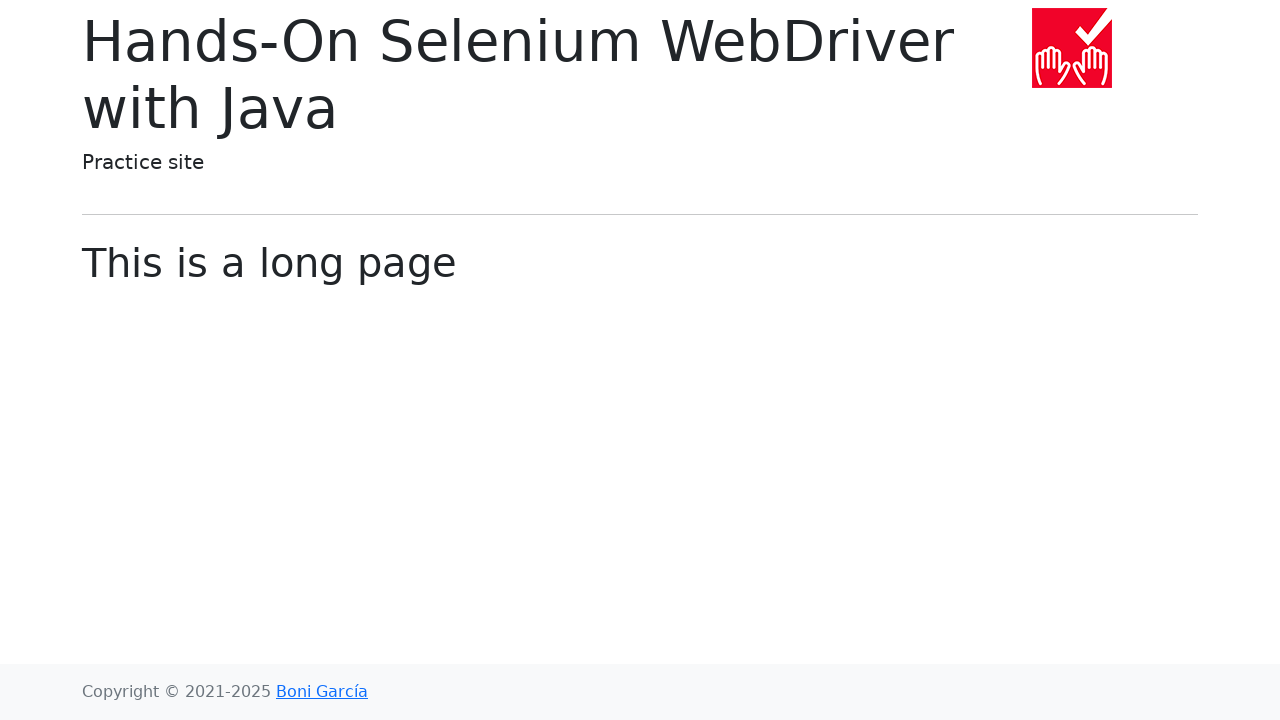

Navigated back to main page from link #12
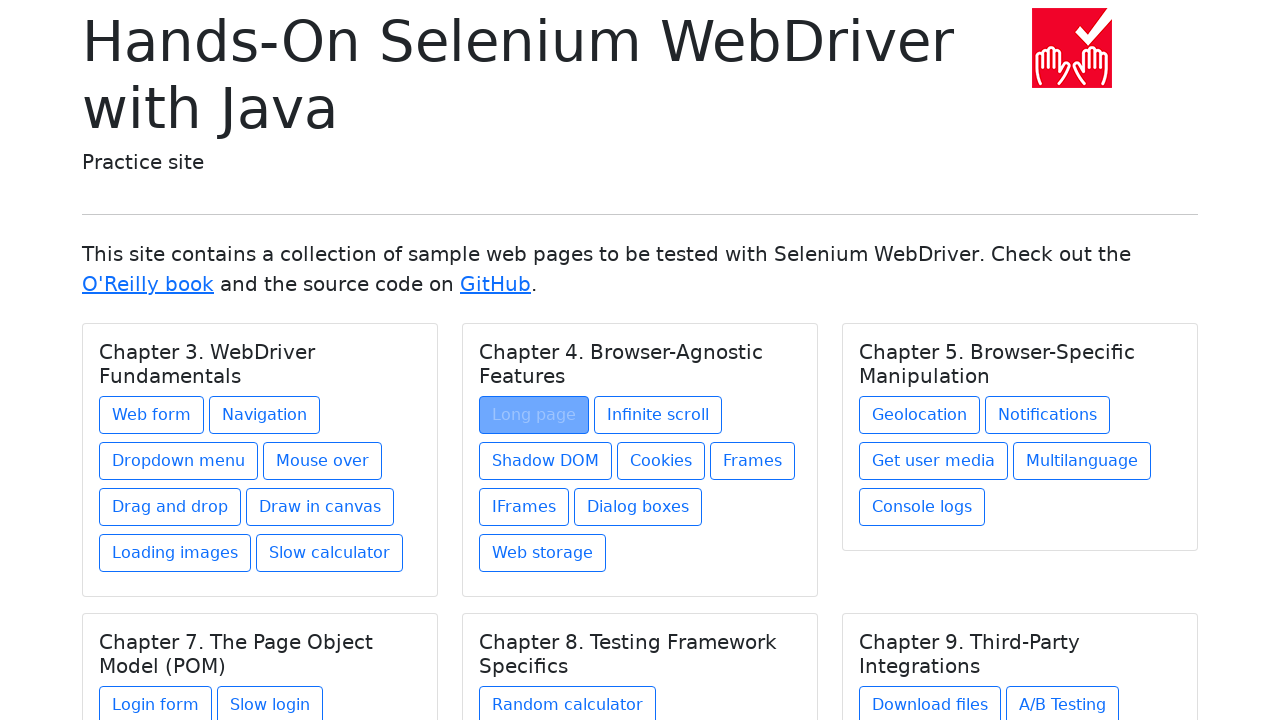

Waited for main page to load after navigating back
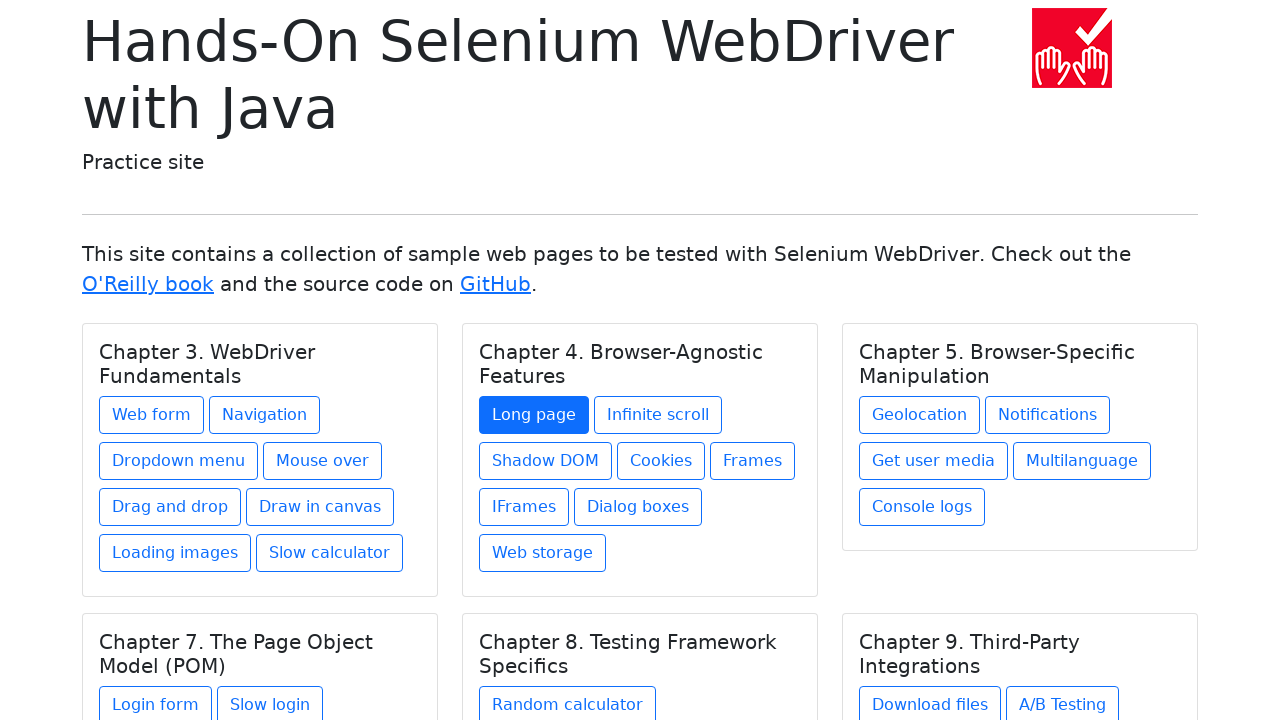

Re-queried links for iteration 13
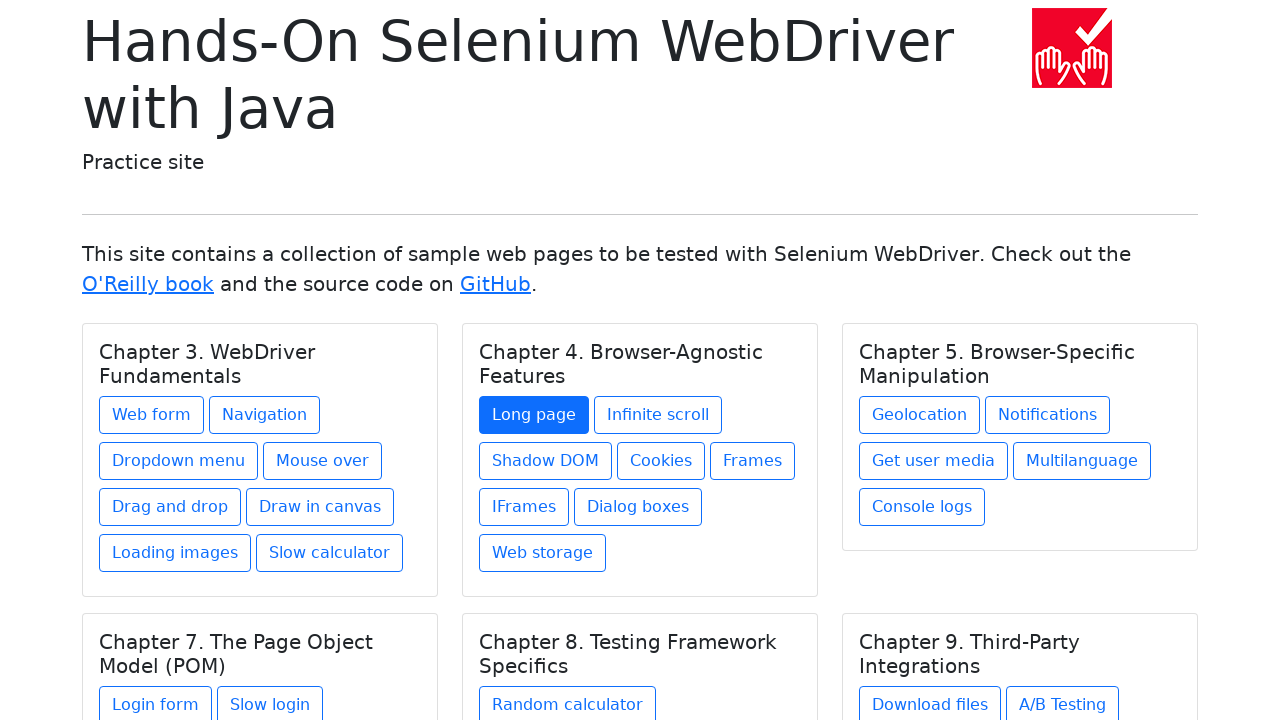

Clicked link #13 at (658, 415) on a >> nth=12
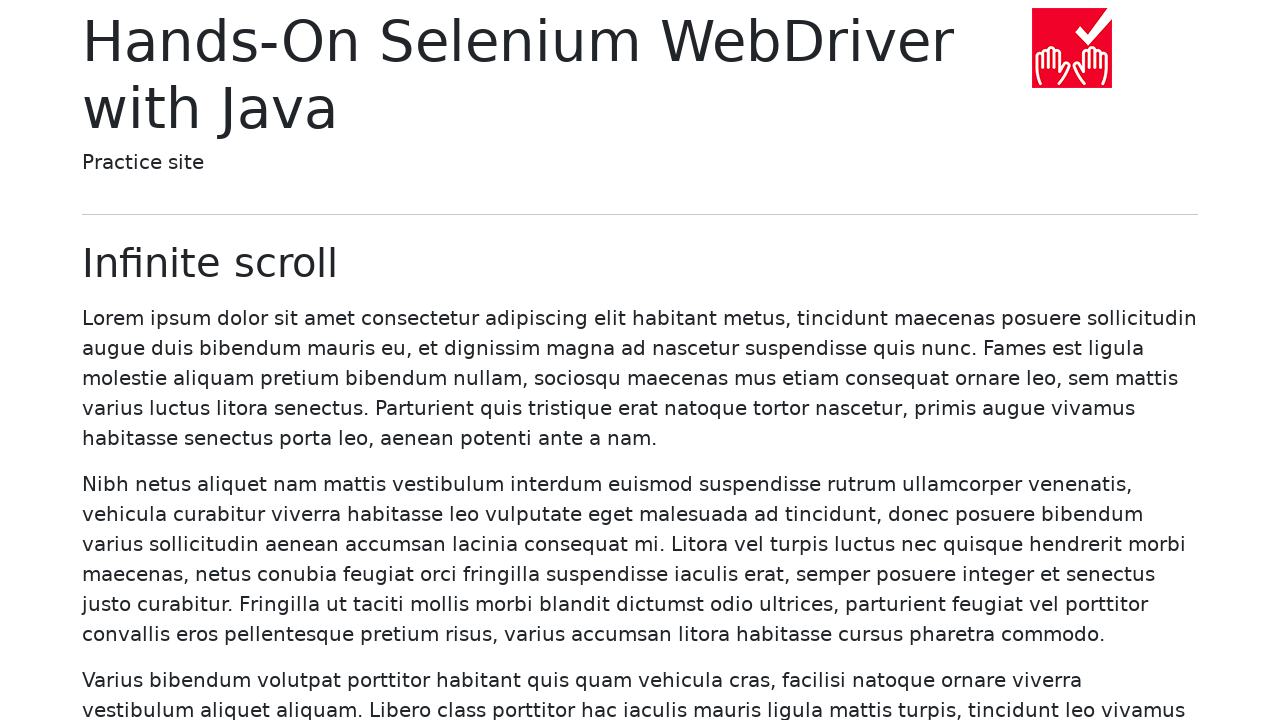

Waited for page to load after clicking link #13
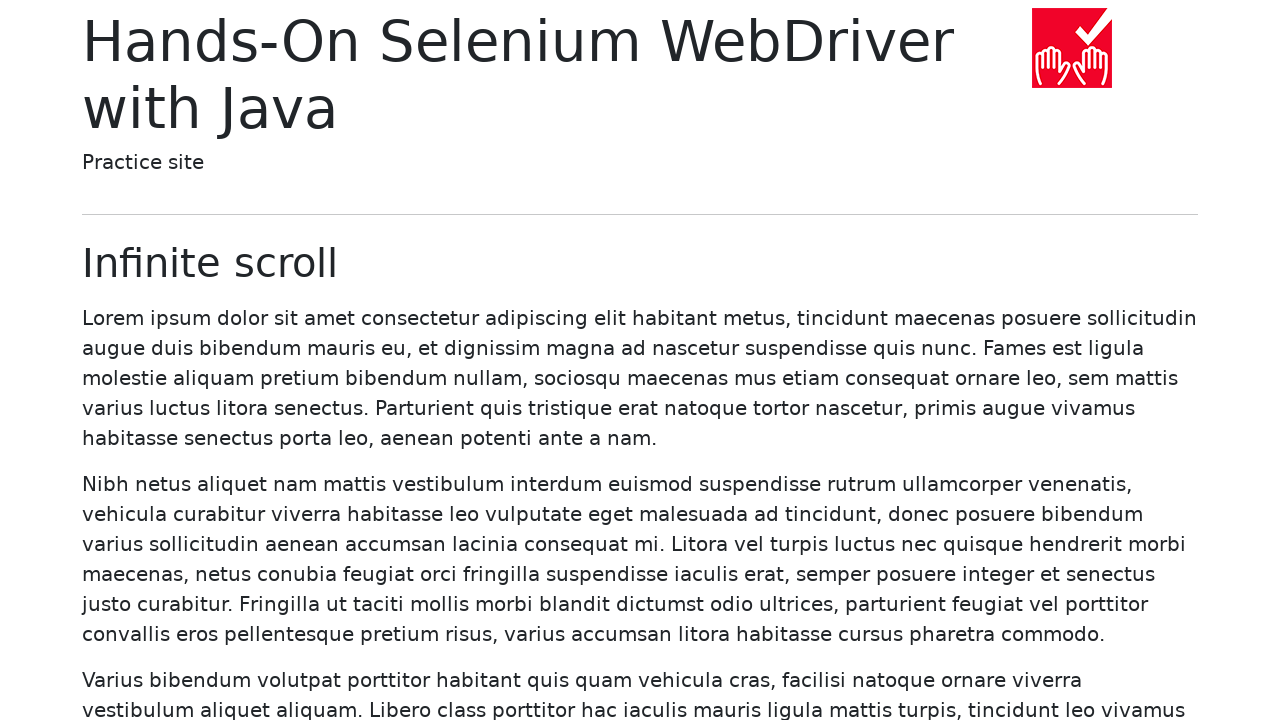

Navigated back to main page from link #13
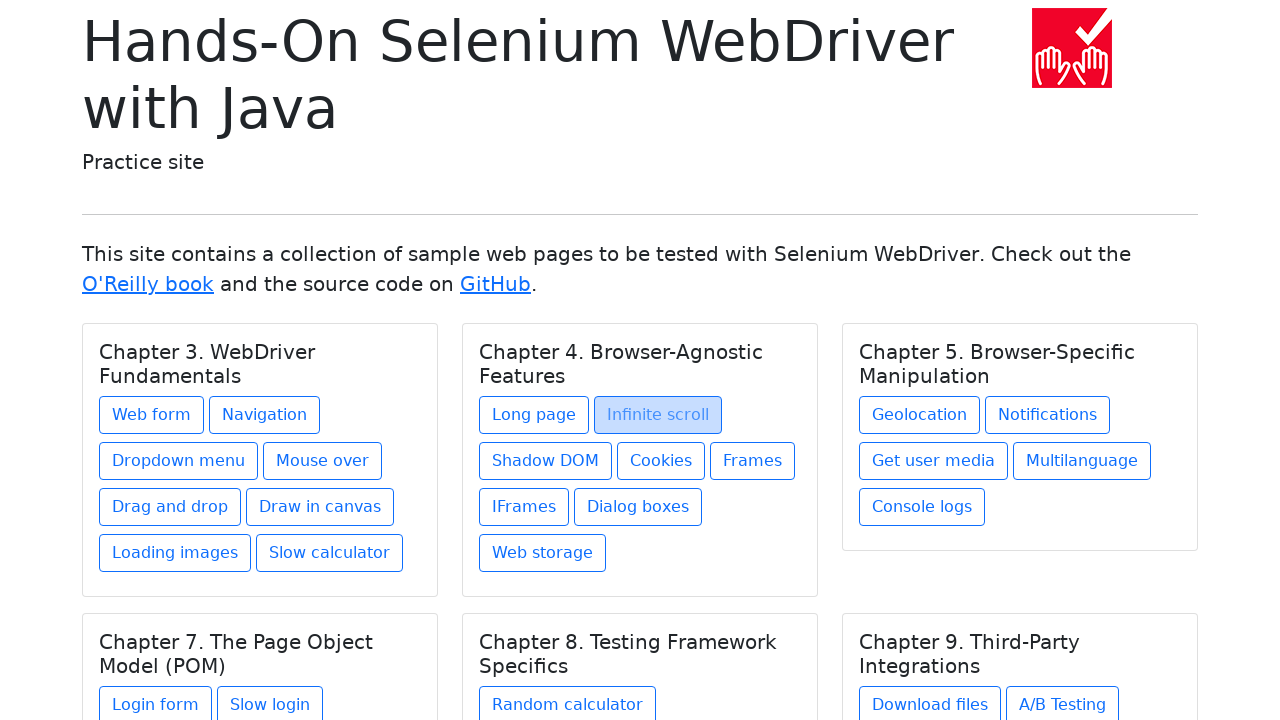

Waited for main page to load after navigating back
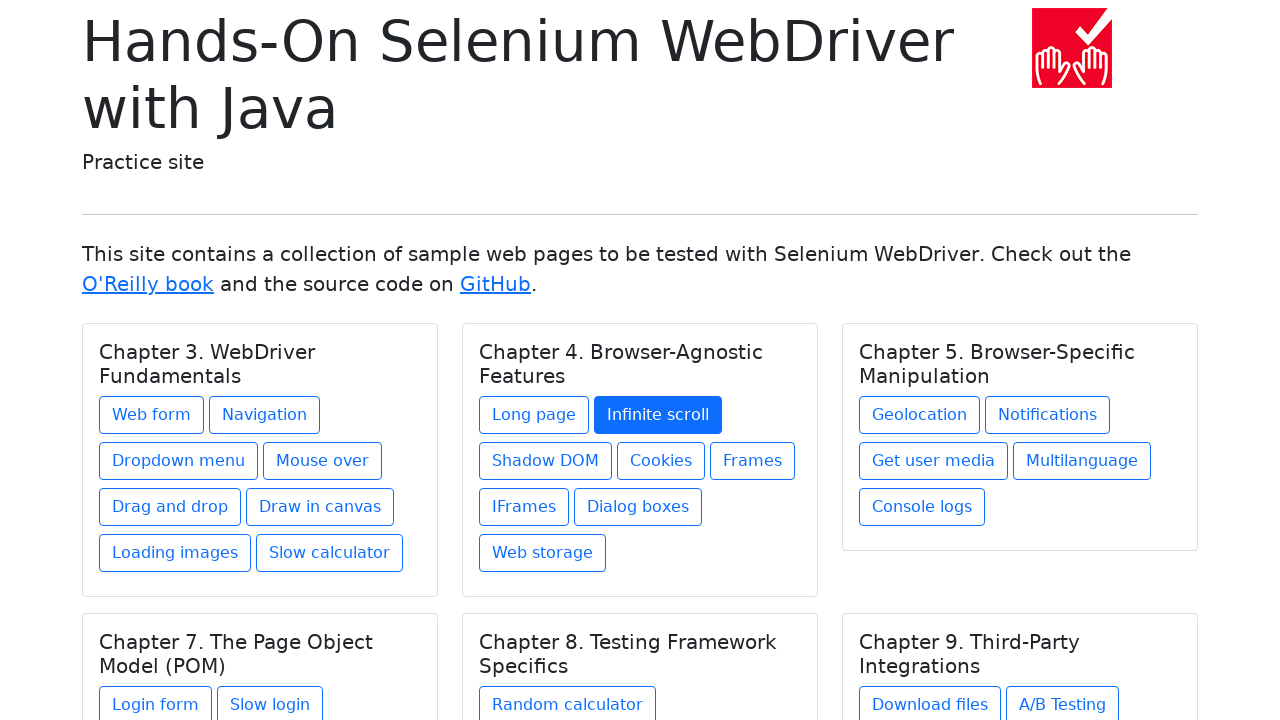

Re-queried links for iteration 14
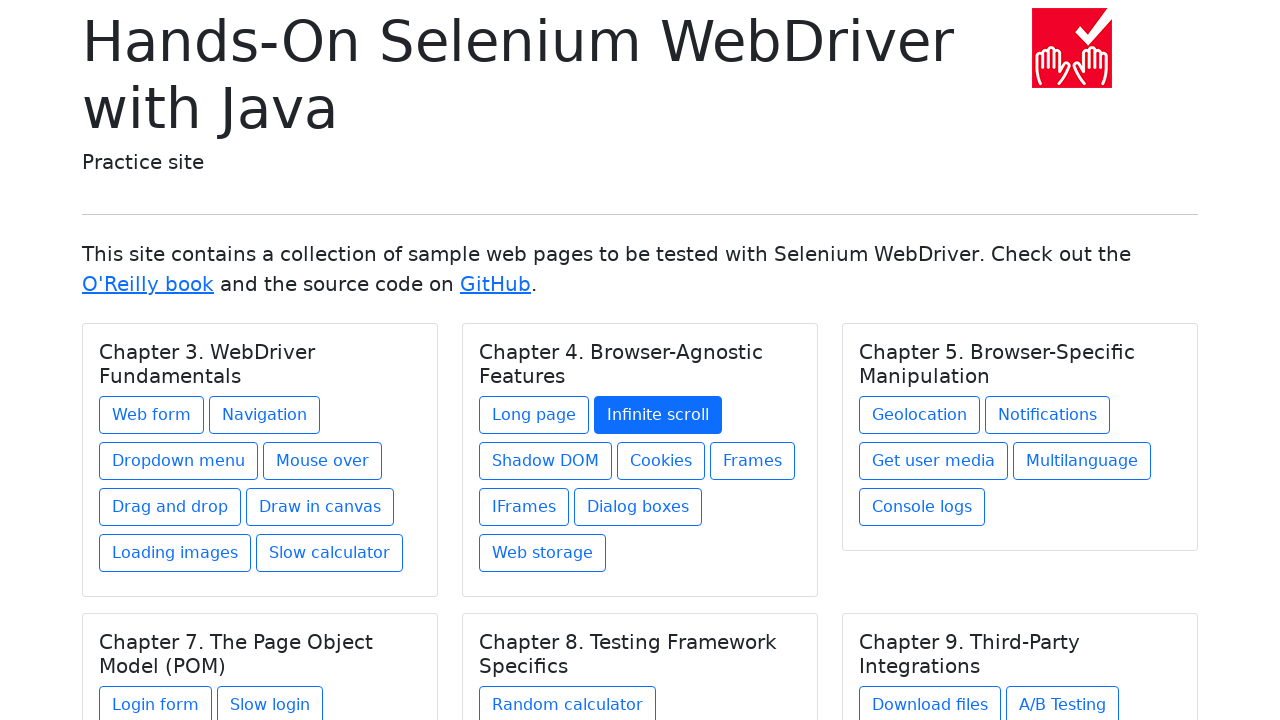

Clicked link #14 at (546, 461) on a >> nth=13
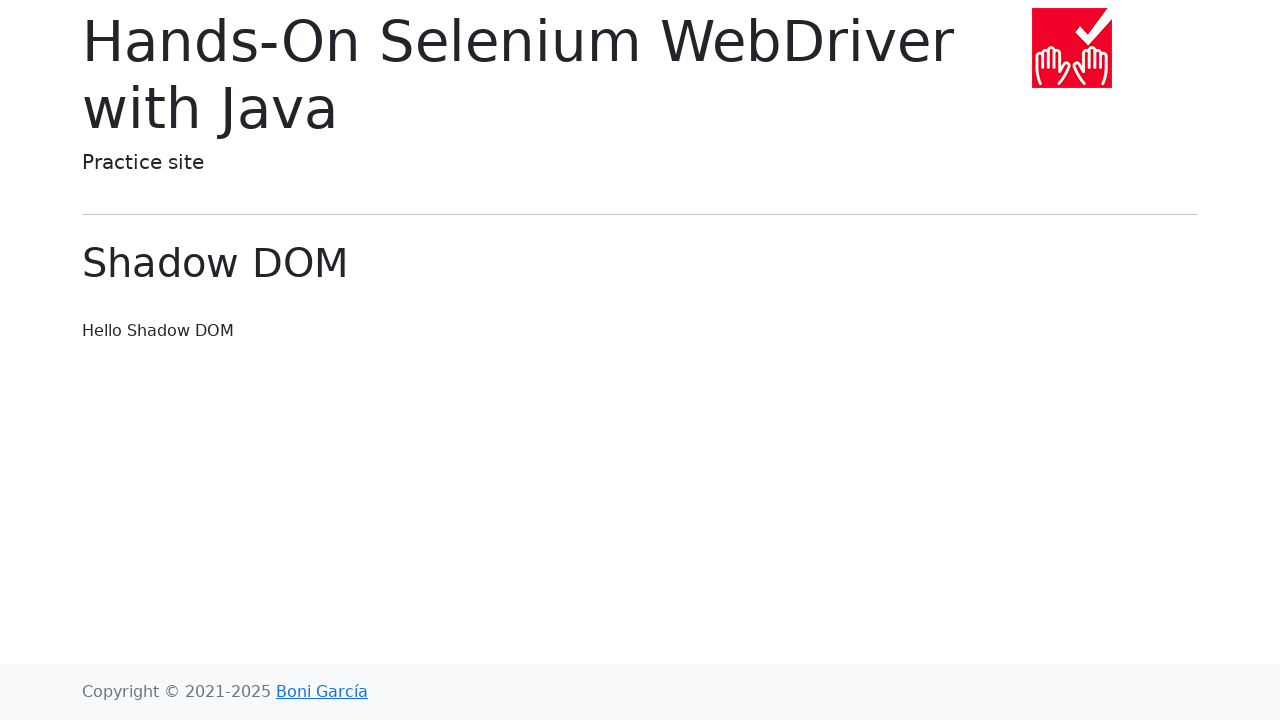

Waited for page to load after clicking link #14
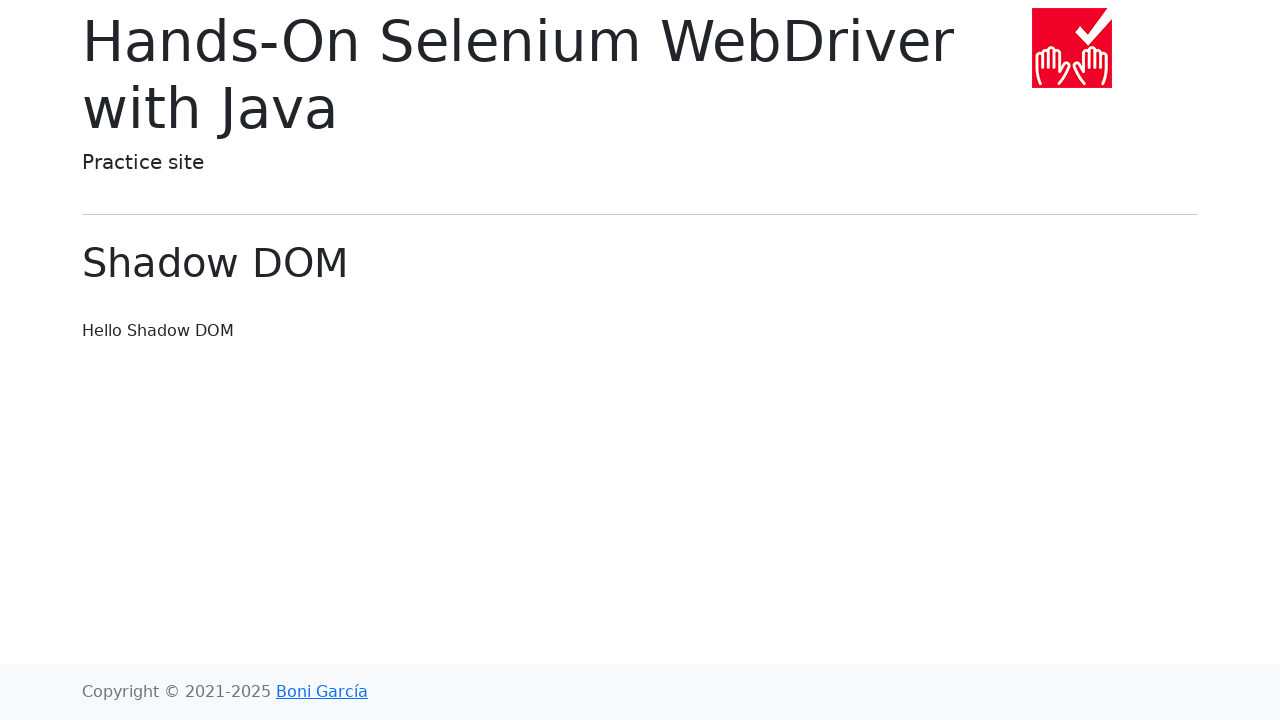

Navigated back to main page from link #14
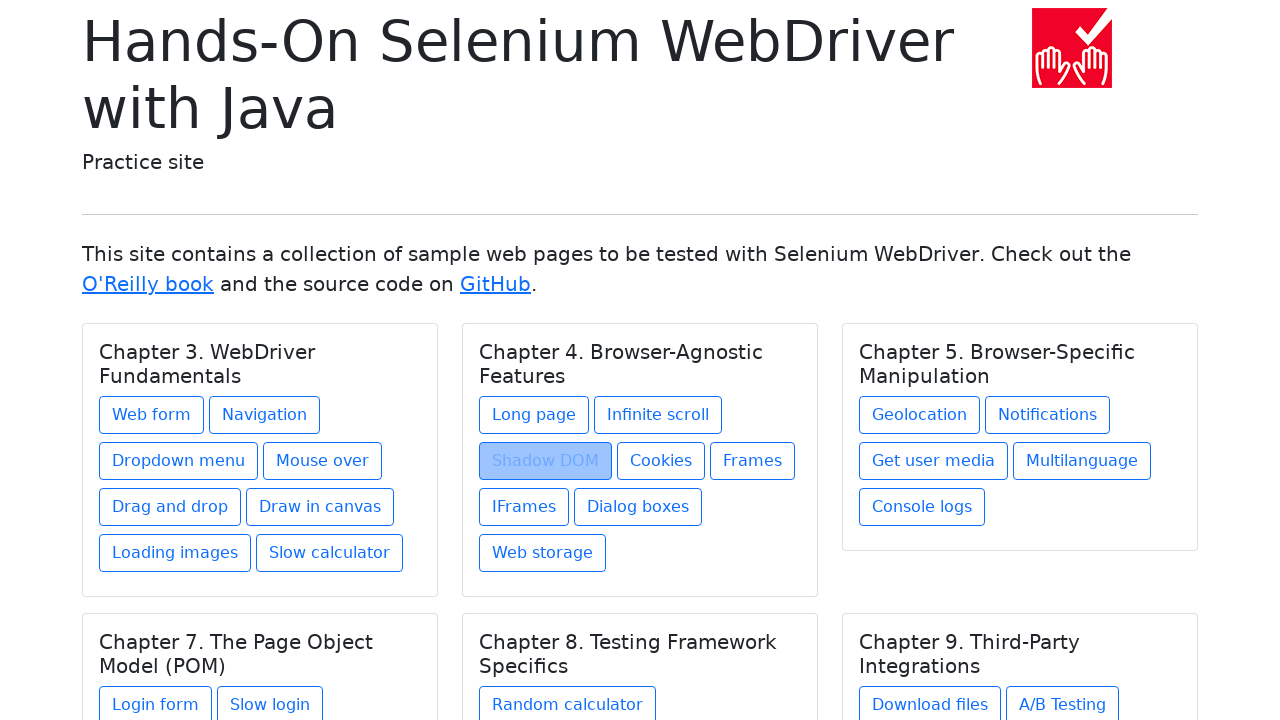

Waited for main page to load after navigating back
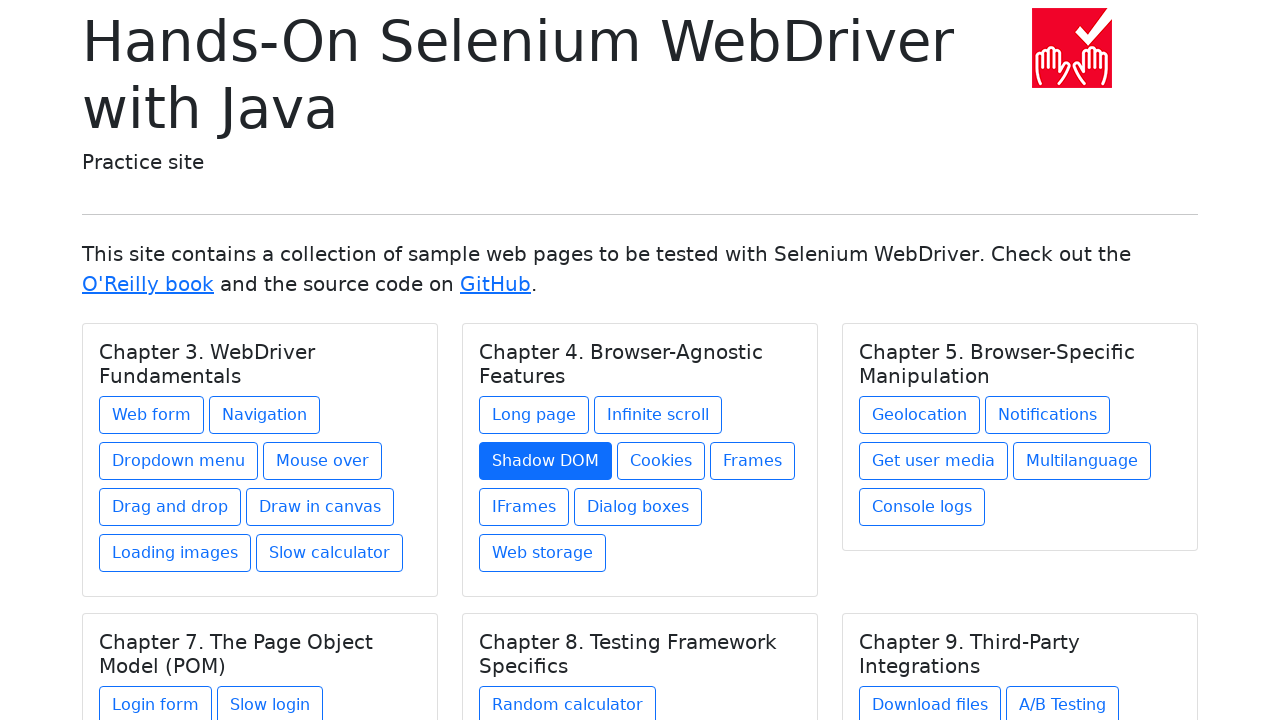

Re-queried links for iteration 15
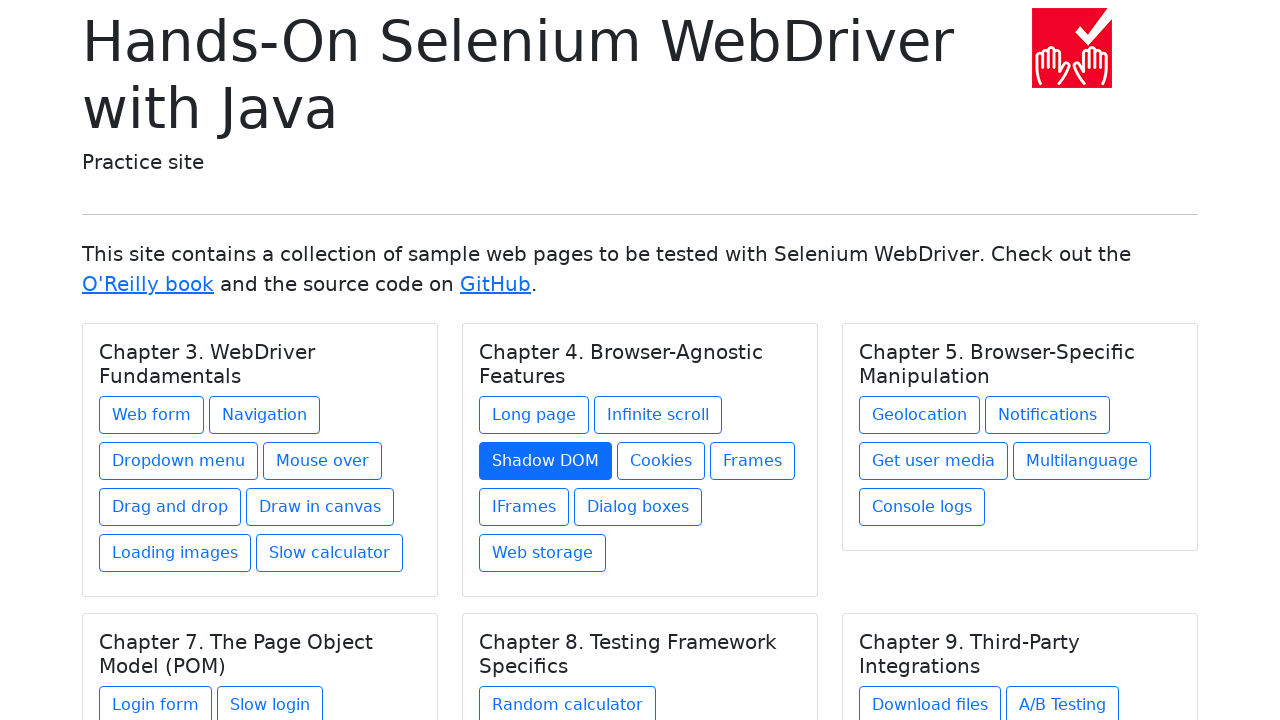

Clicked link #15 at (661, 461) on a >> nth=14
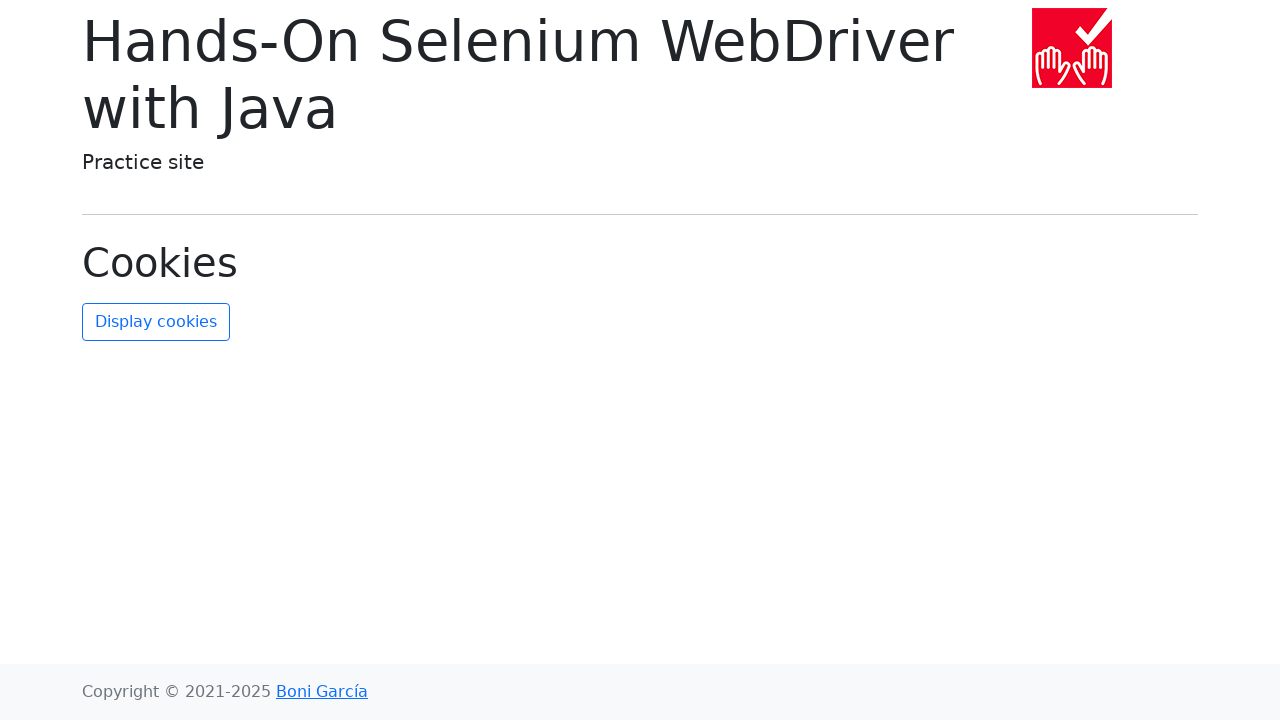

Waited for page to load after clicking link #15
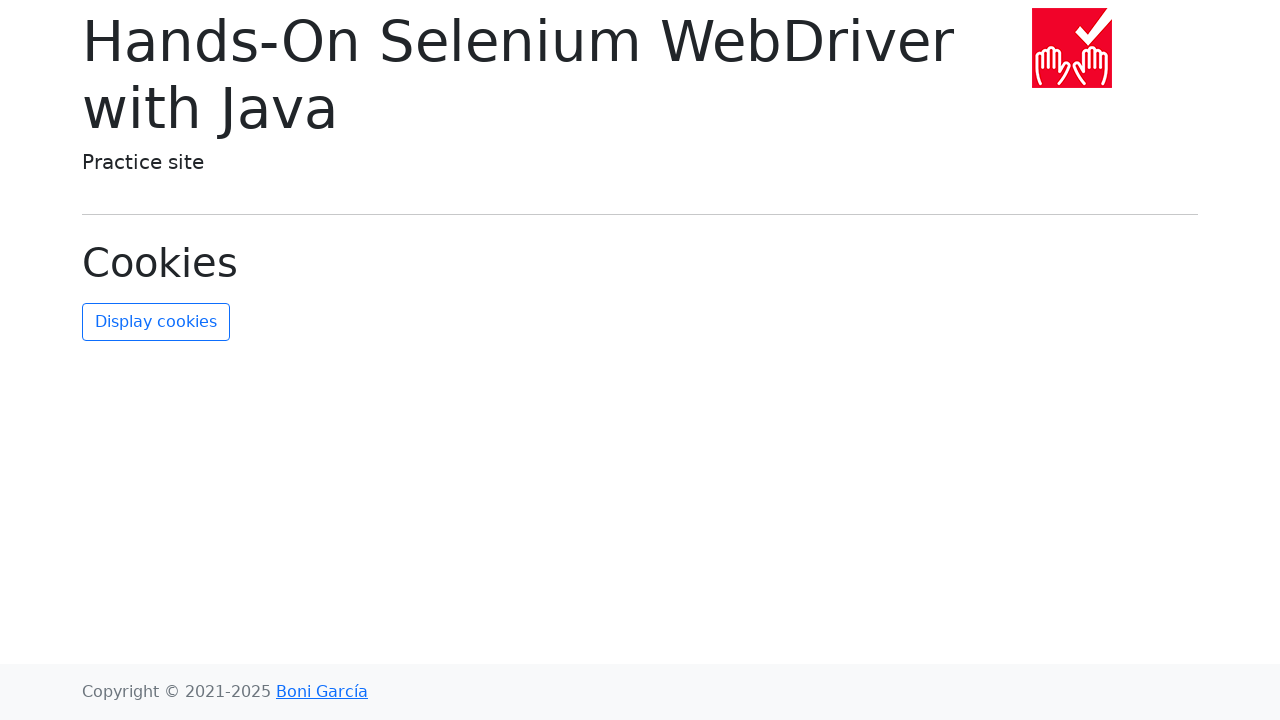

Navigated back to main page from link #15
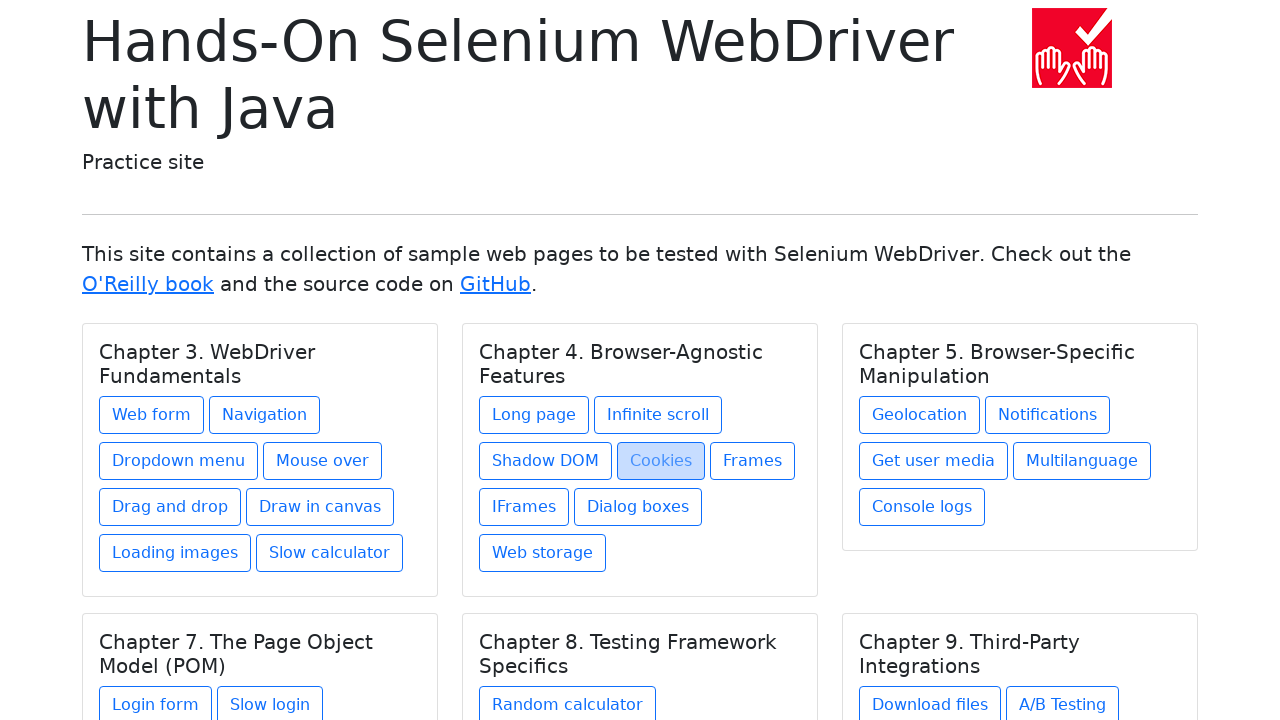

Waited for main page to load after navigating back
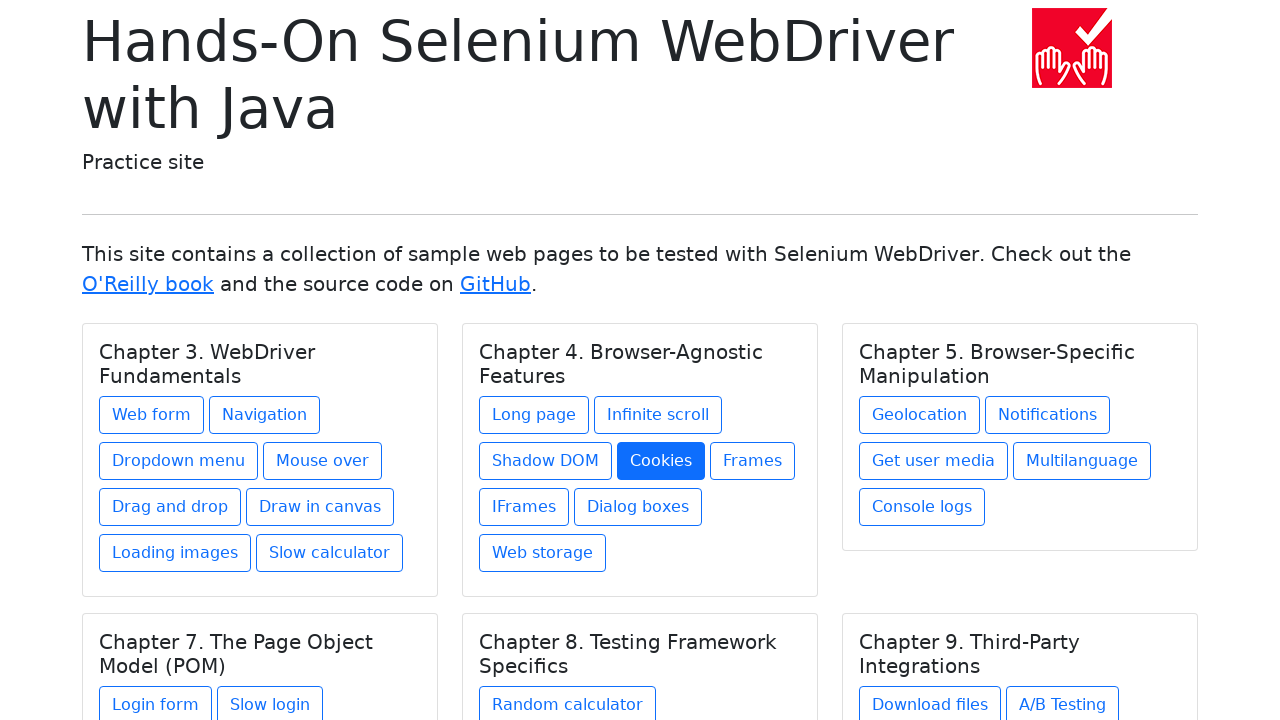

Re-queried links for iteration 16
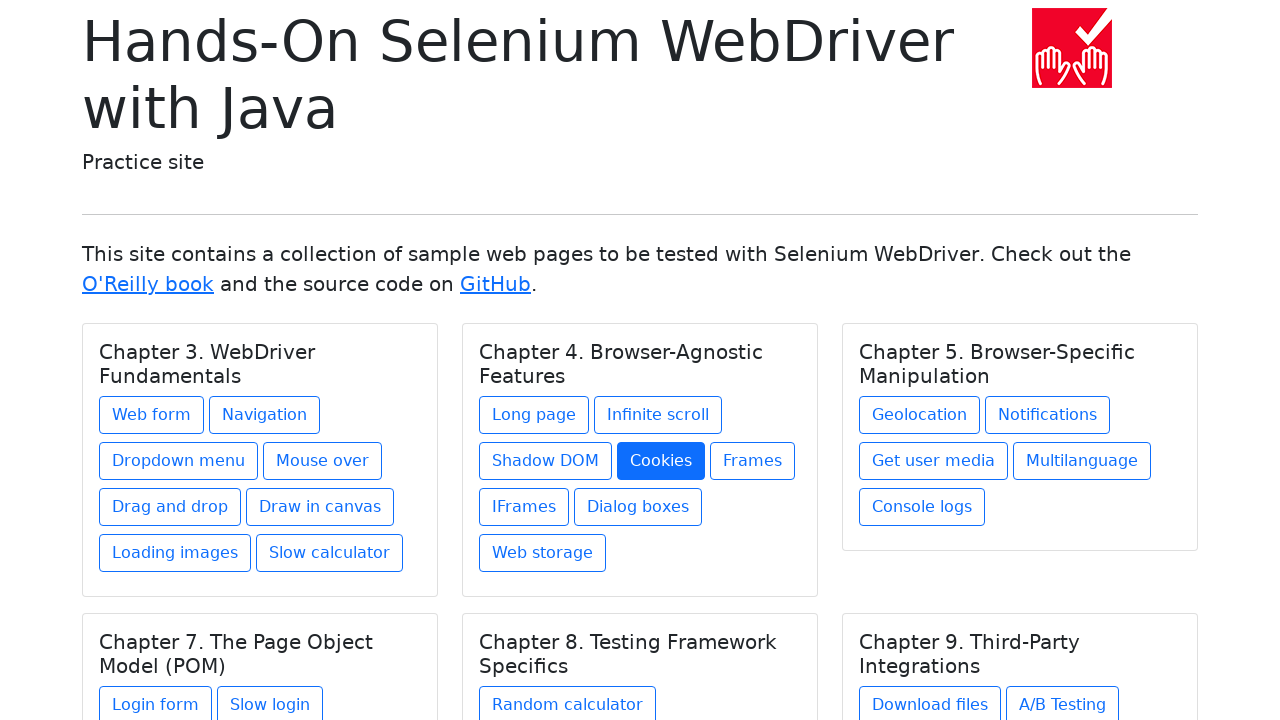

Clicked link #16 at (752, 461) on a >> nth=15
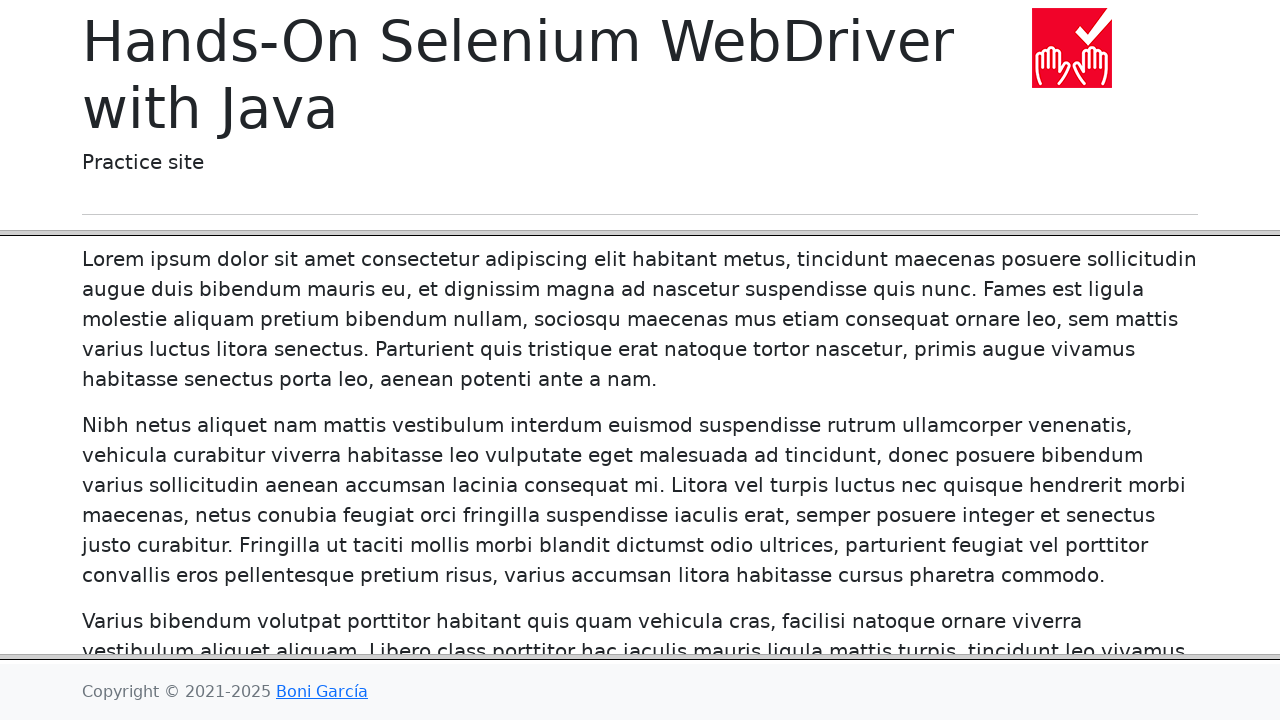

Waited for page to load after clicking link #16
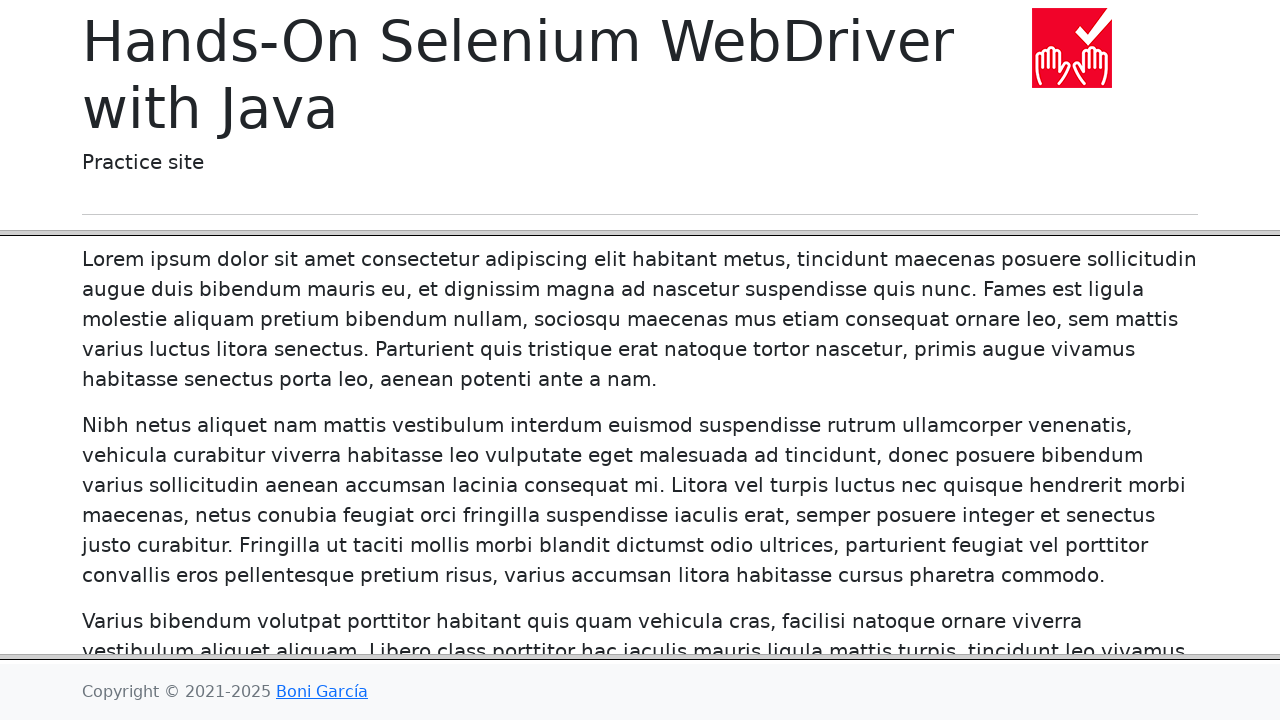

Navigated back to main page from link #16
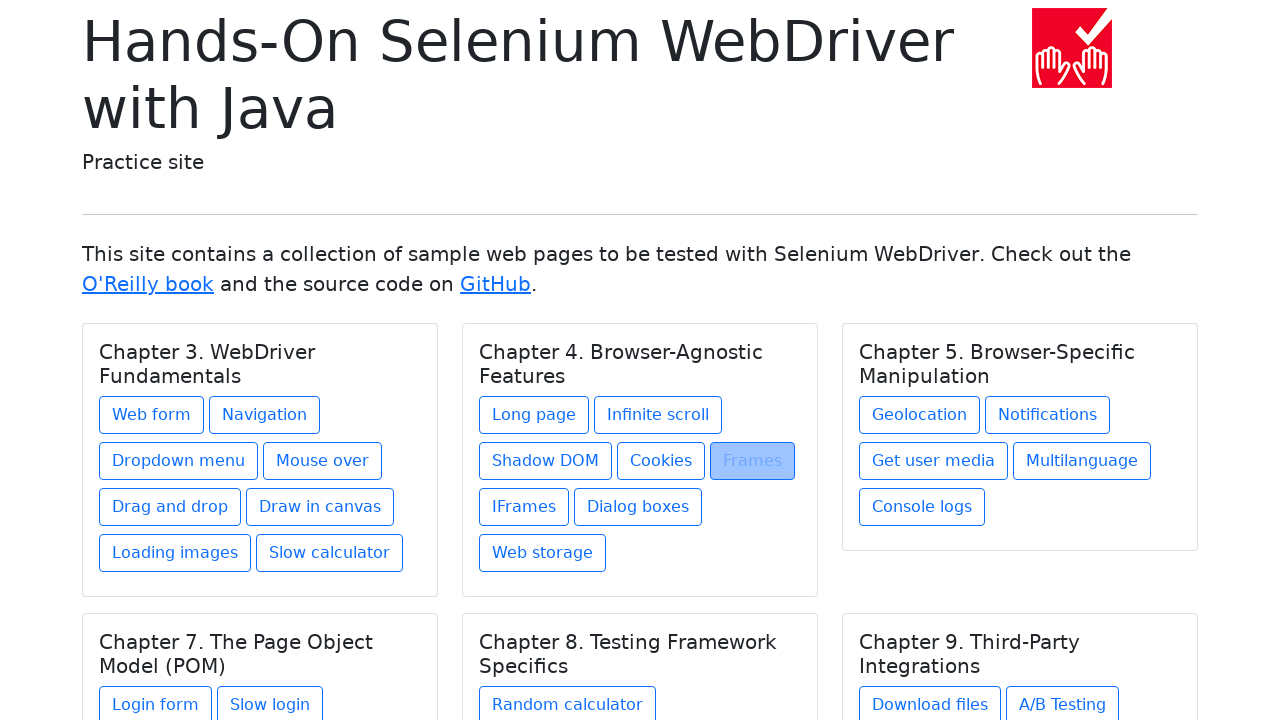

Waited for main page to load after navigating back
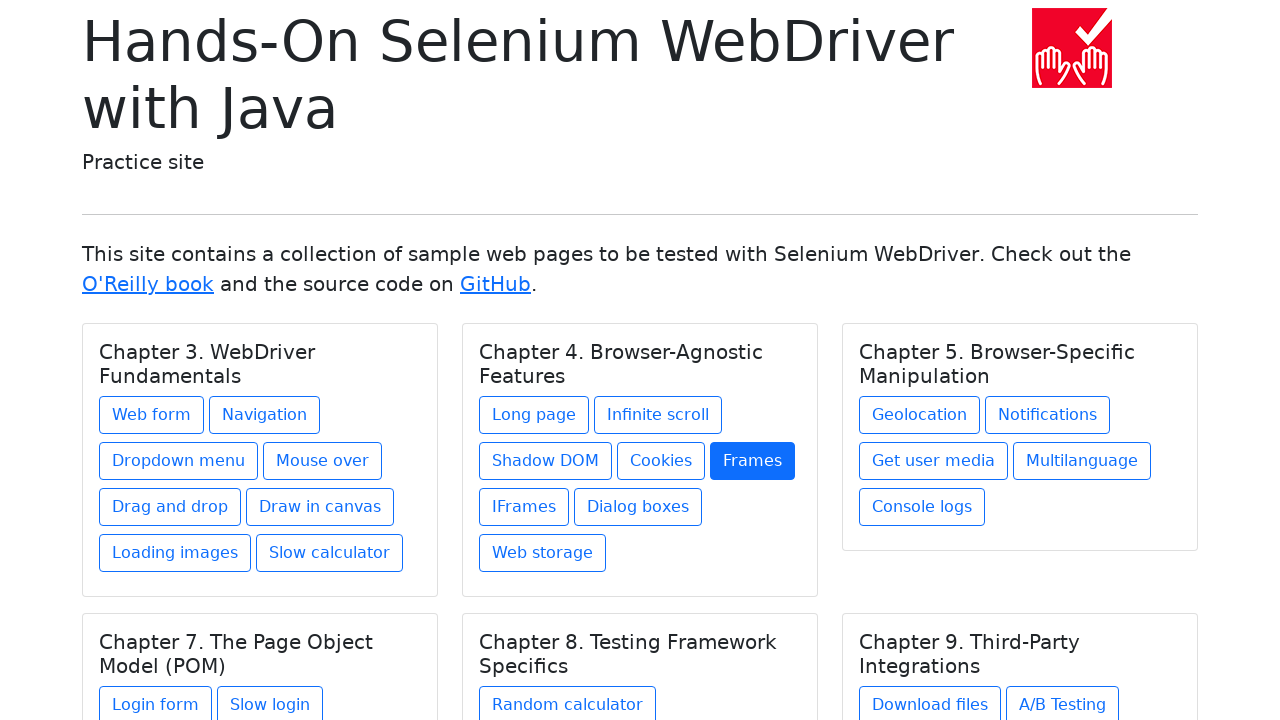

Re-queried links for iteration 17
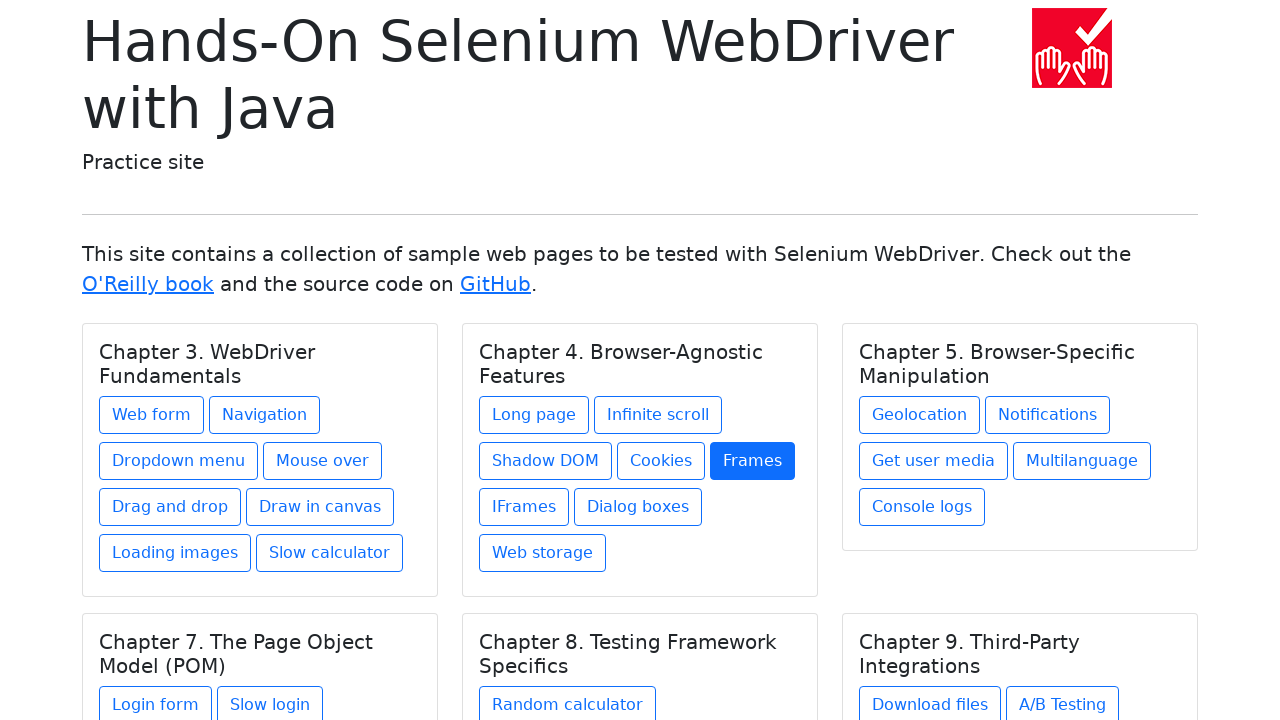

Clicked link #17 at (524, 507) on a >> nth=16
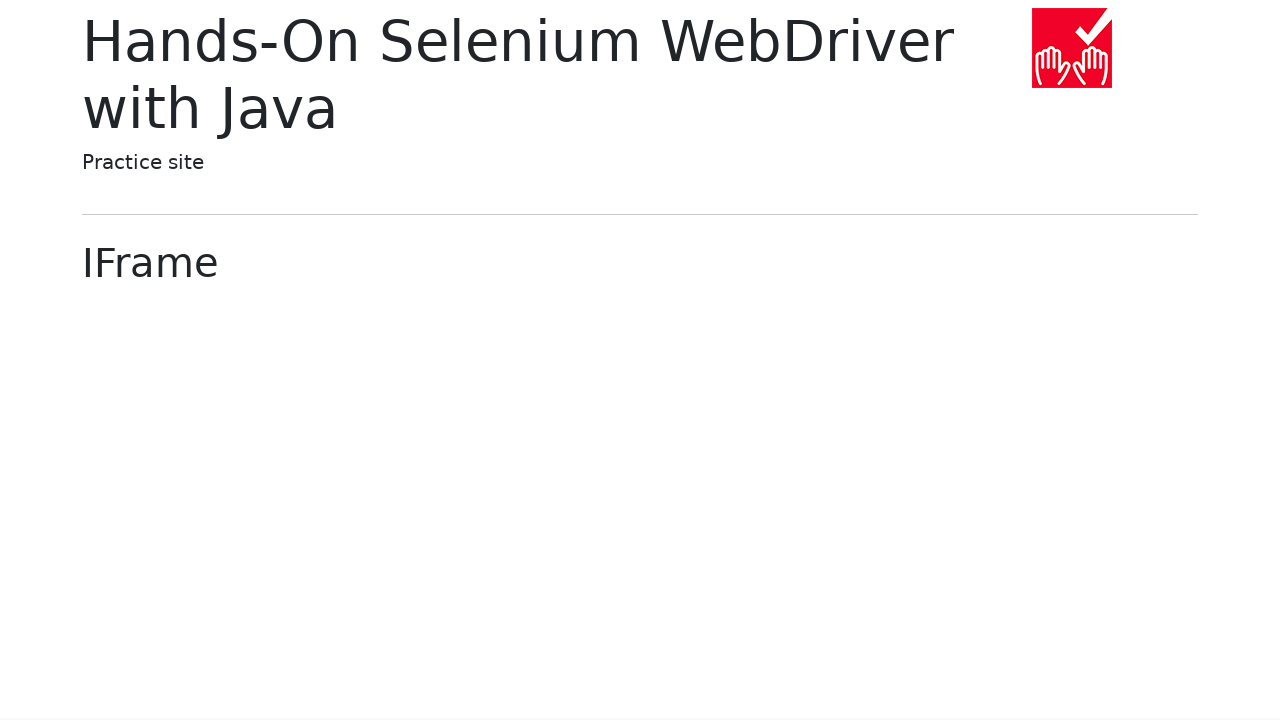

Waited for page to load after clicking link #17
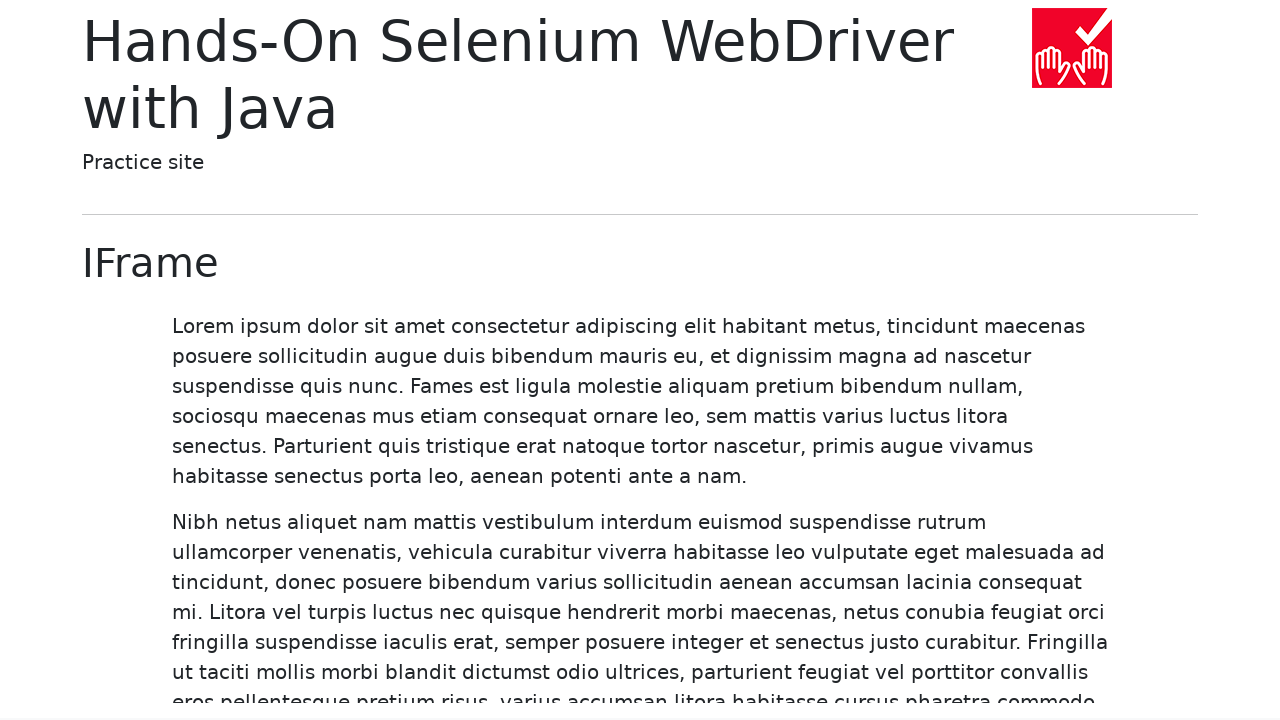

Navigated back to main page from link #17
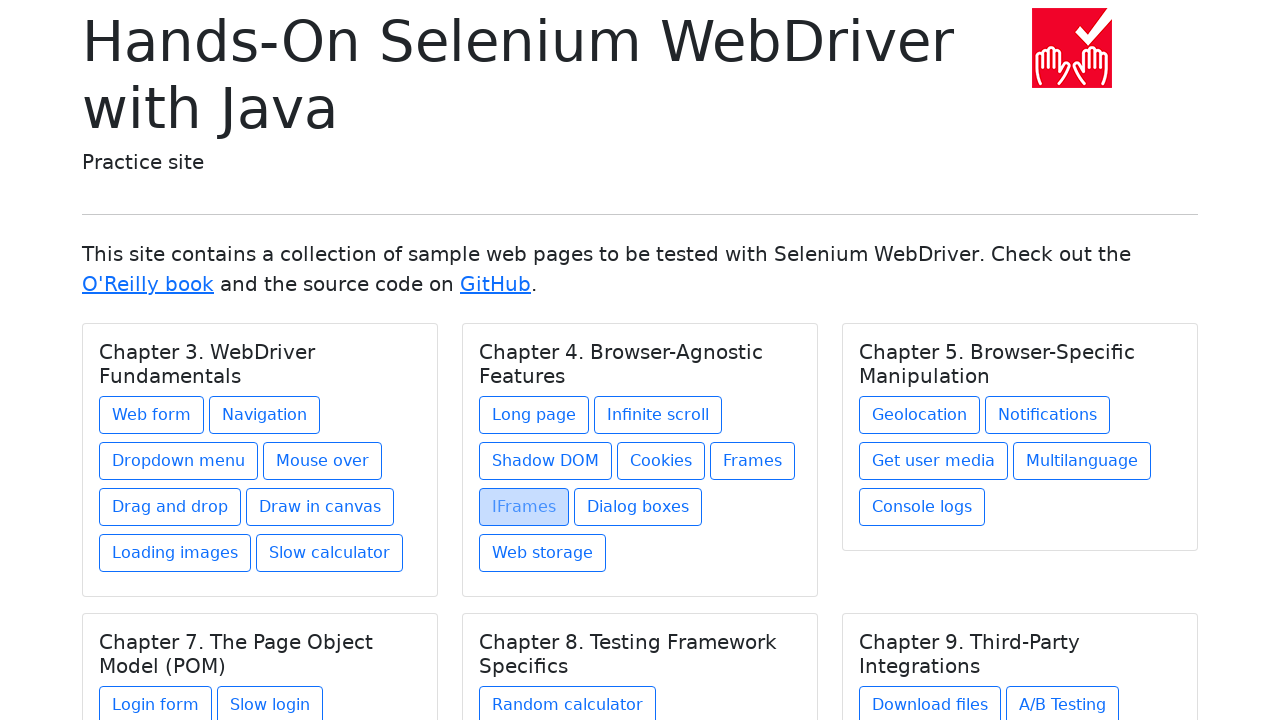

Waited for main page to load after navigating back
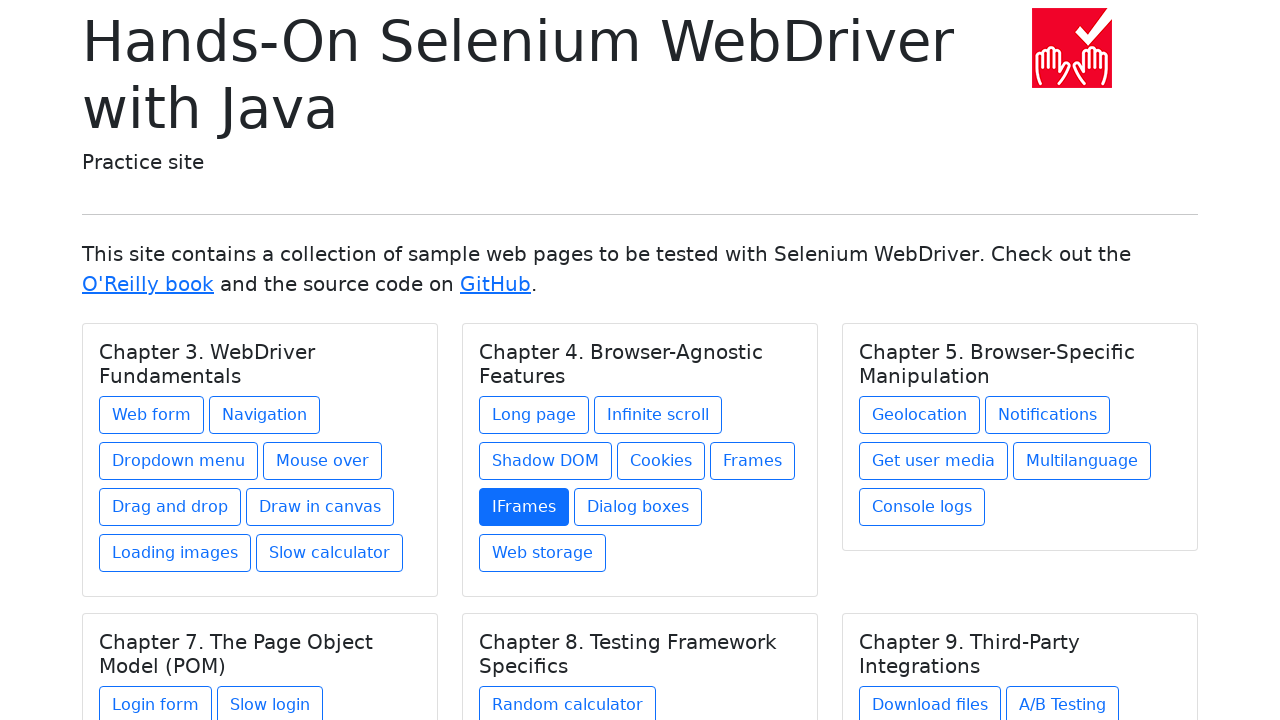

Re-queried links for iteration 18
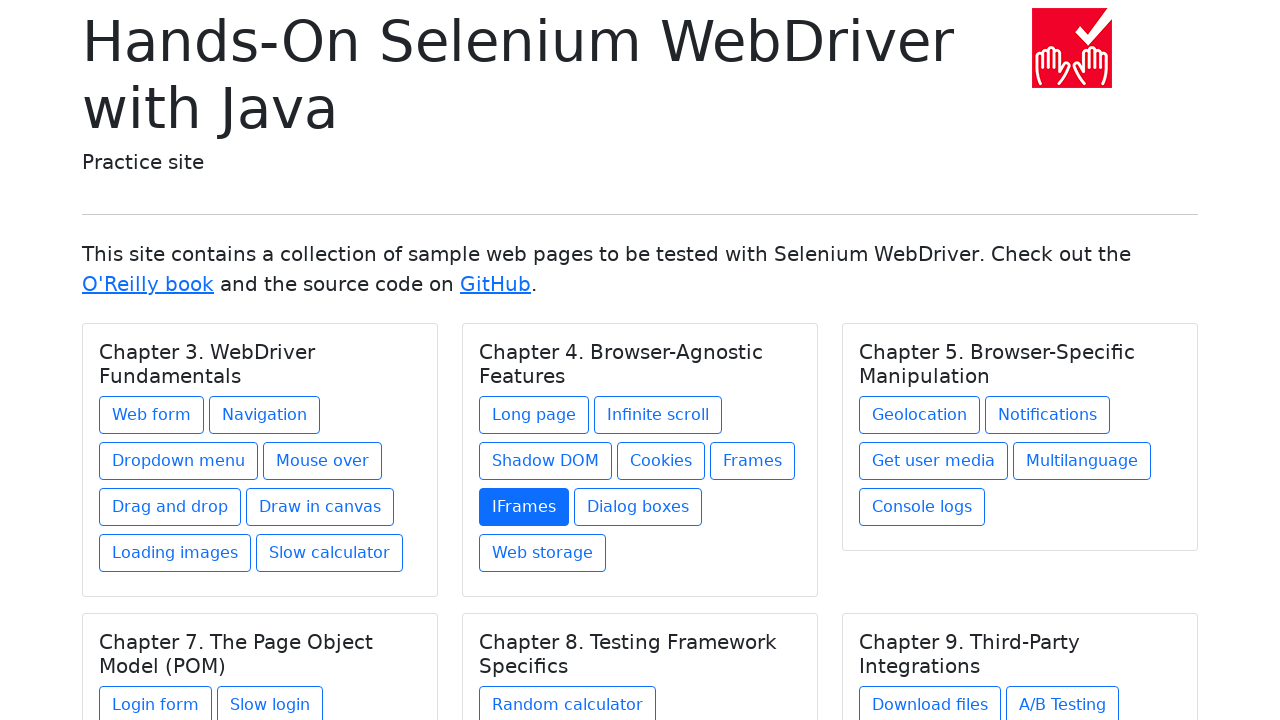

Clicked link #18 at (638, 507) on a >> nth=17
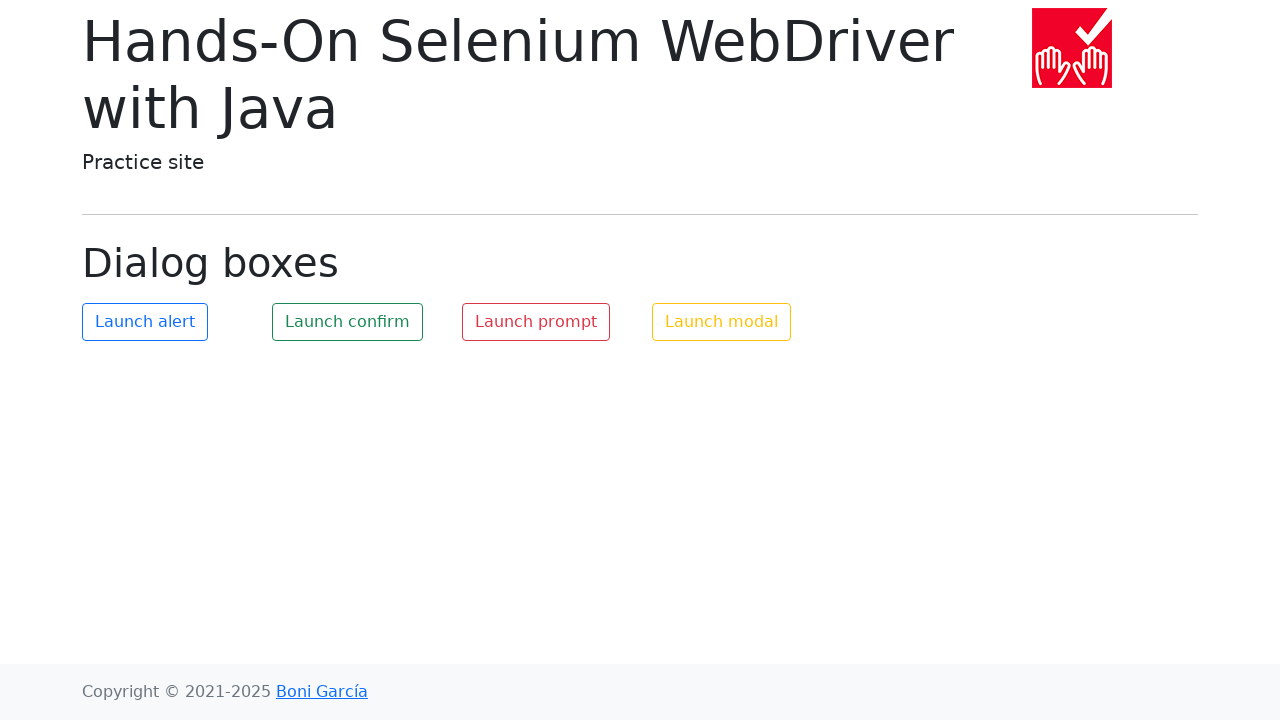

Waited for page to load after clicking link #18
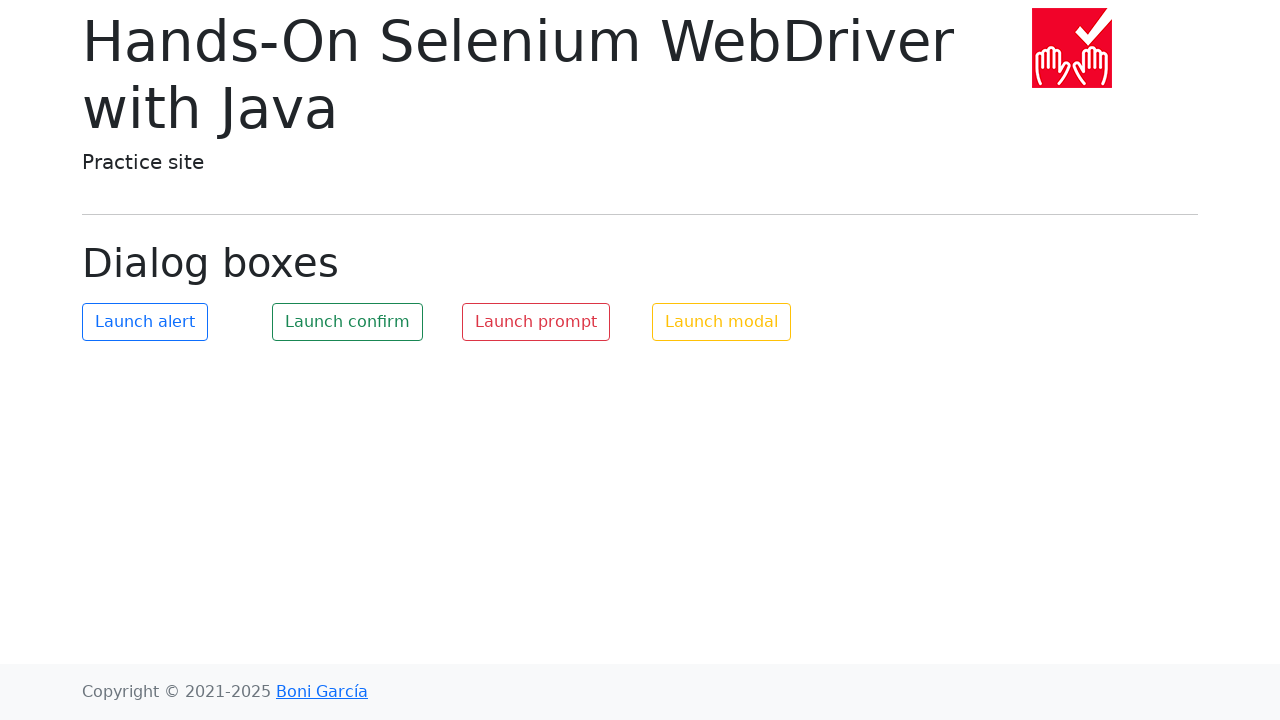

Navigated back to main page from link #18
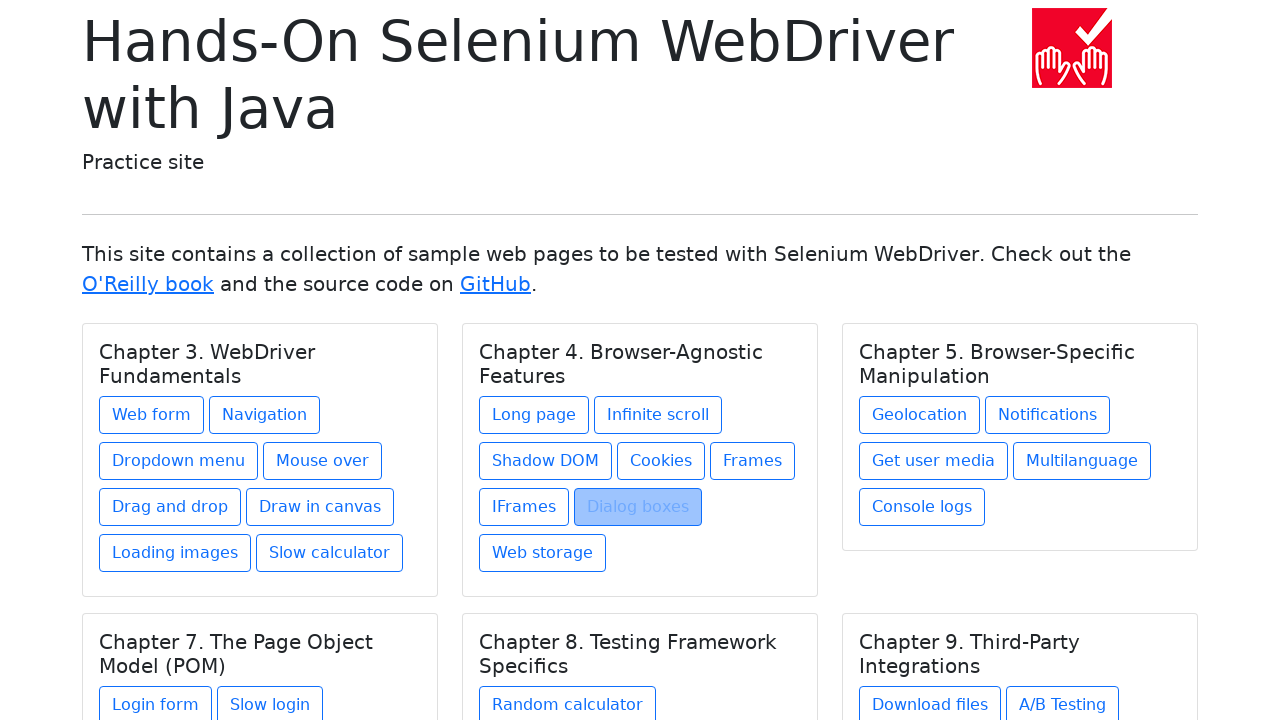

Waited for main page to load after navigating back
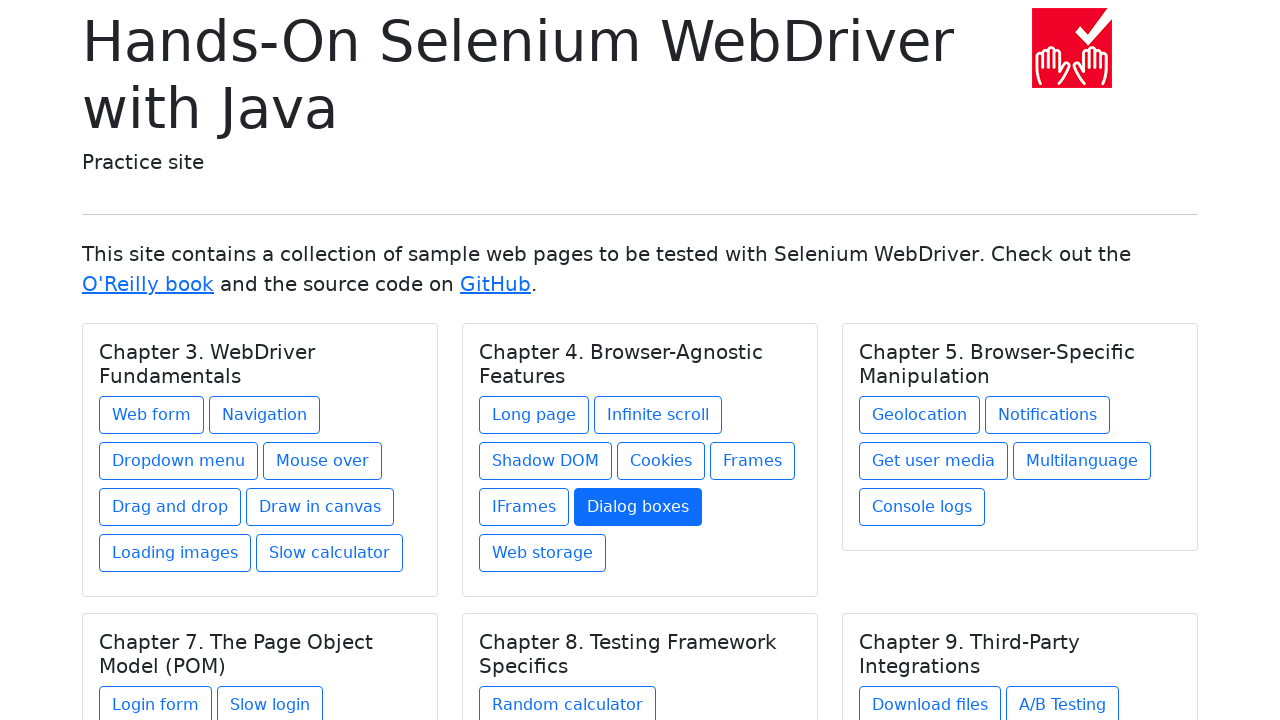

Re-queried links for iteration 19
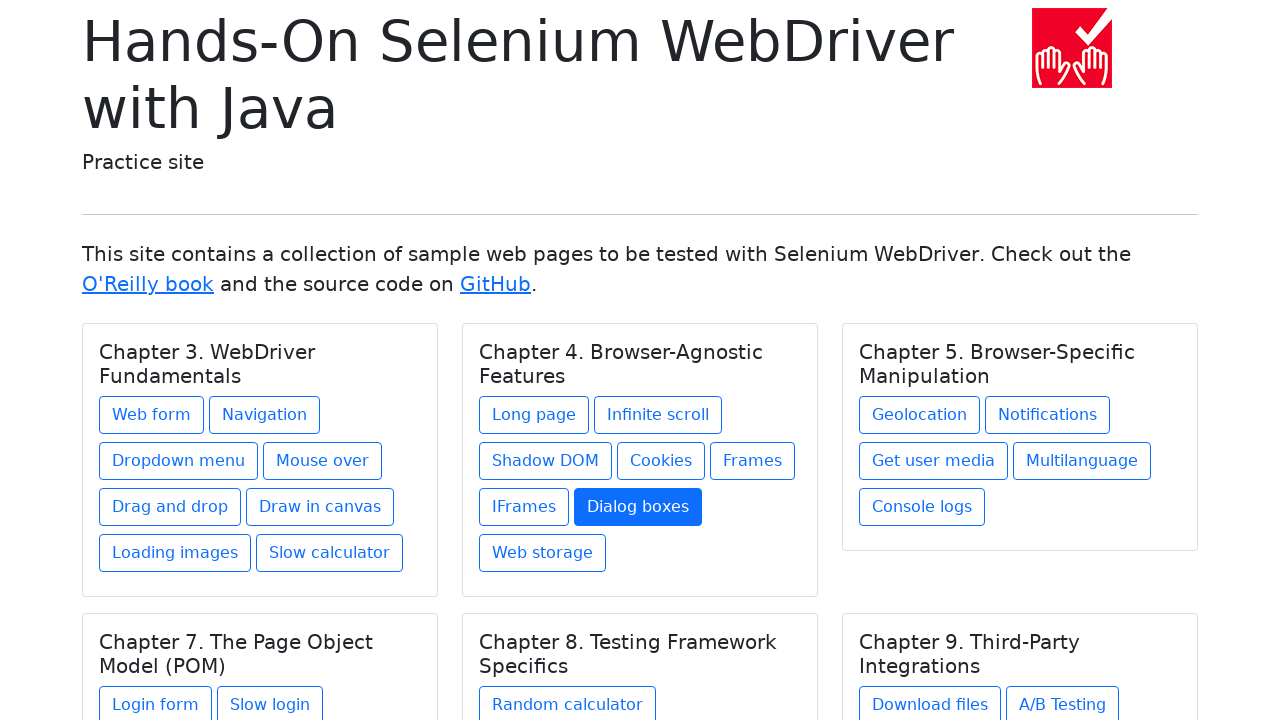

Clicked link #19 at (542, 553) on a >> nth=18
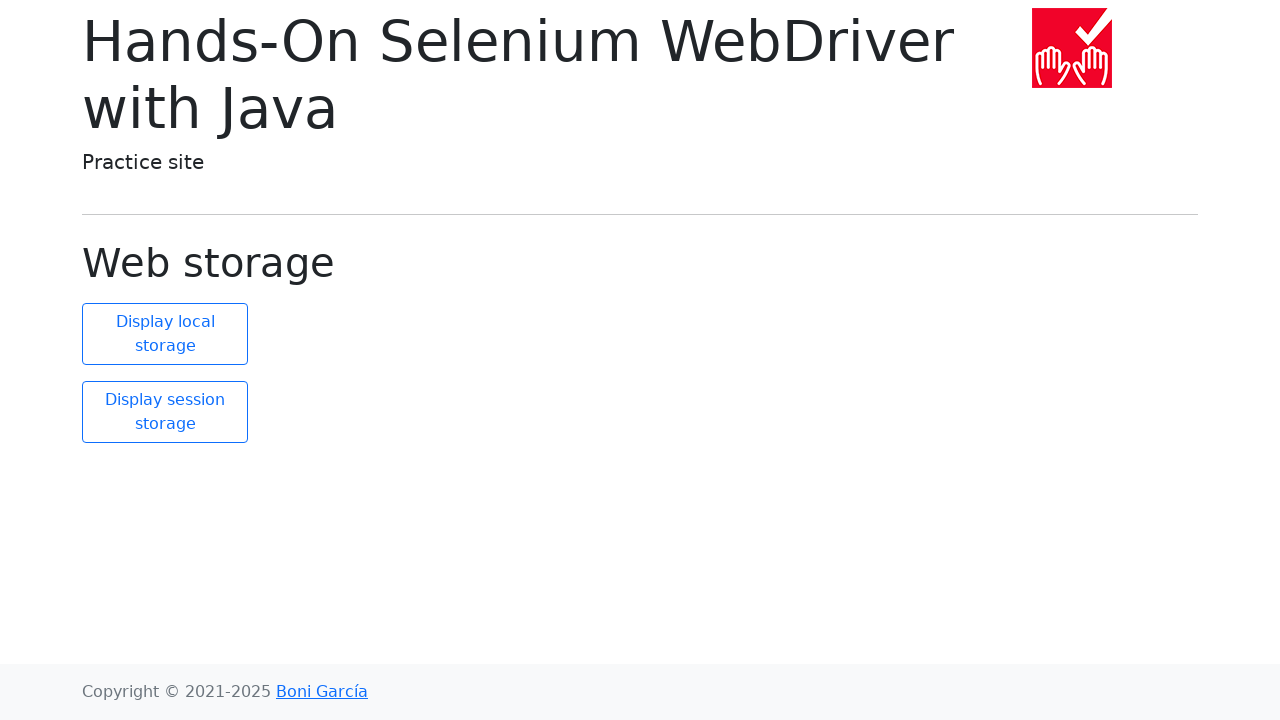

Waited for page to load after clicking link #19
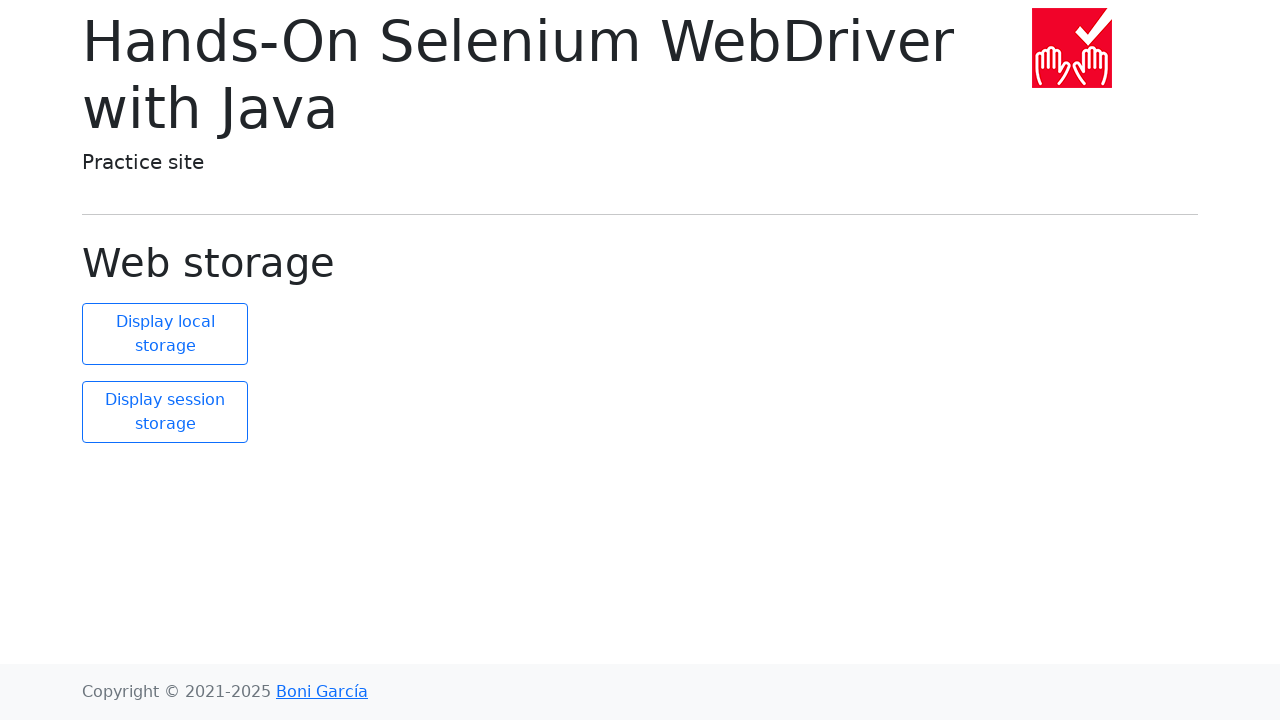

Navigated back to main page from link #19
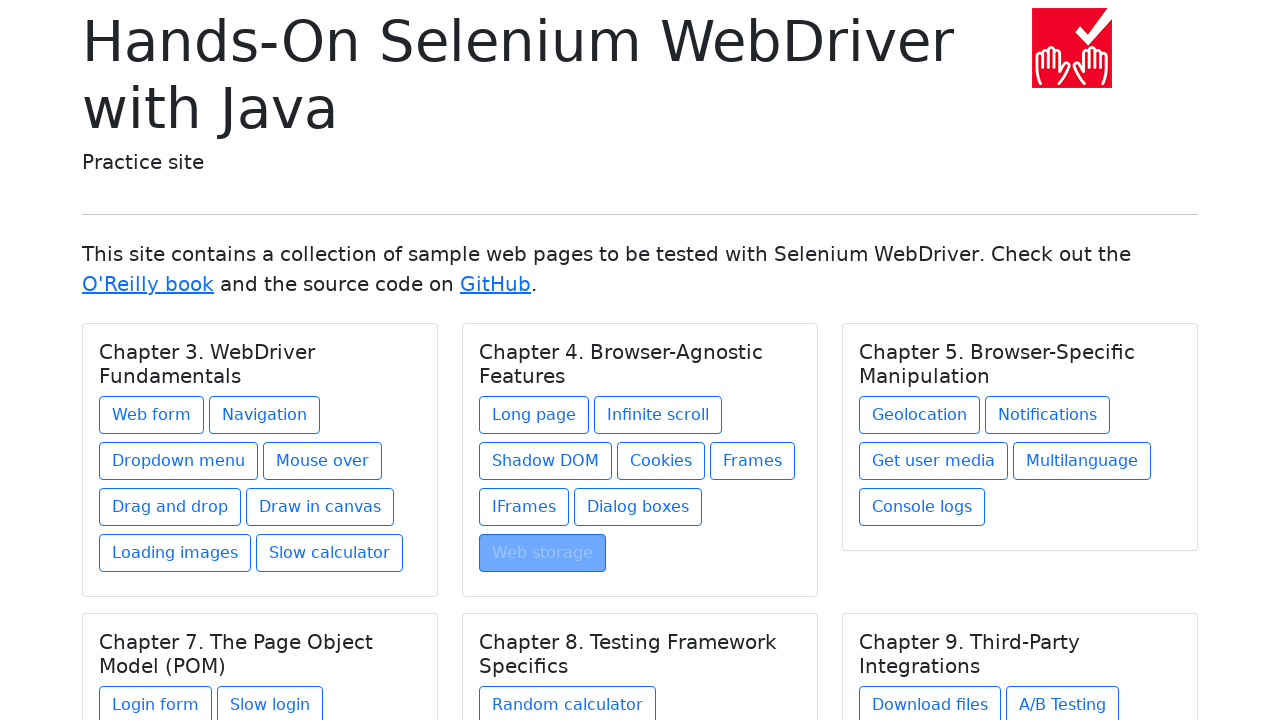

Waited for main page to load after navigating back
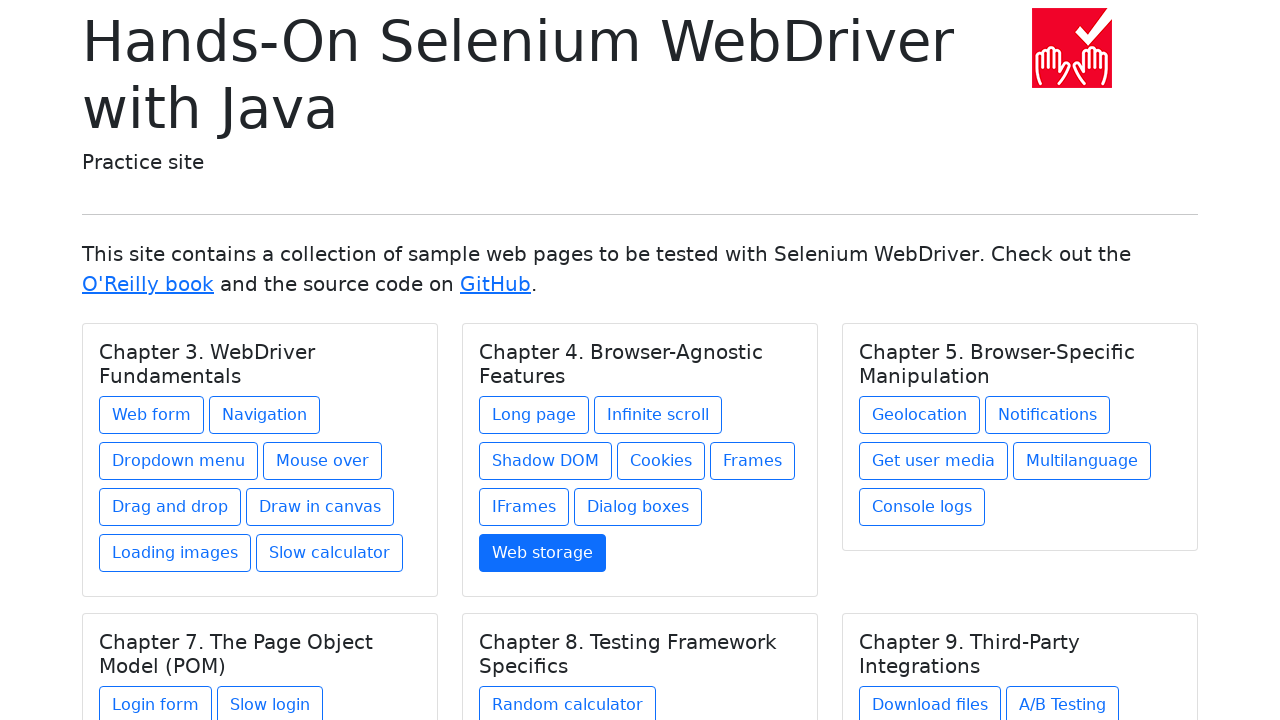

Re-queried links for iteration 20
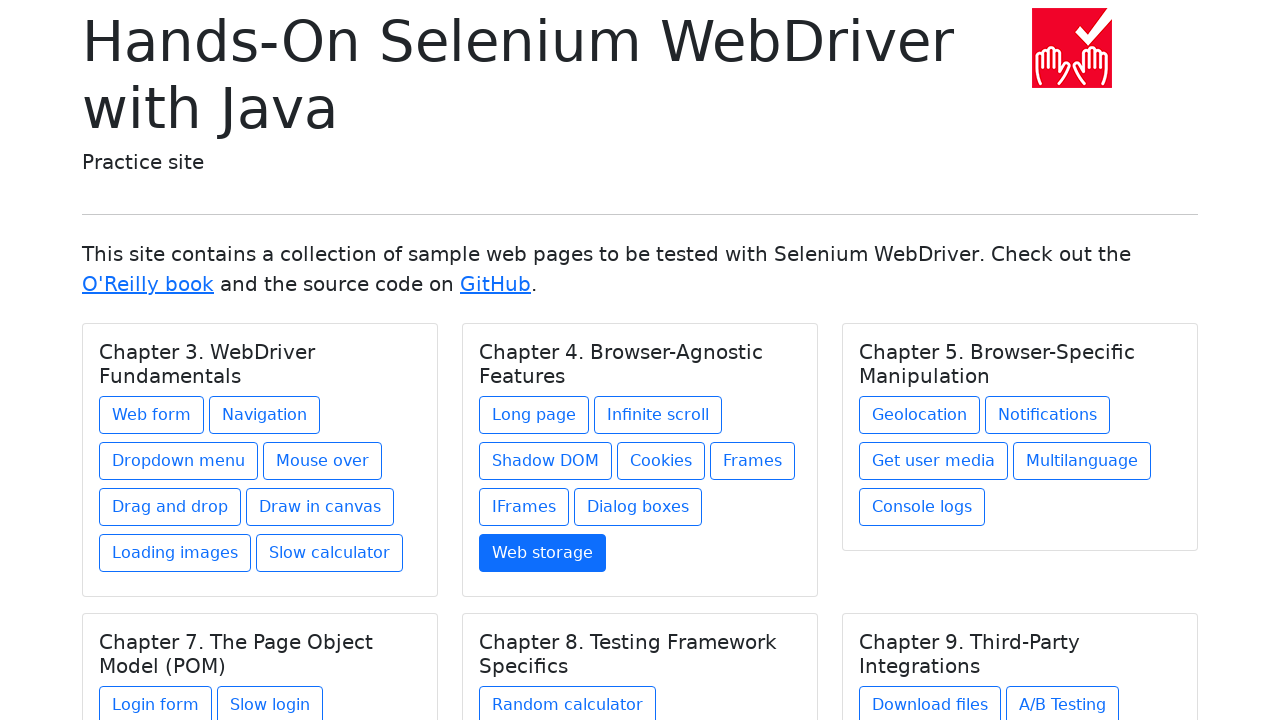

Clicked link #20 at (920, 415) on a >> nth=19
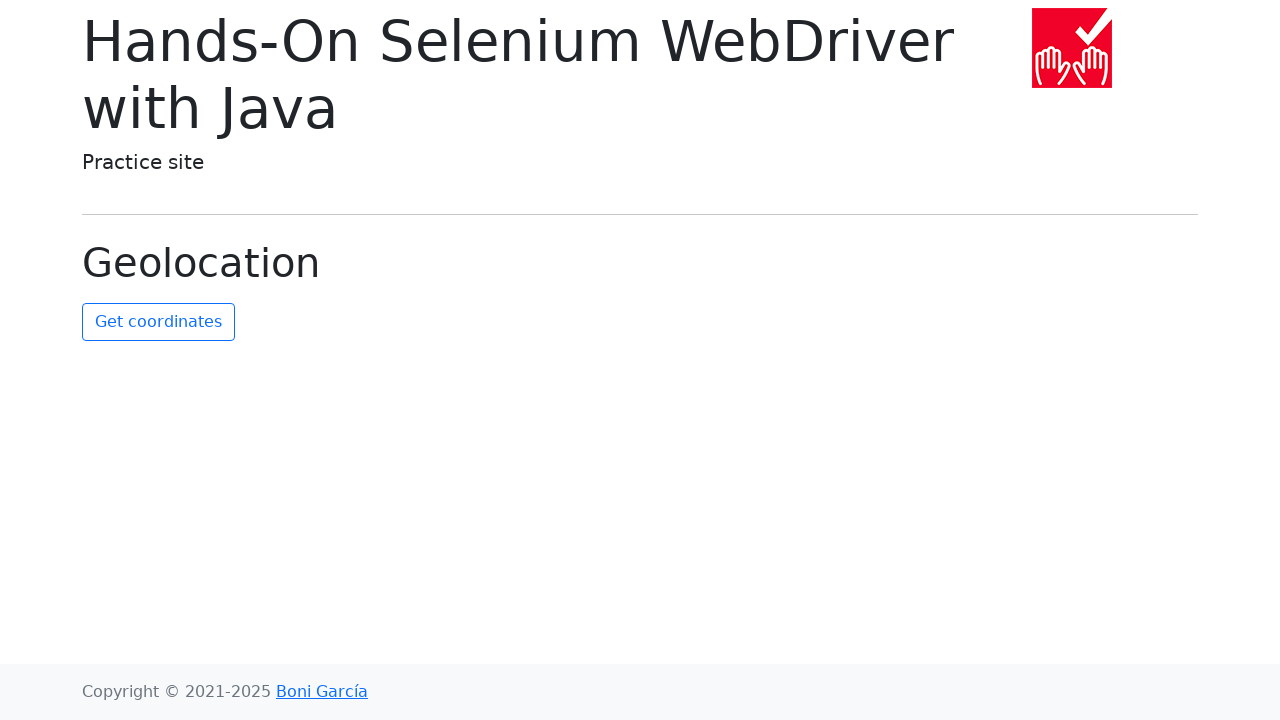

Waited for page to load after clicking link #20
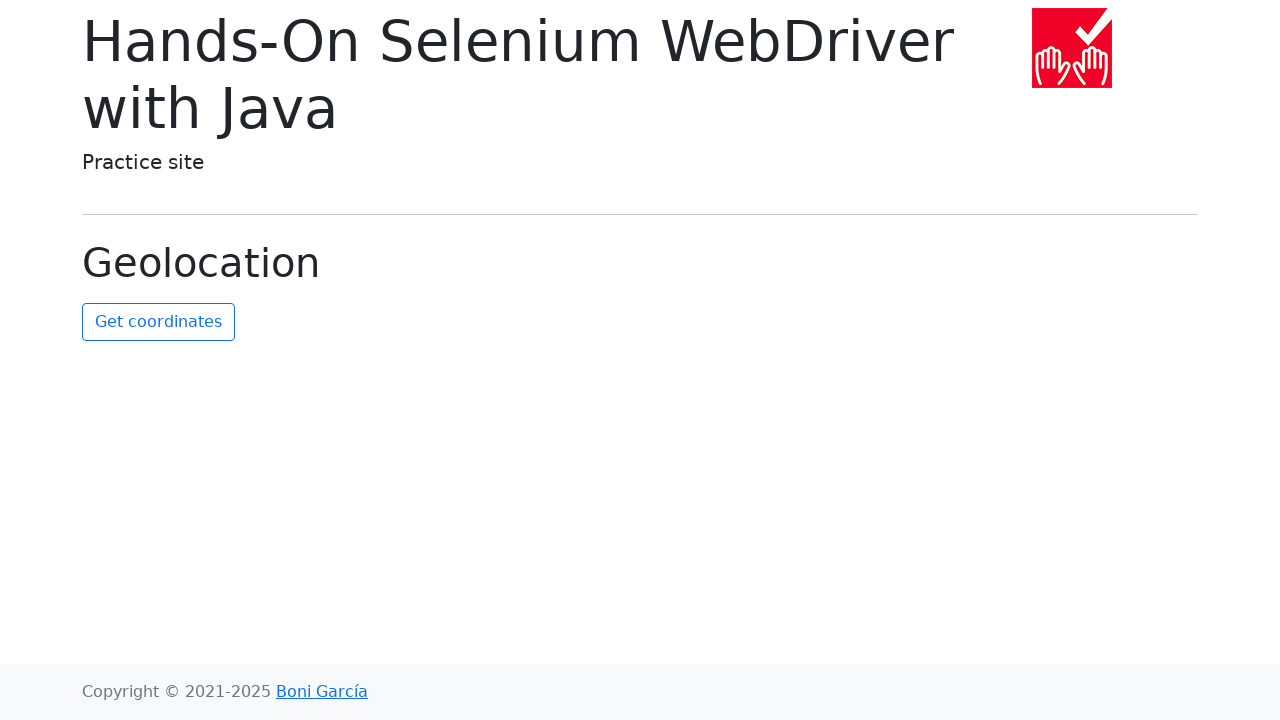

Navigated back to main page from link #20
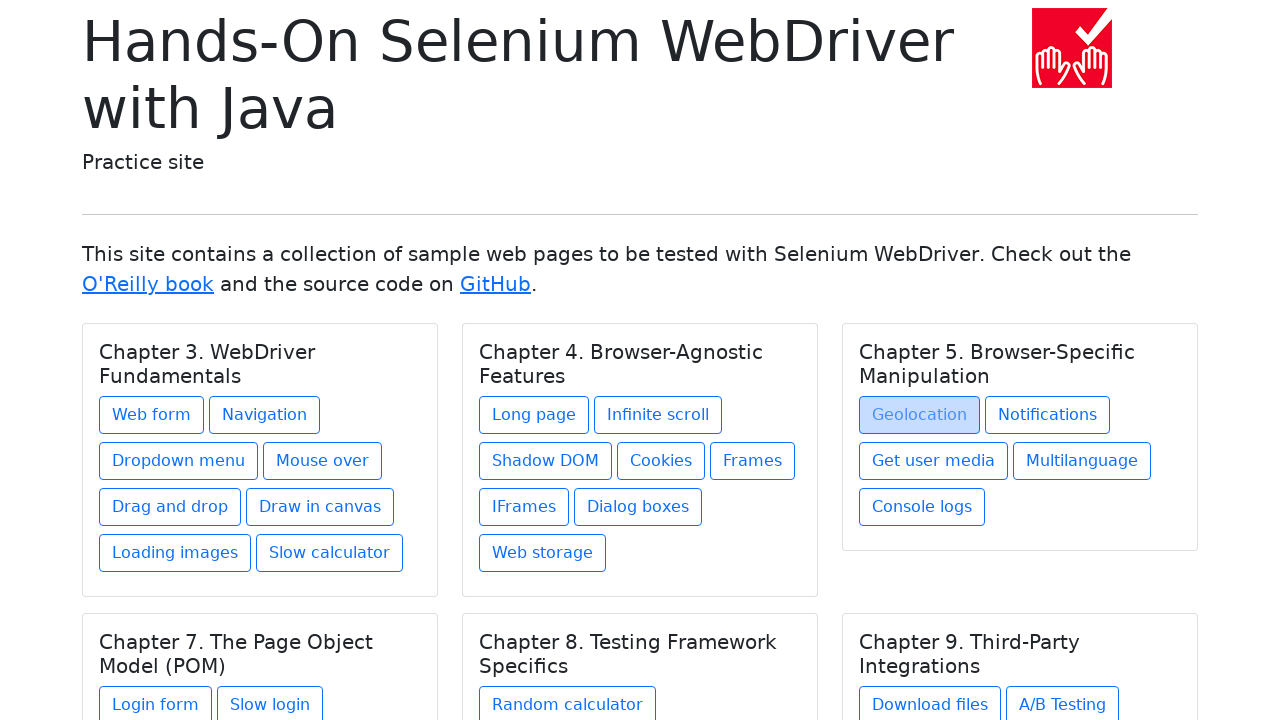

Waited for main page to load after navigating back
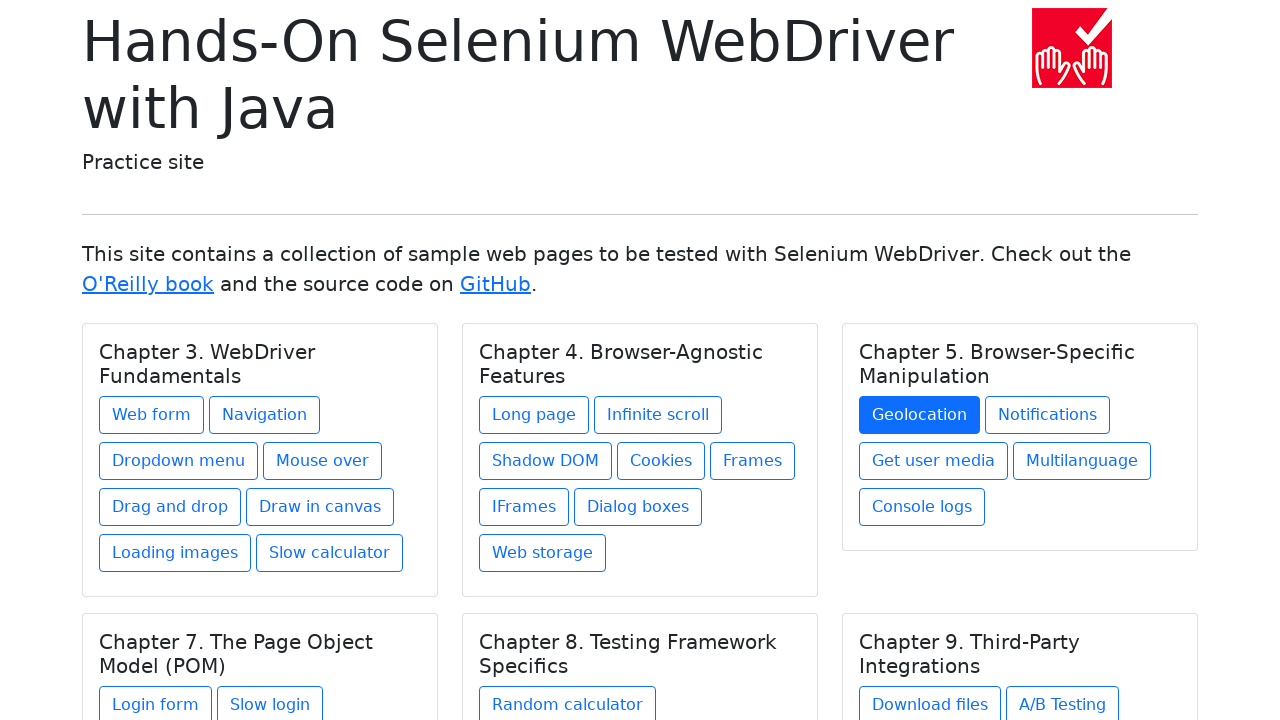

Re-queried links for iteration 21
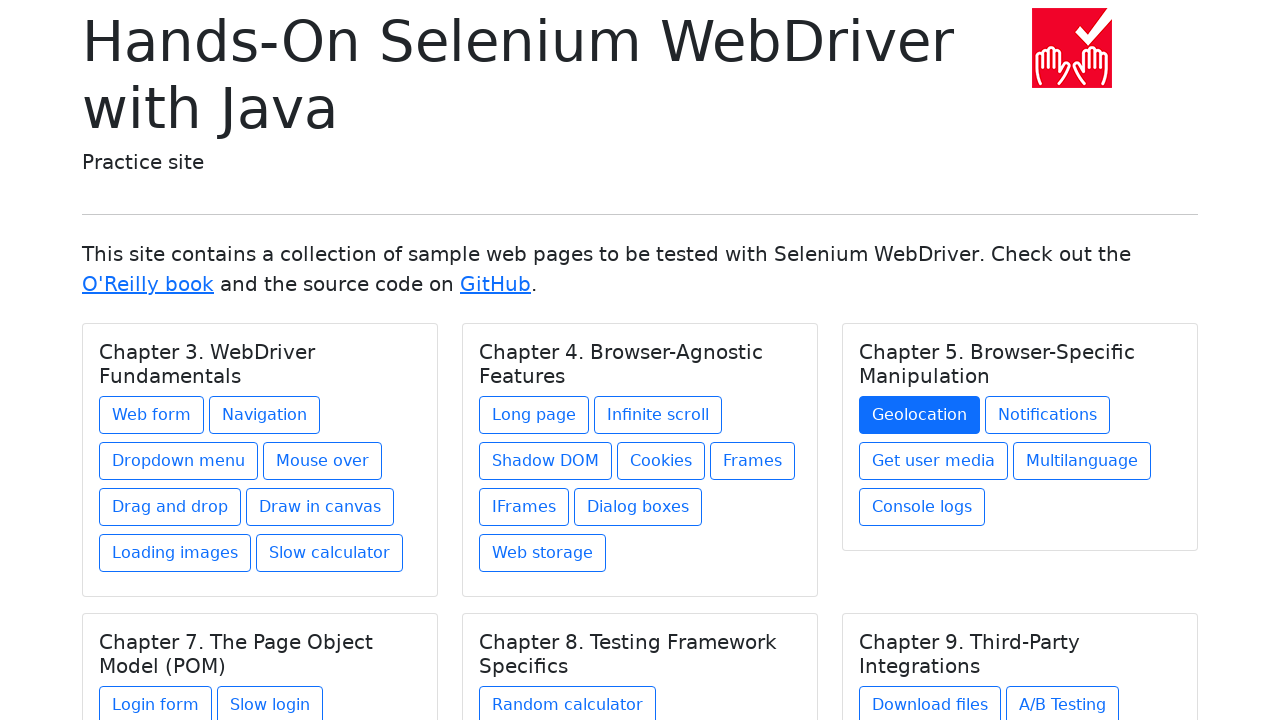

Clicked link #21 at (1048, 415) on a >> nth=20
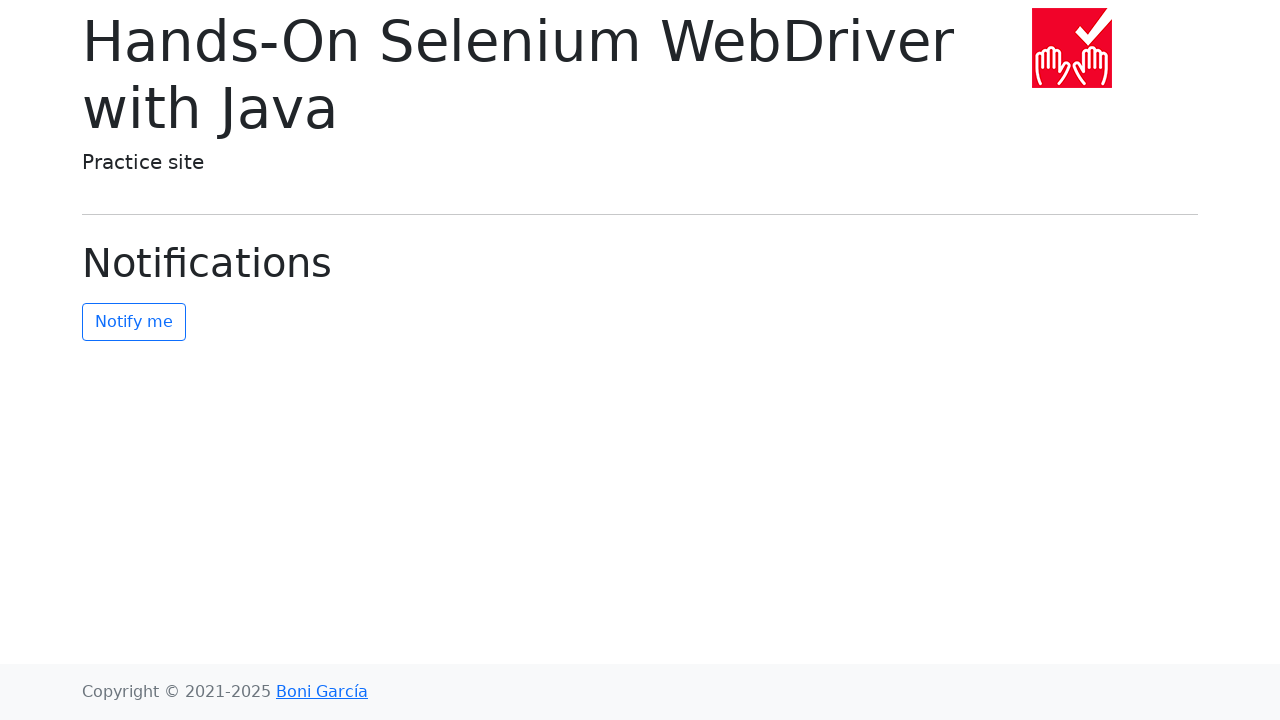

Waited for page to load after clicking link #21
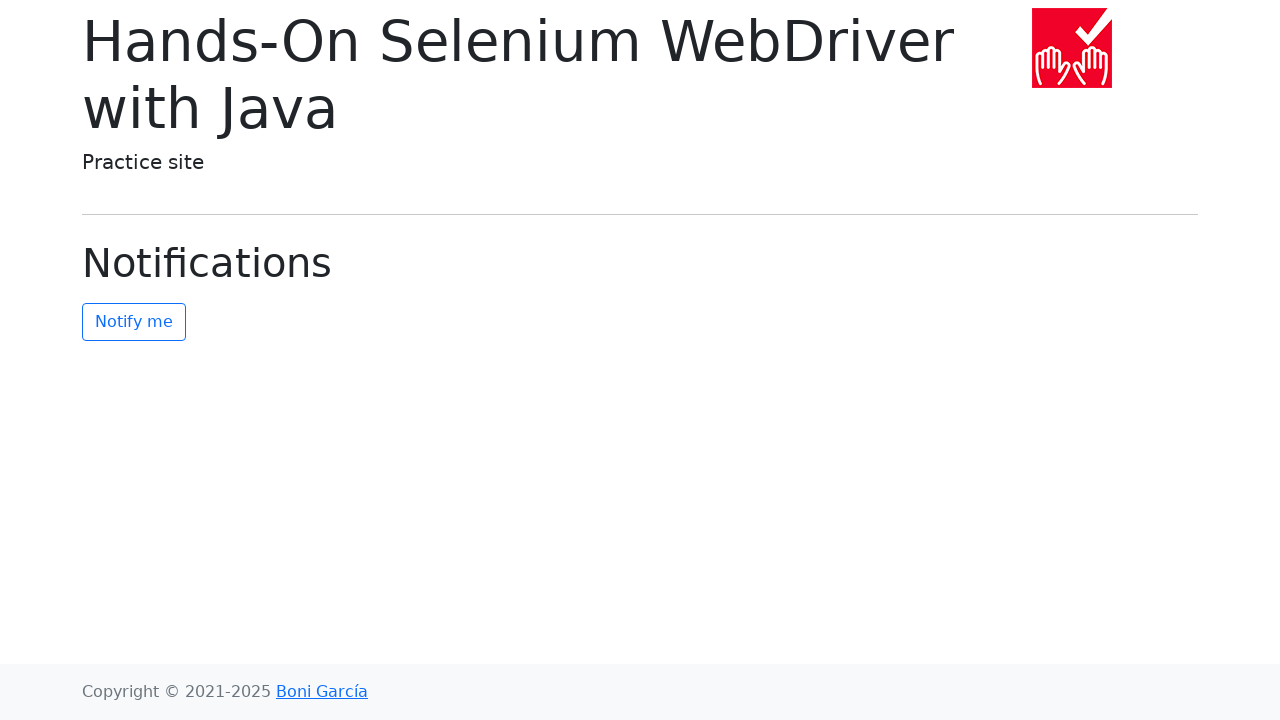

Navigated back to main page from link #21
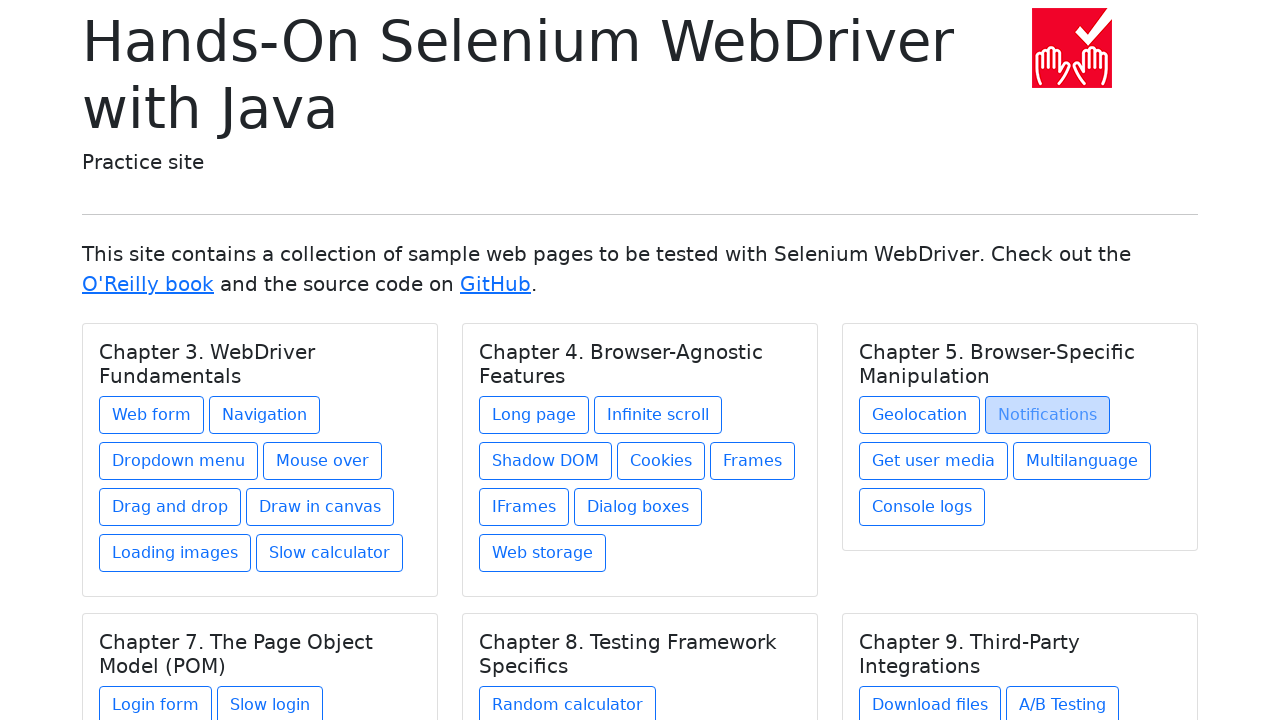

Waited for main page to load after navigating back
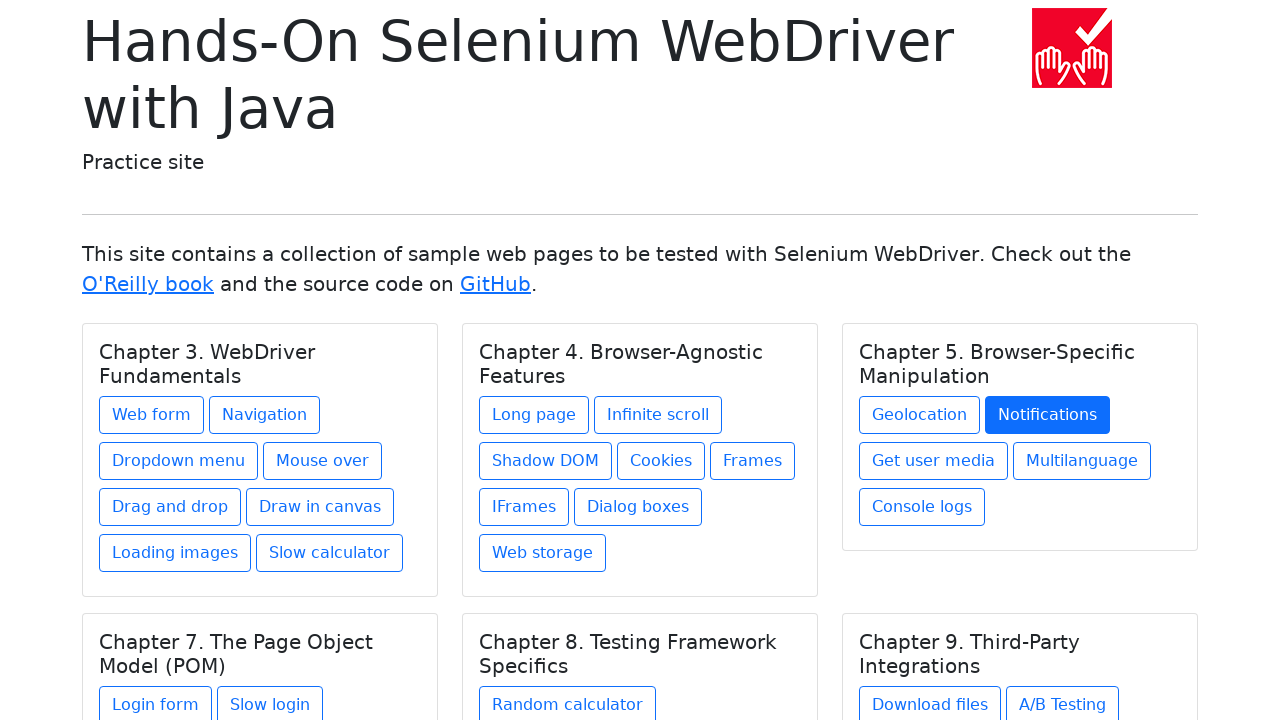

Re-queried links for iteration 22
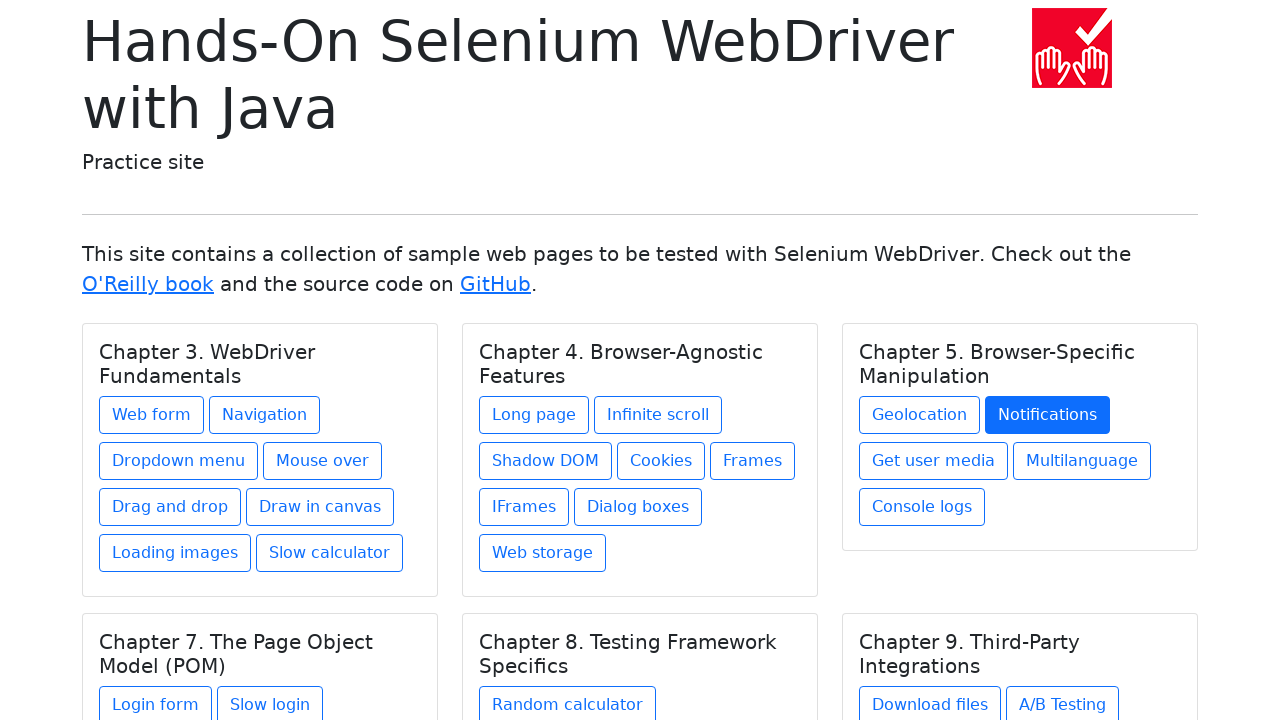

Clicked link #22 at (934, 461) on a >> nth=21
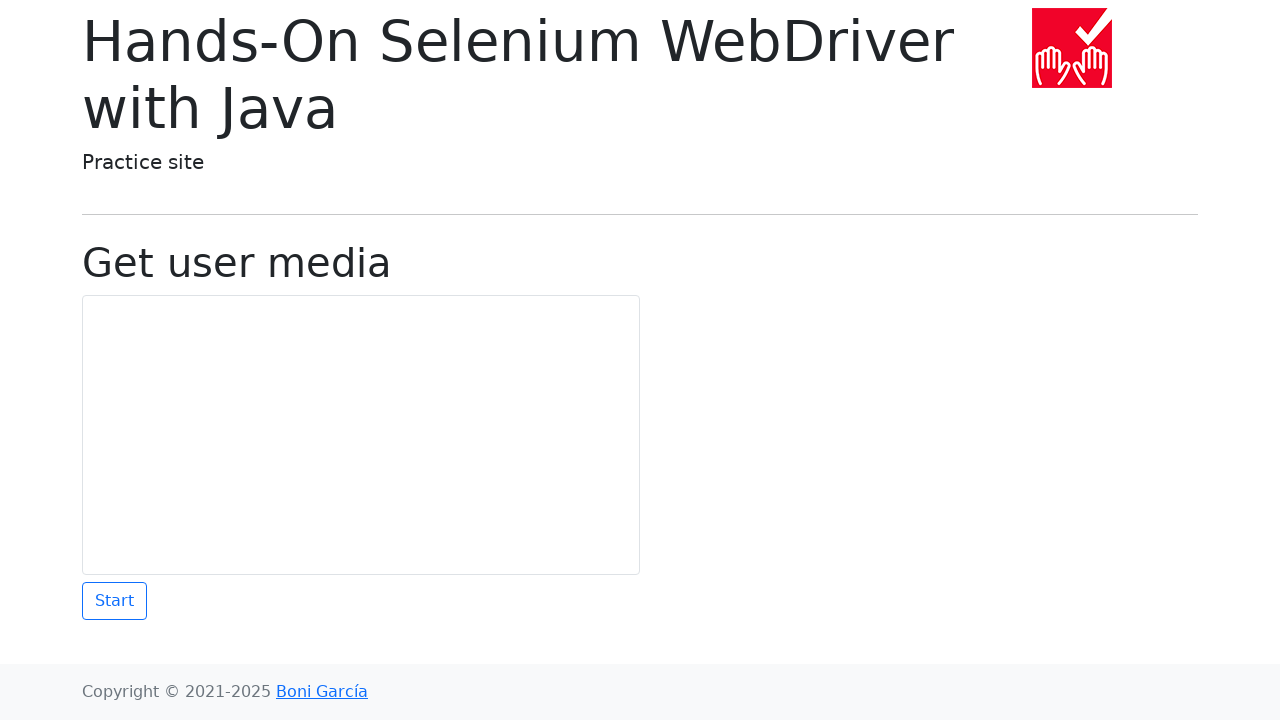

Waited for page to load after clicking link #22
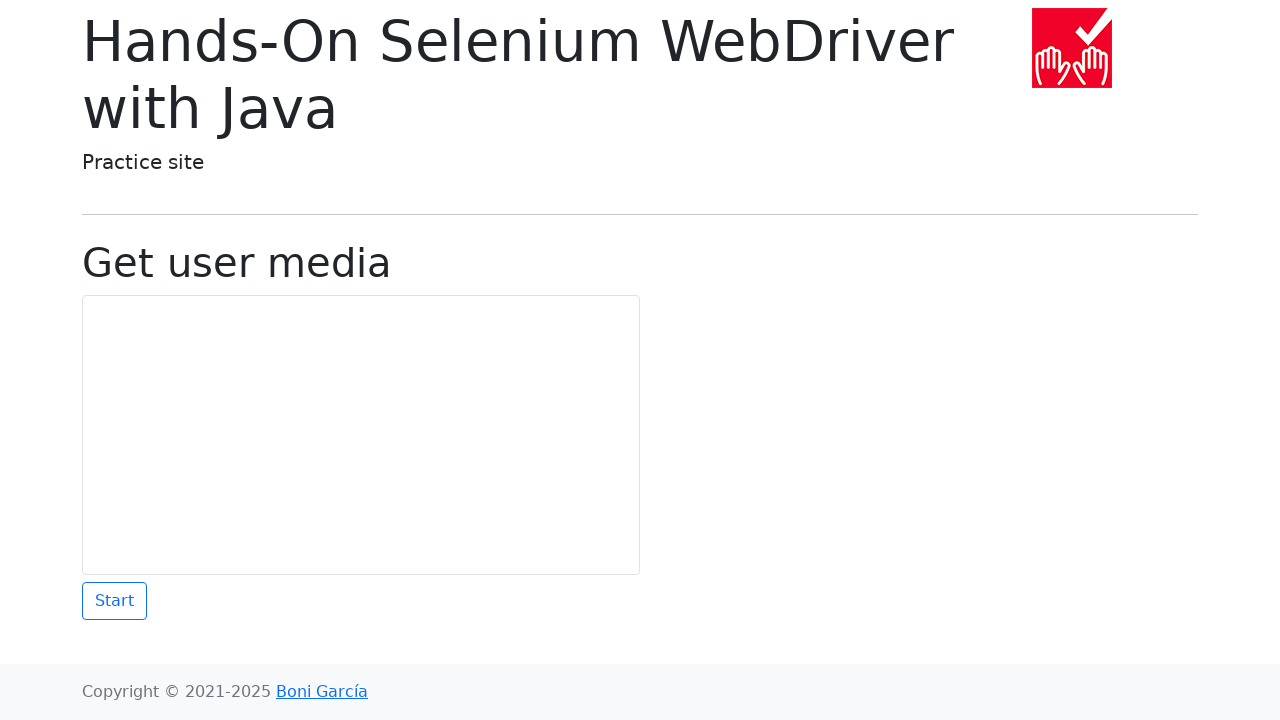

Navigated back to main page from link #22
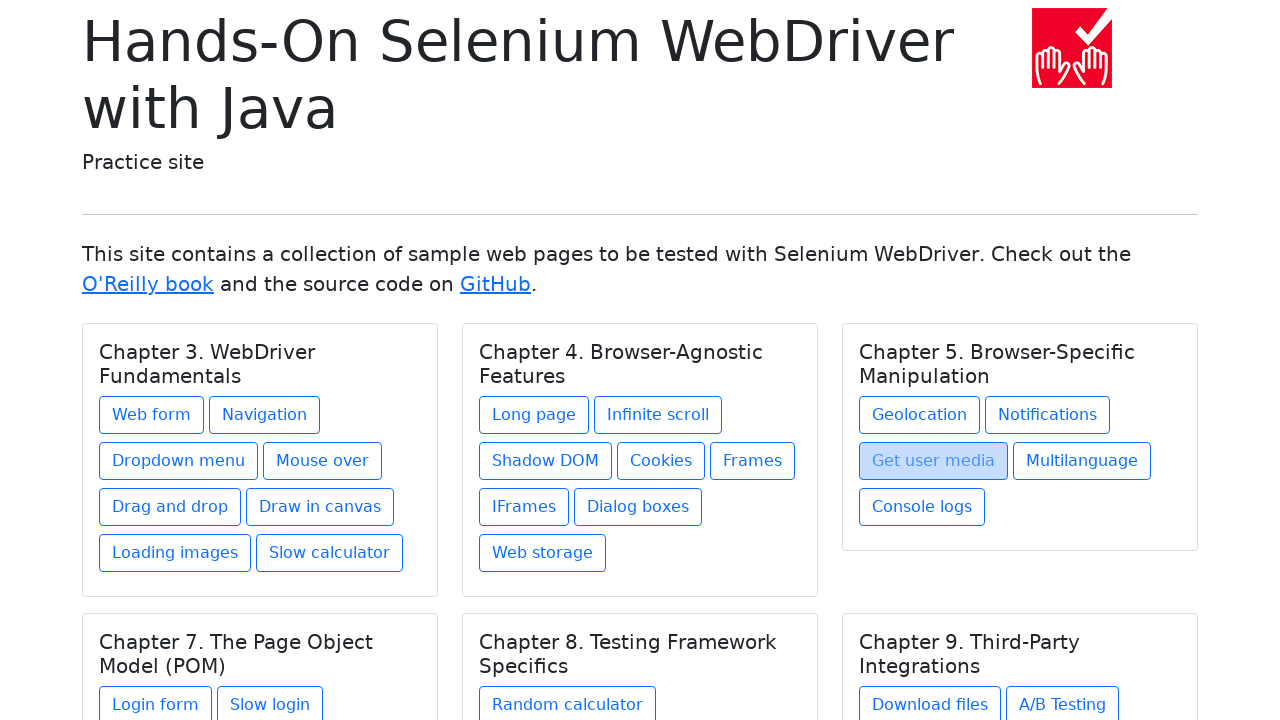

Waited for main page to load after navigating back
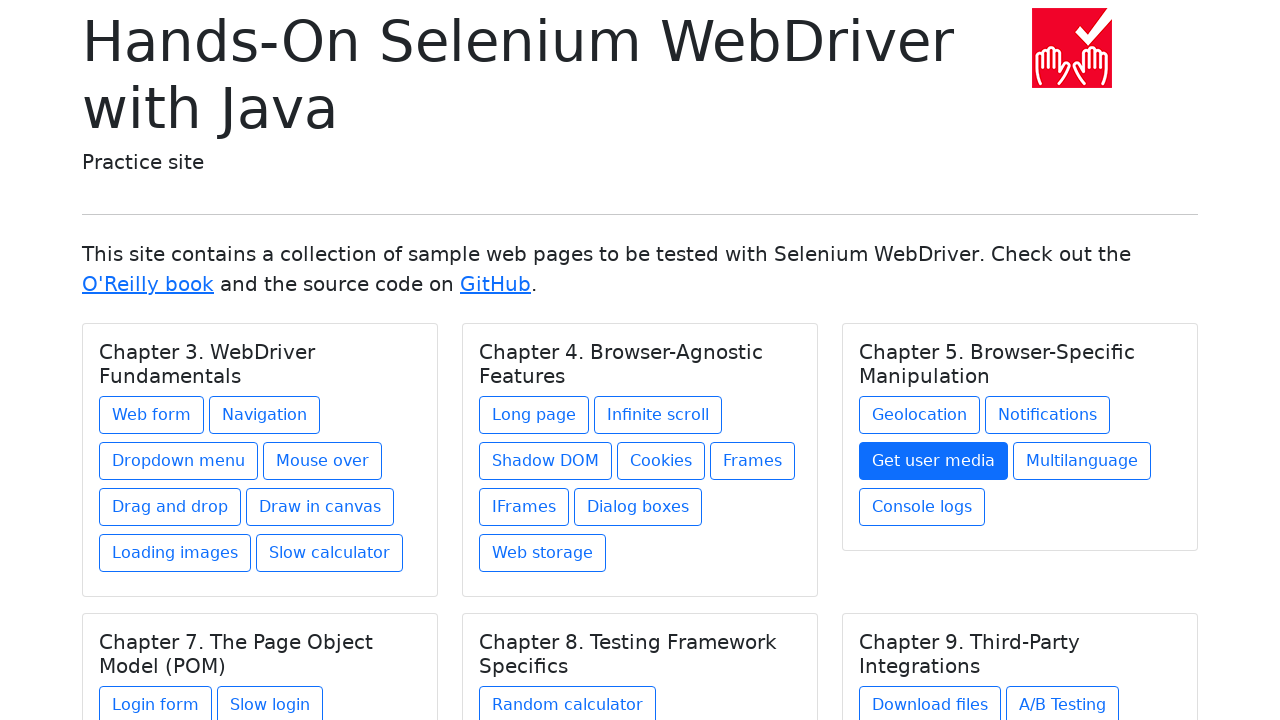

Re-queried links for iteration 23
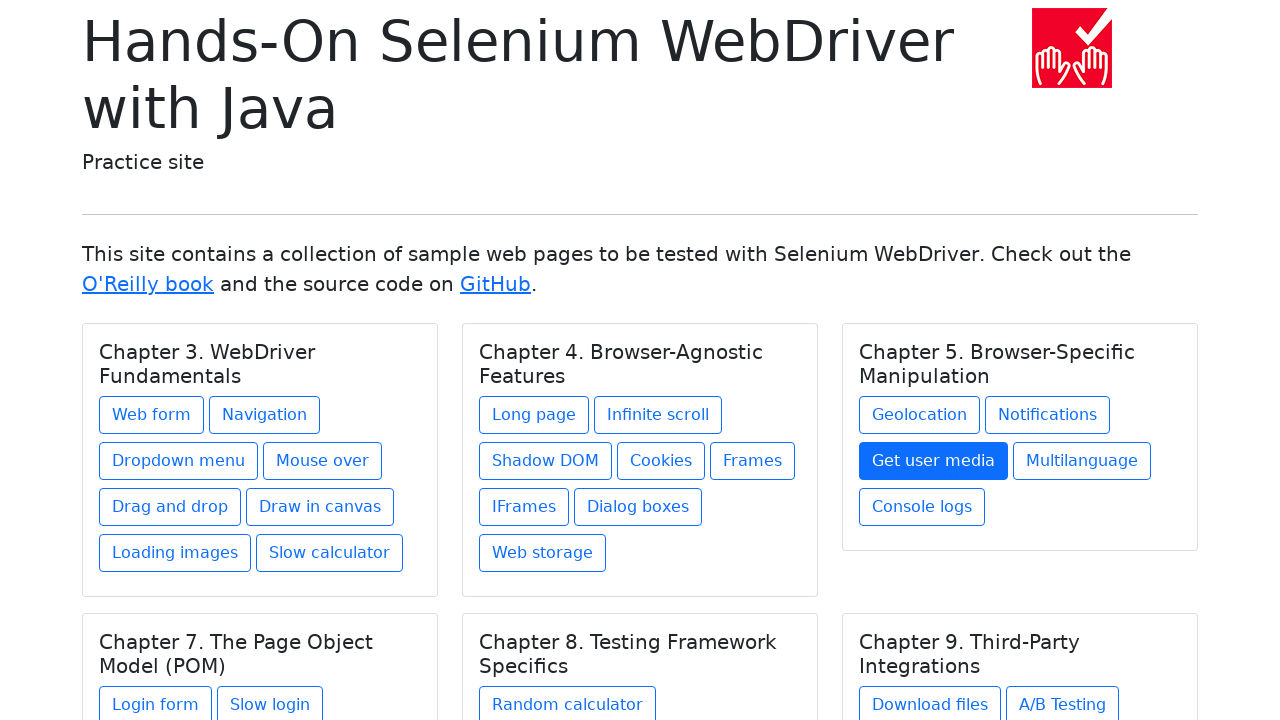

Clicked link #23 at (1082, 461) on a >> nth=22
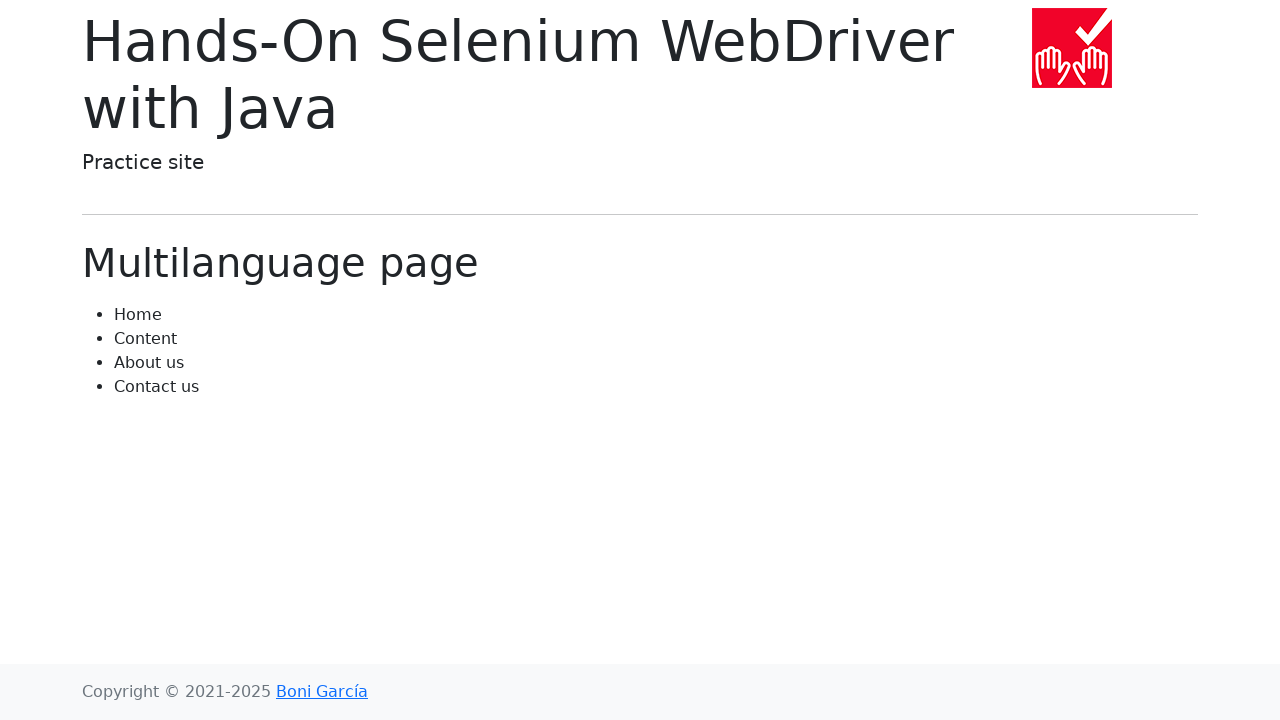

Waited for page to load after clicking link #23
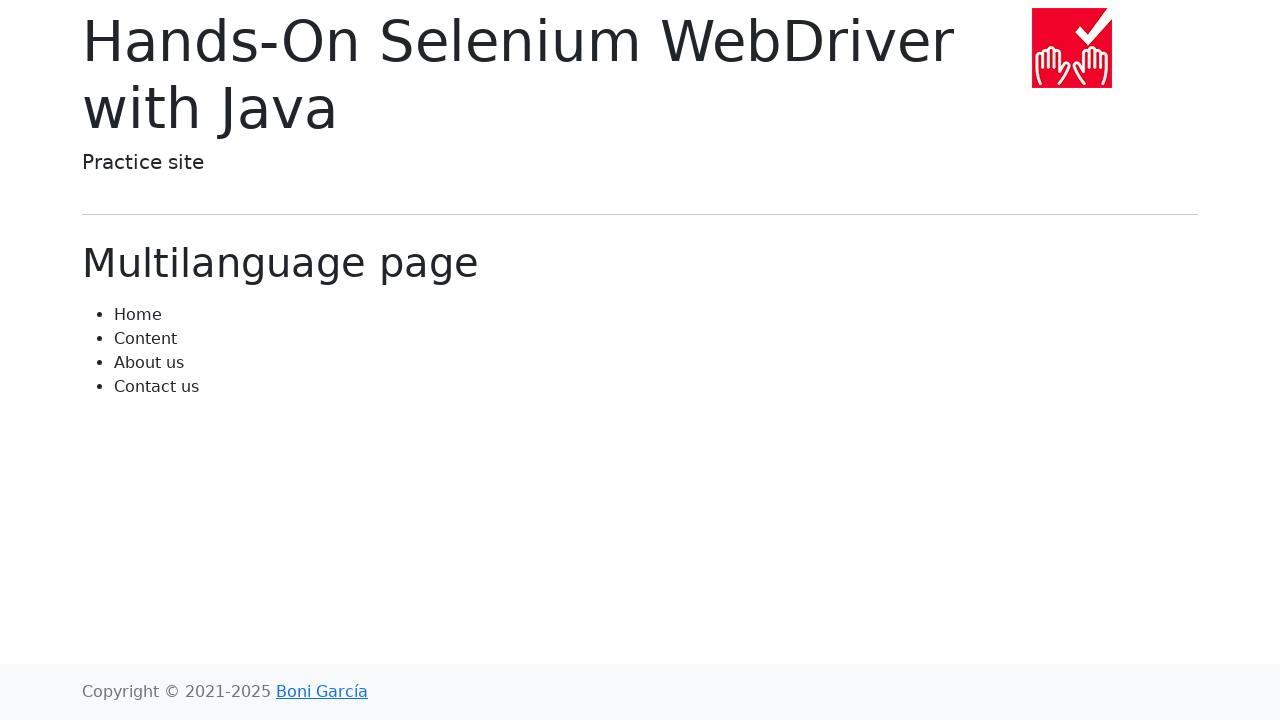

Navigated back to main page from link #23
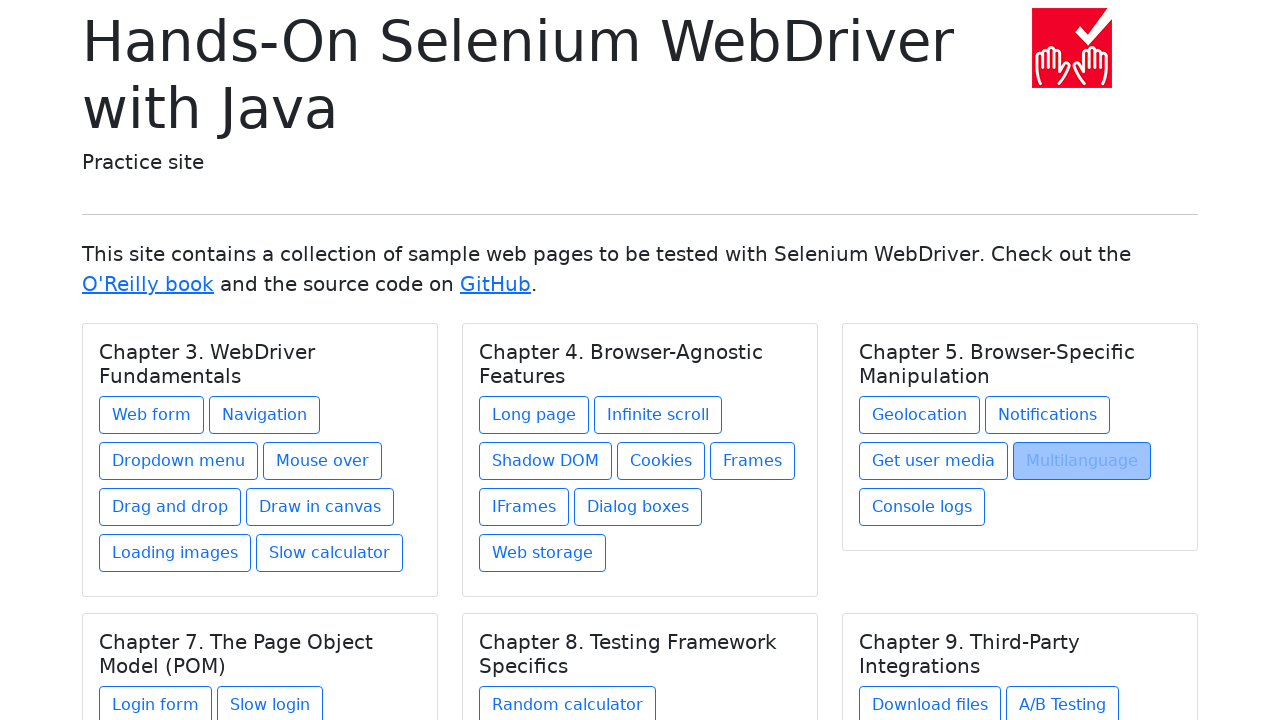

Waited for main page to load after navigating back
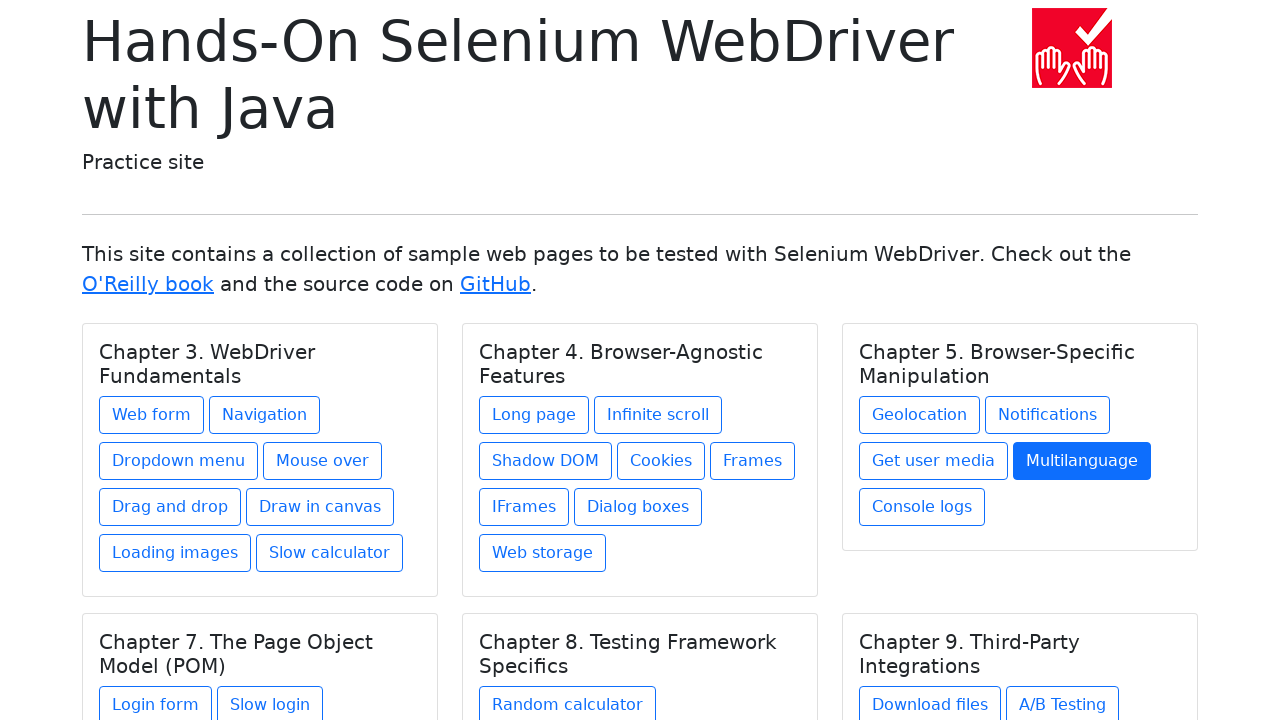

Re-queried links for iteration 24
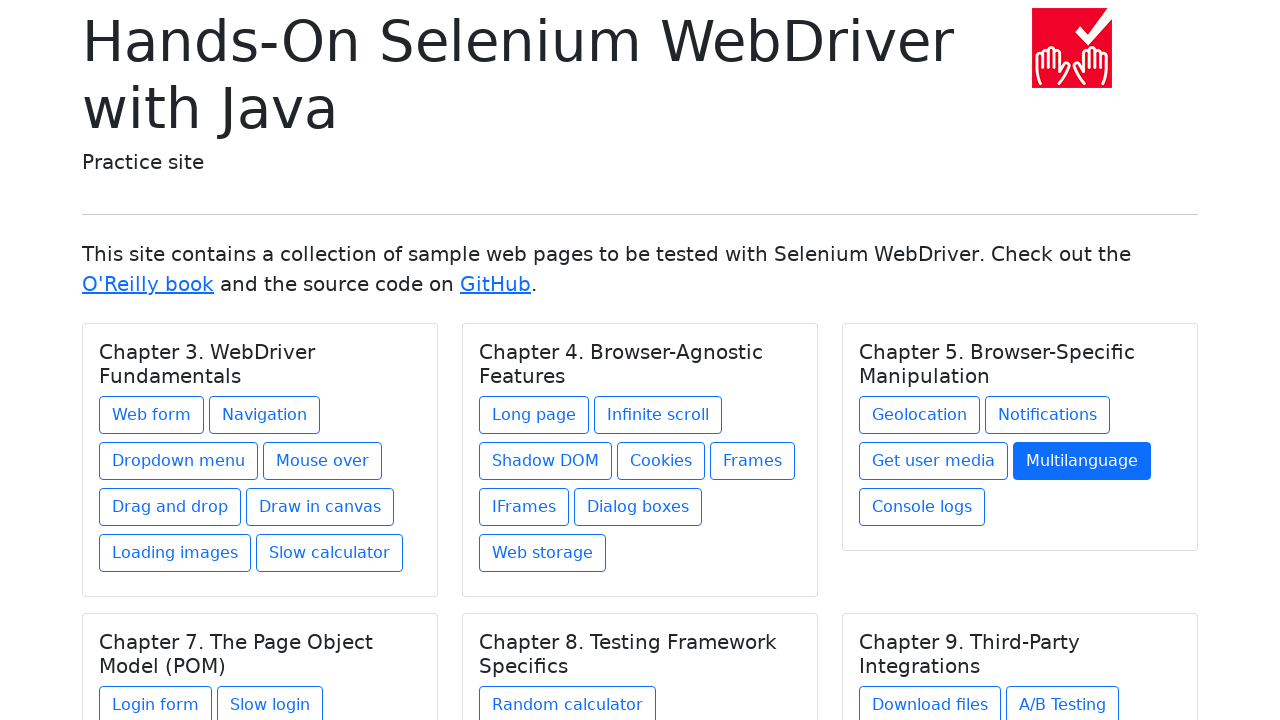

Clicked link #24 at (922, 507) on a >> nth=23
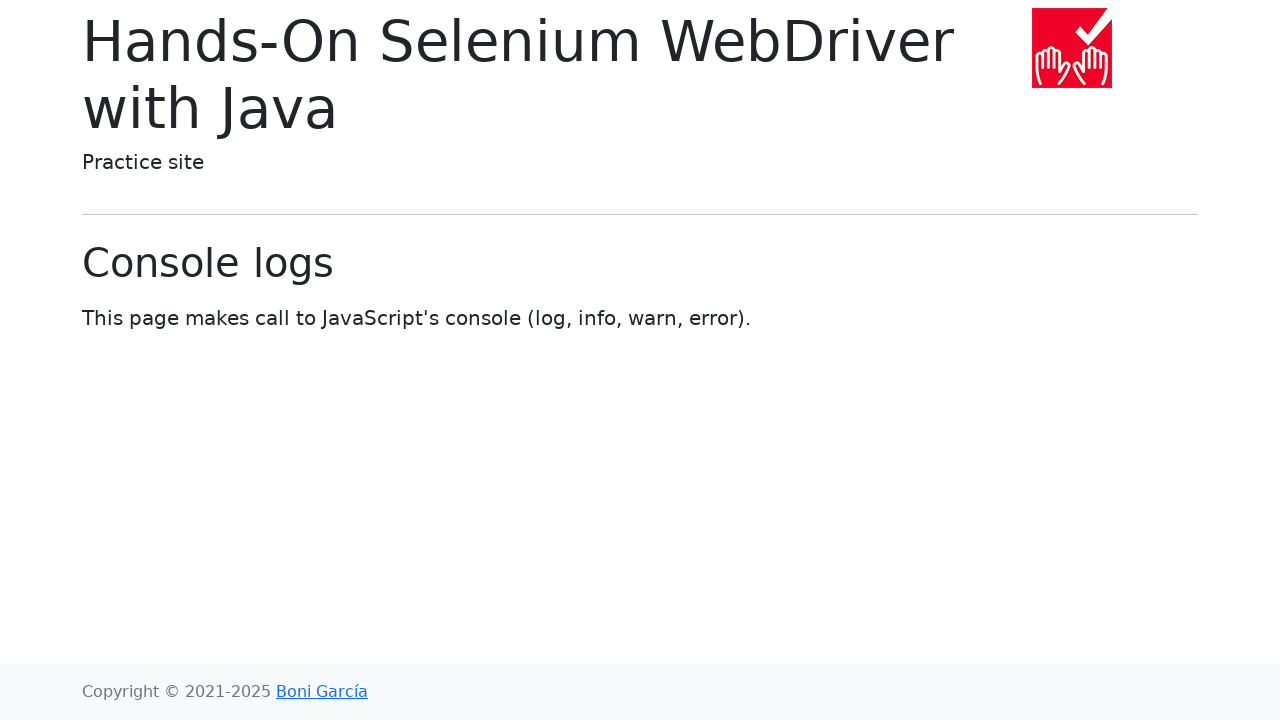

Waited for page to load after clicking link #24
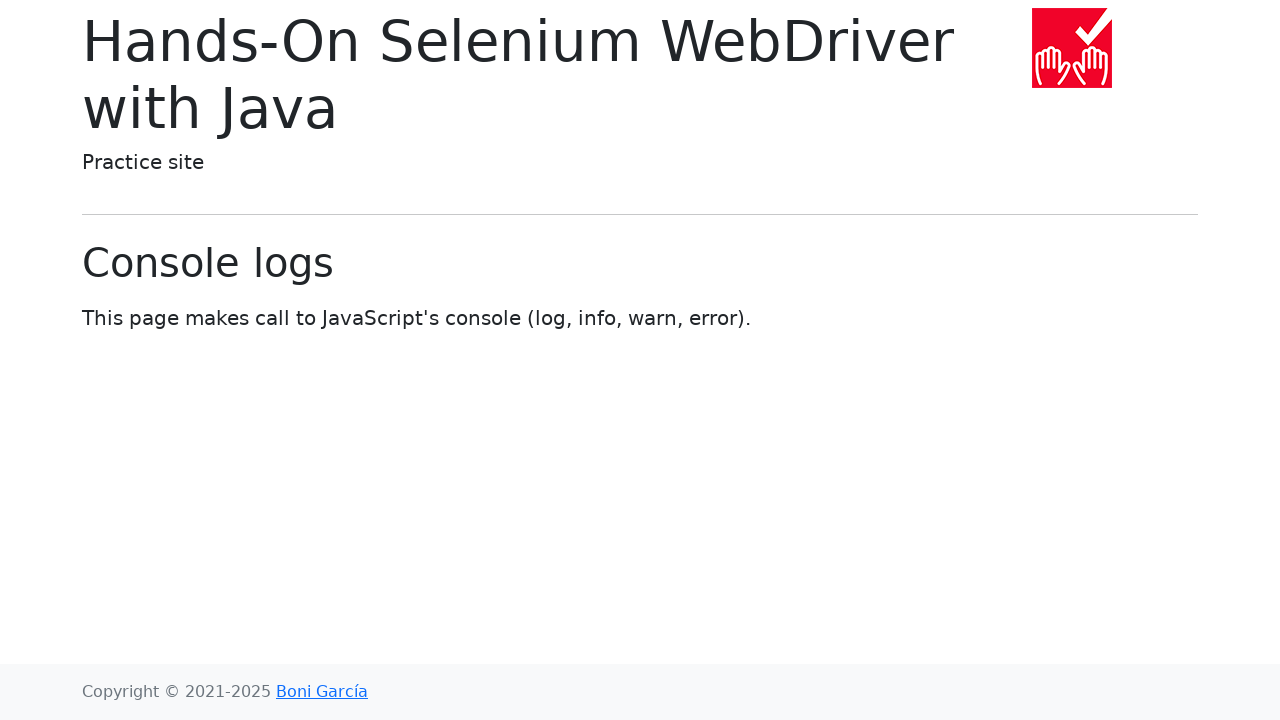

Navigated back to main page from link #24
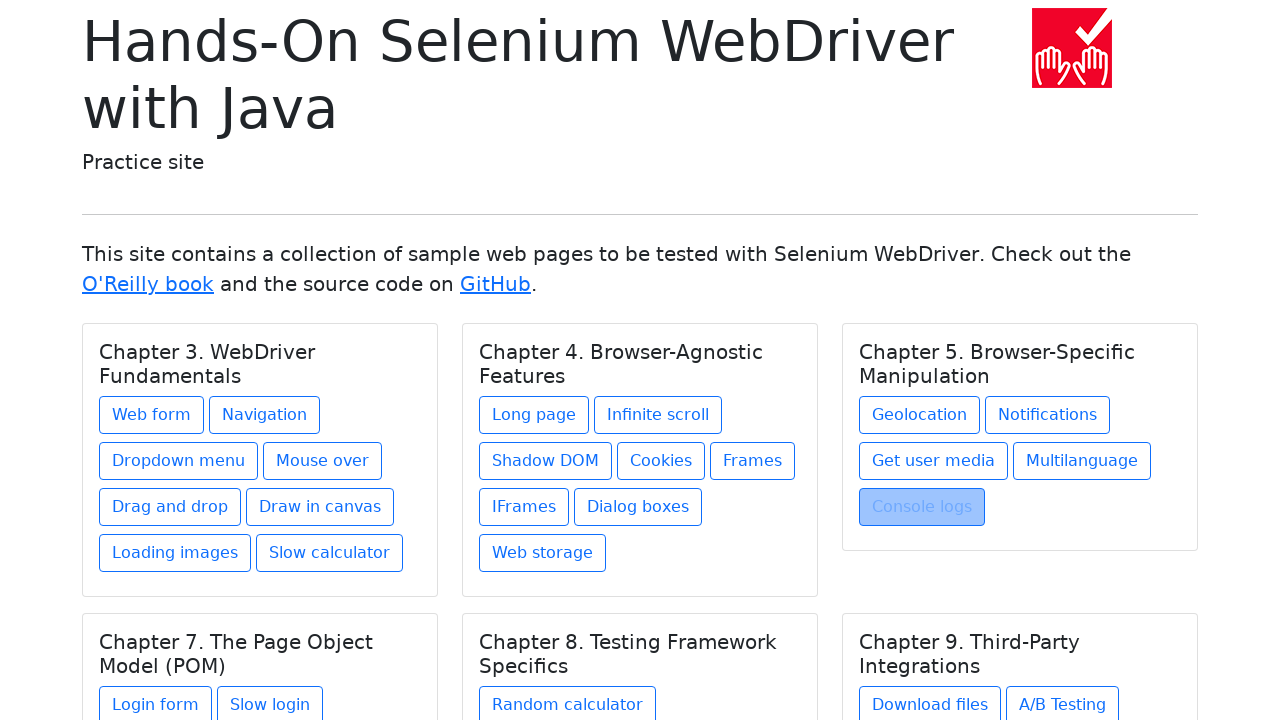

Waited for main page to load after navigating back
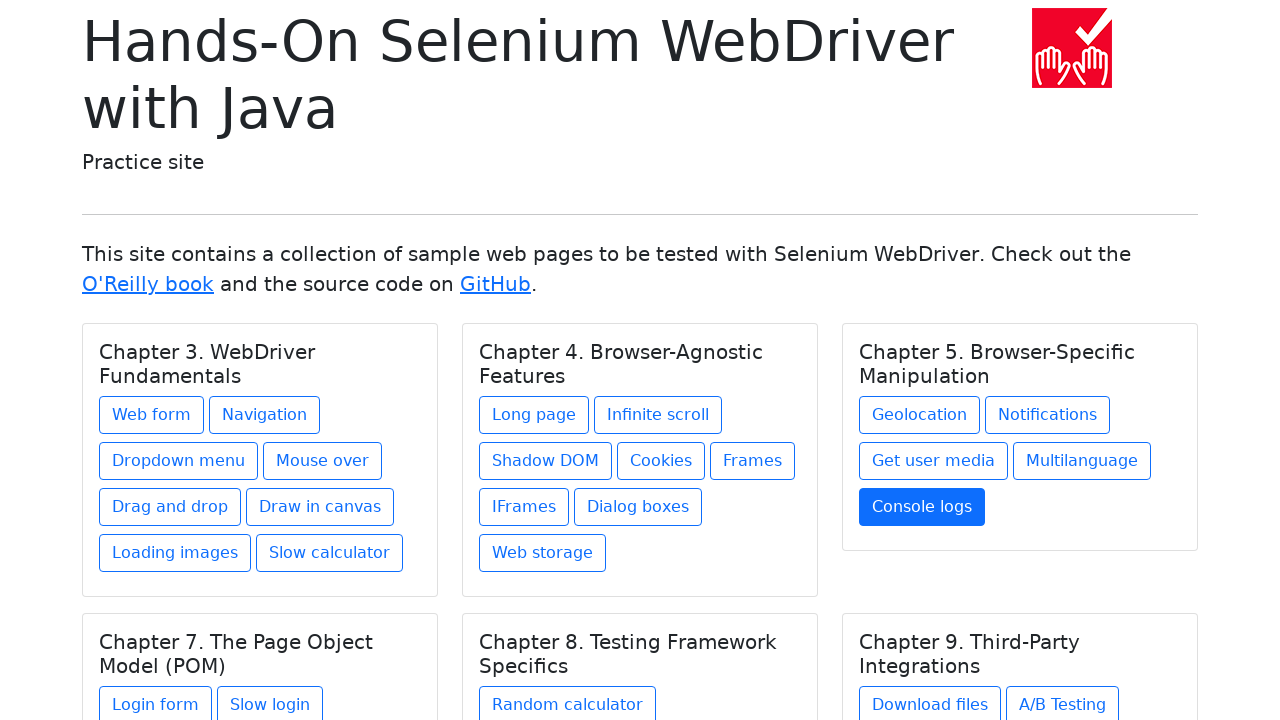

Re-queried links for iteration 25
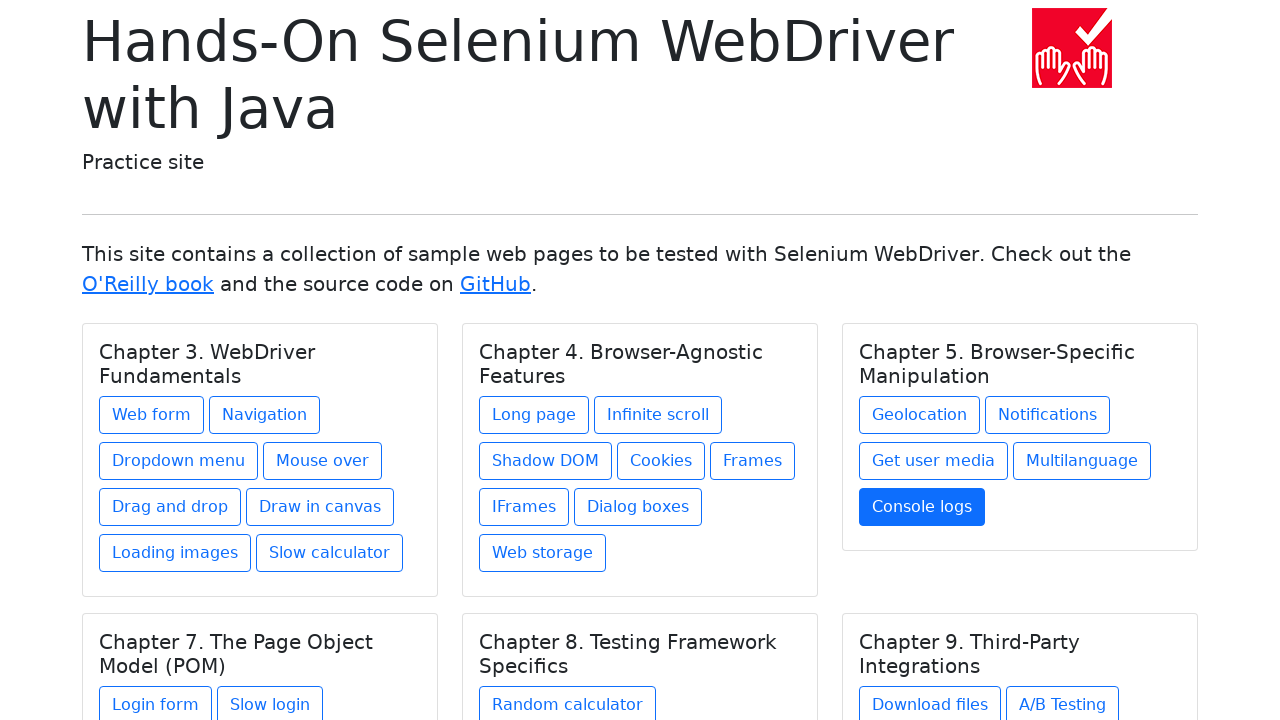

Clicked link #25 at (156, 701) on a >> nth=24
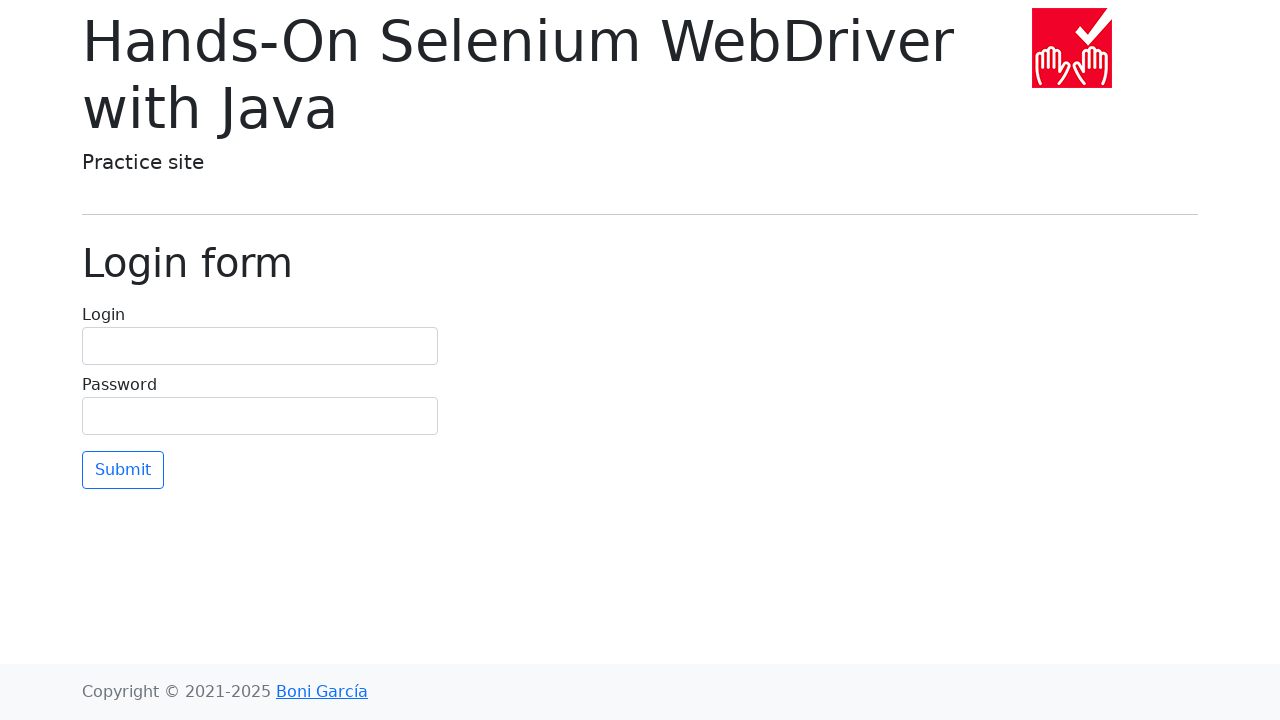

Waited for page to load after clicking link #25
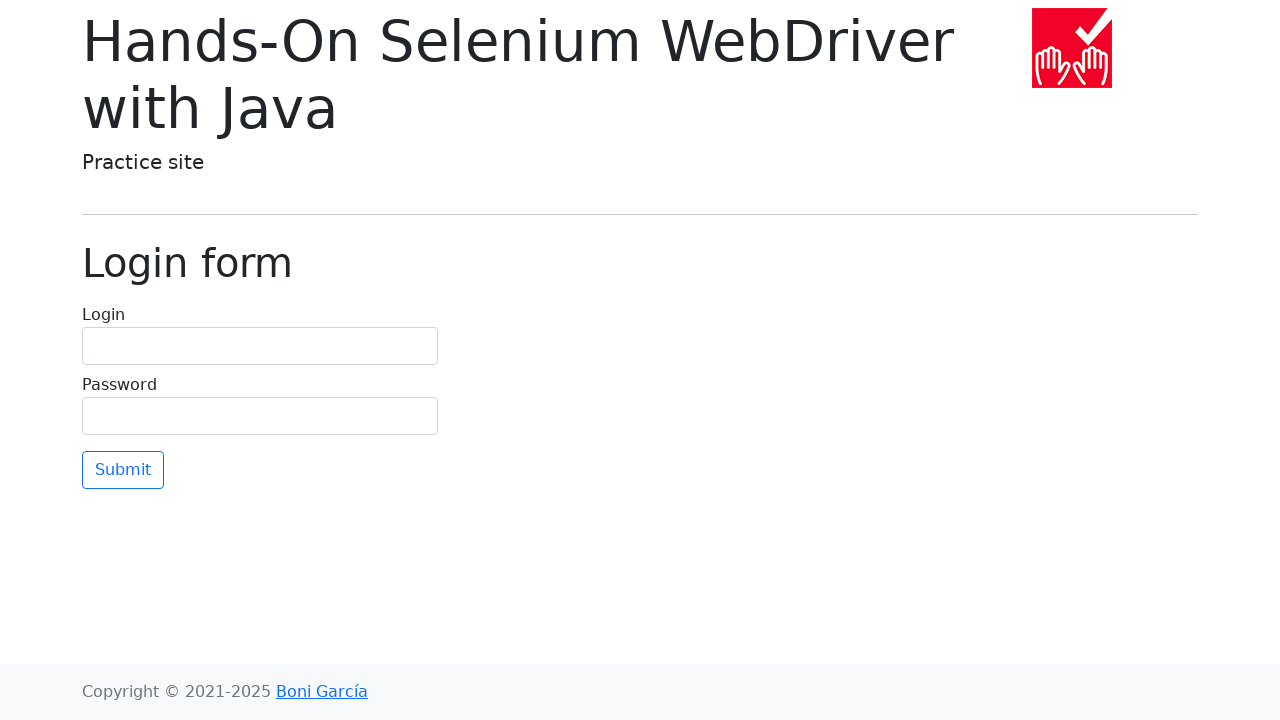

Navigated back to main page from link #25
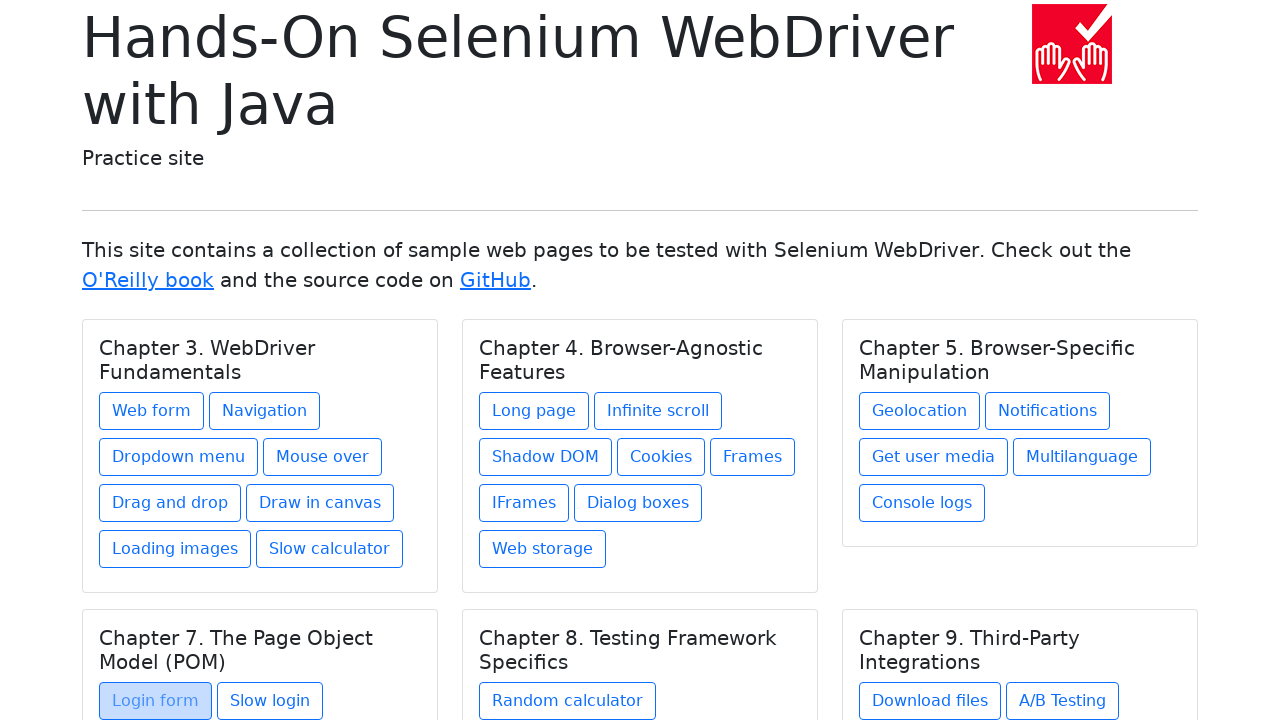

Waited for main page to load after navigating back
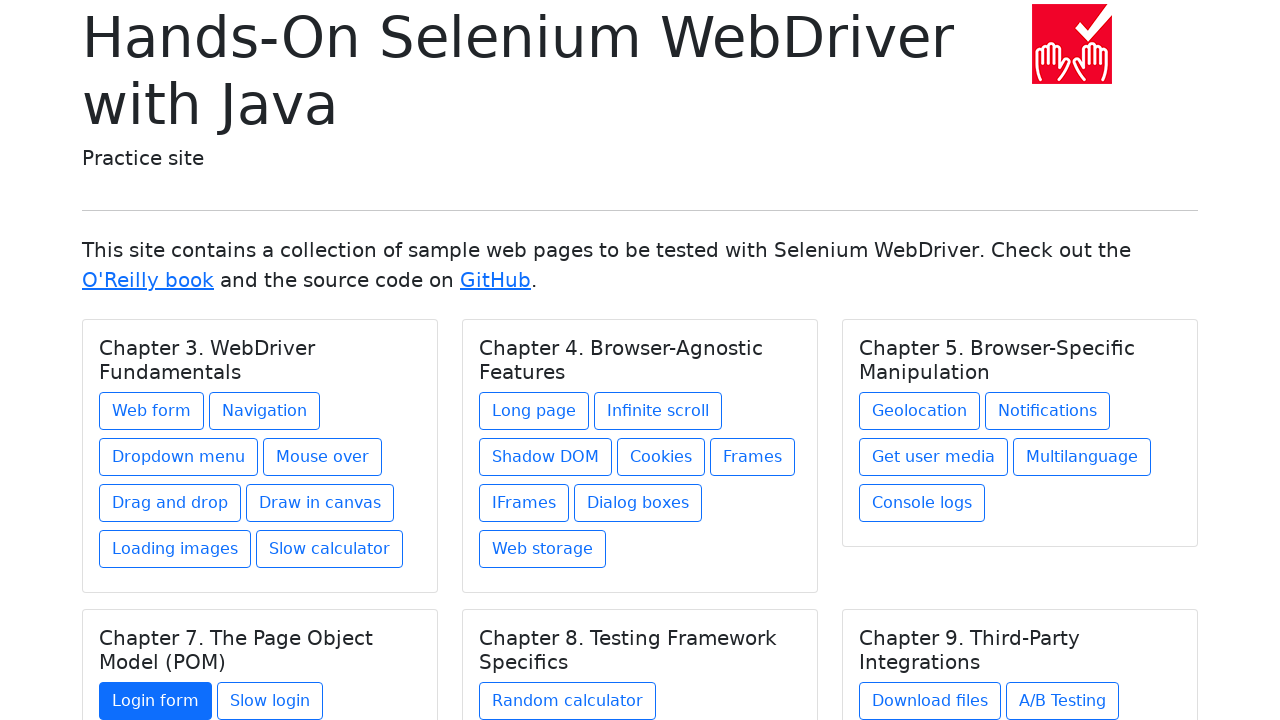

Re-queried links for iteration 26
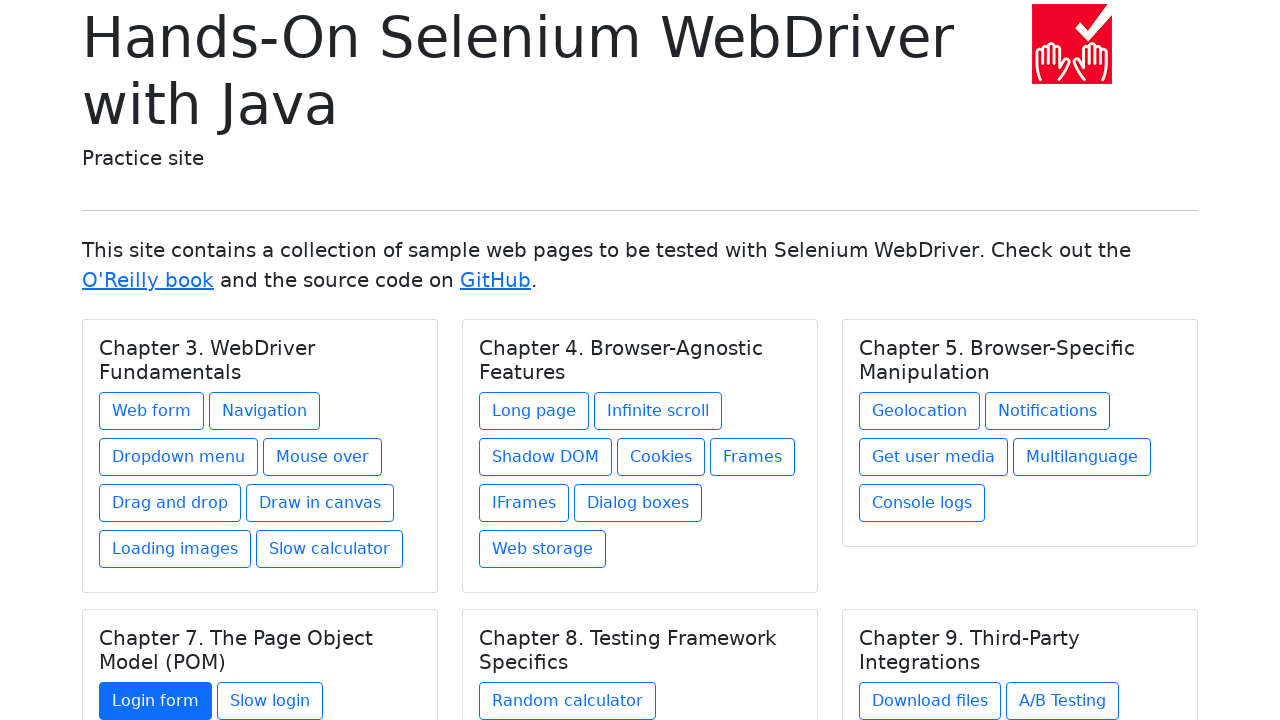

Clicked link #26 at (270, 701) on a >> nth=25
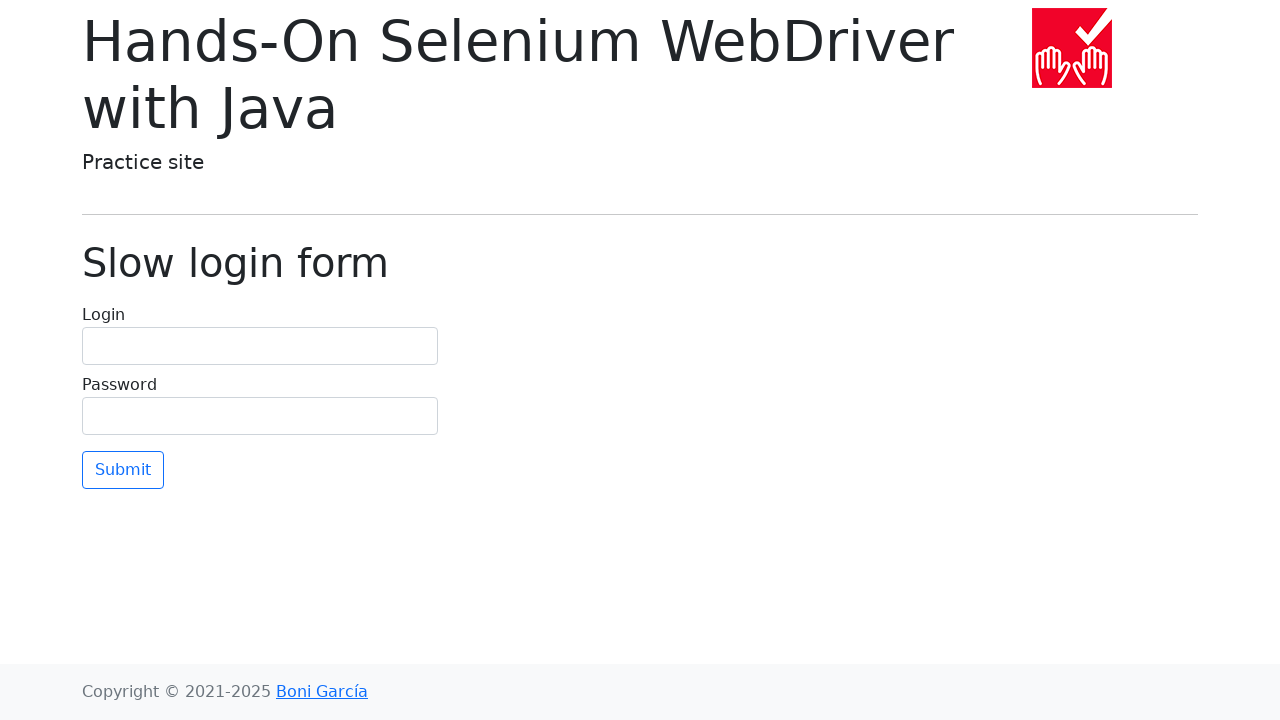

Waited for page to load after clicking link #26
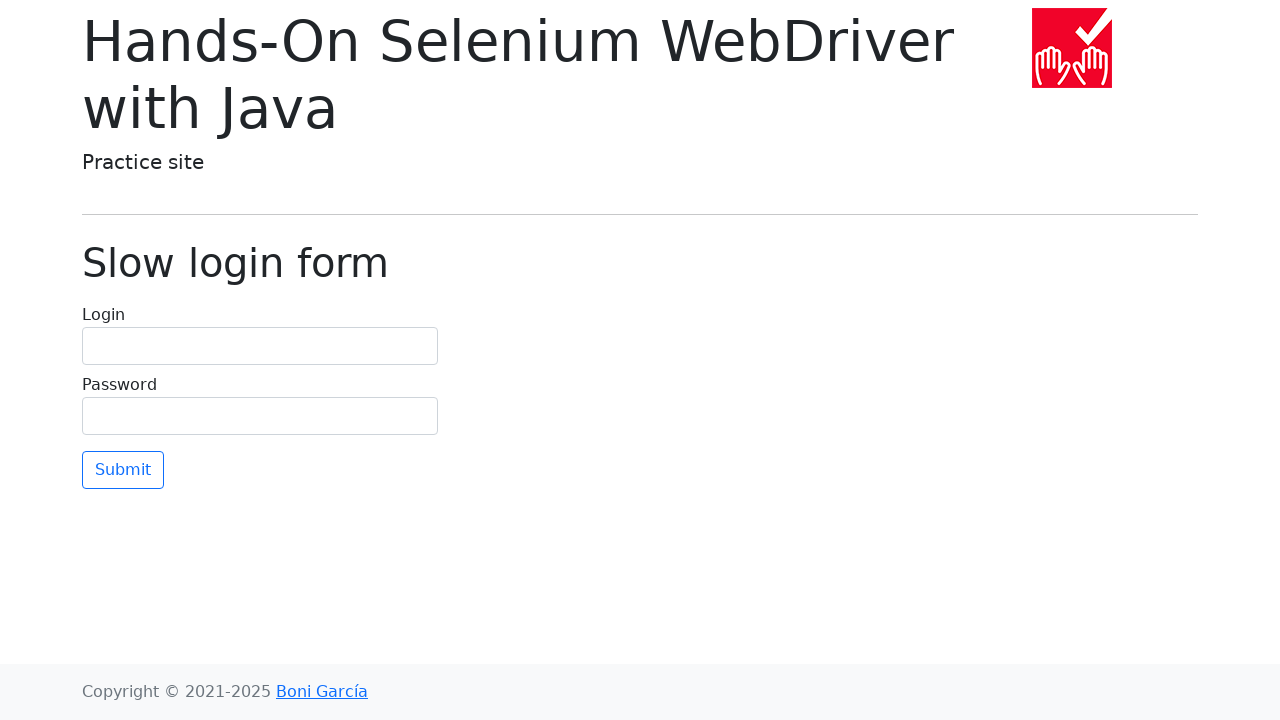

Navigated back to main page from link #26
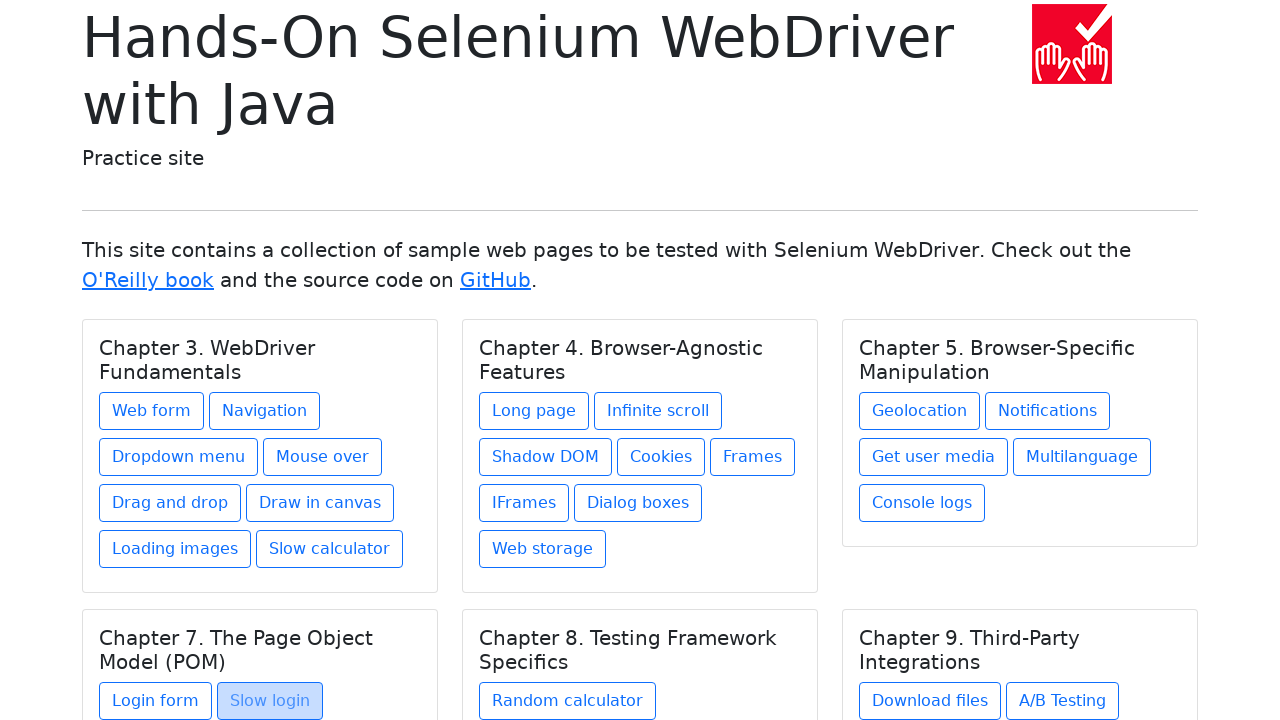

Waited for main page to load after navigating back
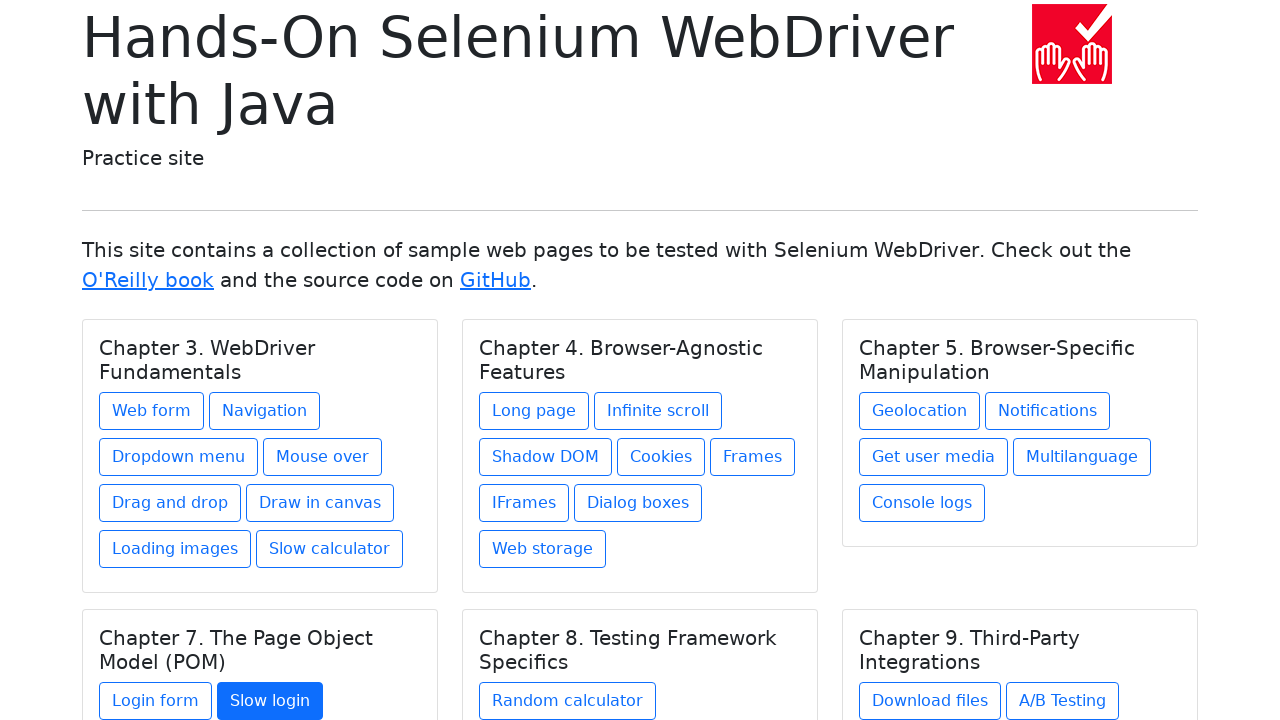

Re-queried links for iteration 27
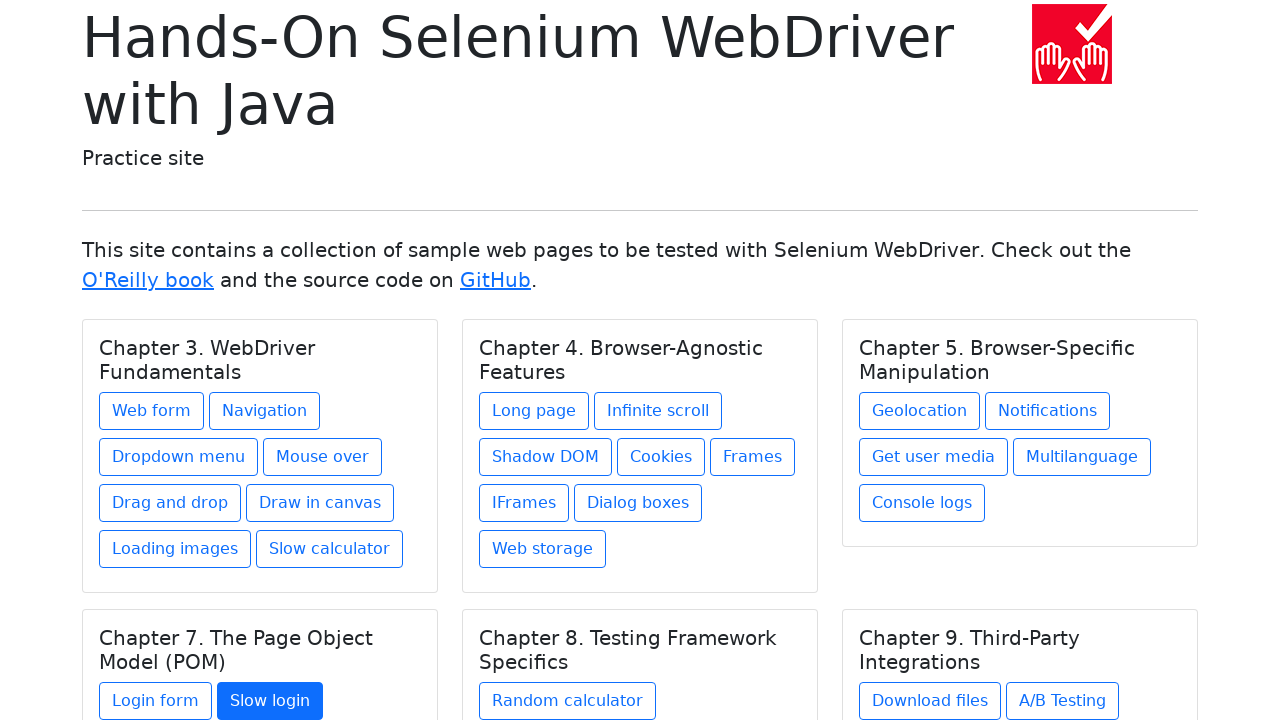

Clicked link #27 at (568, 701) on a >> nth=26
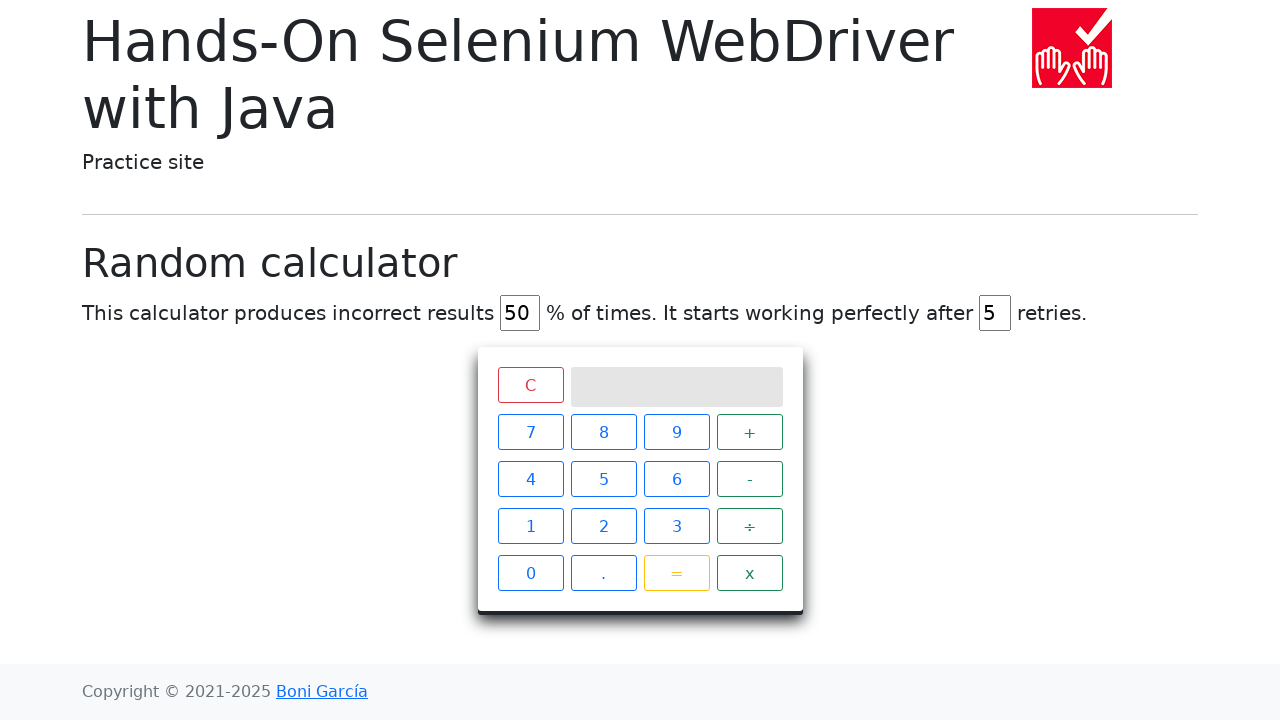

Waited for page to load after clicking link #27
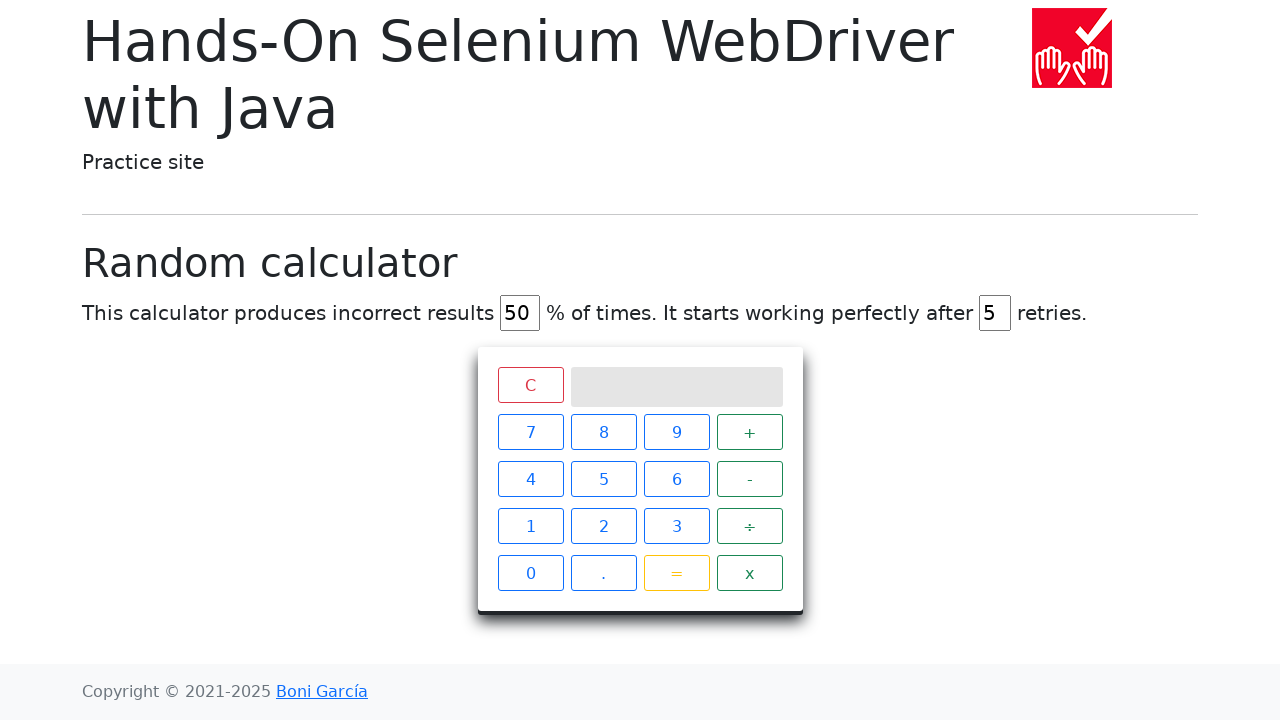

Navigated back to main page from link #27
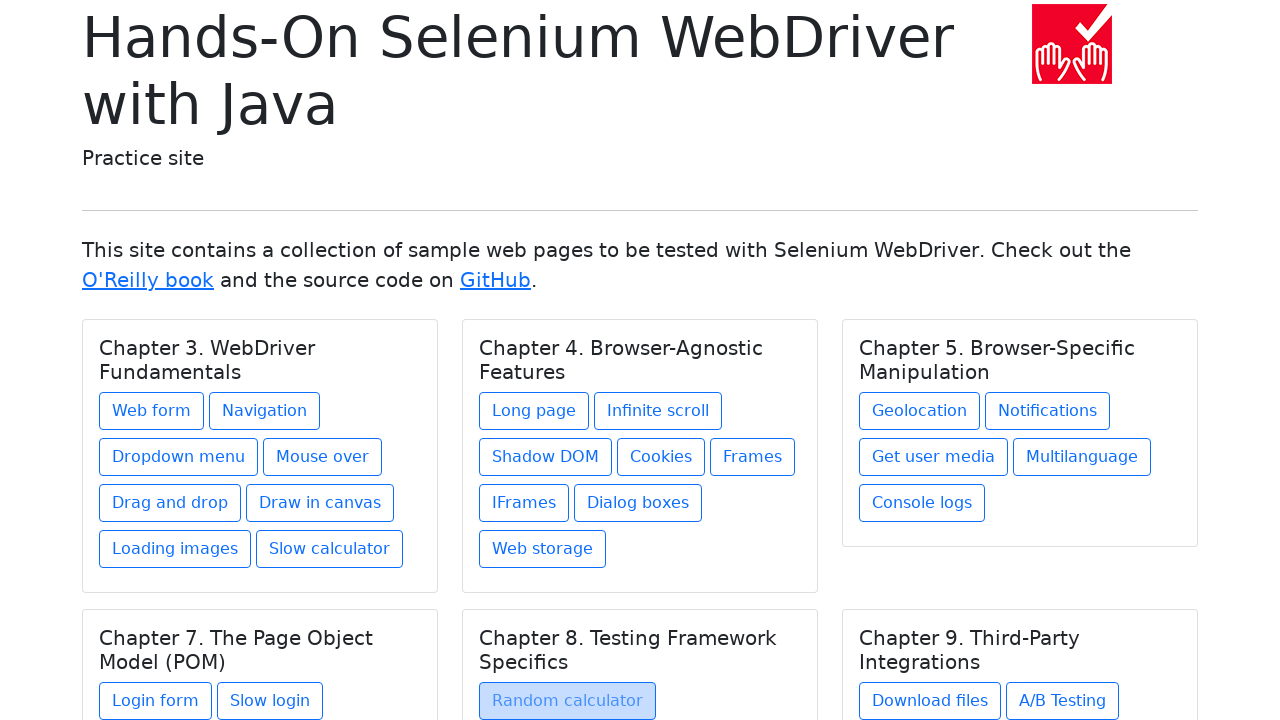

Waited for main page to load after navigating back
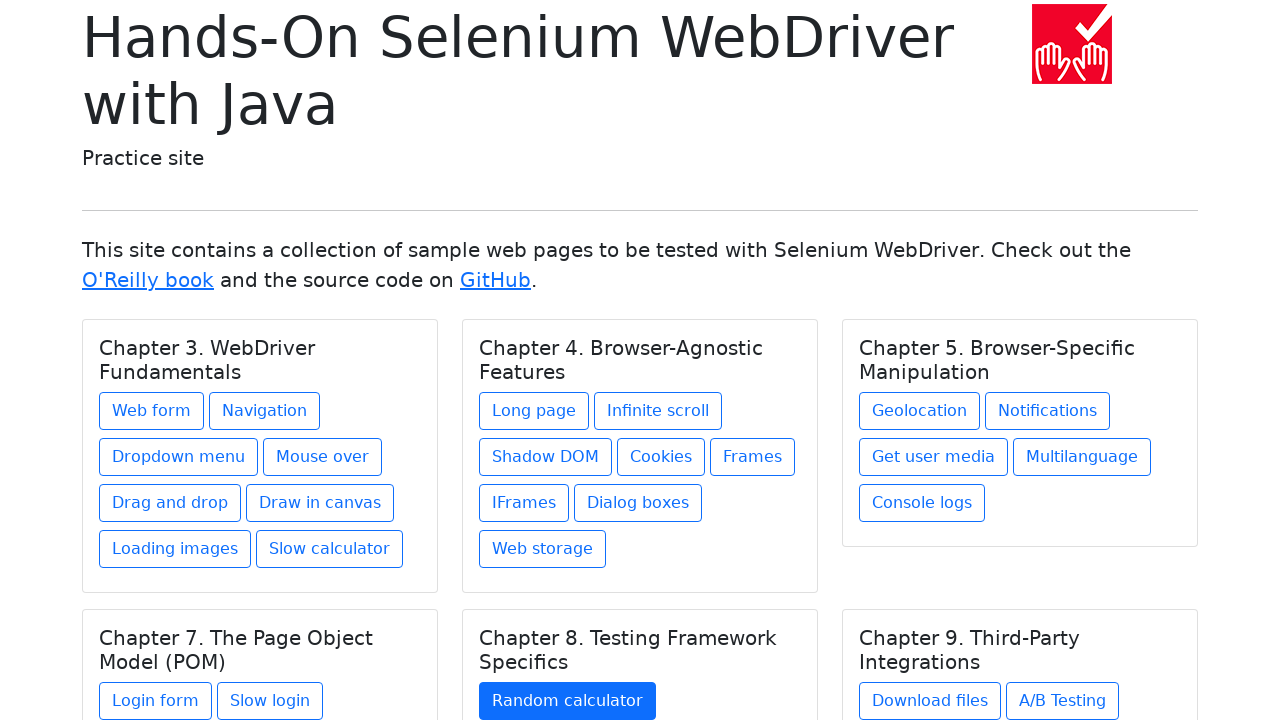

Re-queried links for iteration 28
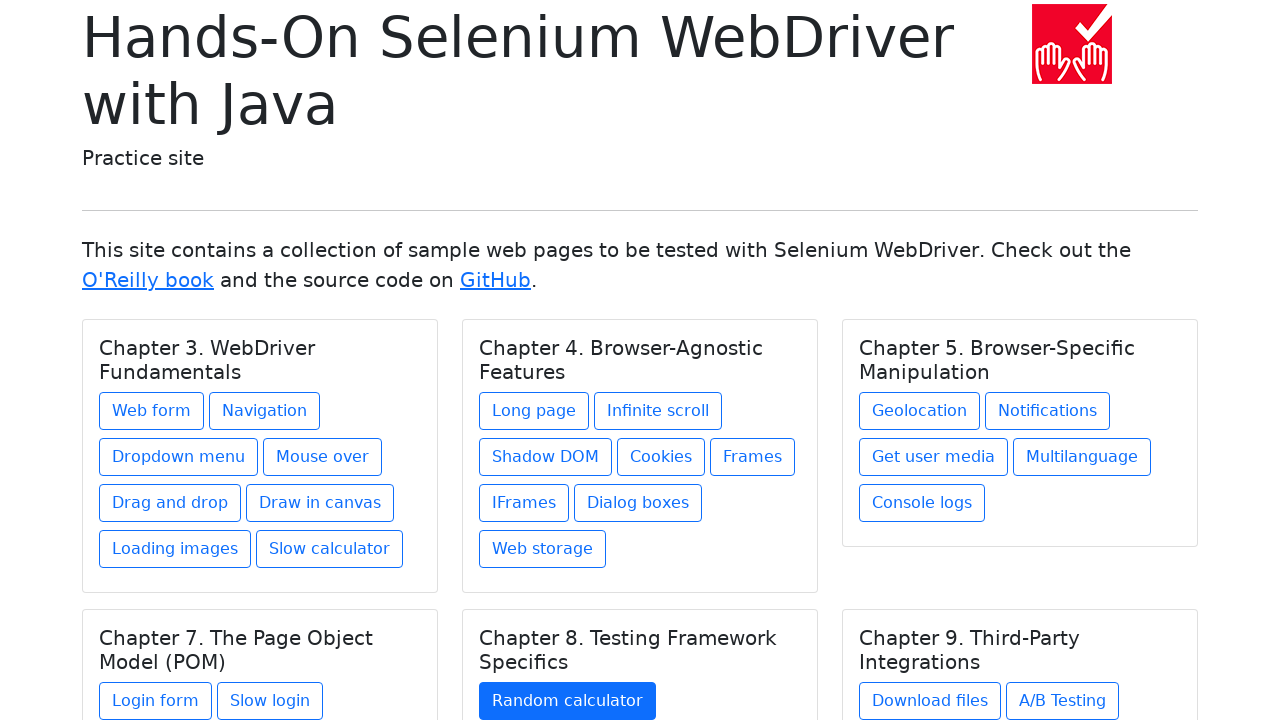

Clicked link #28 at (930, 701) on a >> nth=27
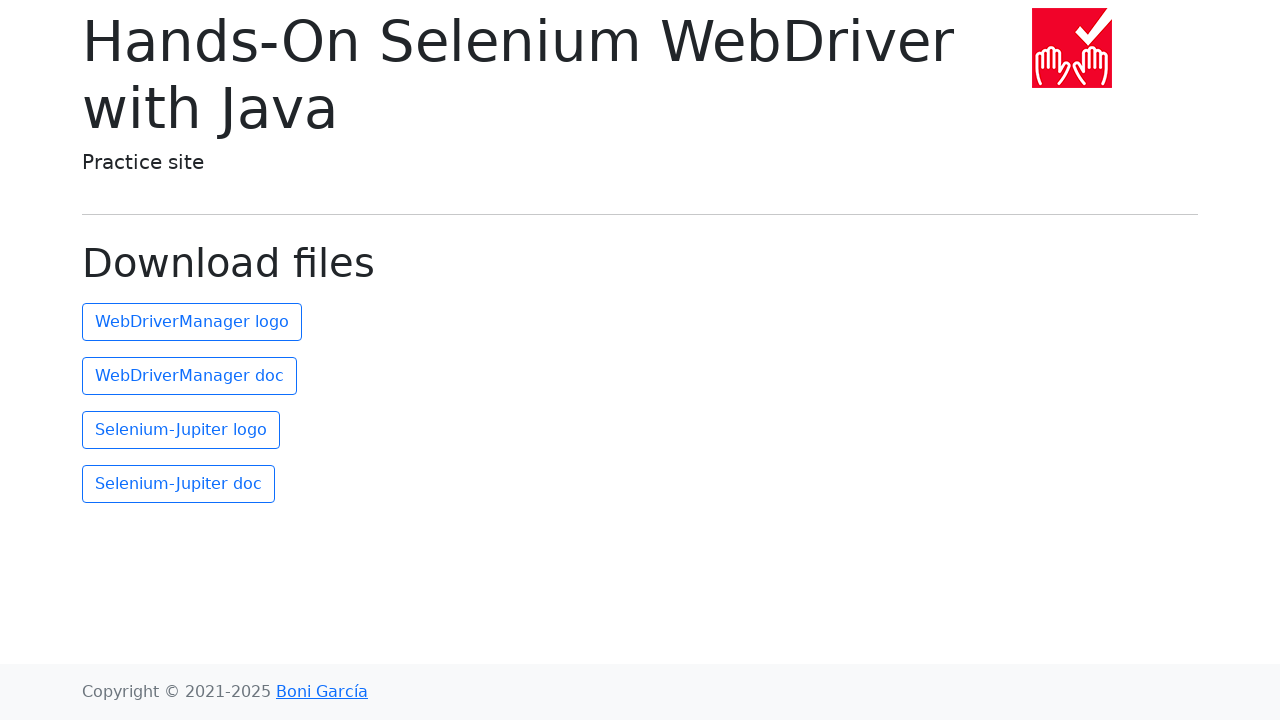

Waited for page to load after clicking link #28
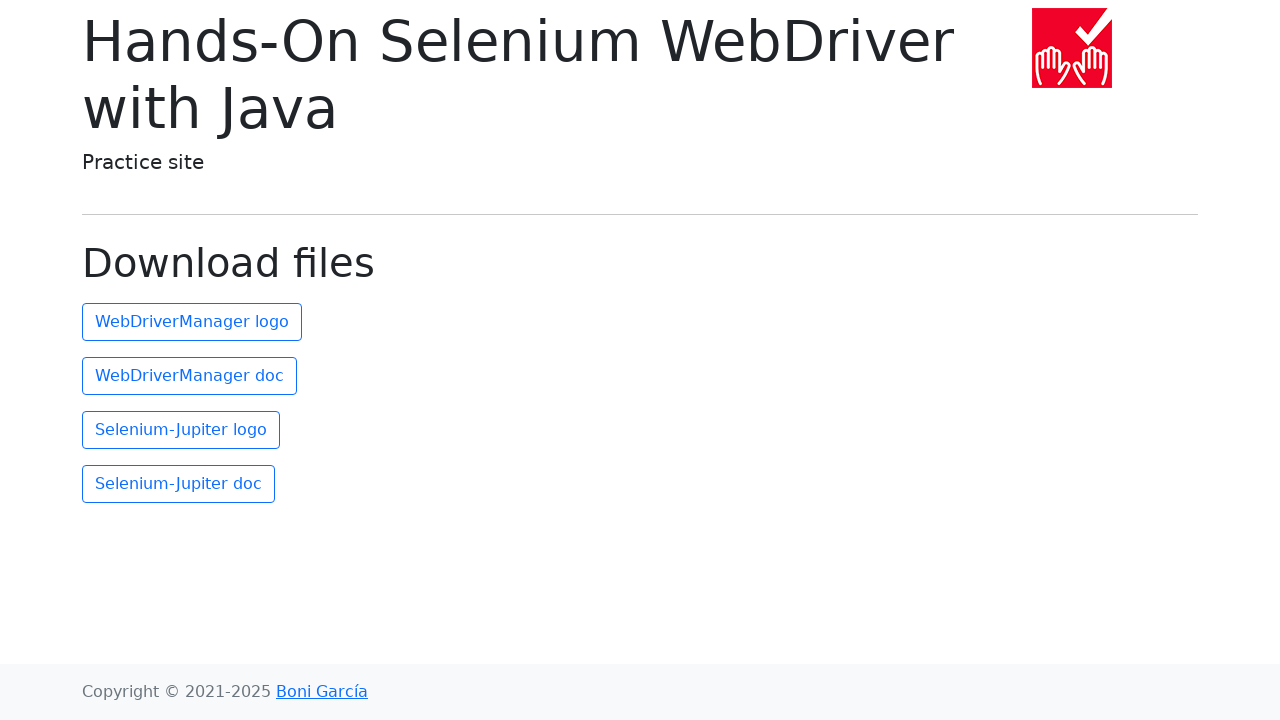

Navigated back to main page from link #28
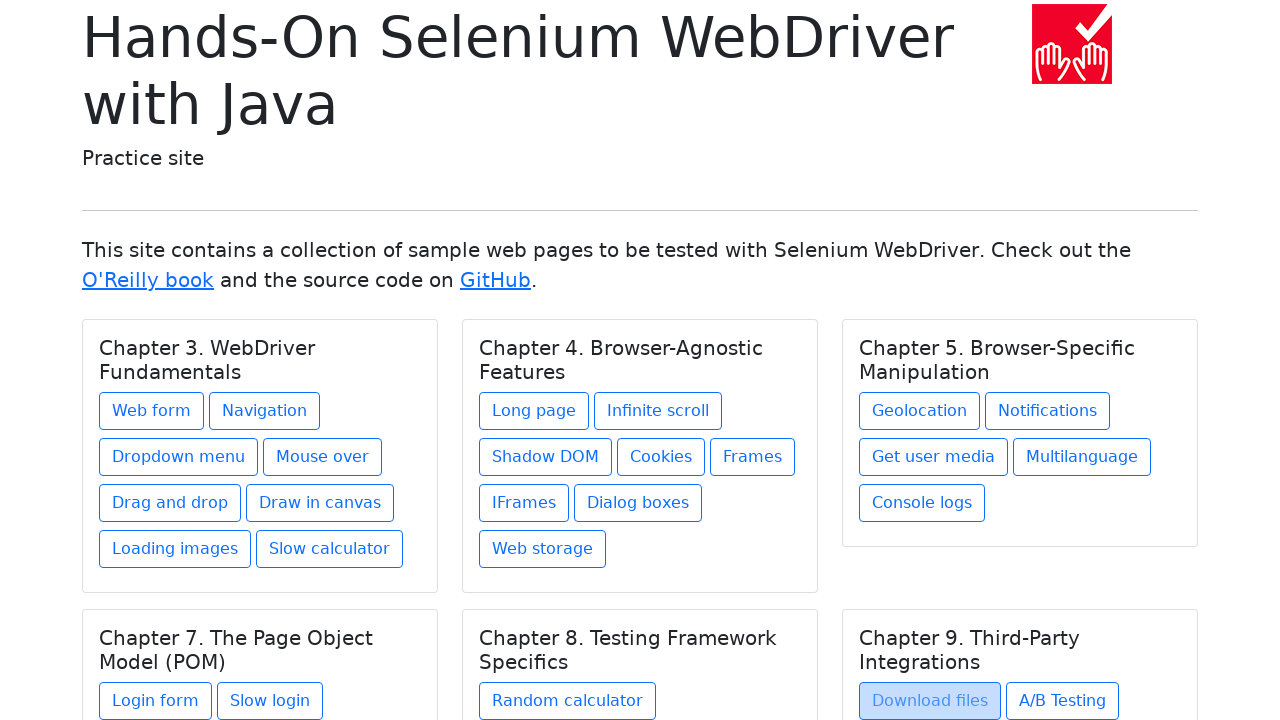

Waited for main page to load after navigating back
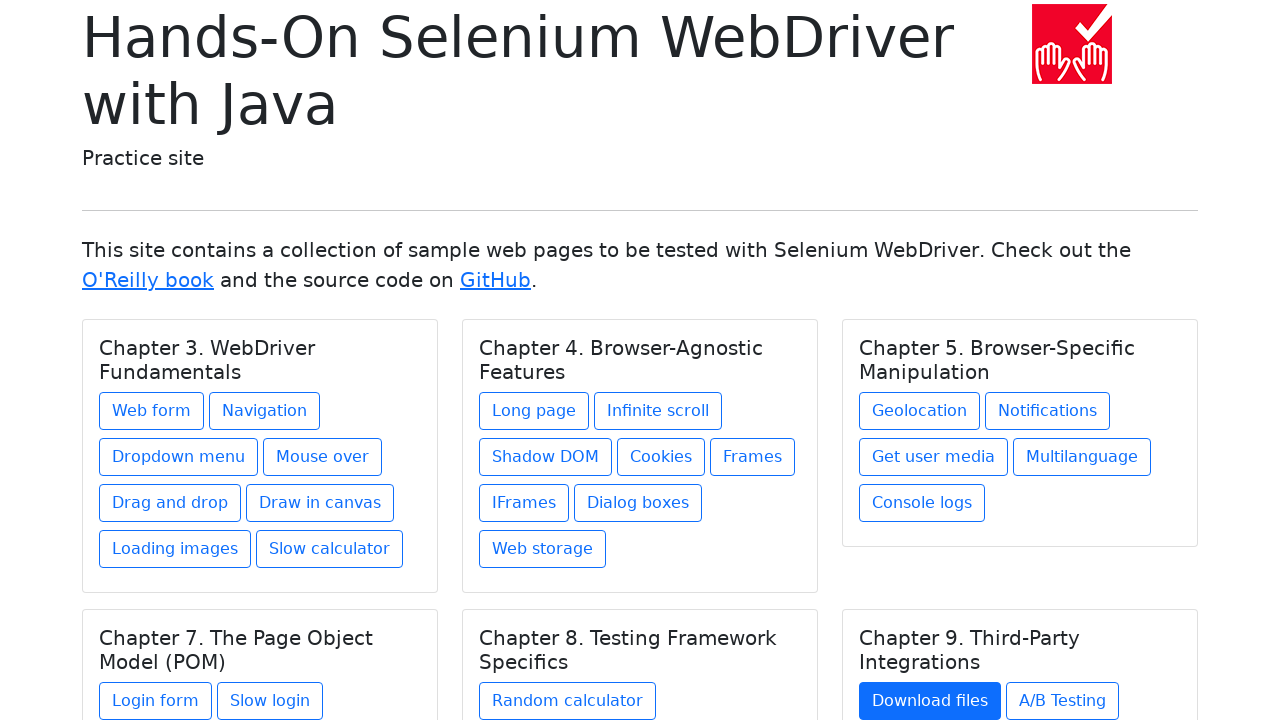

Re-queried links for iteration 29
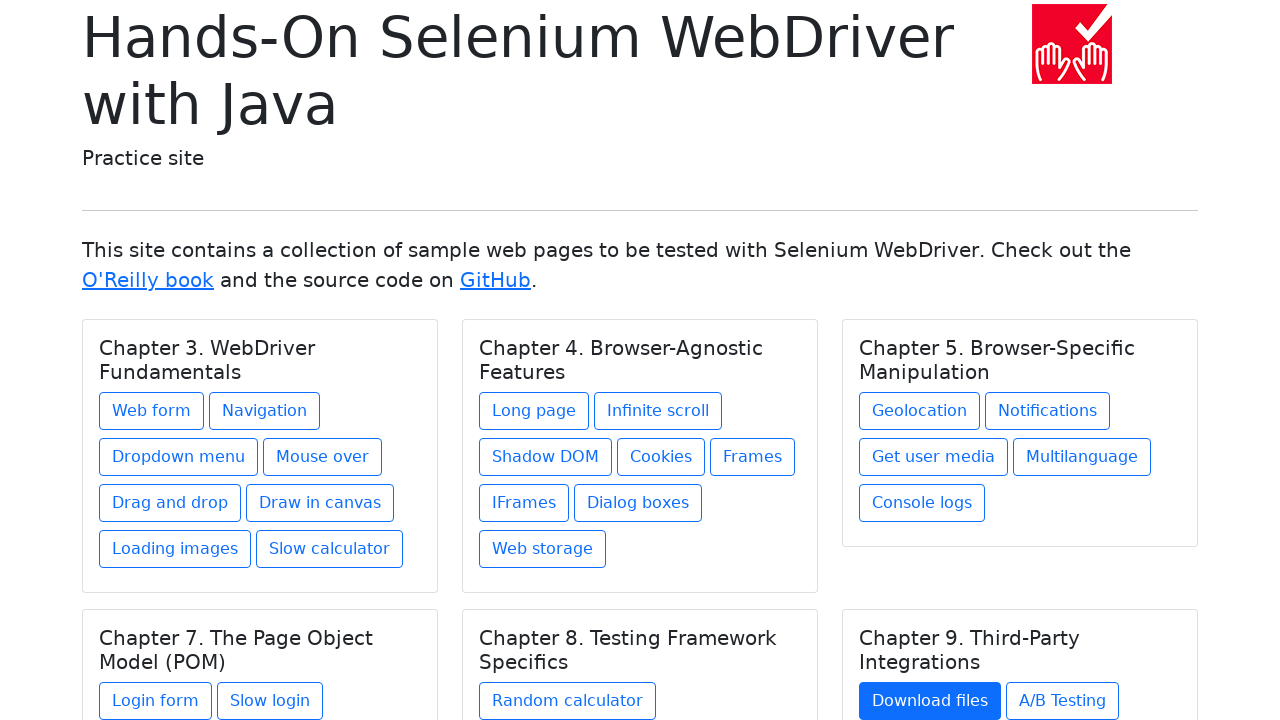

Clicked link #29 at (1062, 701) on a >> nth=28
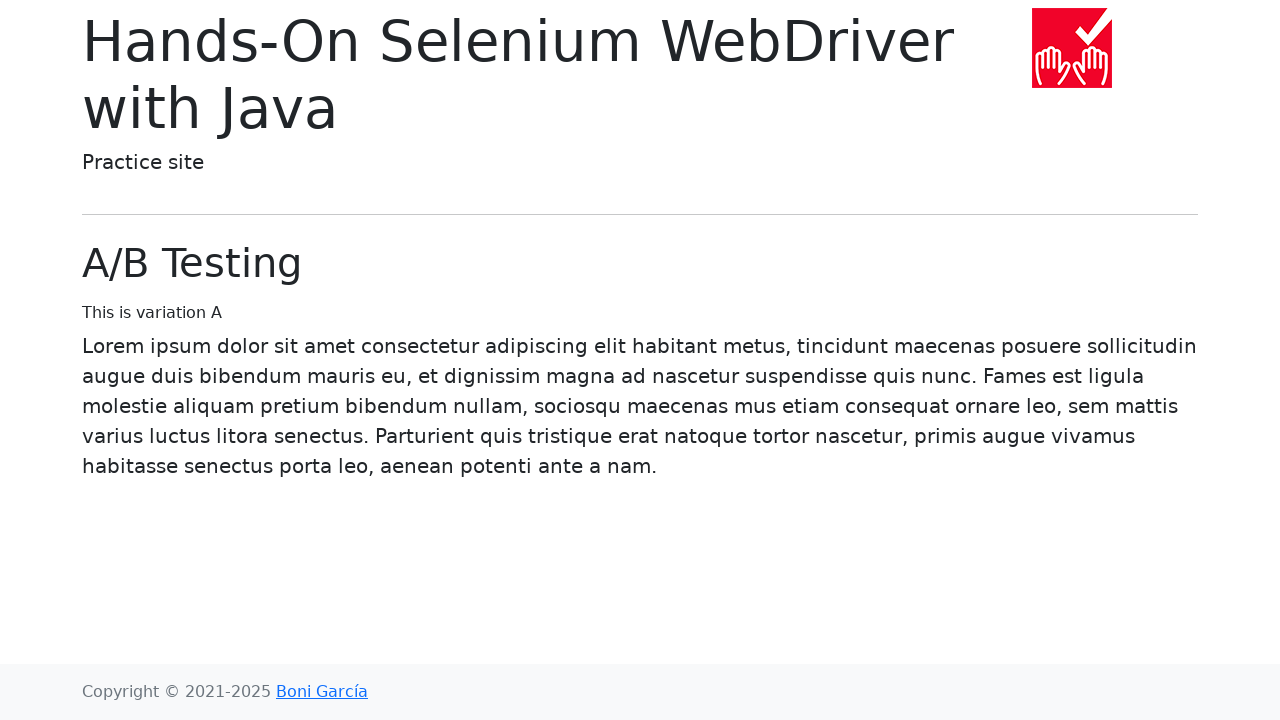

Waited for page to load after clicking link #29
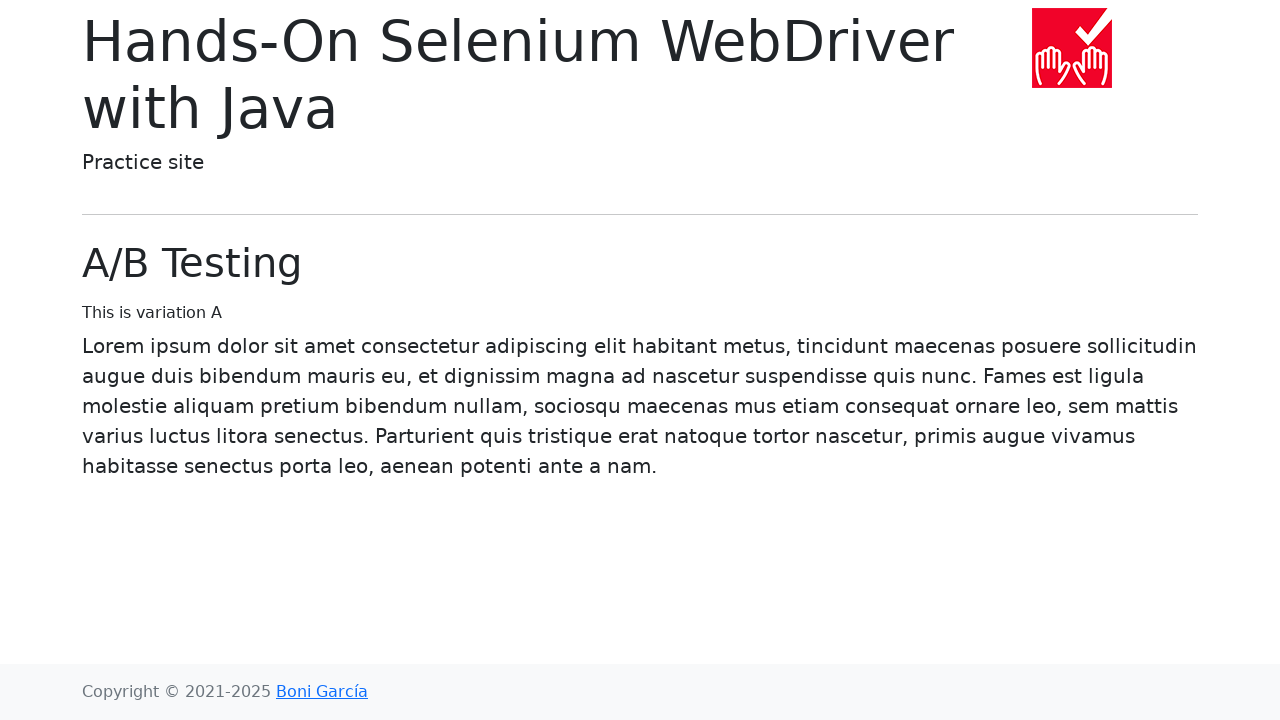

Navigated back to main page from link #29
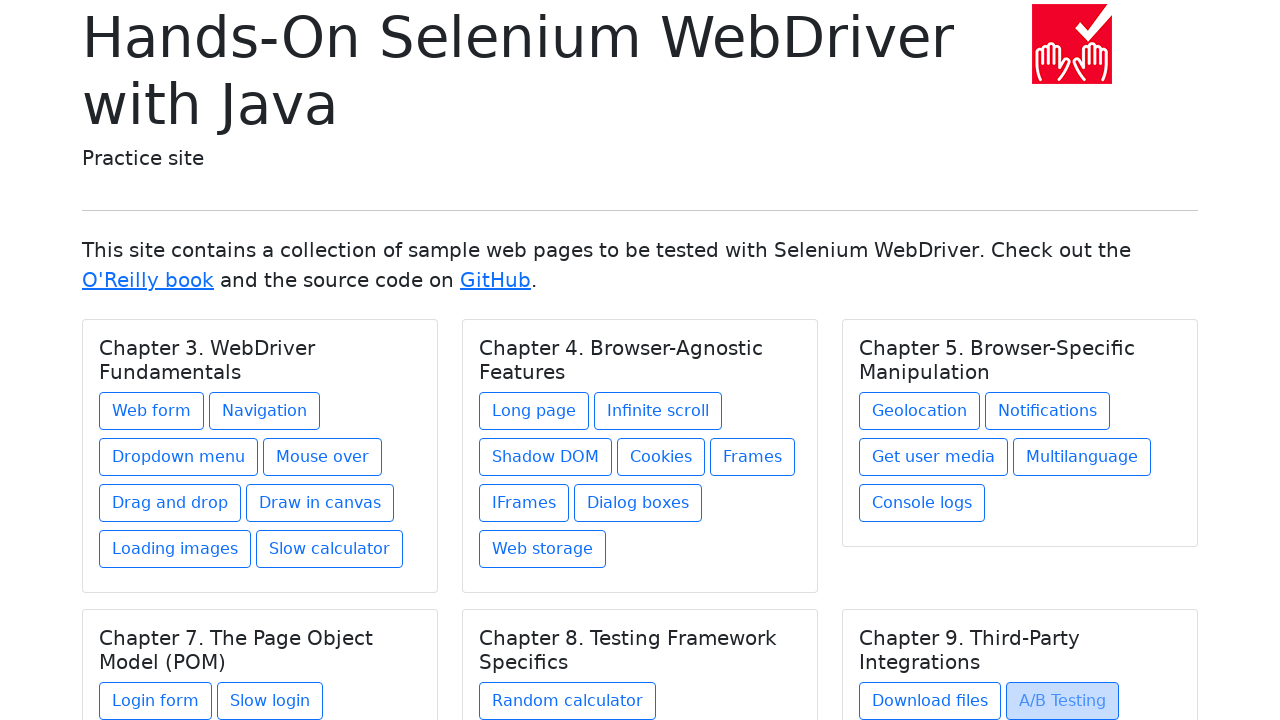

Waited for main page to load after navigating back
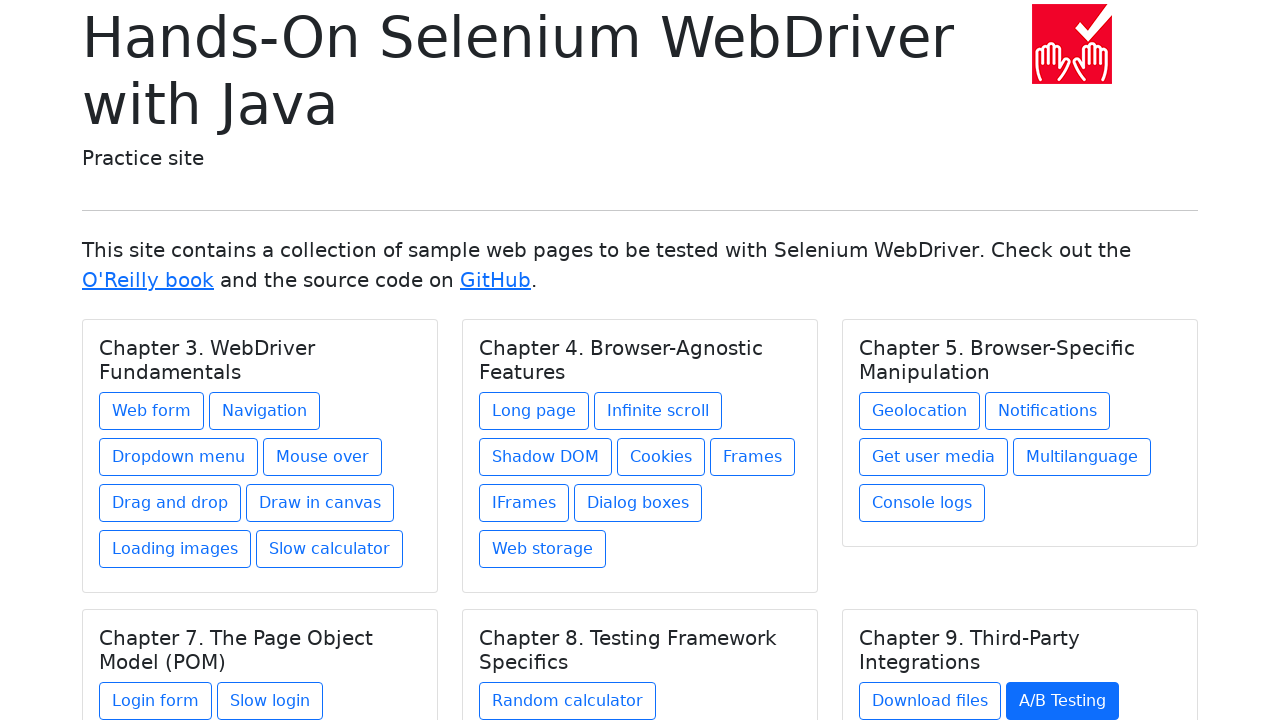

Re-queried links for iteration 30
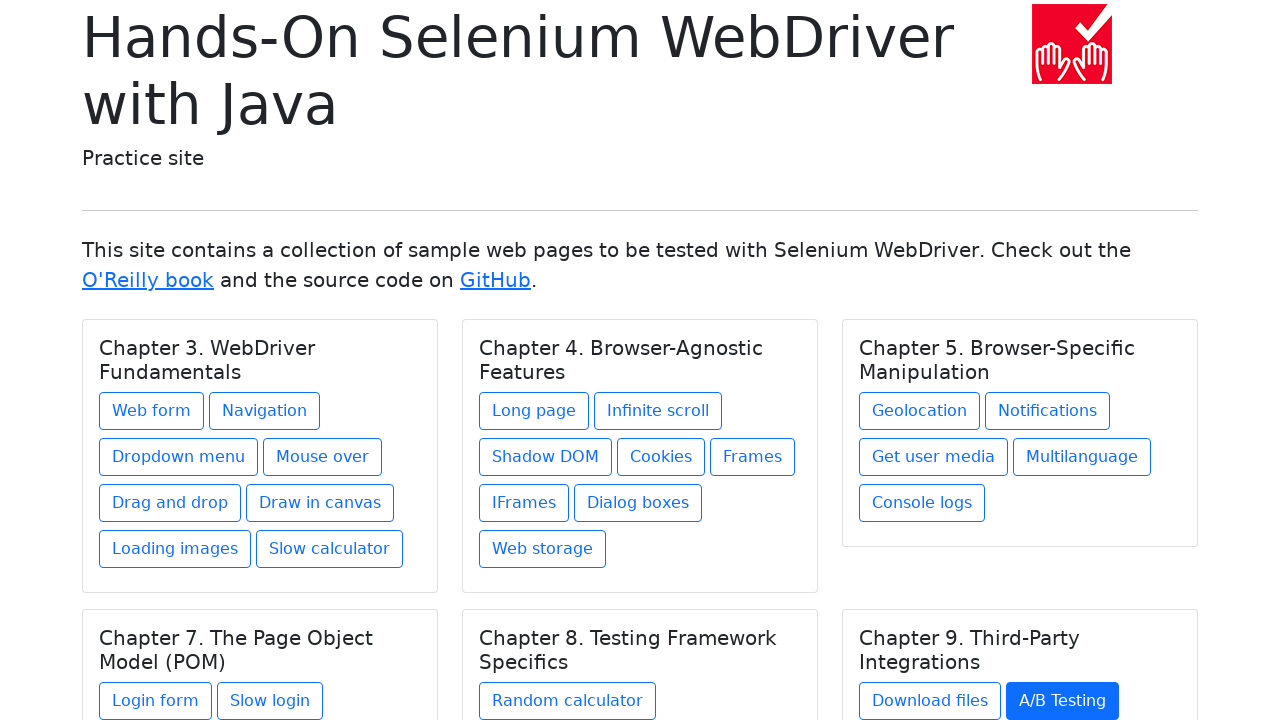

Clicked link #30 at (915, 612) on a >> nth=29
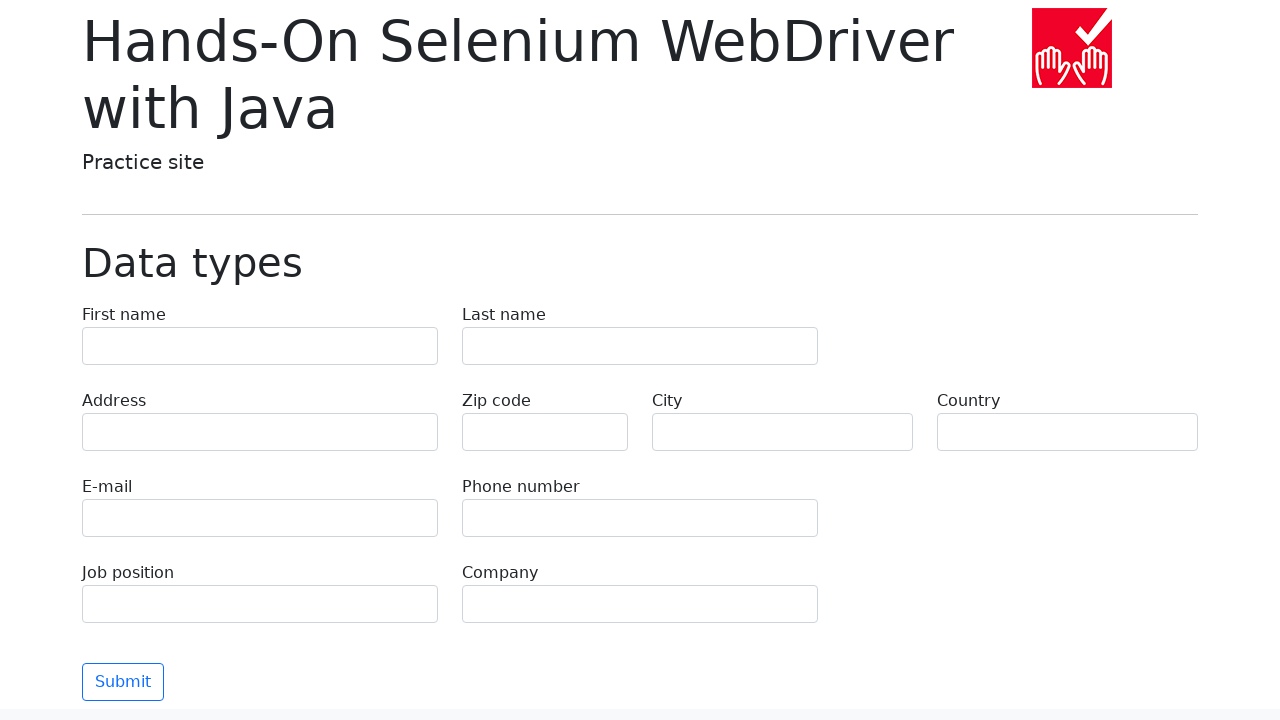

Waited for page to load after clicking link #30
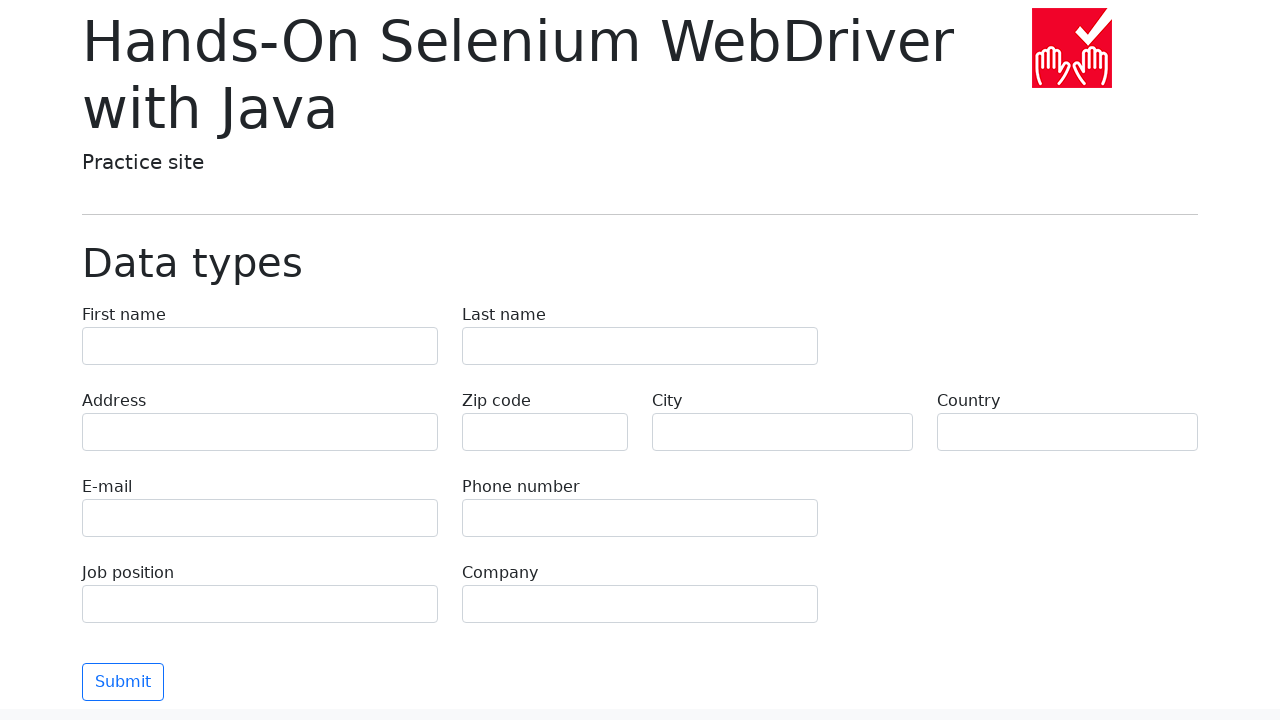

Navigated back to main page from link #30
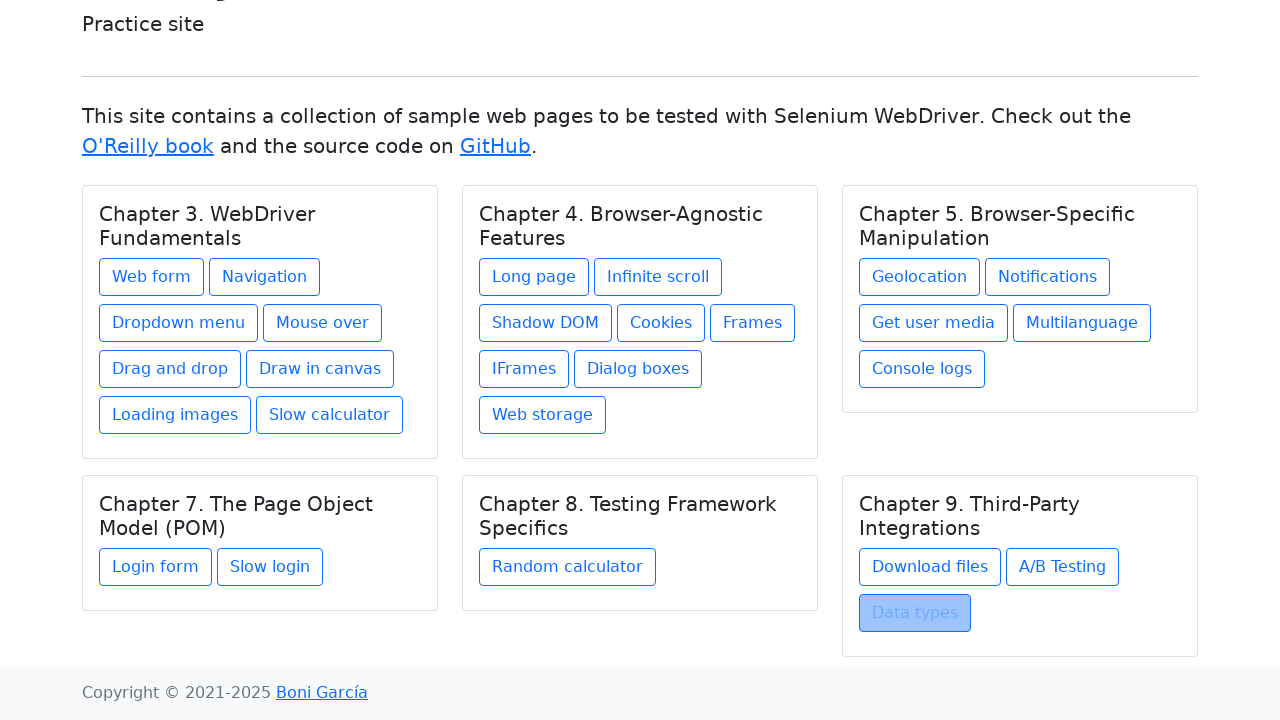

Waited for main page to load after navigating back
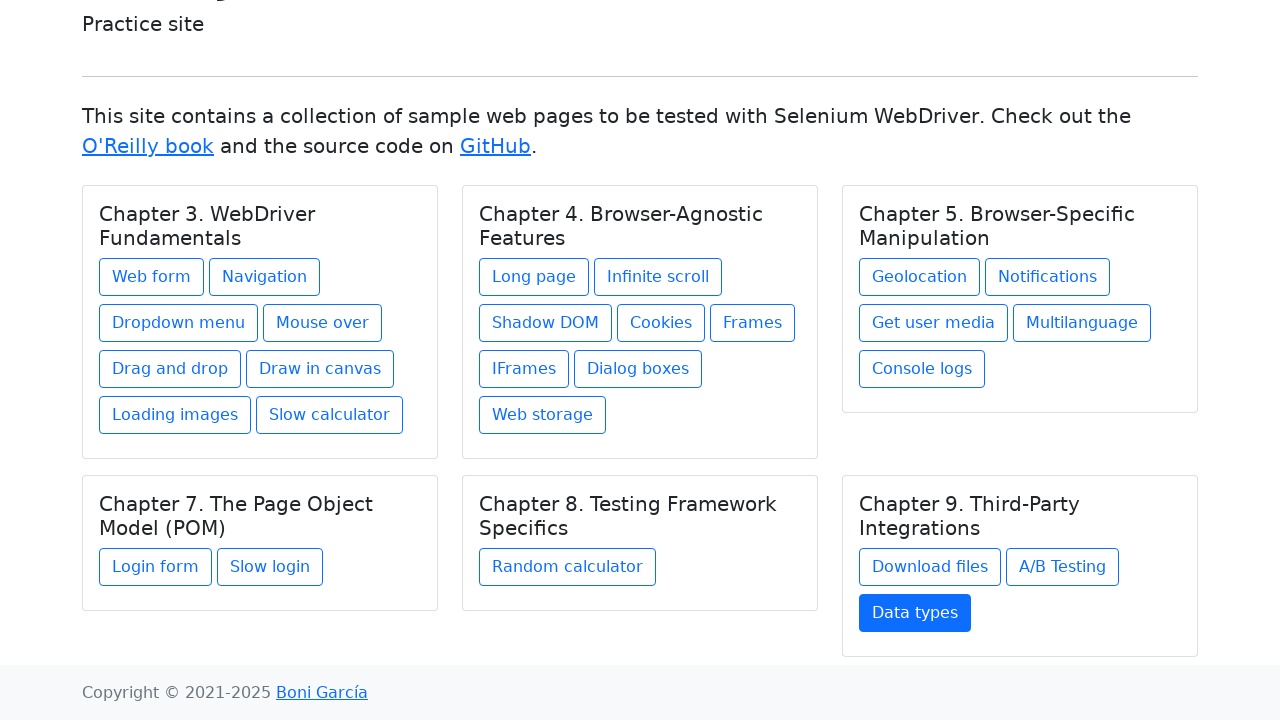

Re-queried links for iteration 31
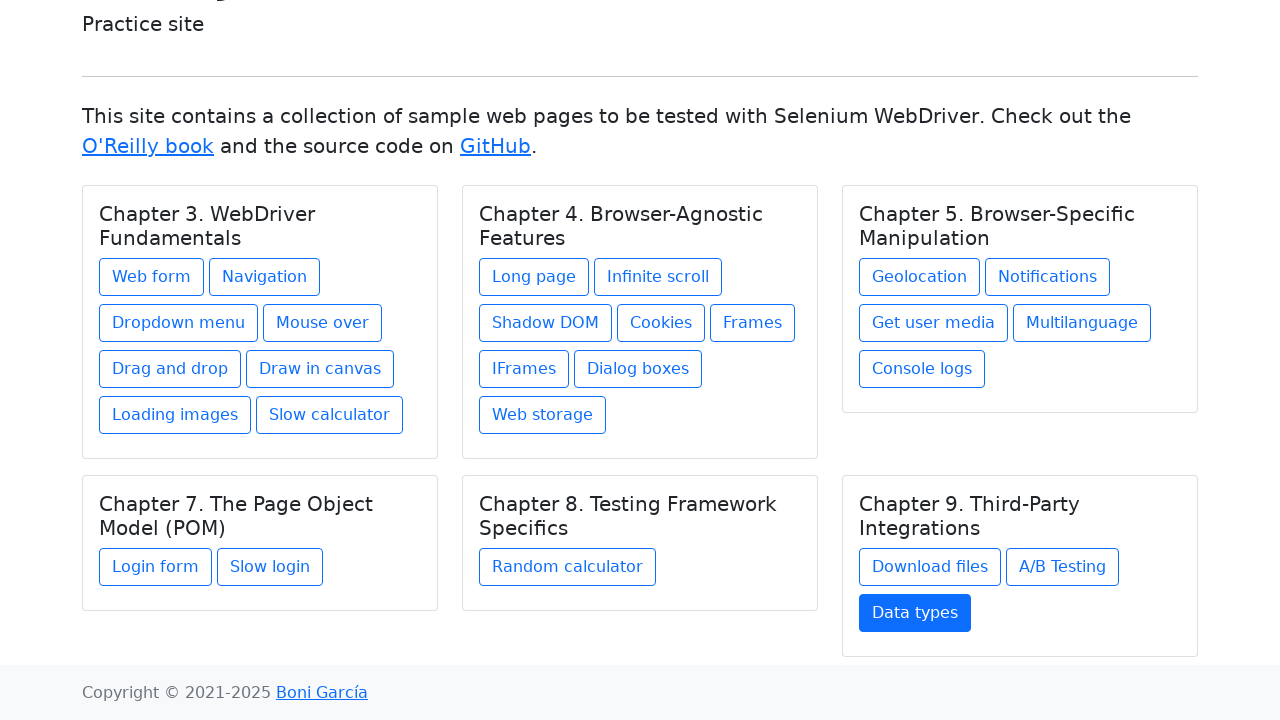

Clicked link #31 at (322, 693) on a >> nth=30
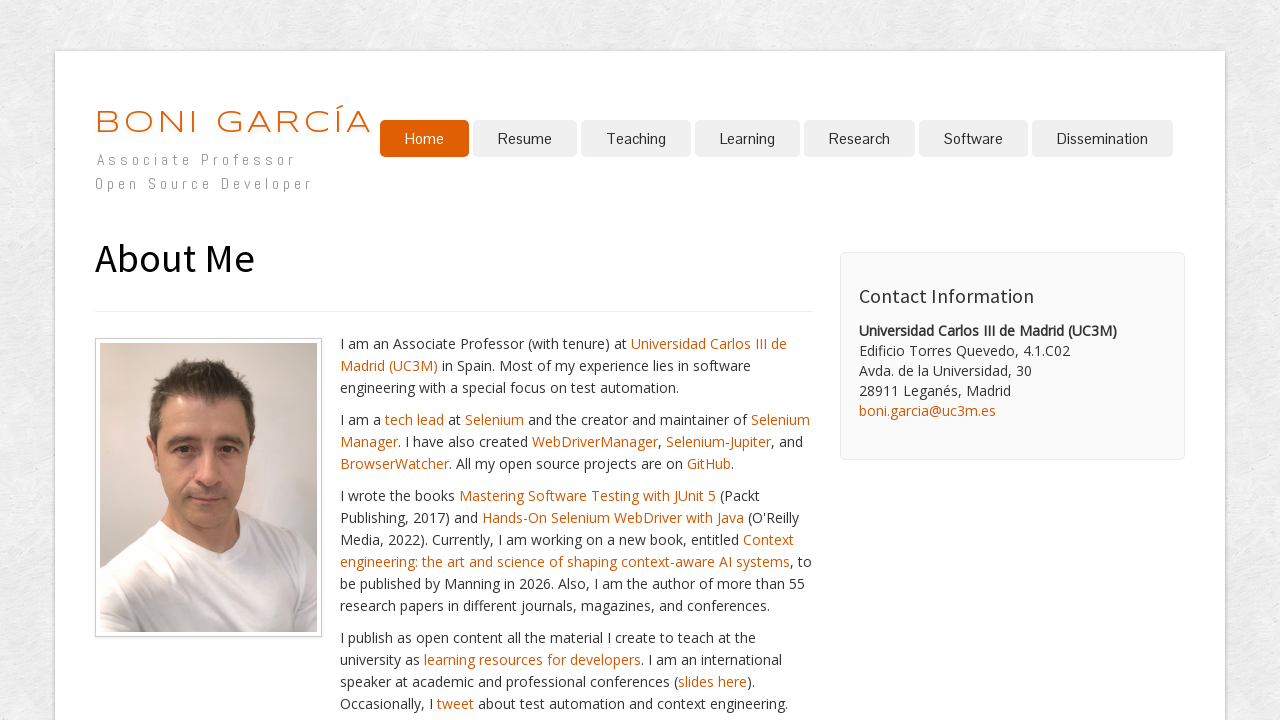

Waited for page to load after clicking link #31
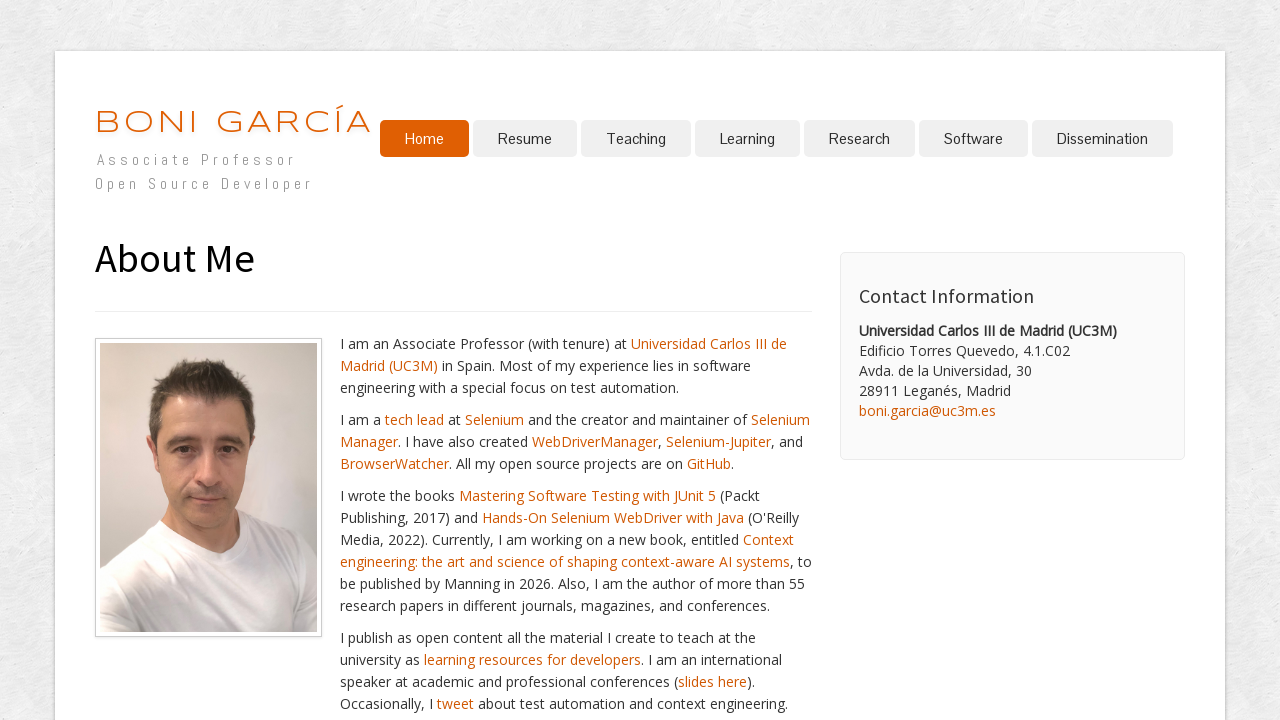

Navigated back to main page from link #31
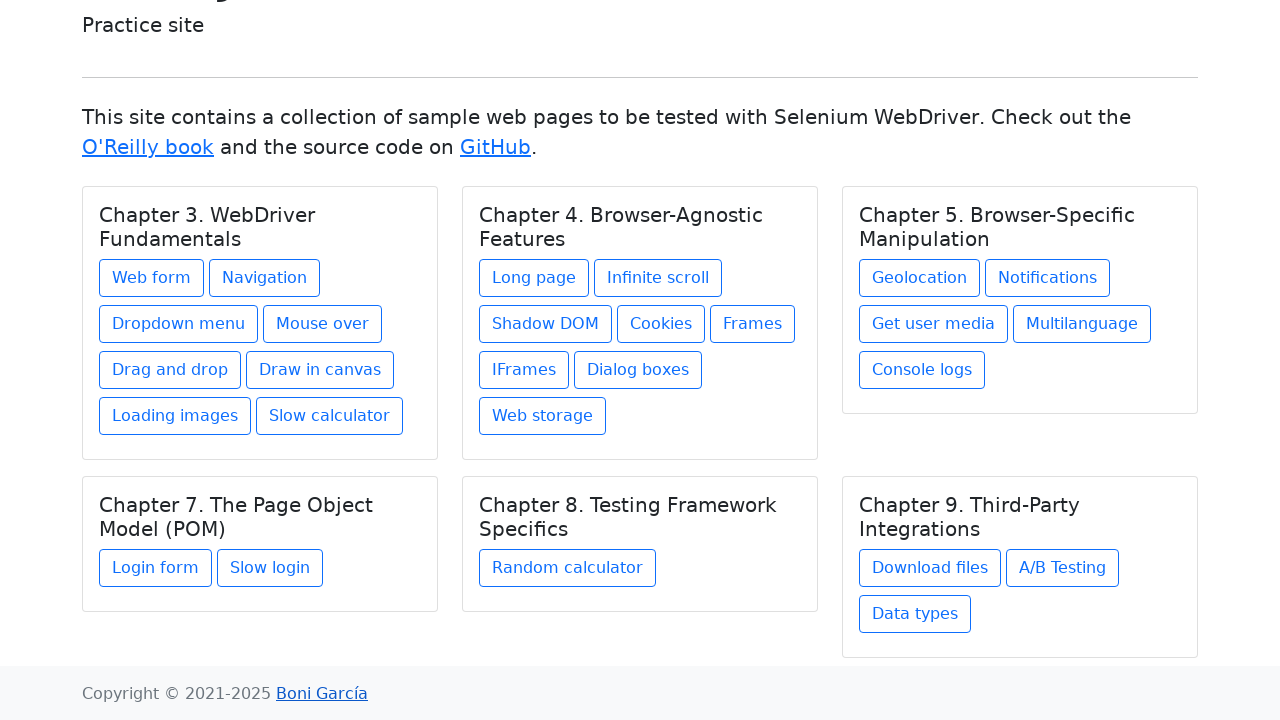

Waited for main page to load after navigating back
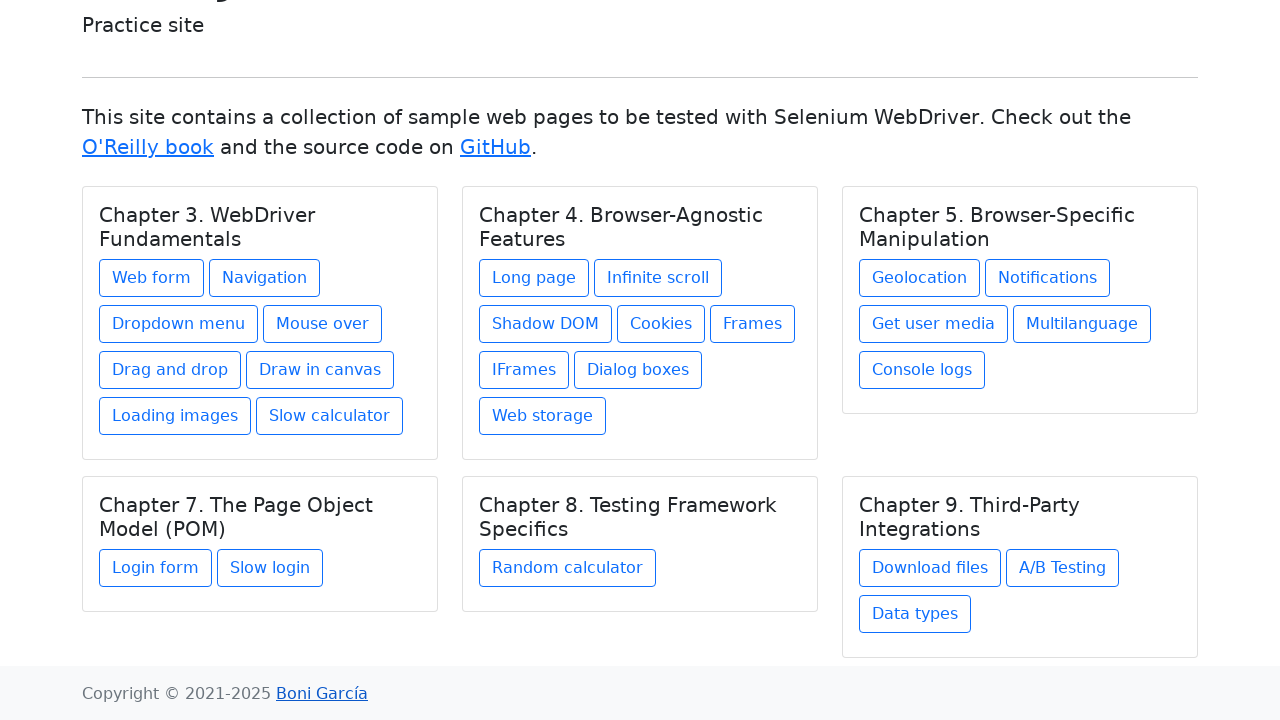

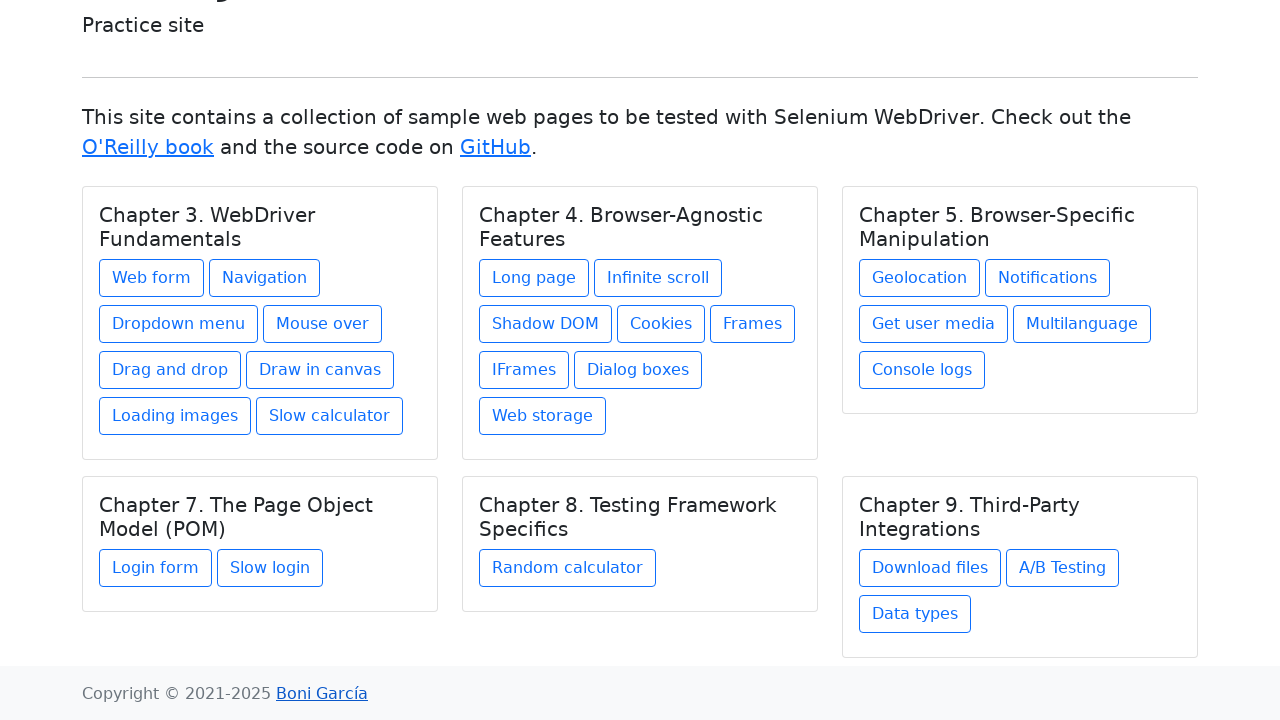